Tests date picker calendar widget by navigating to July 2007 and selecting the 4th day, then verifying the result

Starting URL: https://kristinek.github.io/site/examples/actions

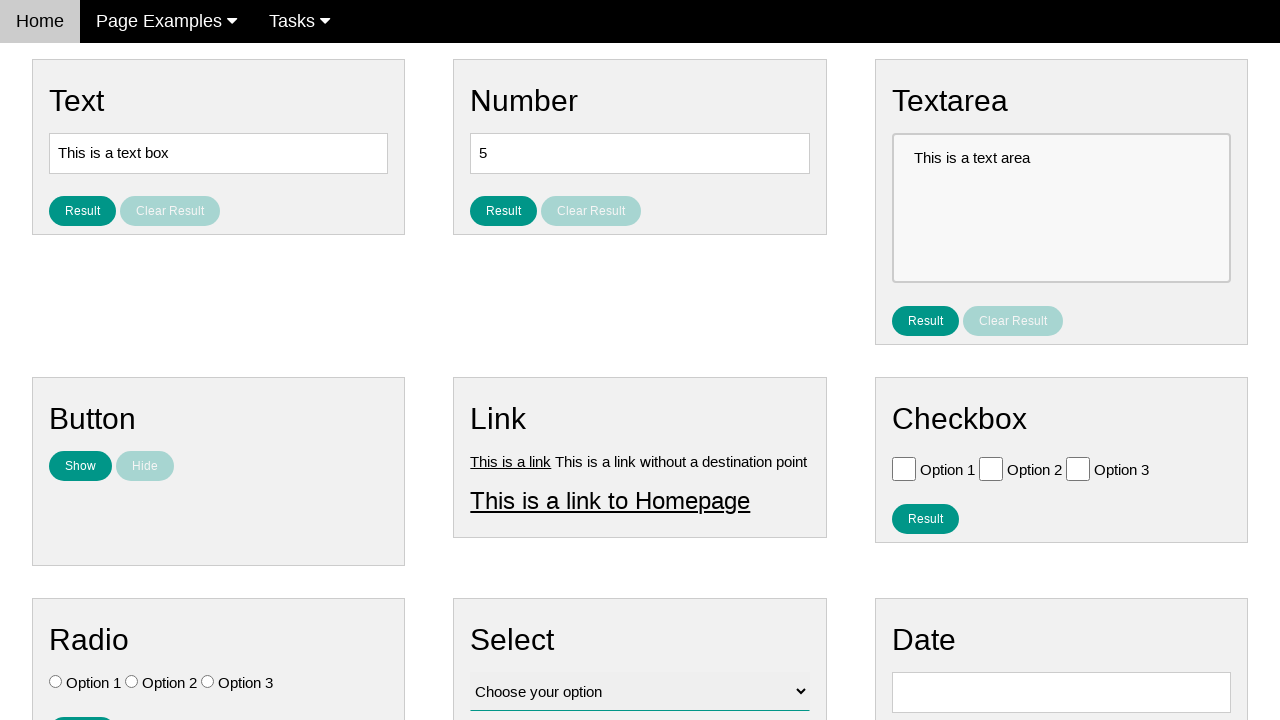

Clicked date input field to open calendar widget at (1061, 692) on #vfb-8
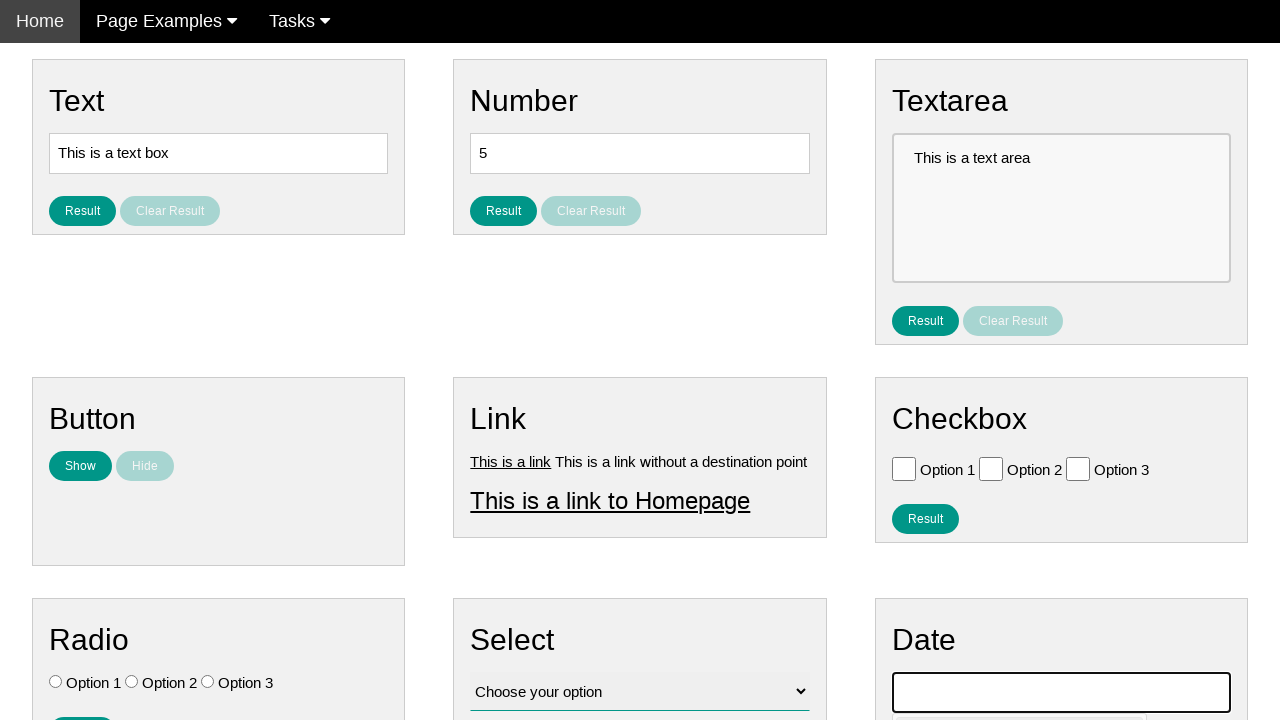

Clicked previous month button, currently viewing March 2026 at (912, 408) on .ui-icon-circle-triangle-w
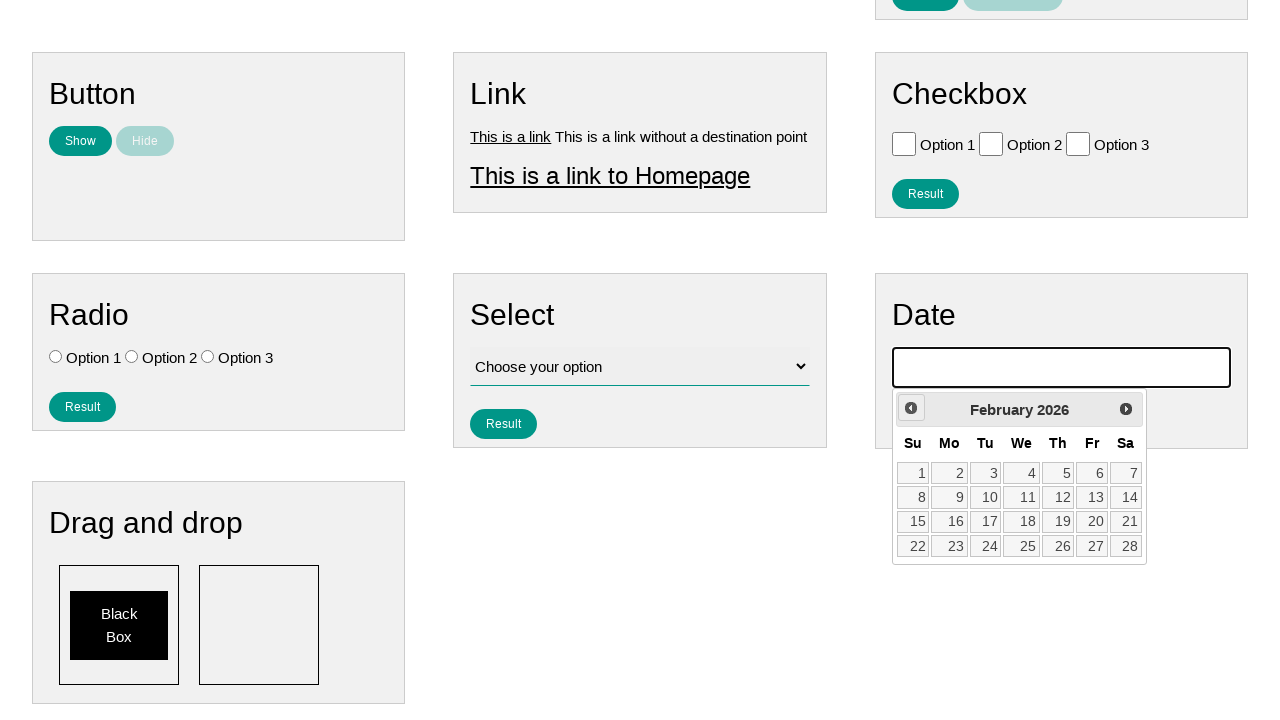

Clicked previous month button, currently viewing February 2026 at (911, 408) on .ui-icon-circle-triangle-w
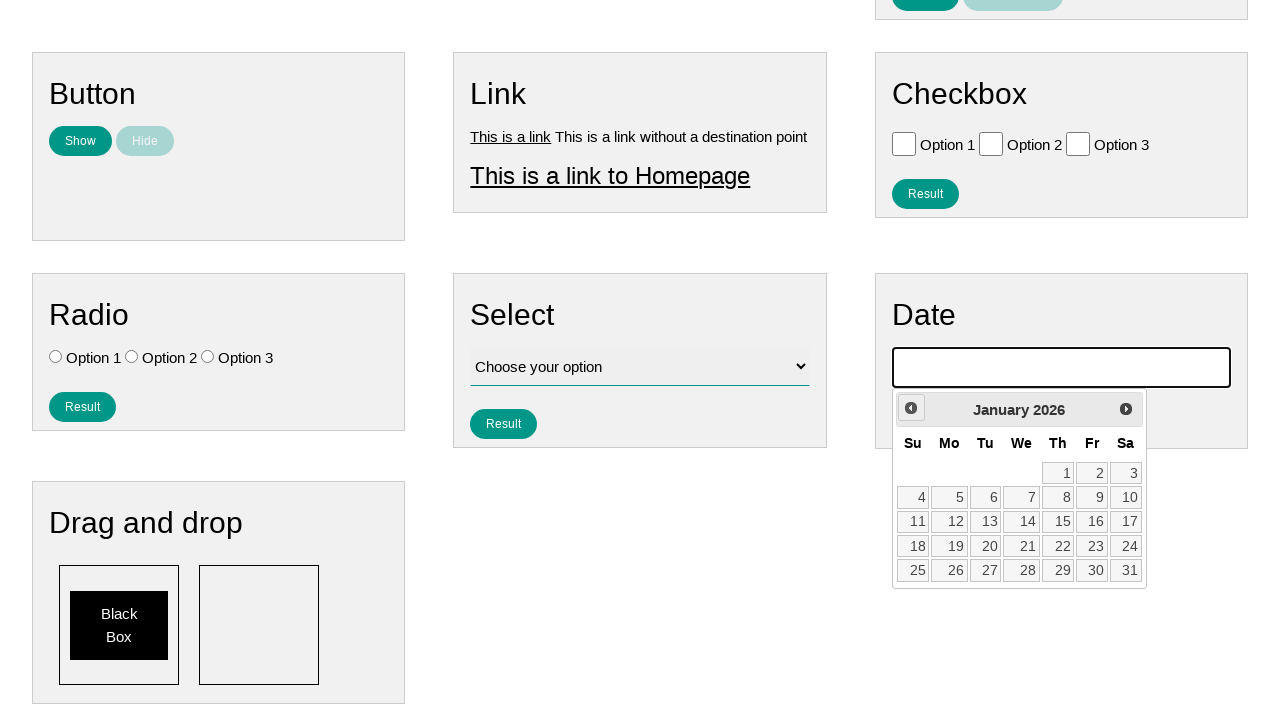

Clicked previous month button, currently viewing January 2026 at (911, 408) on .ui-icon-circle-triangle-w
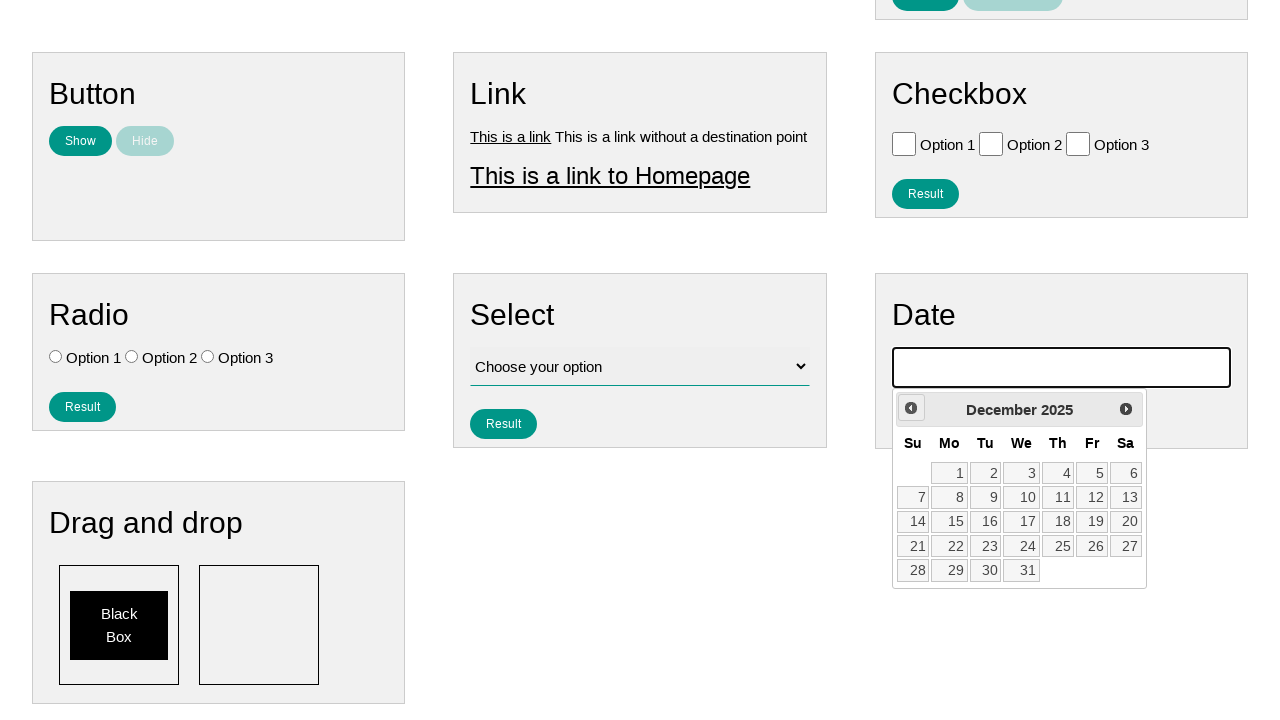

Clicked previous month button, currently viewing December 2025 at (911, 408) on .ui-icon-circle-triangle-w
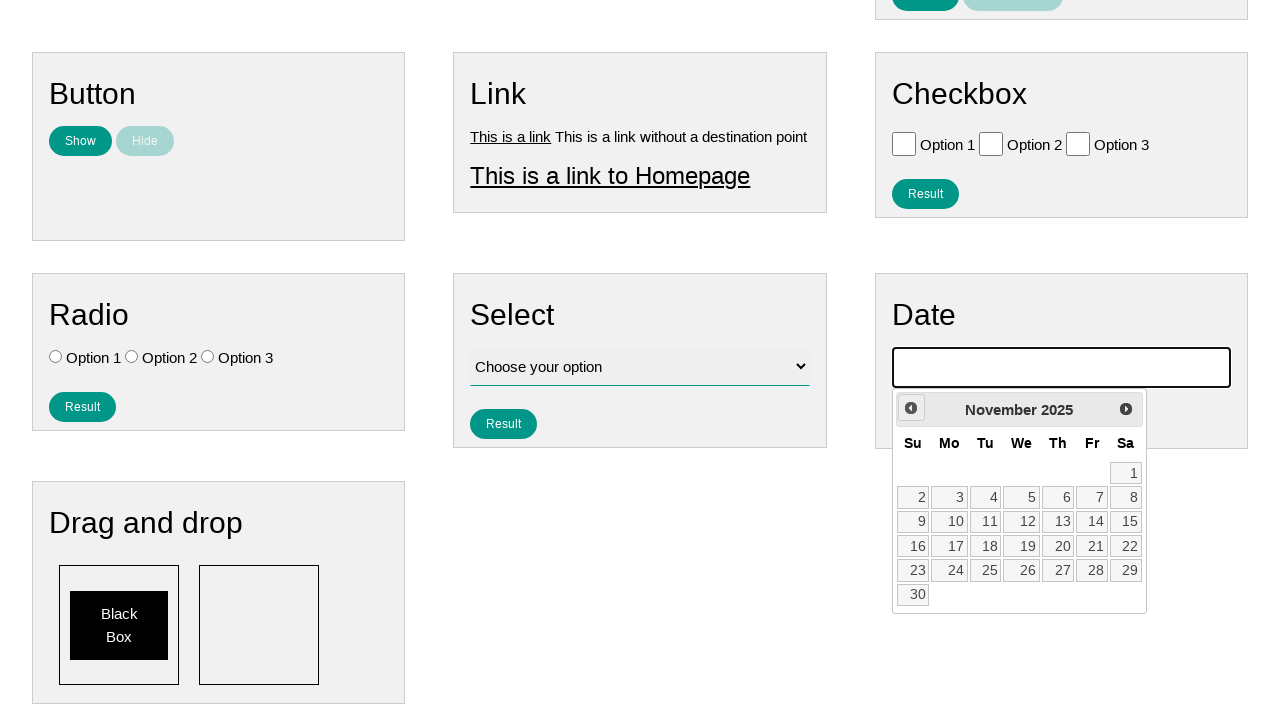

Clicked previous month button, currently viewing November 2025 at (911, 408) on .ui-icon-circle-triangle-w
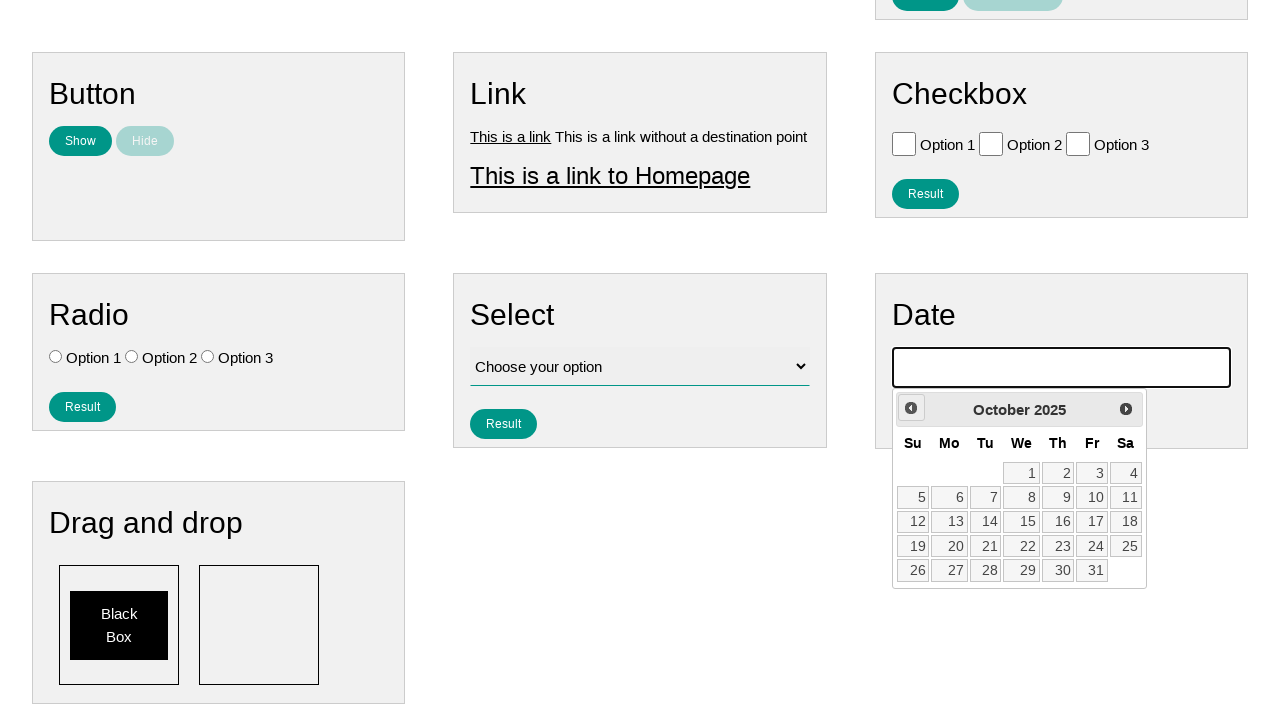

Clicked previous month button, currently viewing October 2025 at (911, 408) on .ui-icon-circle-triangle-w
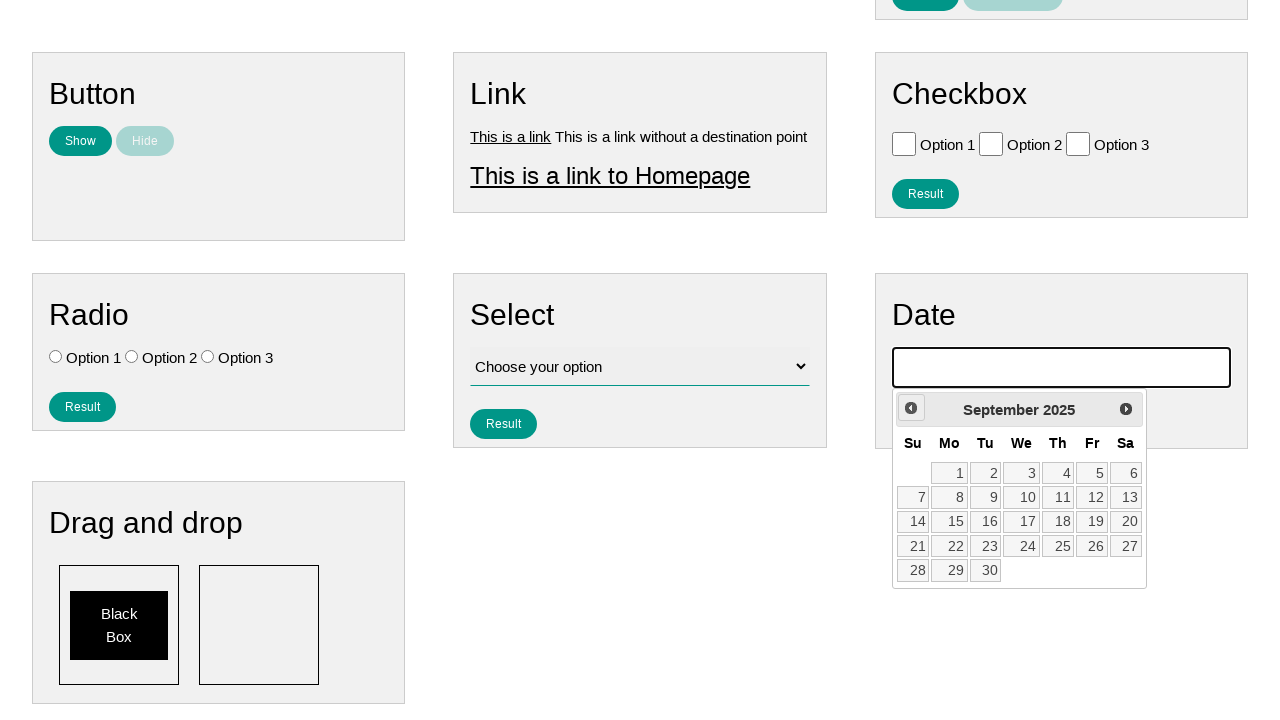

Clicked previous month button, currently viewing September 2025 at (911, 408) on .ui-icon-circle-triangle-w
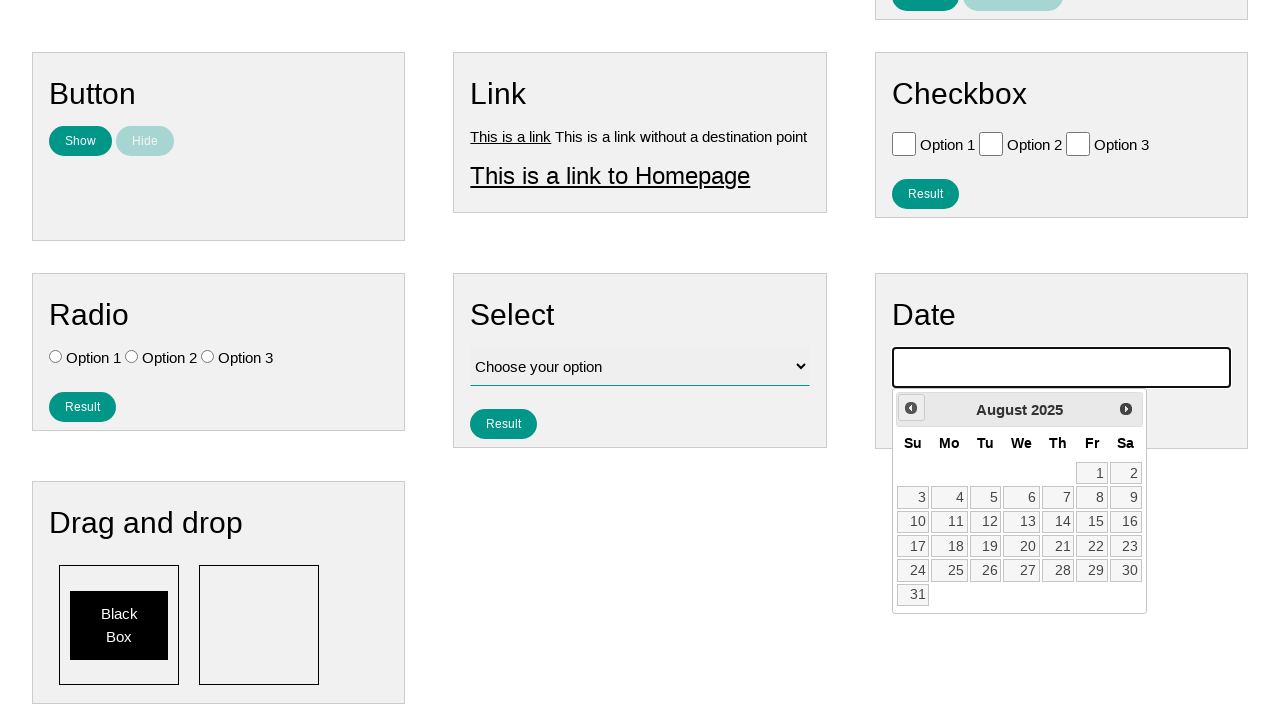

Clicked previous month button, currently viewing August 2025 at (911, 408) on .ui-icon-circle-triangle-w
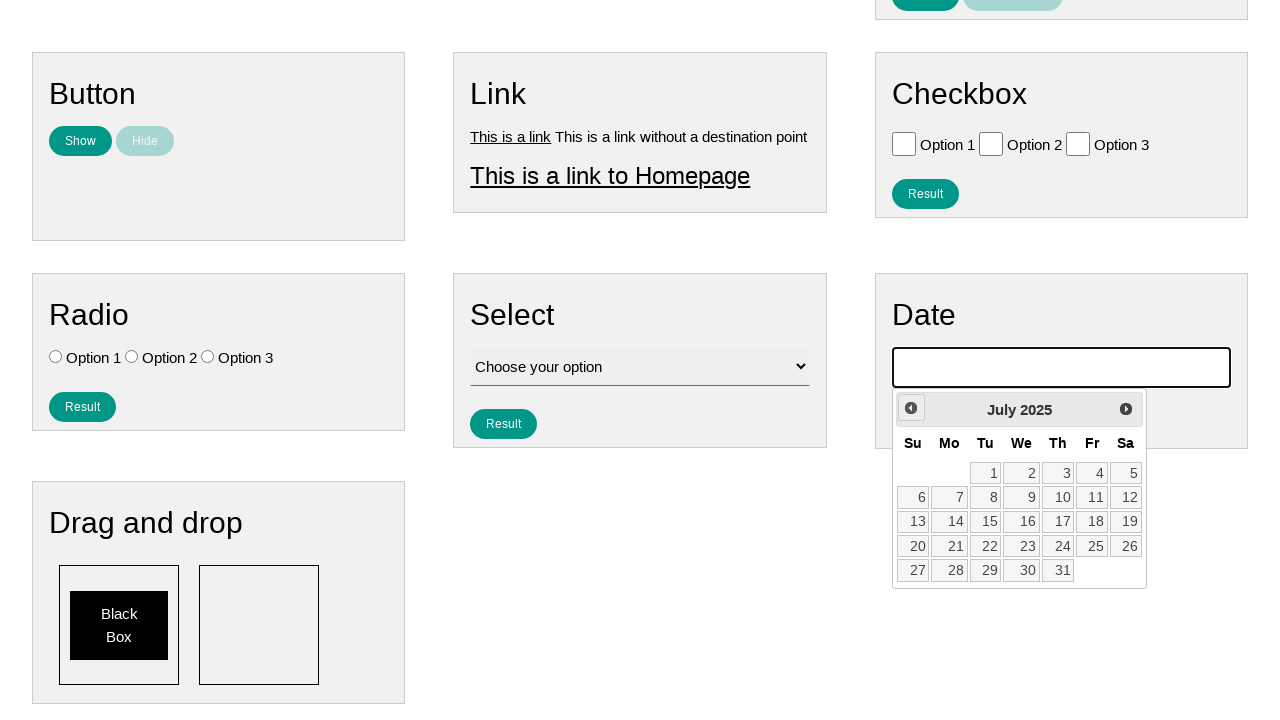

Clicked previous month button, currently viewing July 2025 at (911, 408) on .ui-icon-circle-triangle-w
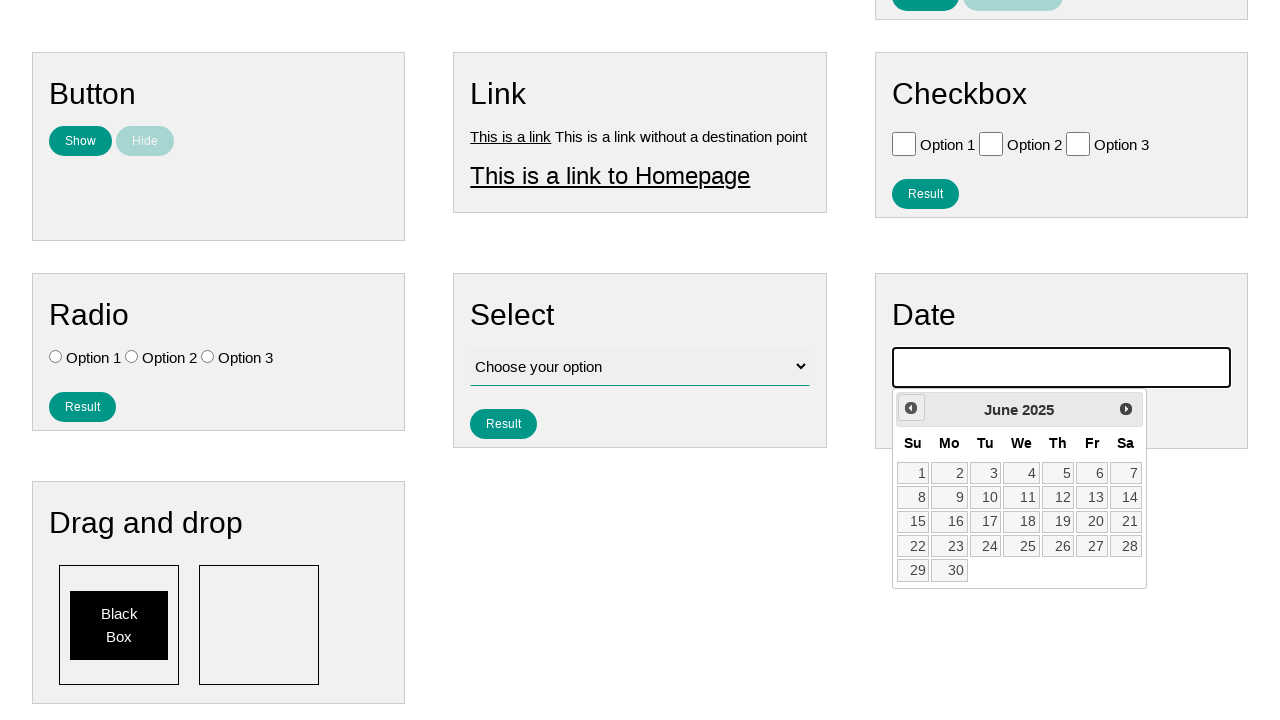

Clicked previous month button, currently viewing June 2025 at (911, 408) on .ui-icon-circle-triangle-w
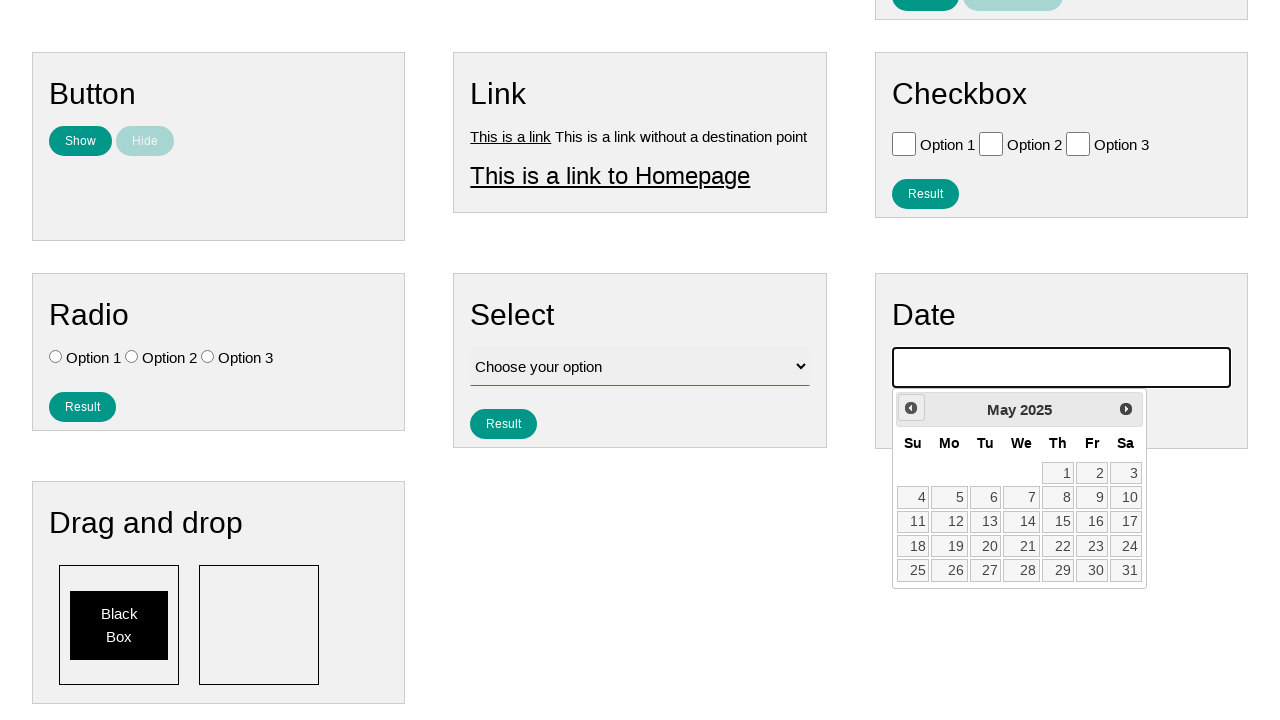

Clicked previous month button, currently viewing May 2025 at (911, 408) on .ui-icon-circle-triangle-w
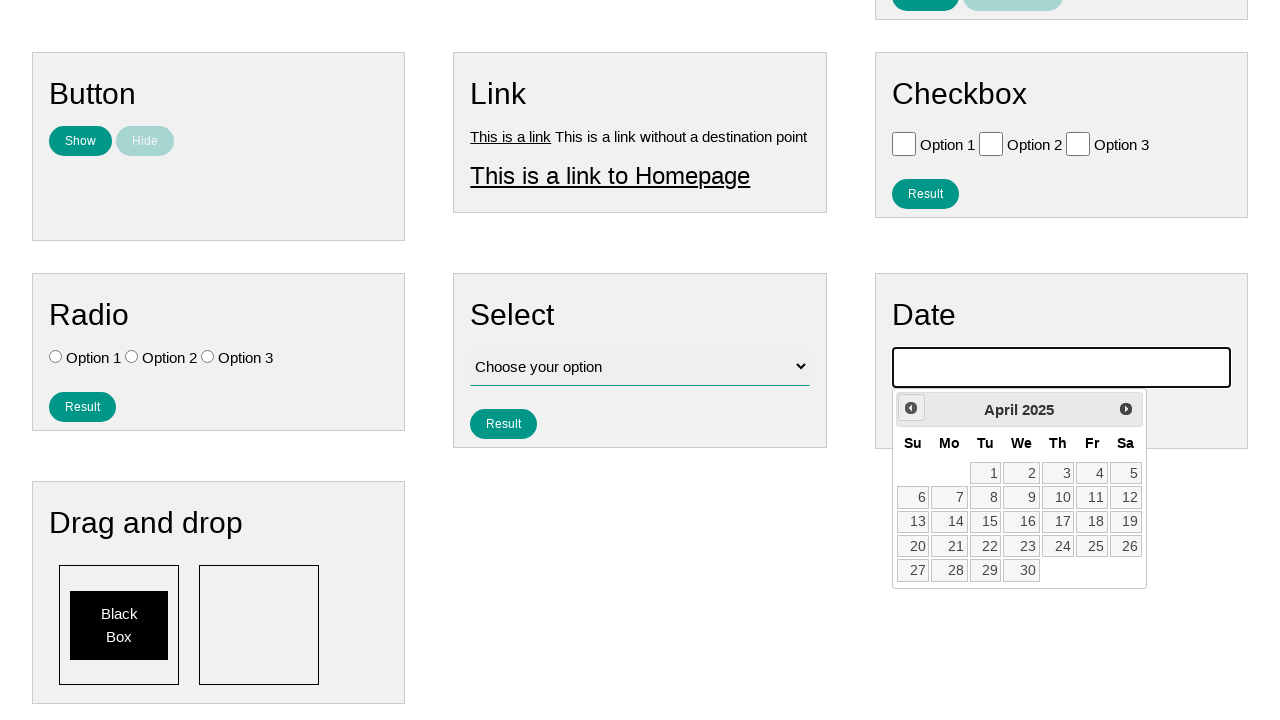

Clicked previous month button, currently viewing April 2025 at (911, 408) on .ui-icon-circle-triangle-w
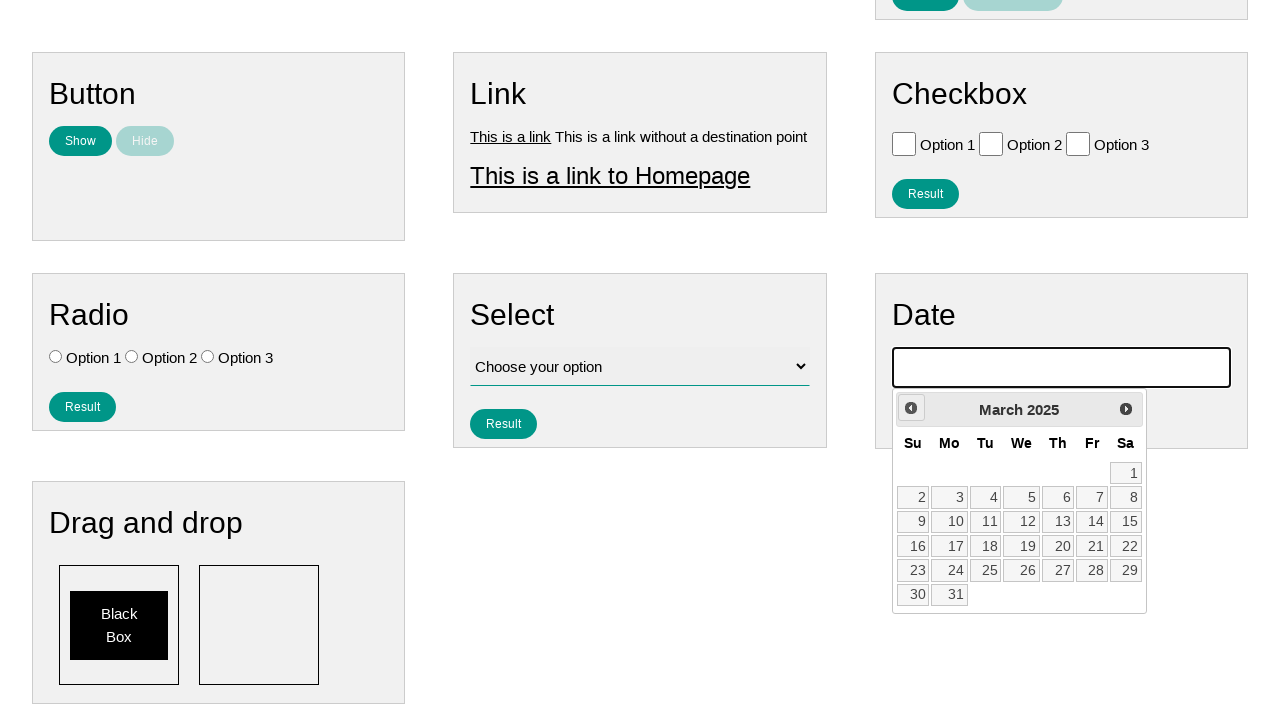

Clicked previous month button, currently viewing March 2025 at (911, 408) on .ui-icon-circle-triangle-w
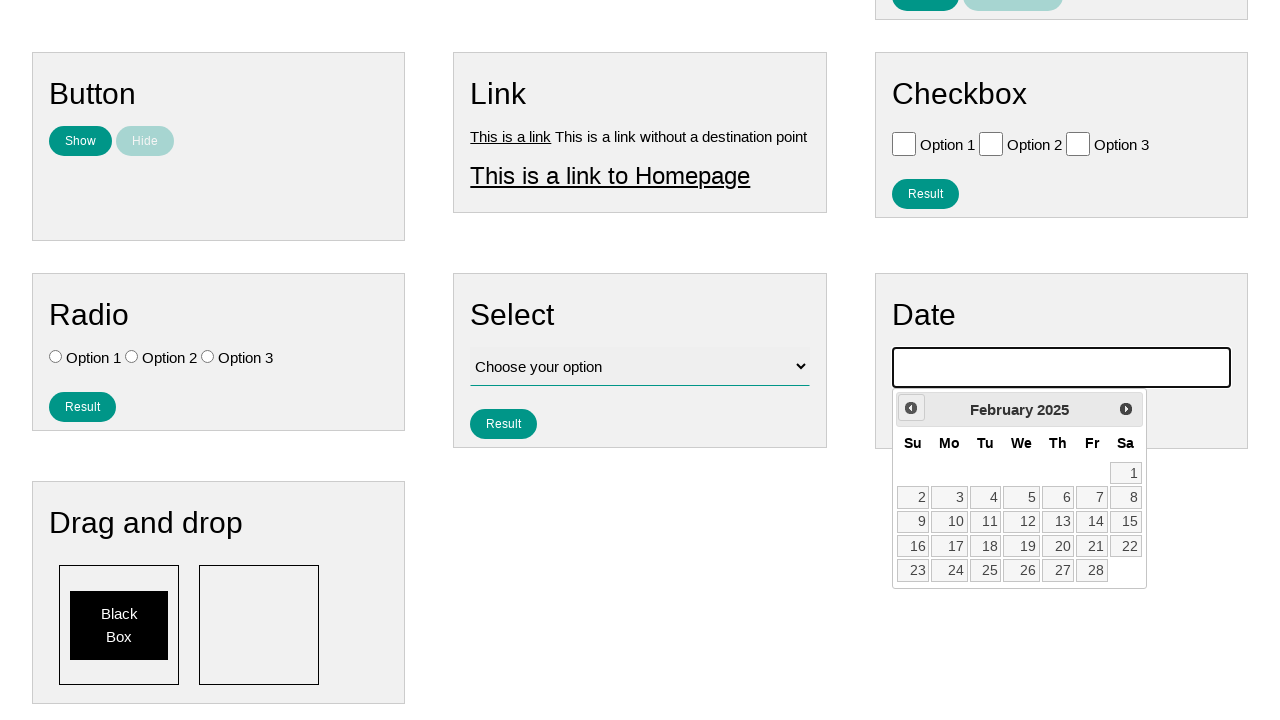

Clicked previous month button, currently viewing February 2025 at (911, 408) on .ui-icon-circle-triangle-w
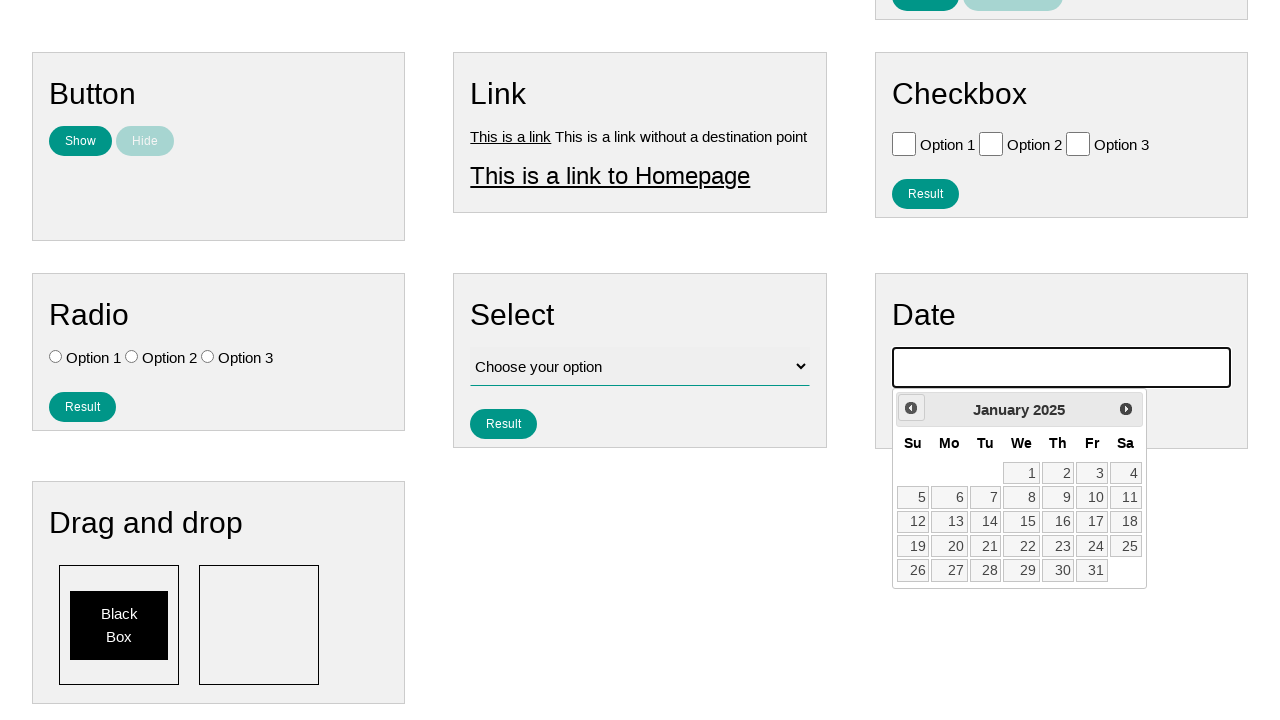

Clicked previous month button, currently viewing January 2025 at (911, 408) on .ui-icon-circle-triangle-w
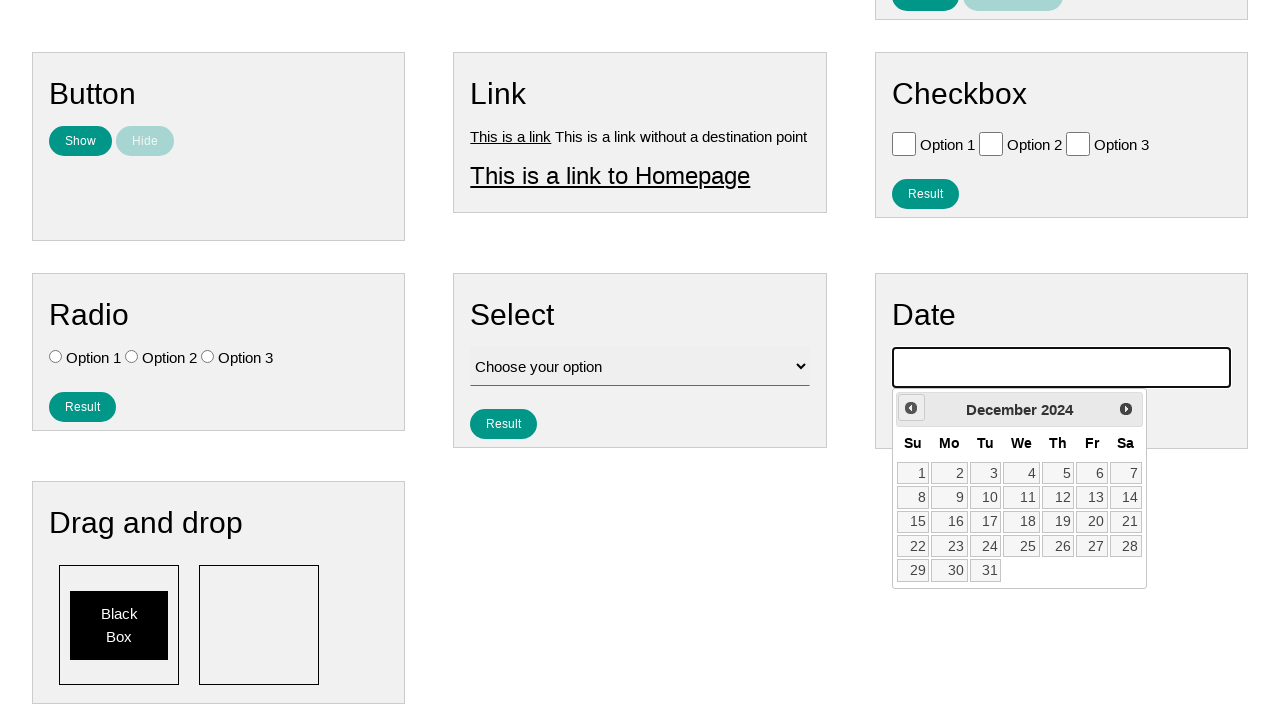

Clicked previous month button, currently viewing December 2024 at (911, 408) on .ui-icon-circle-triangle-w
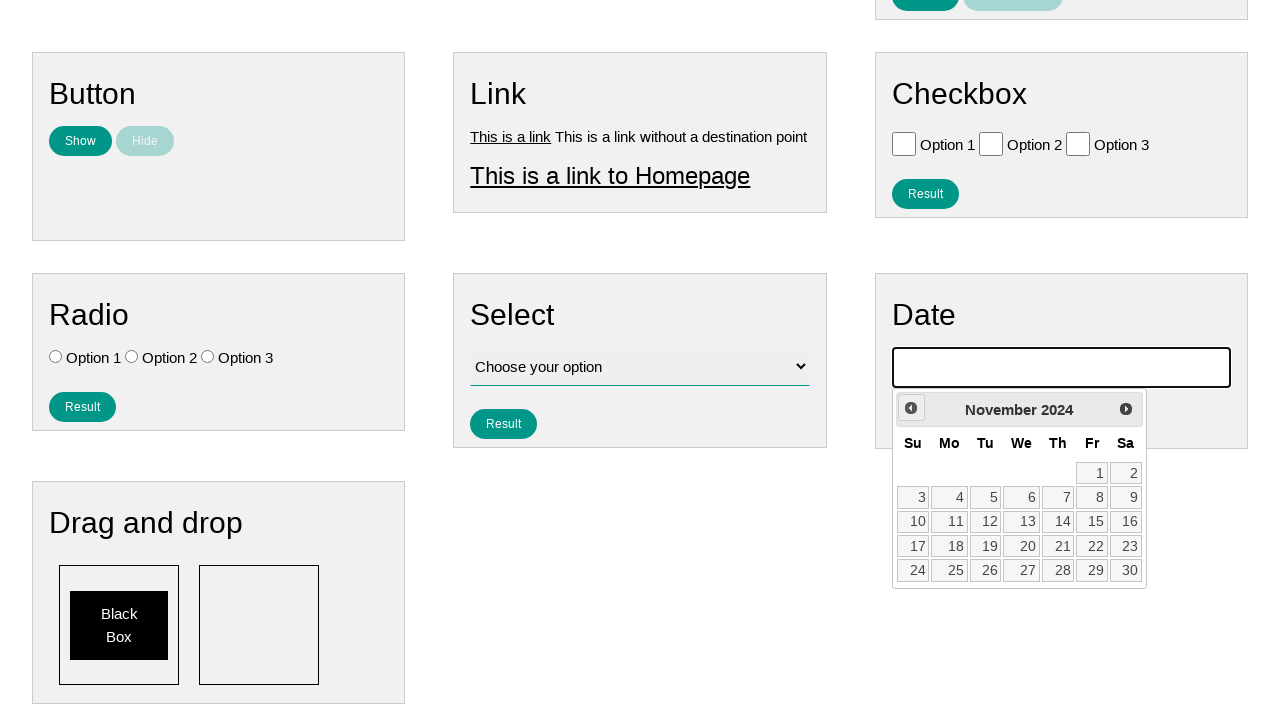

Clicked previous month button, currently viewing November 2024 at (911, 408) on .ui-icon-circle-triangle-w
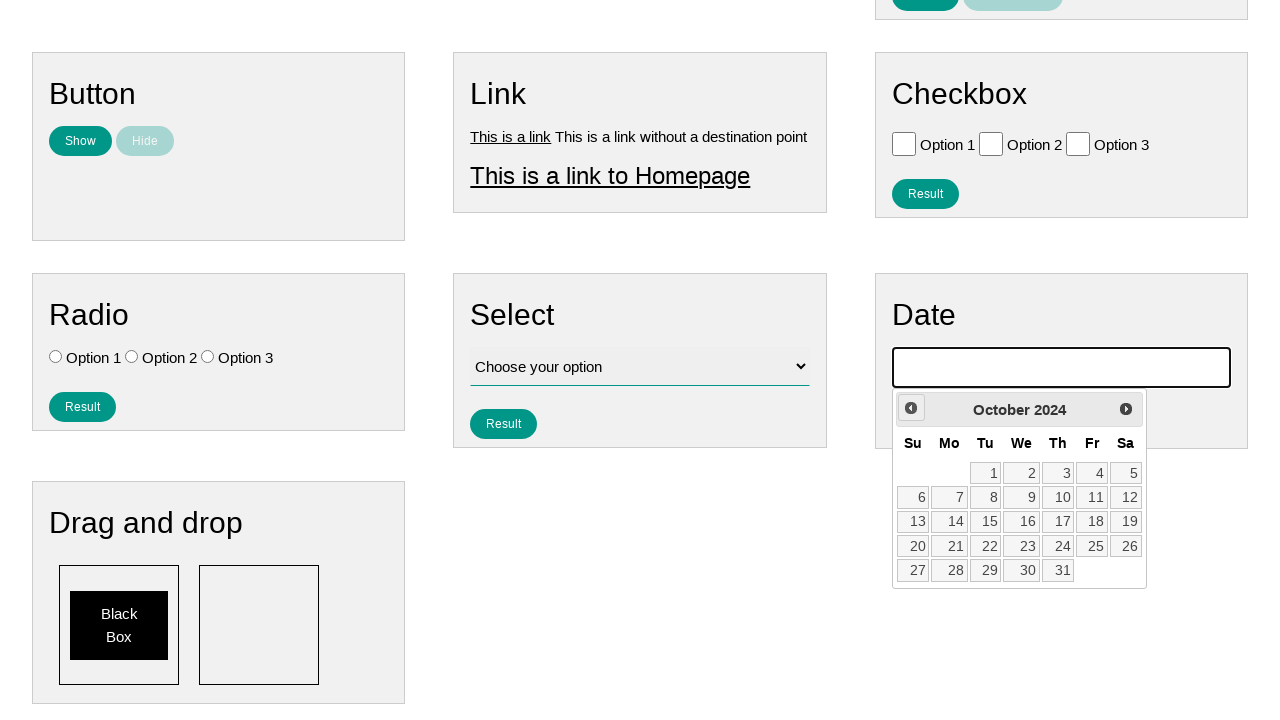

Clicked previous month button, currently viewing October 2024 at (911, 408) on .ui-icon-circle-triangle-w
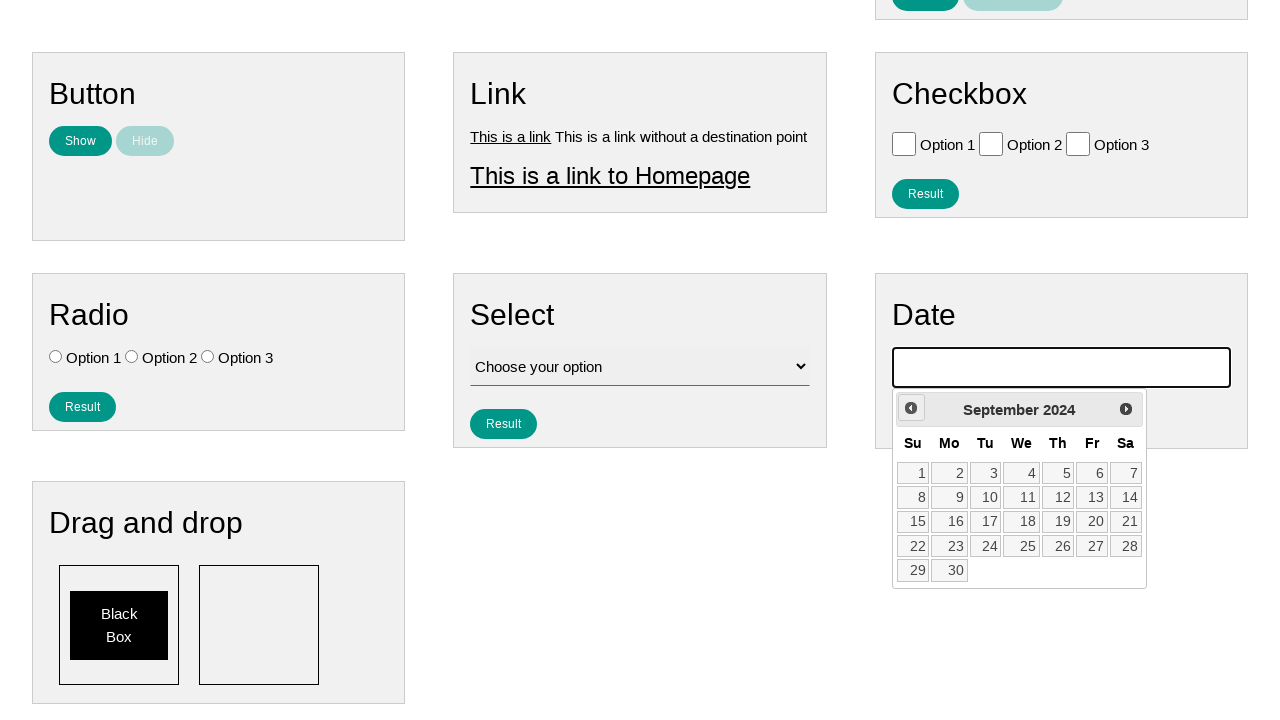

Clicked previous month button, currently viewing September 2024 at (911, 408) on .ui-icon-circle-triangle-w
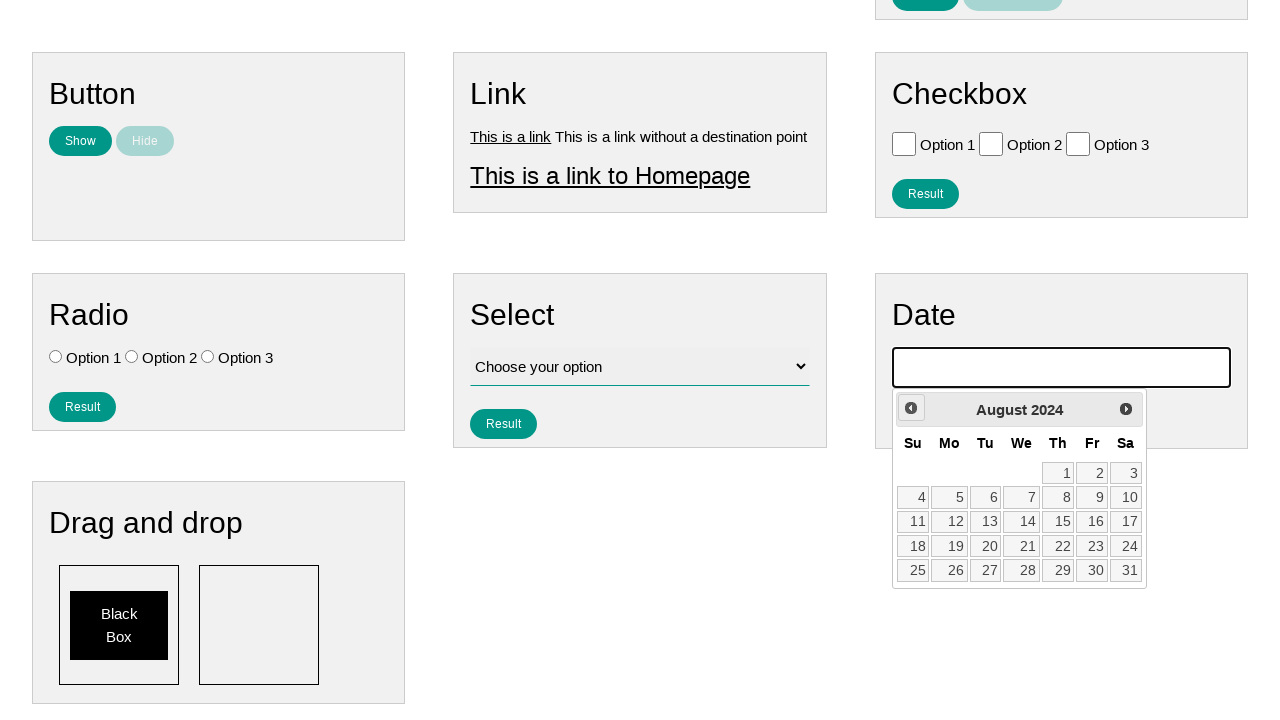

Clicked previous month button, currently viewing August 2024 at (911, 408) on .ui-icon-circle-triangle-w
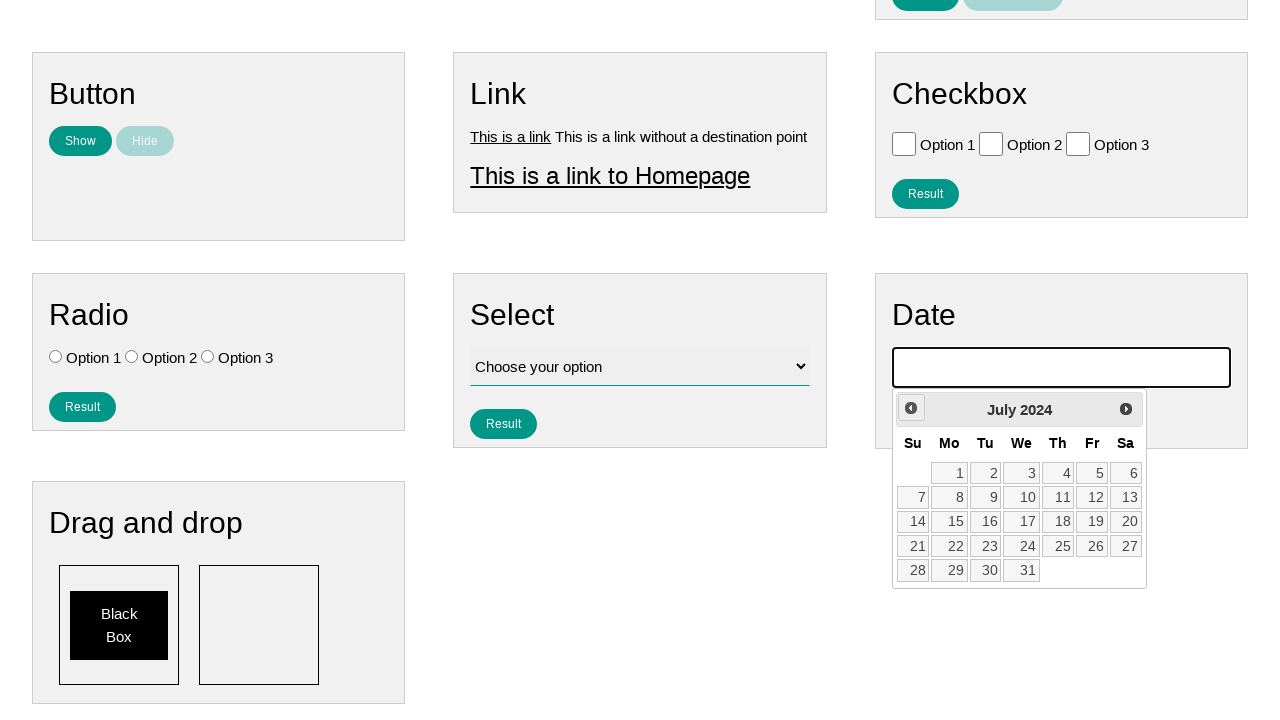

Clicked previous month button, currently viewing July 2024 at (911, 408) on .ui-icon-circle-triangle-w
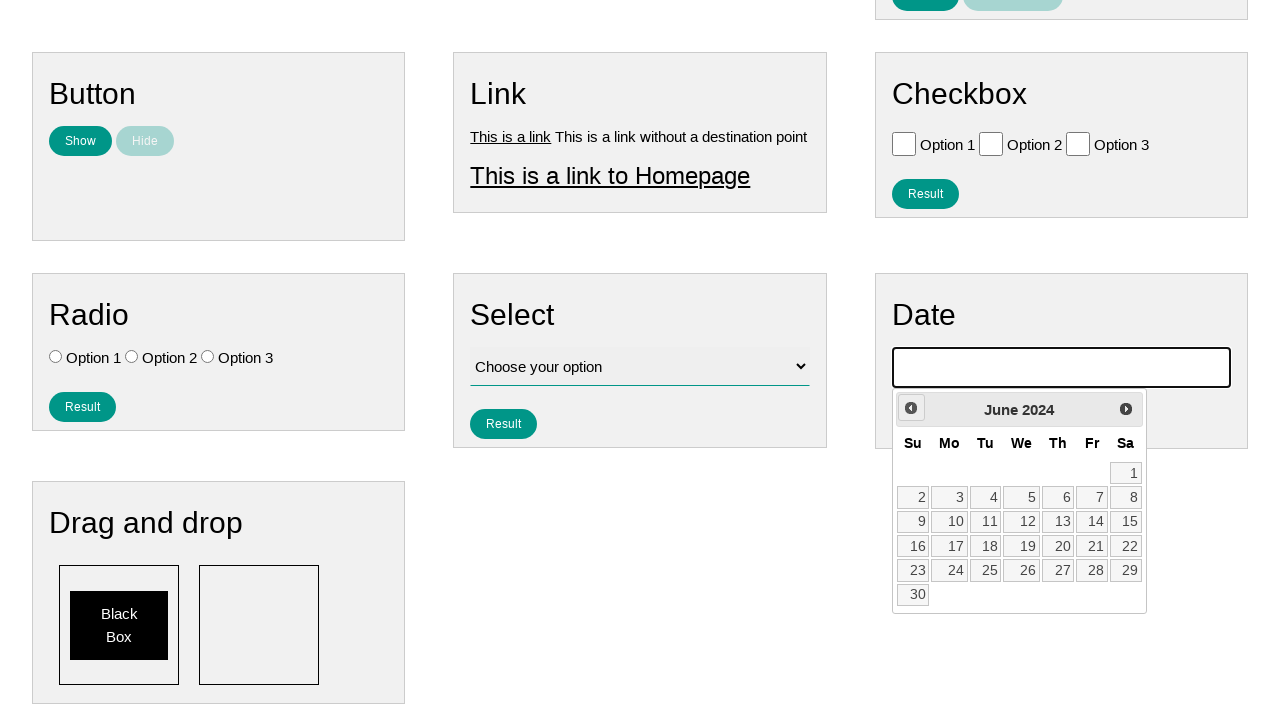

Clicked previous month button, currently viewing June 2024 at (911, 408) on .ui-icon-circle-triangle-w
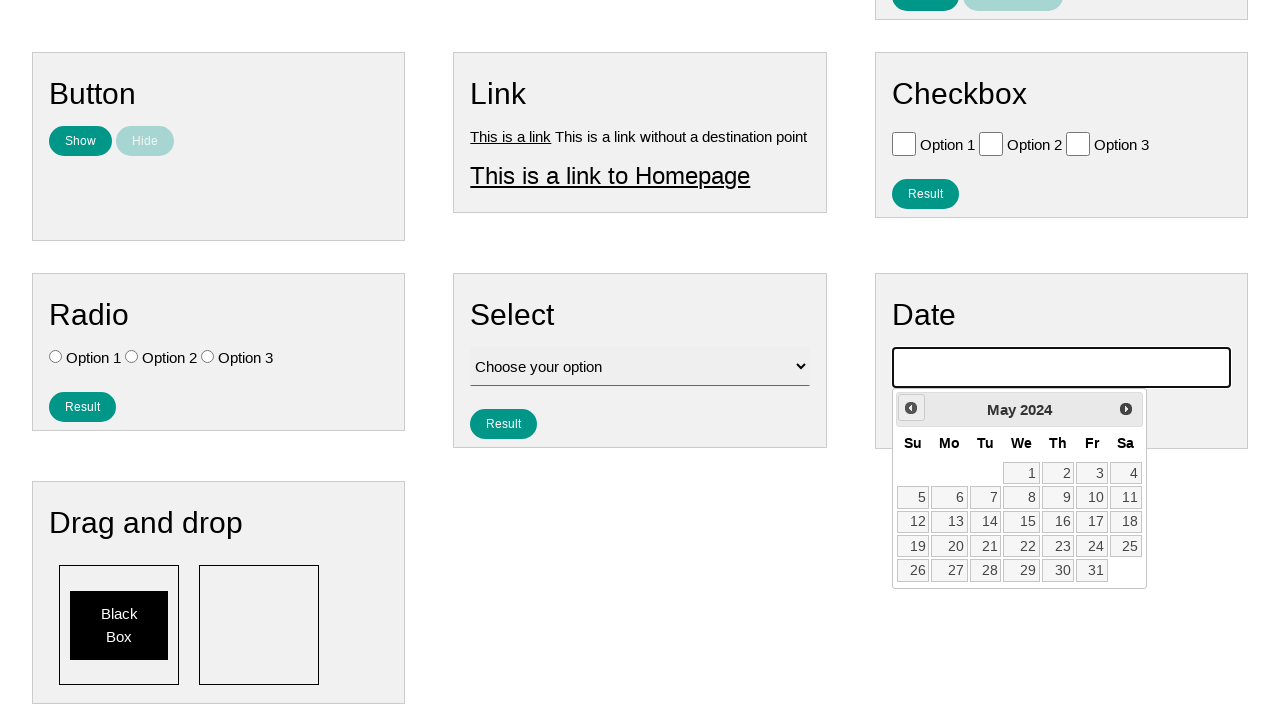

Clicked previous month button, currently viewing May 2024 at (911, 408) on .ui-icon-circle-triangle-w
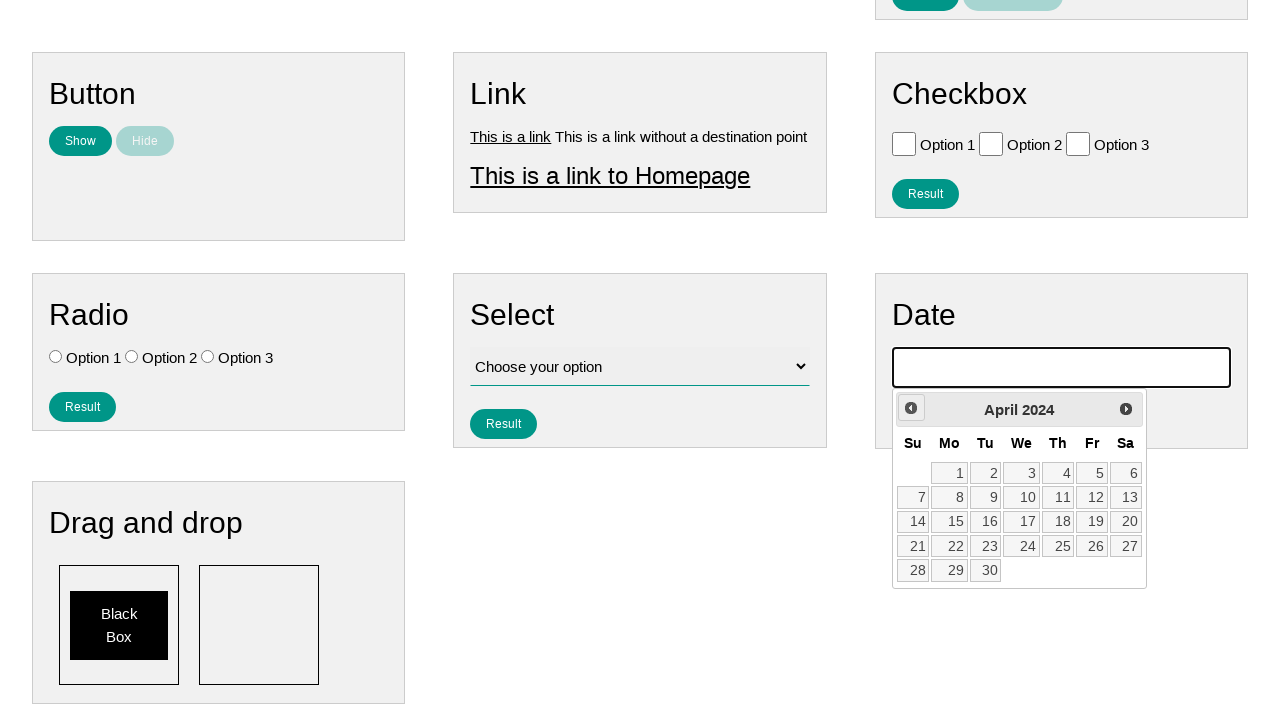

Clicked previous month button, currently viewing April 2024 at (911, 408) on .ui-icon-circle-triangle-w
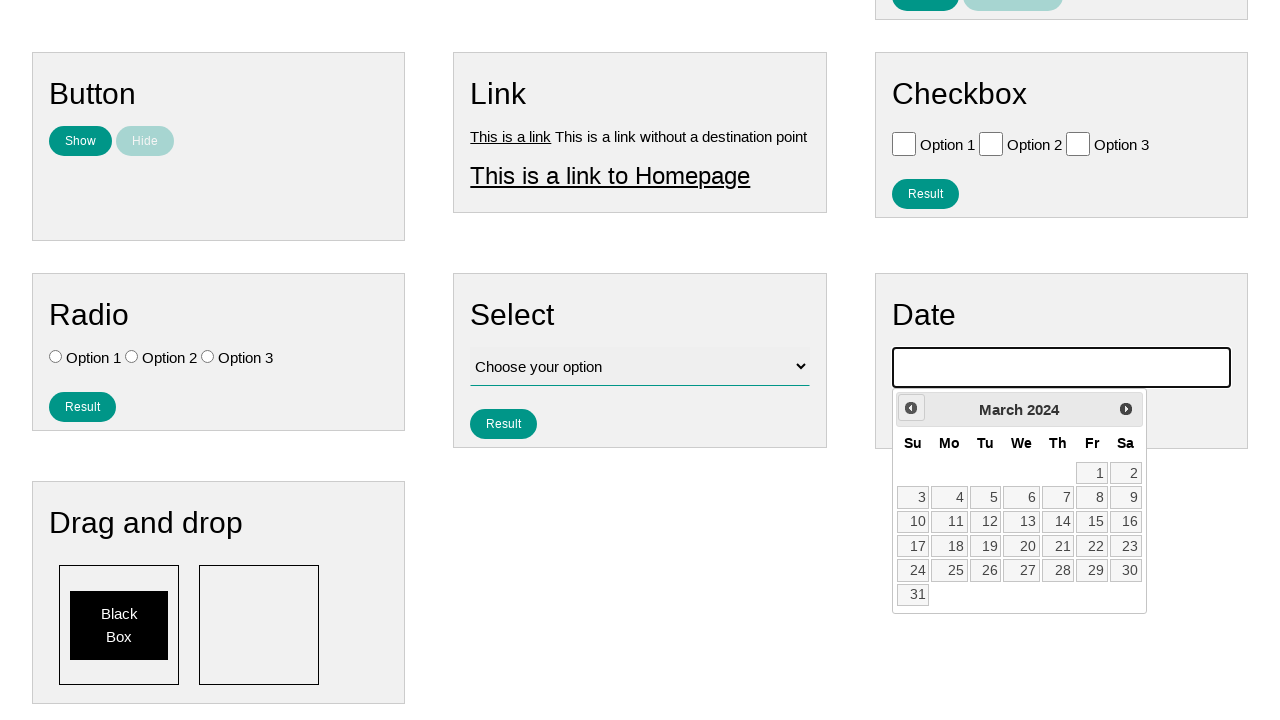

Clicked previous month button, currently viewing March 2024 at (911, 408) on .ui-icon-circle-triangle-w
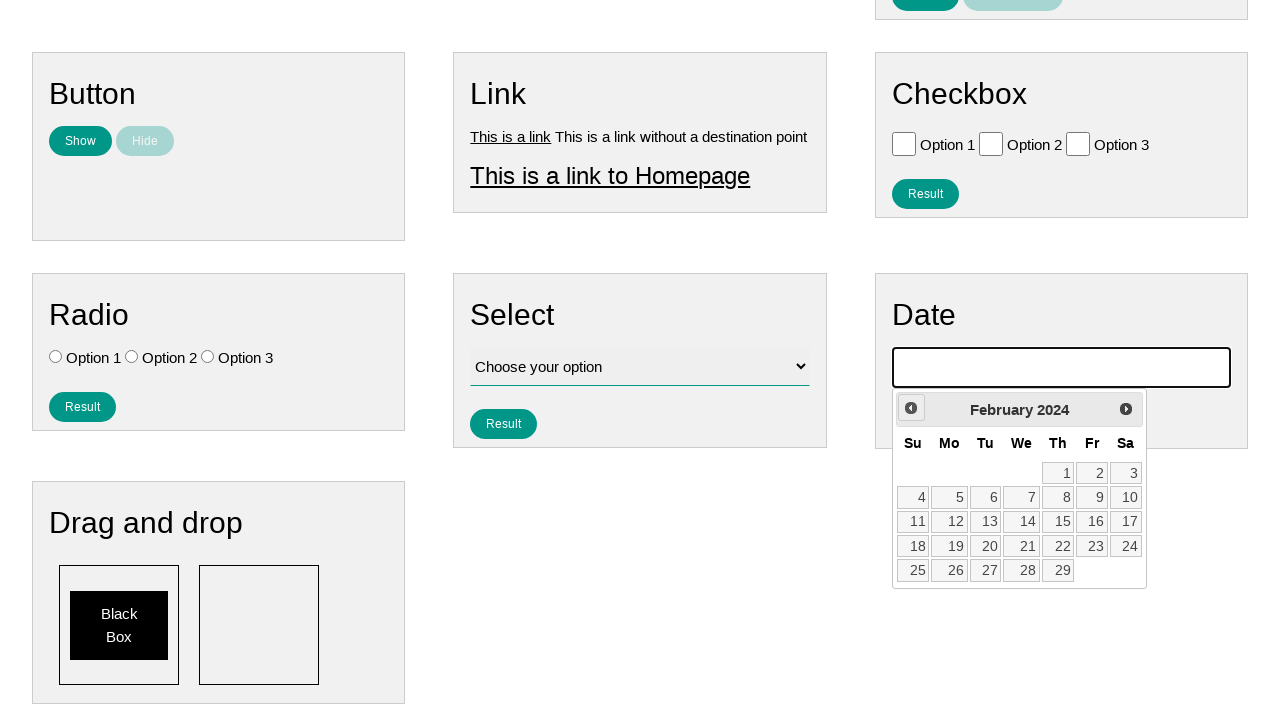

Clicked previous month button, currently viewing February 2024 at (911, 408) on .ui-icon-circle-triangle-w
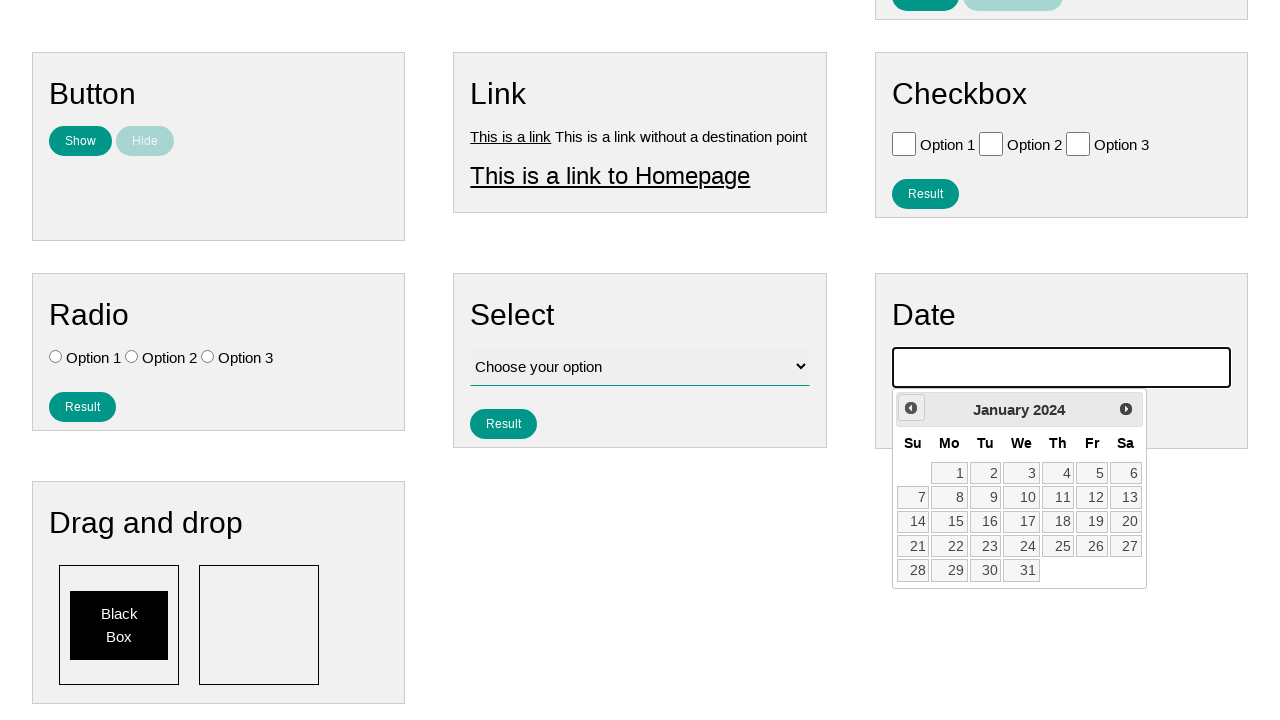

Clicked previous month button, currently viewing January 2024 at (911, 408) on .ui-icon-circle-triangle-w
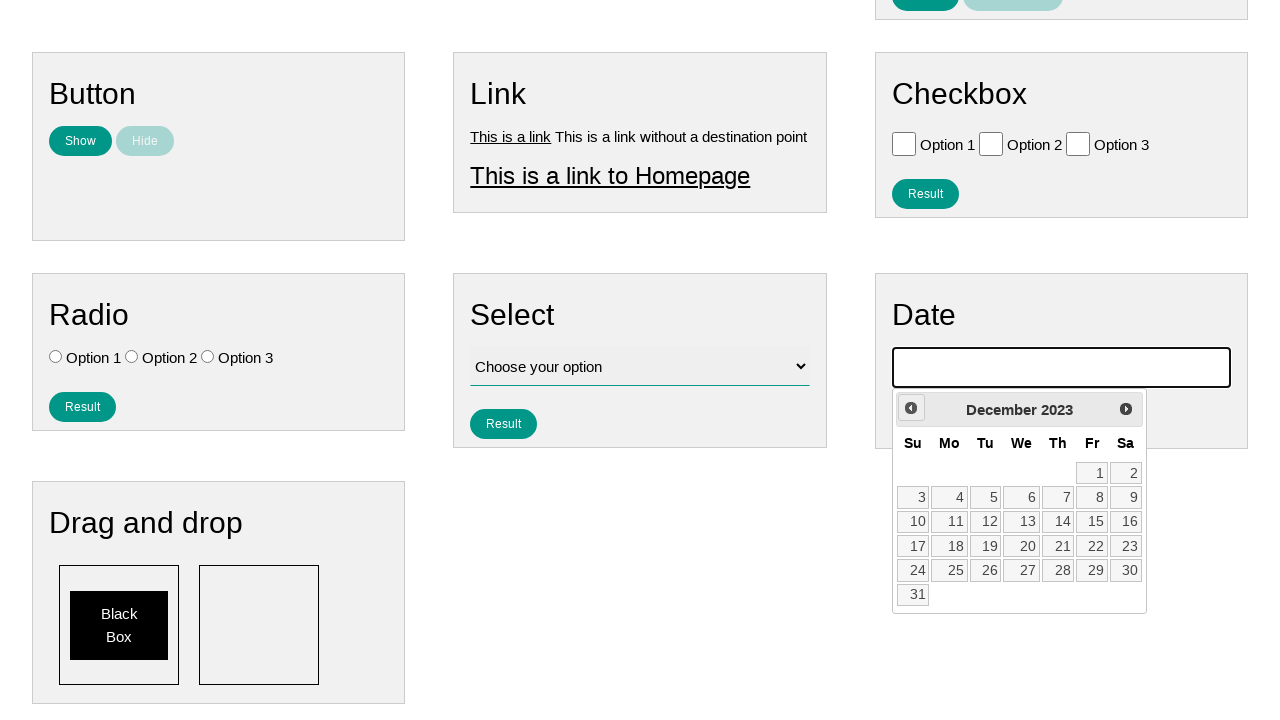

Clicked previous month button, currently viewing December 2023 at (911, 408) on .ui-icon-circle-triangle-w
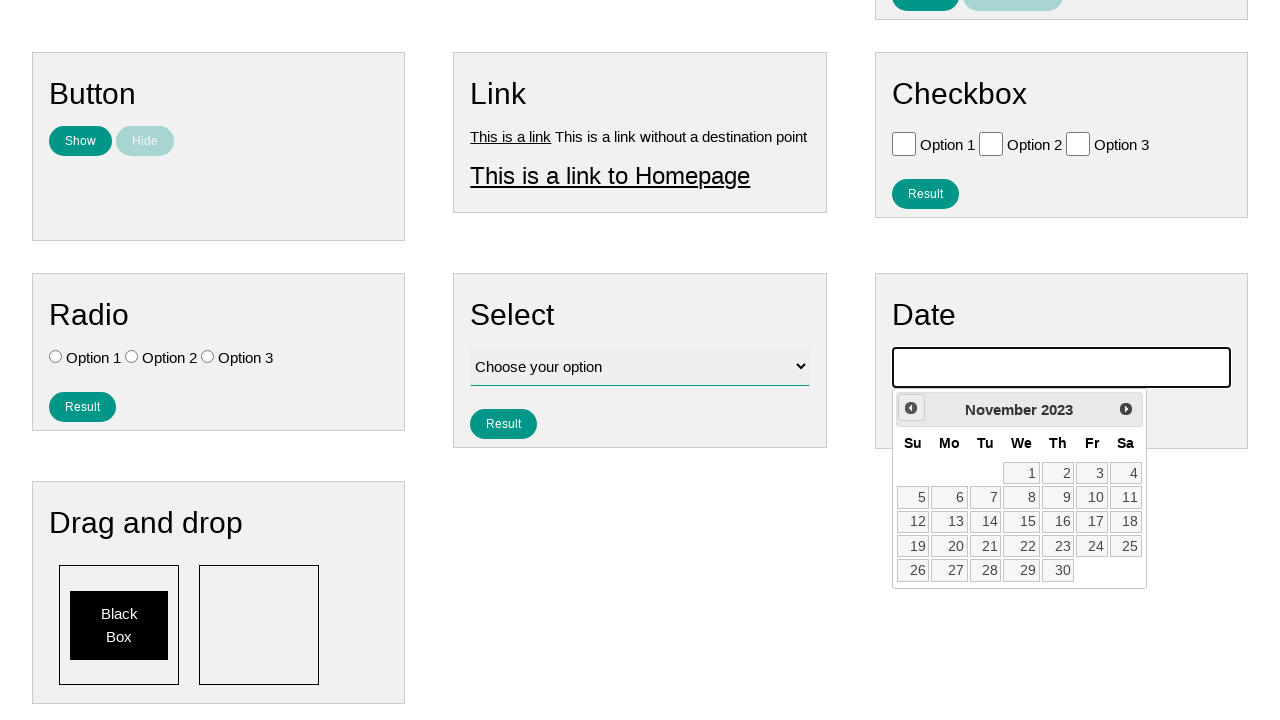

Clicked previous month button, currently viewing November 2023 at (911, 408) on .ui-icon-circle-triangle-w
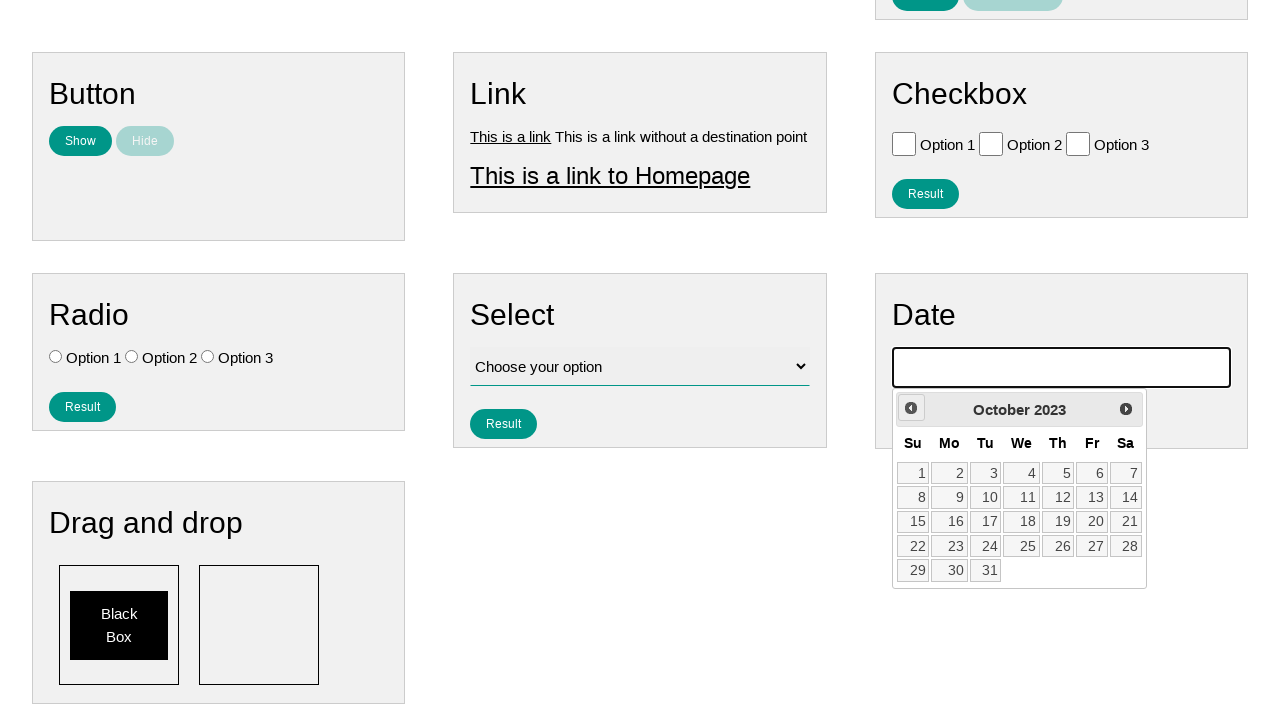

Clicked previous month button, currently viewing October 2023 at (911, 408) on .ui-icon-circle-triangle-w
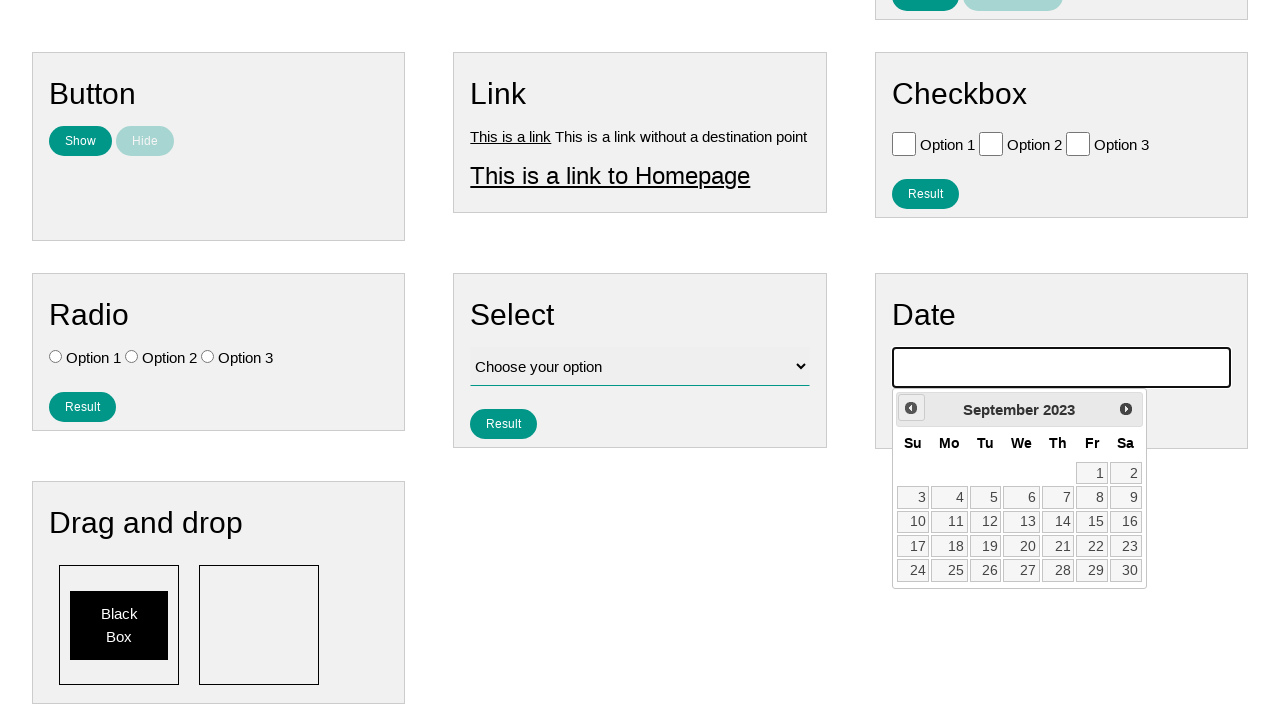

Clicked previous month button, currently viewing September 2023 at (911, 408) on .ui-icon-circle-triangle-w
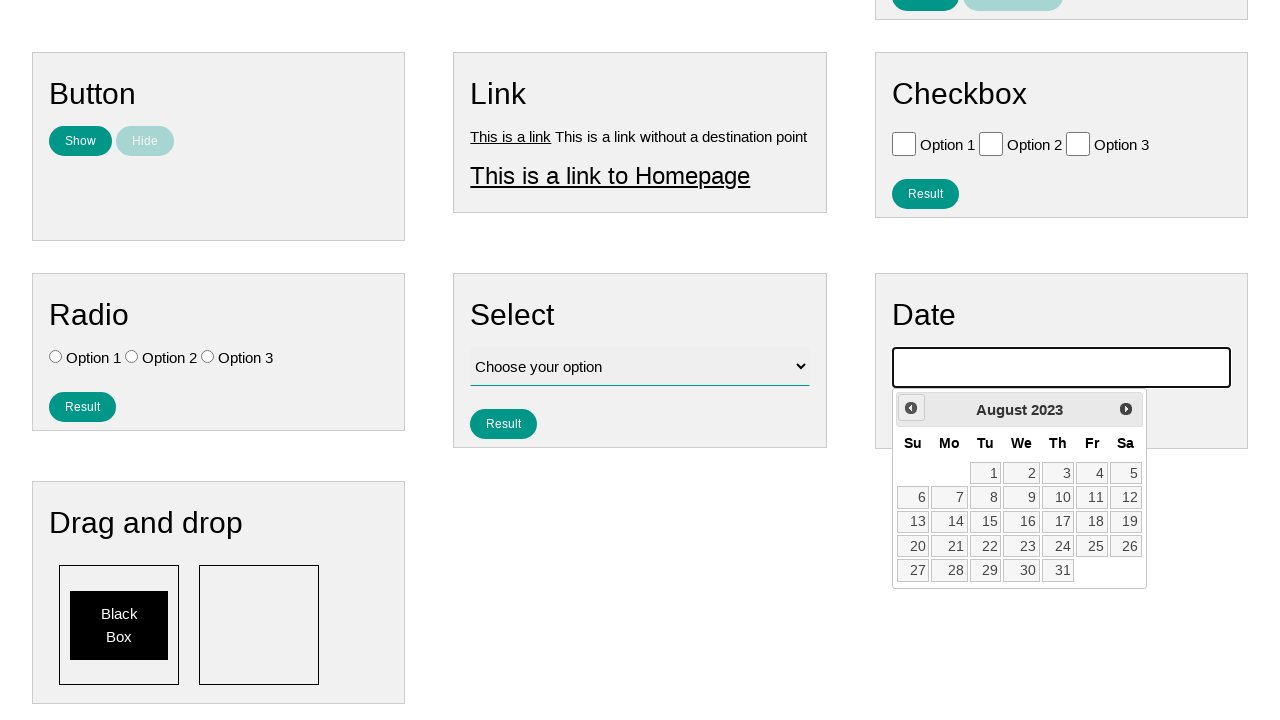

Clicked previous month button, currently viewing August 2023 at (911, 408) on .ui-icon-circle-triangle-w
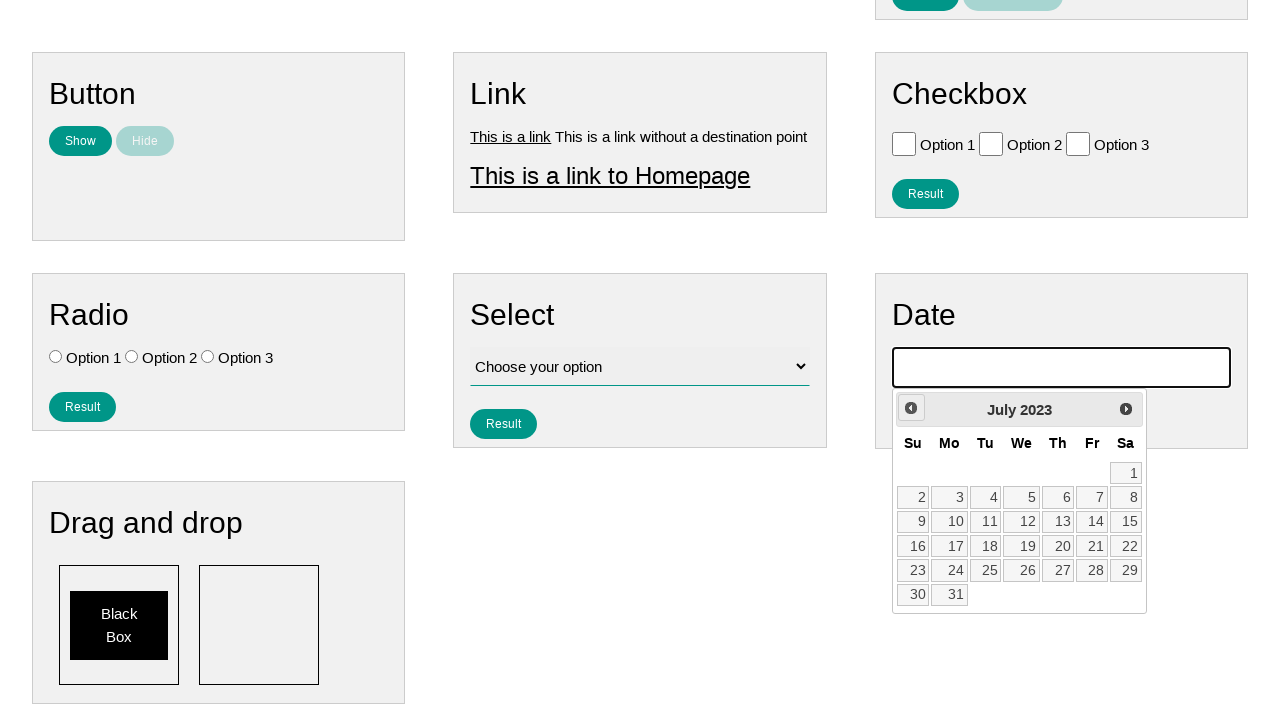

Clicked previous month button, currently viewing July 2023 at (911, 408) on .ui-icon-circle-triangle-w
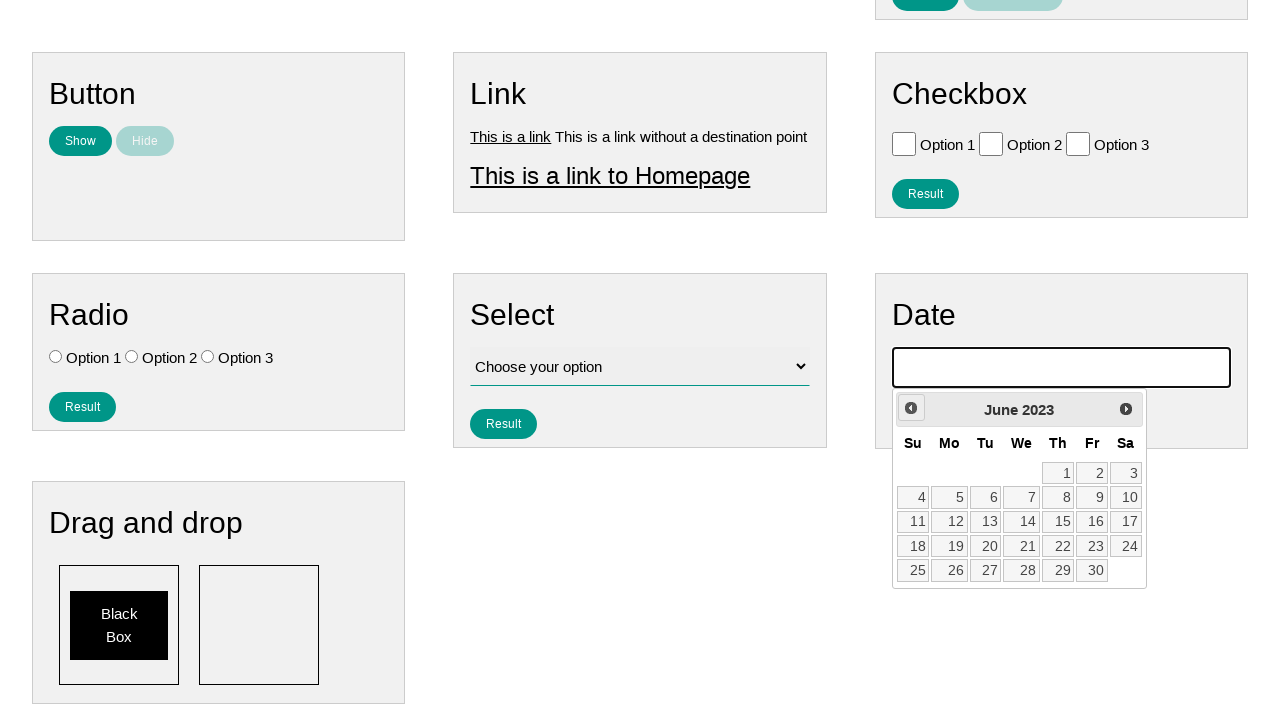

Clicked previous month button, currently viewing June 2023 at (911, 408) on .ui-icon-circle-triangle-w
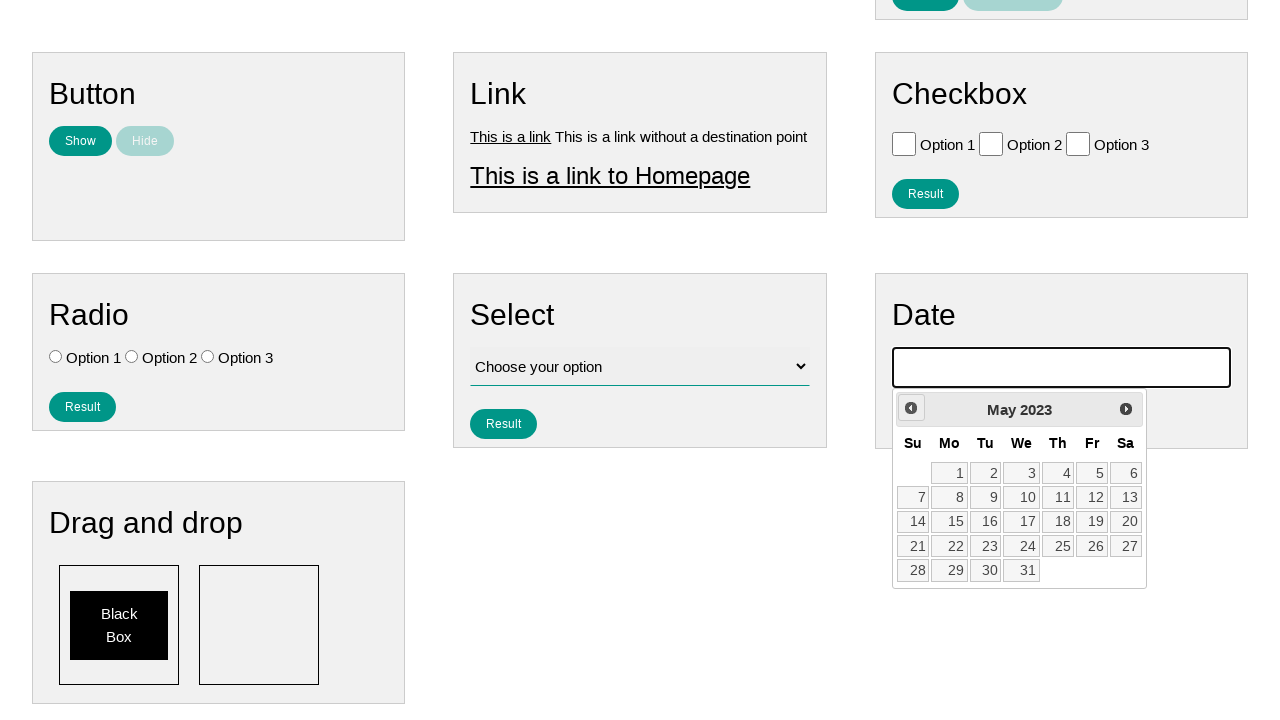

Clicked previous month button, currently viewing May 2023 at (911, 408) on .ui-icon-circle-triangle-w
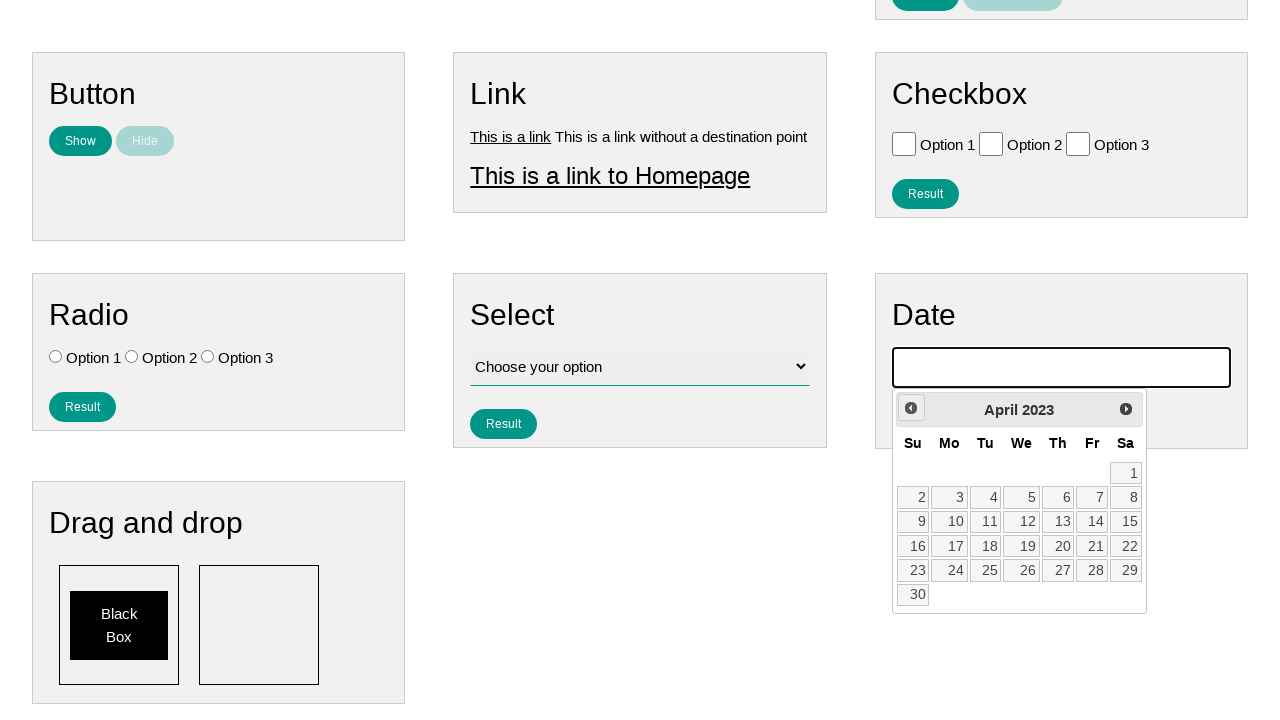

Clicked previous month button, currently viewing April 2023 at (911, 408) on .ui-icon-circle-triangle-w
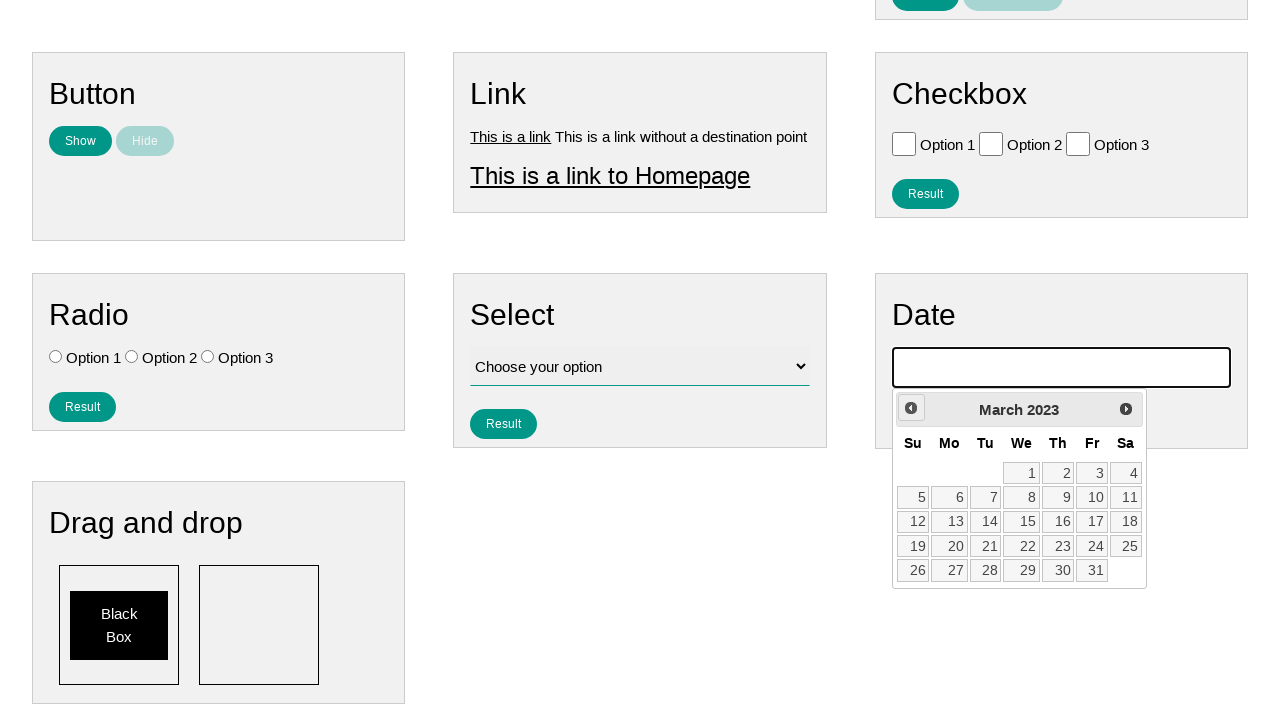

Clicked previous month button, currently viewing March 2023 at (911, 408) on .ui-icon-circle-triangle-w
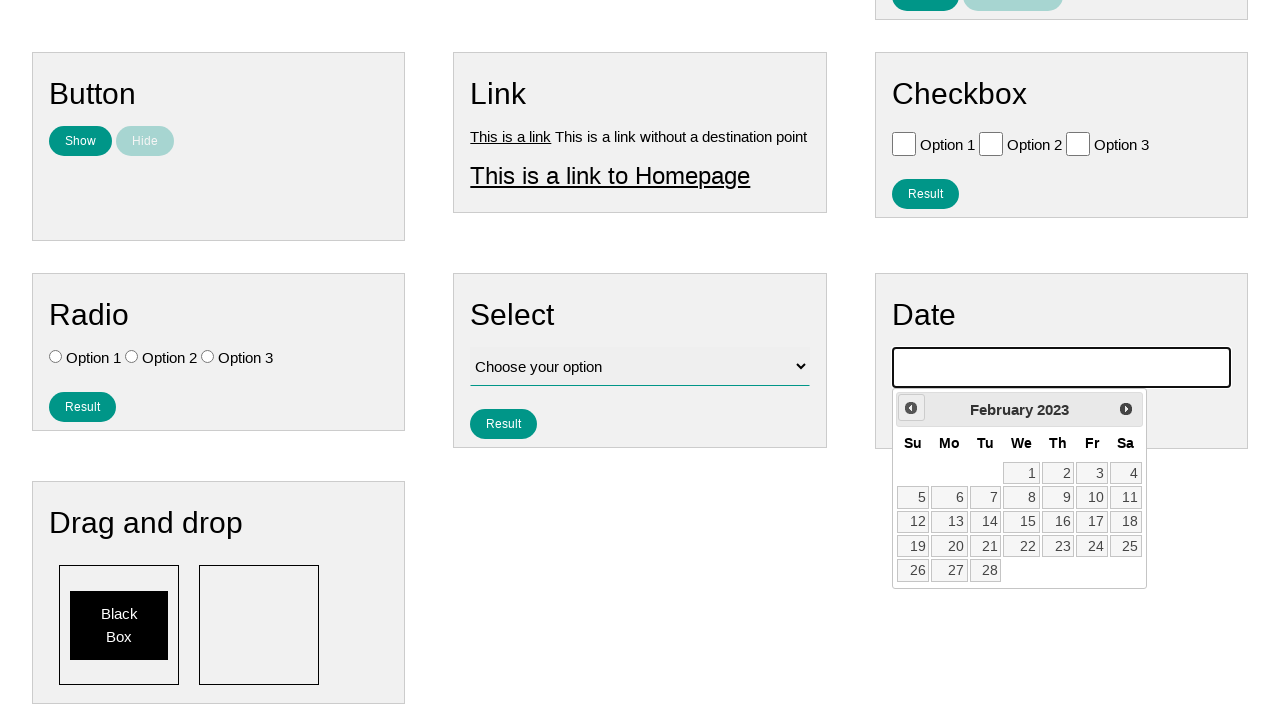

Clicked previous month button, currently viewing February 2023 at (911, 408) on .ui-icon-circle-triangle-w
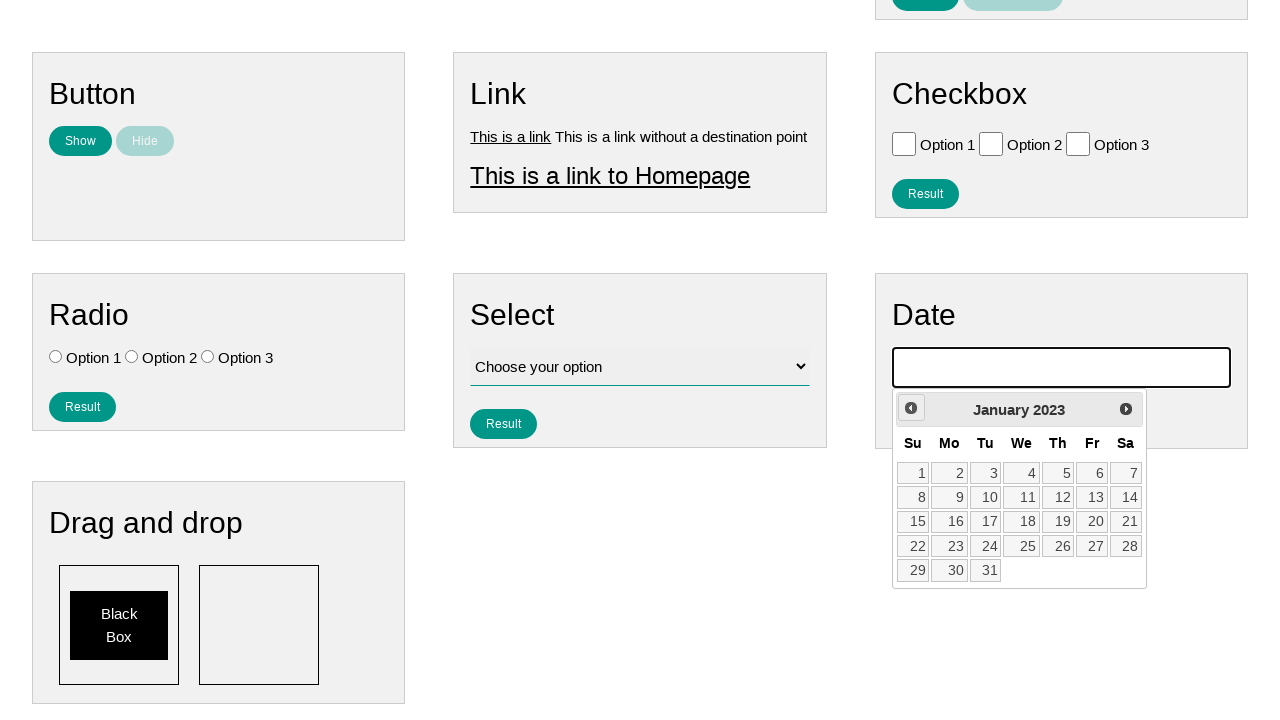

Clicked previous month button, currently viewing January 2023 at (911, 408) on .ui-icon-circle-triangle-w
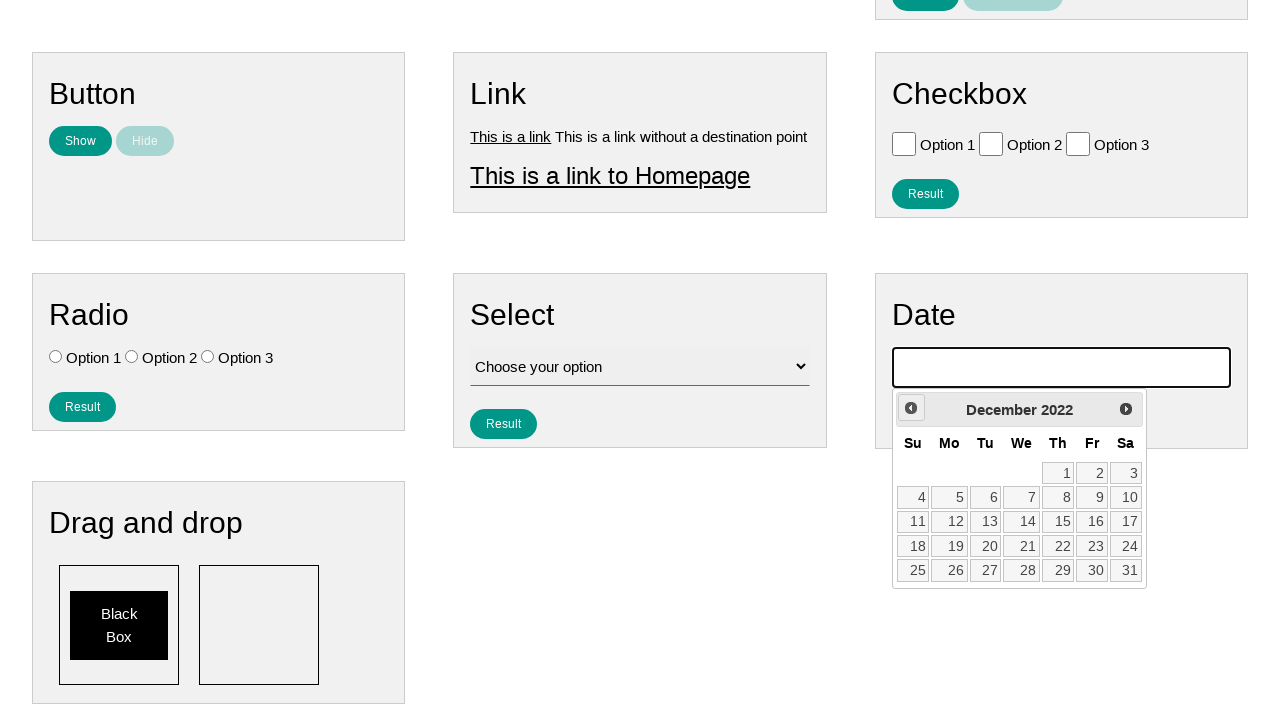

Clicked previous month button, currently viewing December 2022 at (911, 408) on .ui-icon-circle-triangle-w
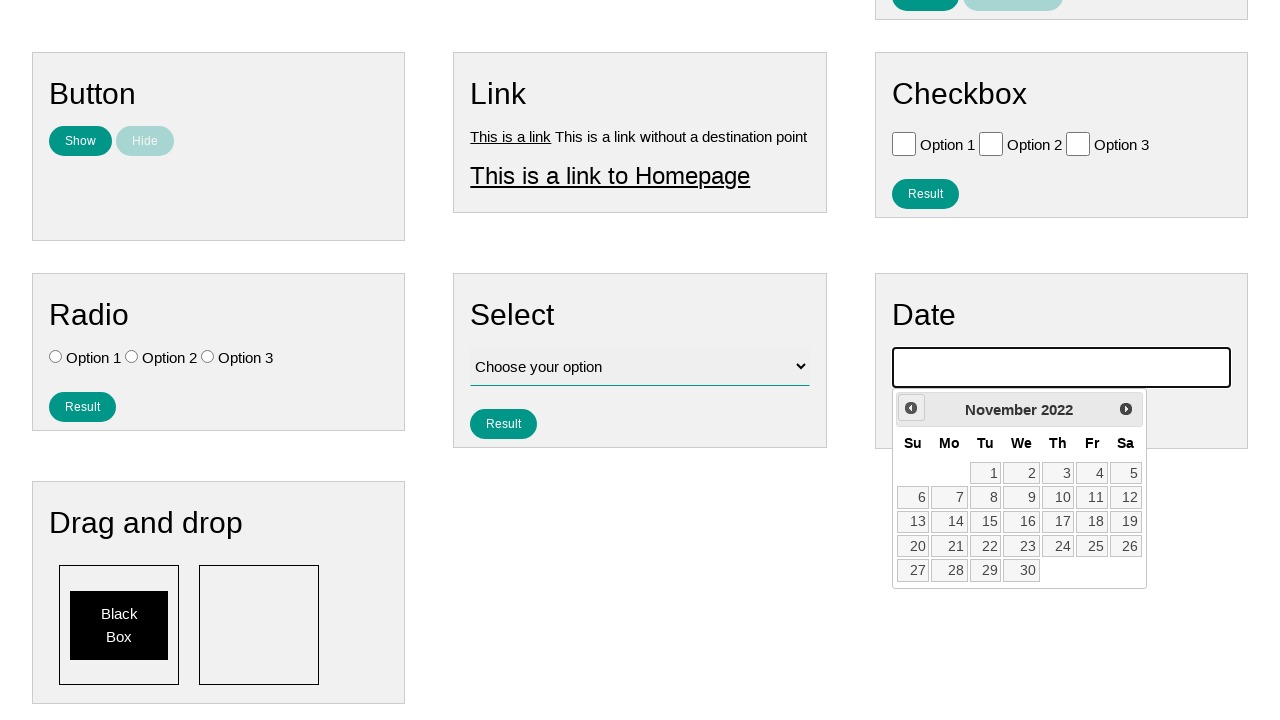

Clicked previous month button, currently viewing November 2022 at (911, 408) on .ui-icon-circle-triangle-w
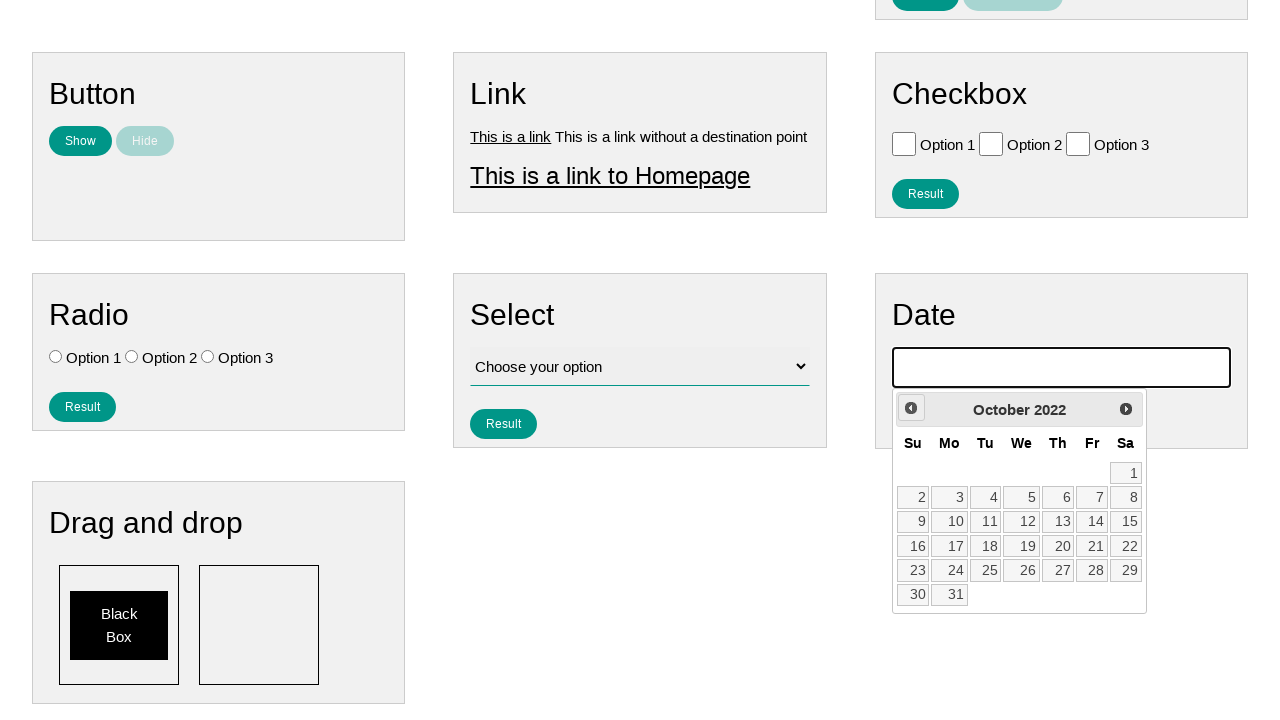

Clicked previous month button, currently viewing October 2022 at (911, 408) on .ui-icon-circle-triangle-w
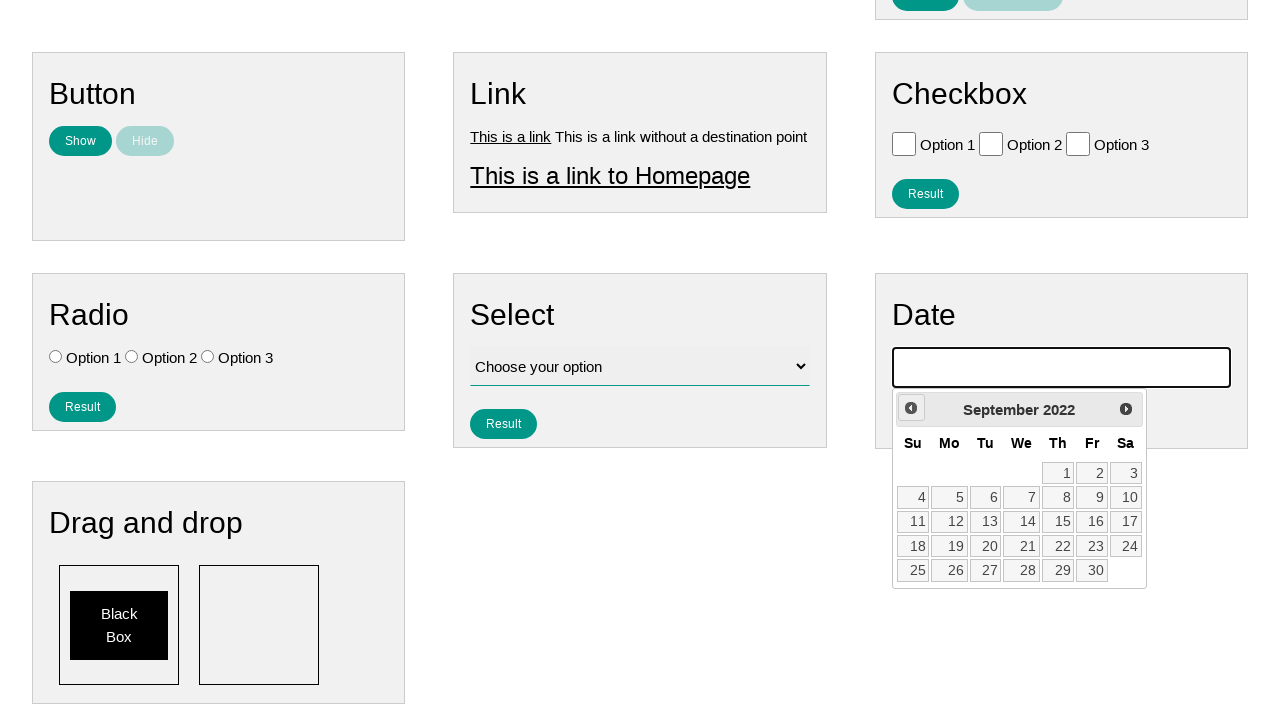

Clicked previous month button, currently viewing September 2022 at (911, 408) on .ui-icon-circle-triangle-w
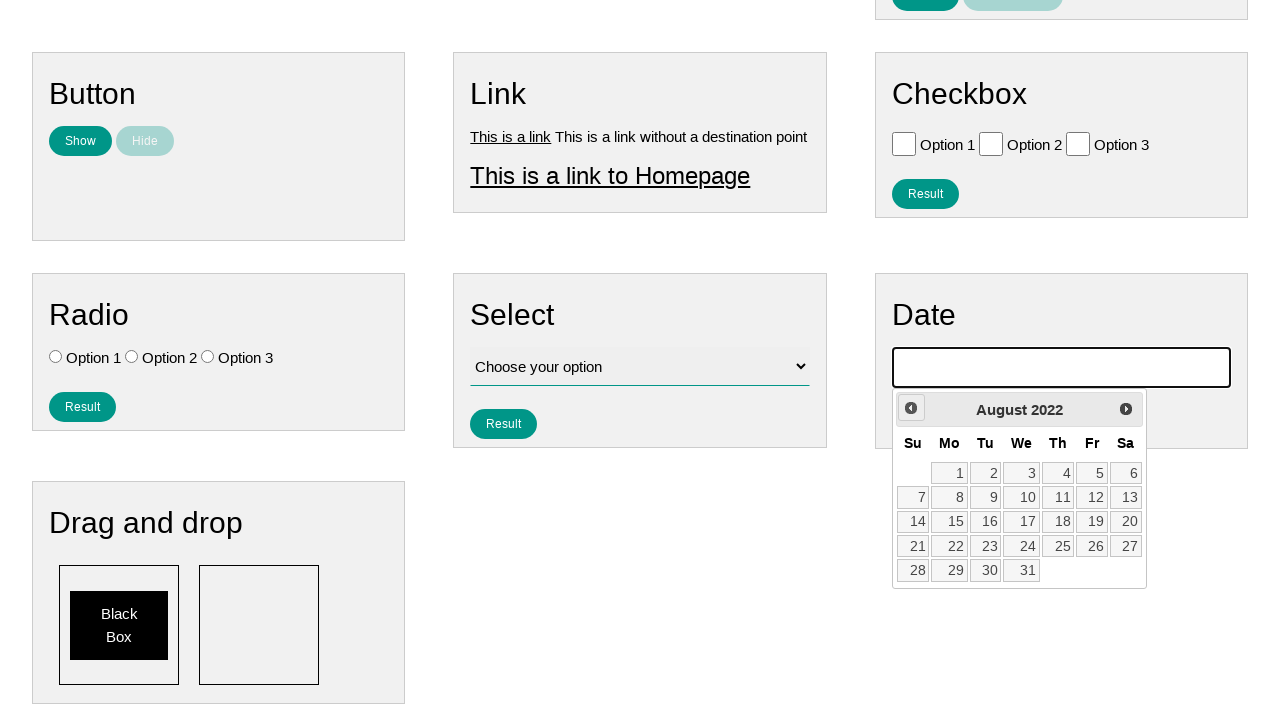

Clicked previous month button, currently viewing August 2022 at (911, 408) on .ui-icon-circle-triangle-w
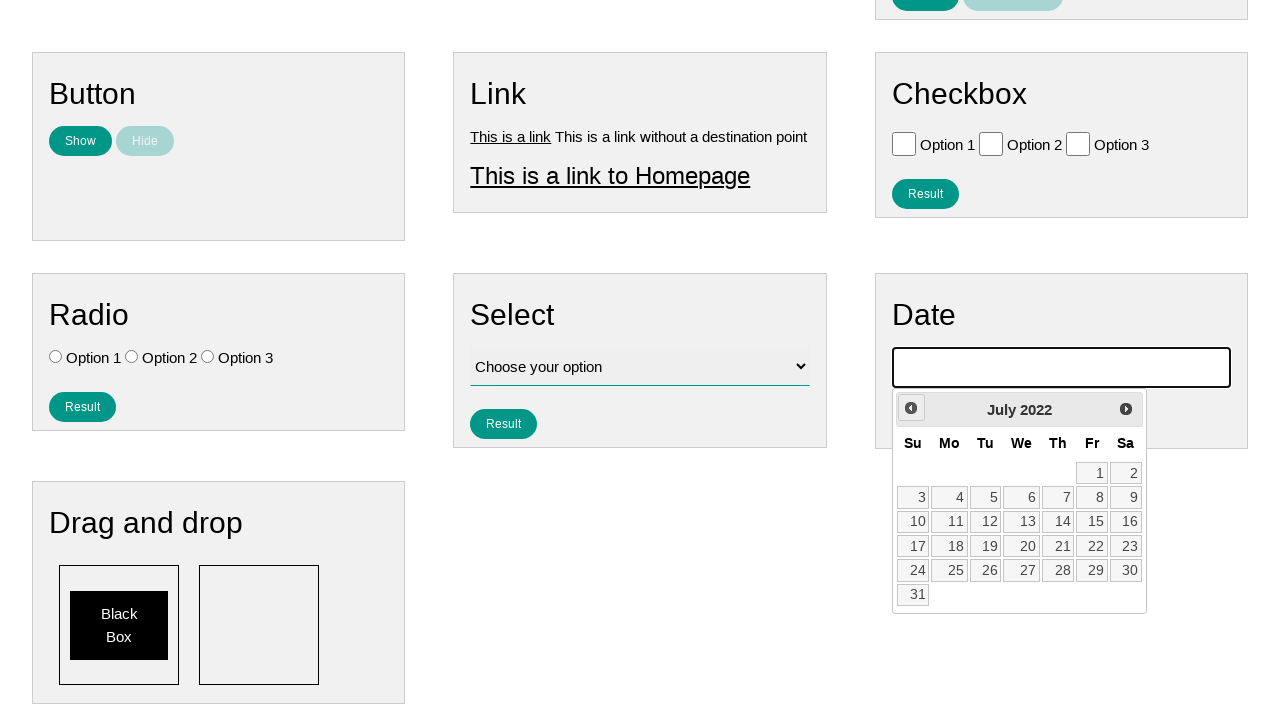

Clicked previous month button, currently viewing July 2022 at (911, 408) on .ui-icon-circle-triangle-w
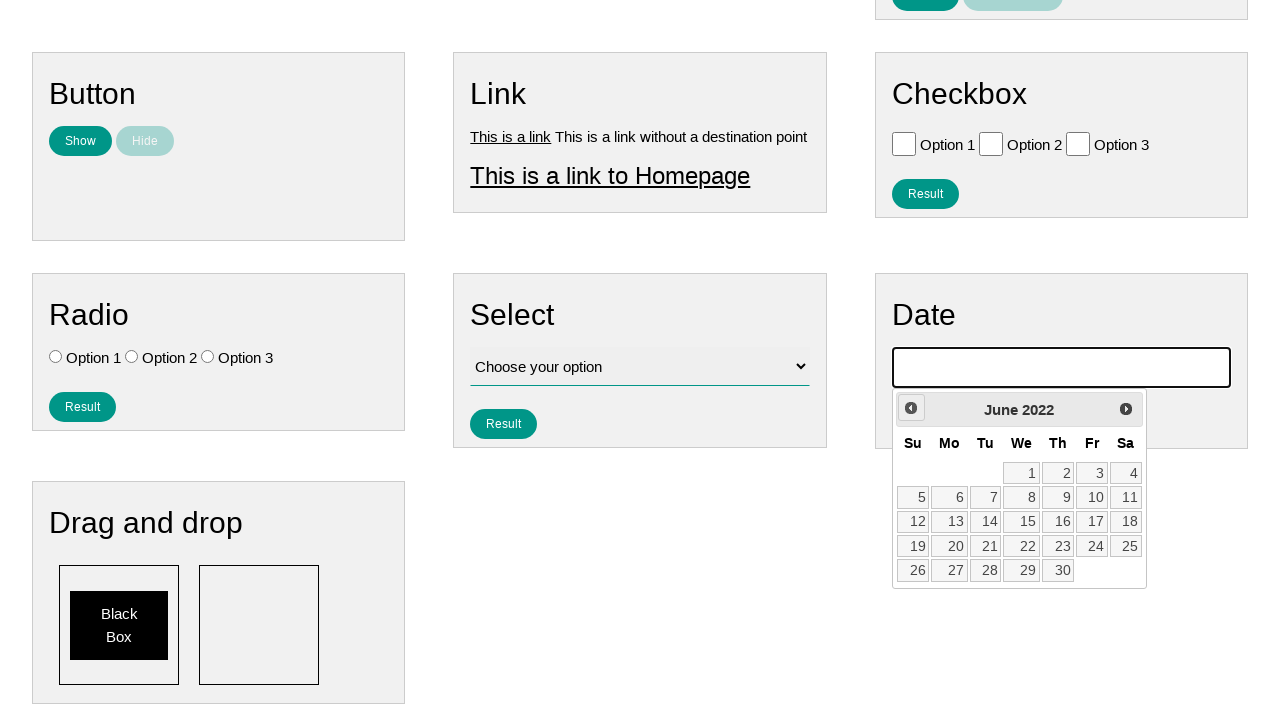

Clicked previous month button, currently viewing June 2022 at (911, 408) on .ui-icon-circle-triangle-w
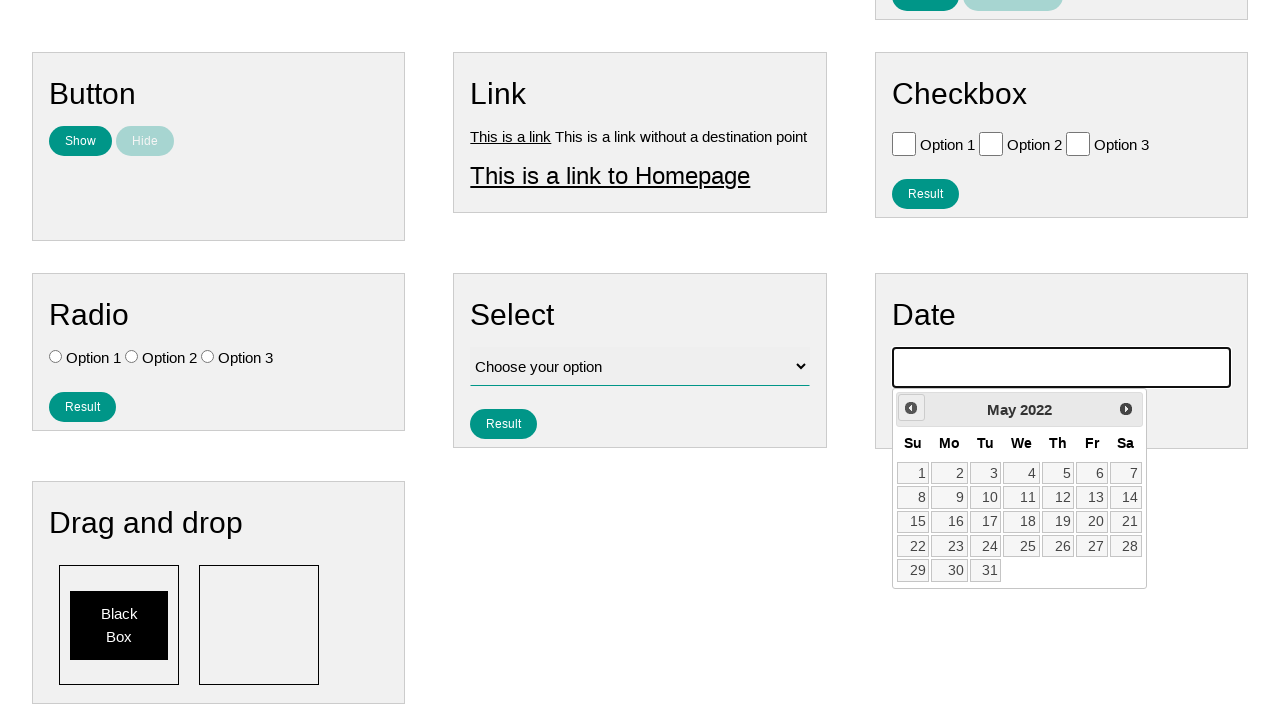

Clicked previous month button, currently viewing May 2022 at (911, 408) on .ui-icon-circle-triangle-w
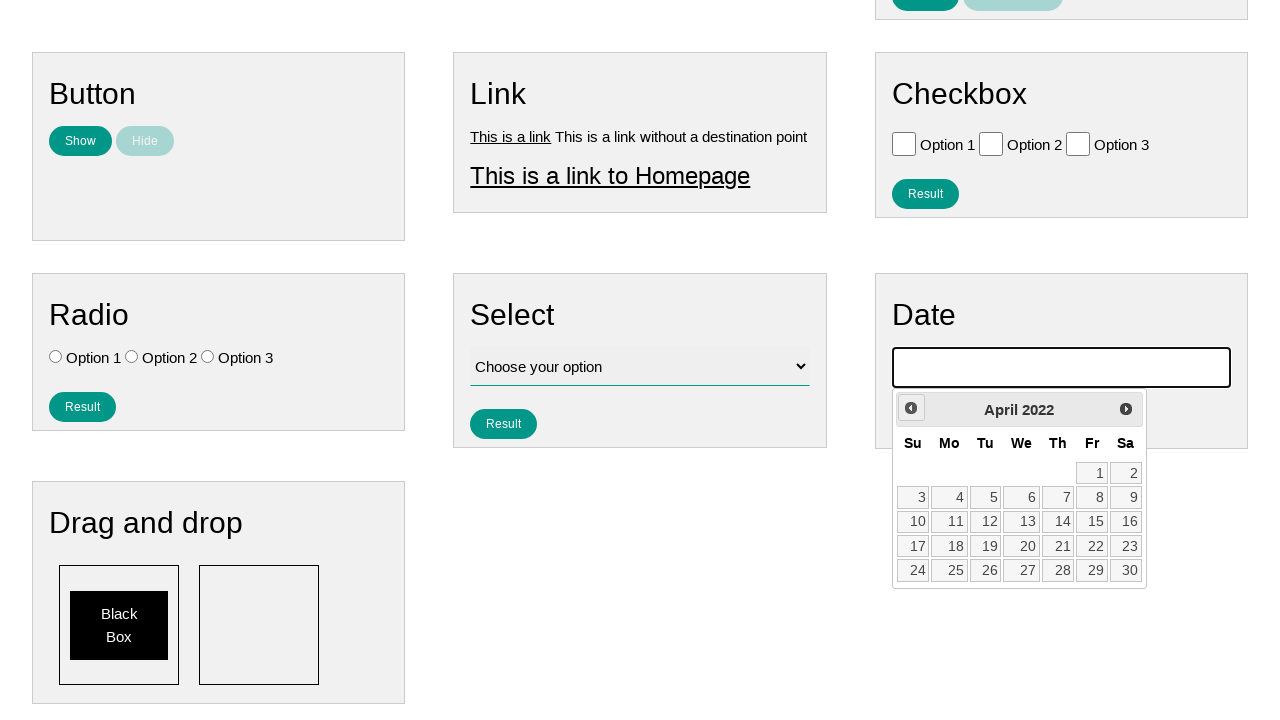

Clicked previous month button, currently viewing April 2022 at (911, 408) on .ui-icon-circle-triangle-w
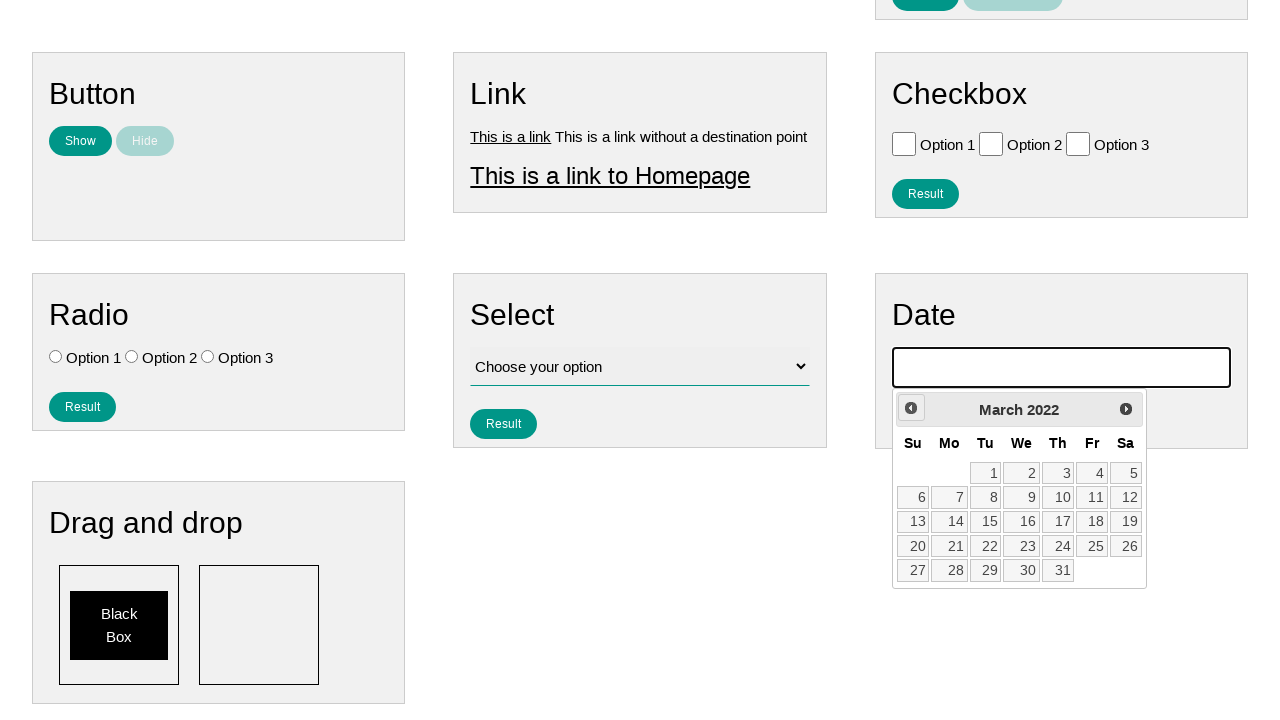

Clicked previous month button, currently viewing March 2022 at (911, 408) on .ui-icon-circle-triangle-w
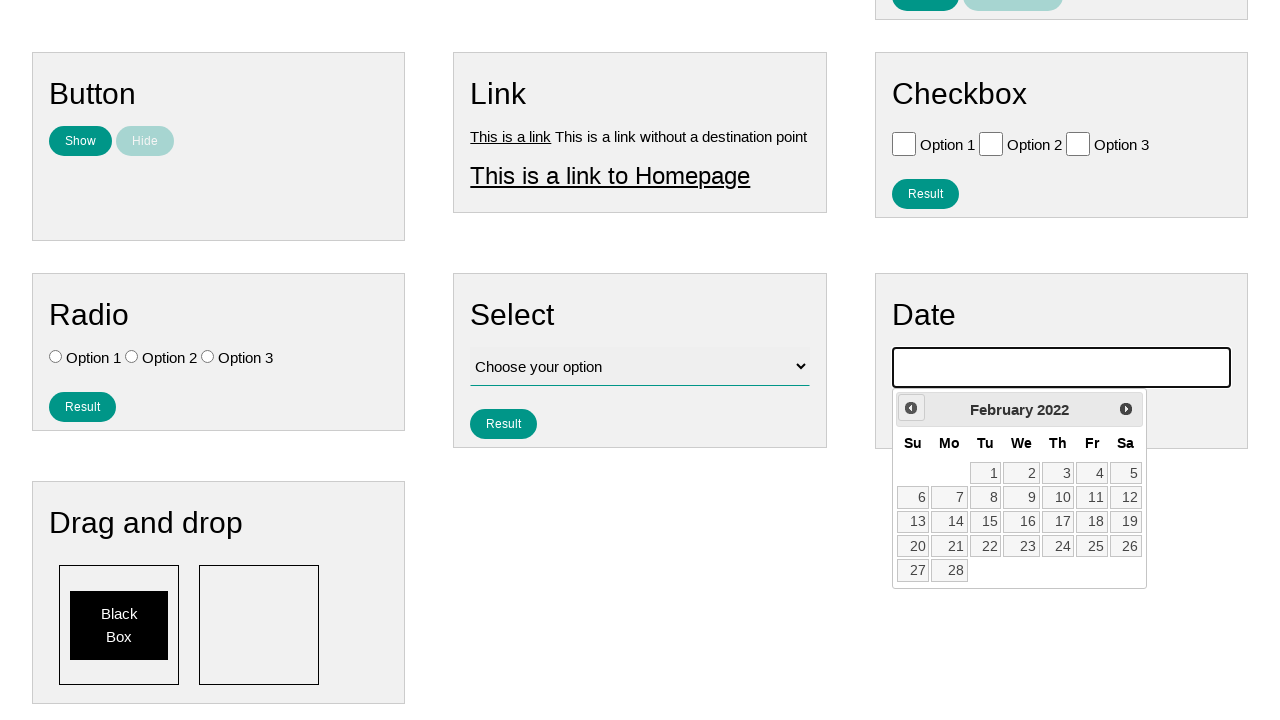

Clicked previous month button, currently viewing February 2022 at (911, 408) on .ui-icon-circle-triangle-w
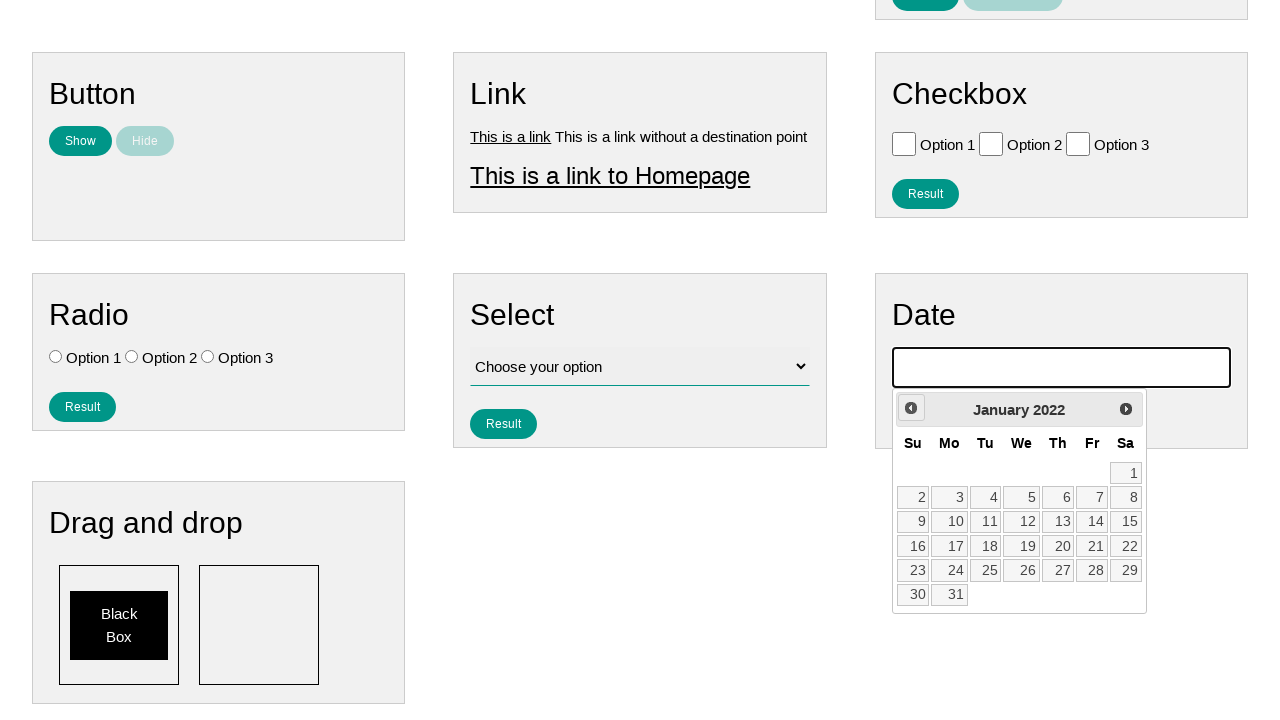

Clicked previous month button, currently viewing January 2022 at (911, 408) on .ui-icon-circle-triangle-w
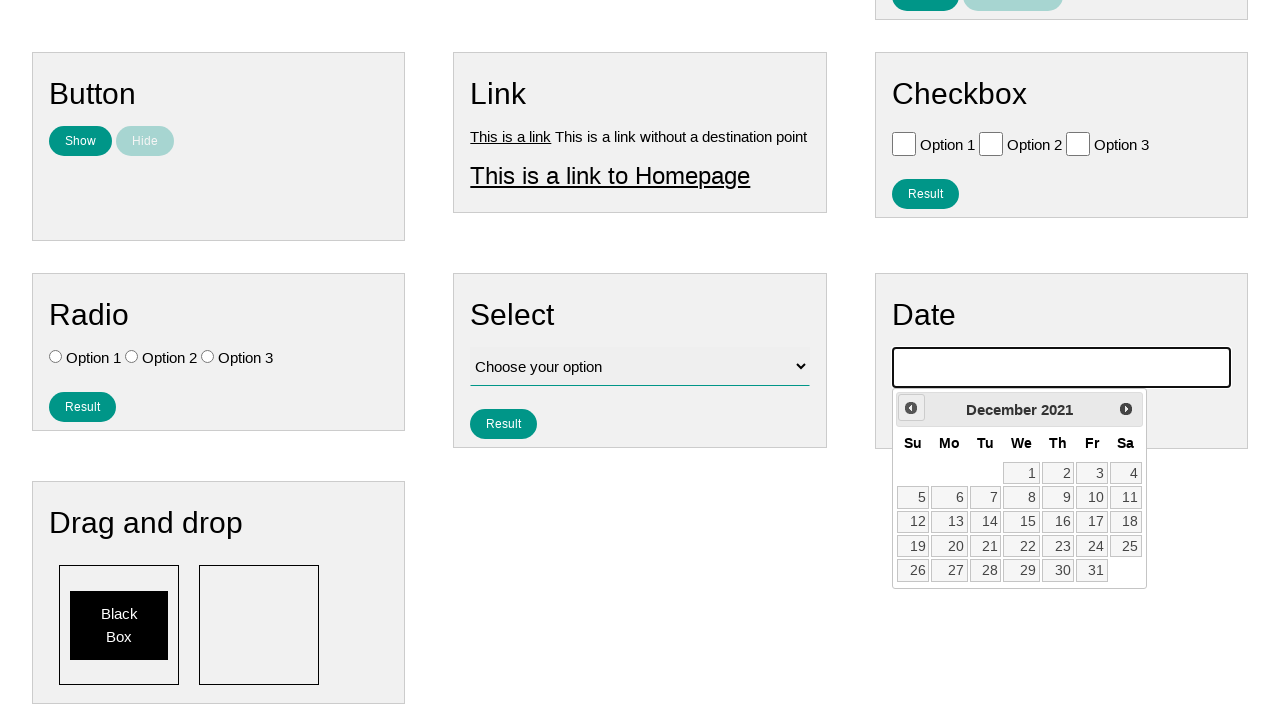

Clicked previous month button, currently viewing December 2021 at (911, 408) on .ui-icon-circle-triangle-w
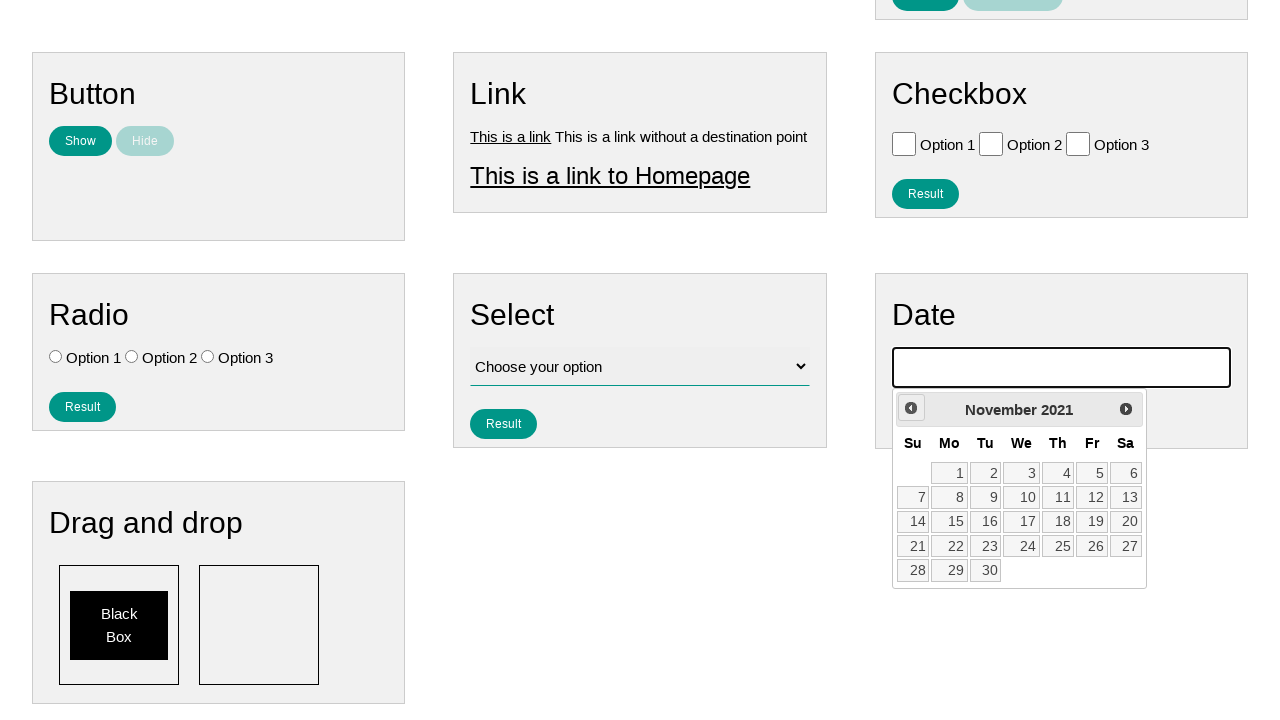

Clicked previous month button, currently viewing November 2021 at (911, 408) on .ui-icon-circle-triangle-w
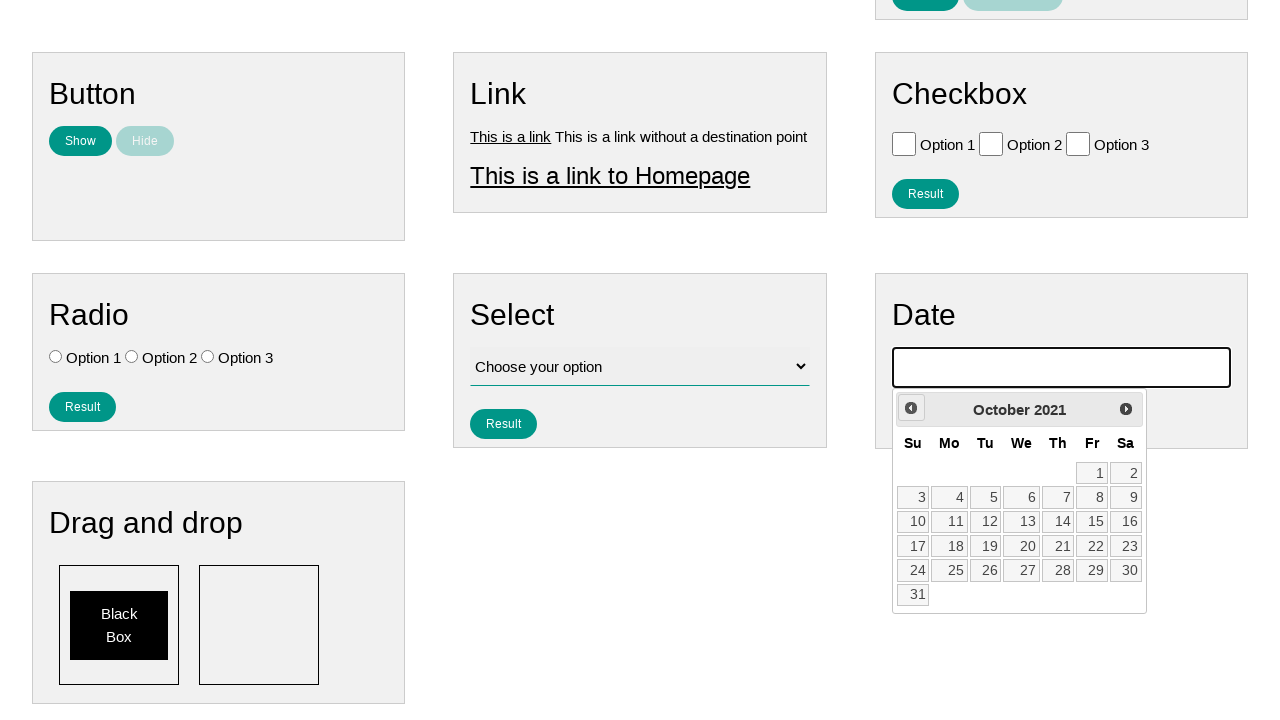

Clicked previous month button, currently viewing October 2021 at (911, 408) on .ui-icon-circle-triangle-w
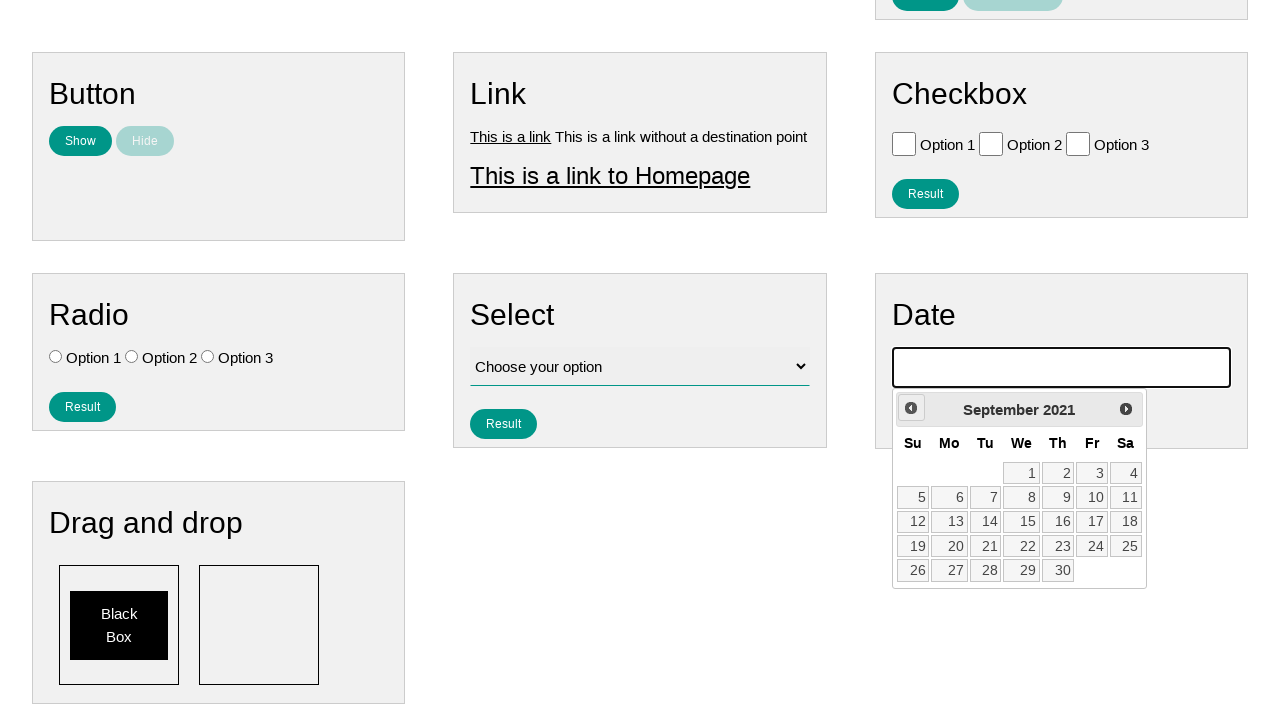

Clicked previous month button, currently viewing September 2021 at (911, 408) on .ui-icon-circle-triangle-w
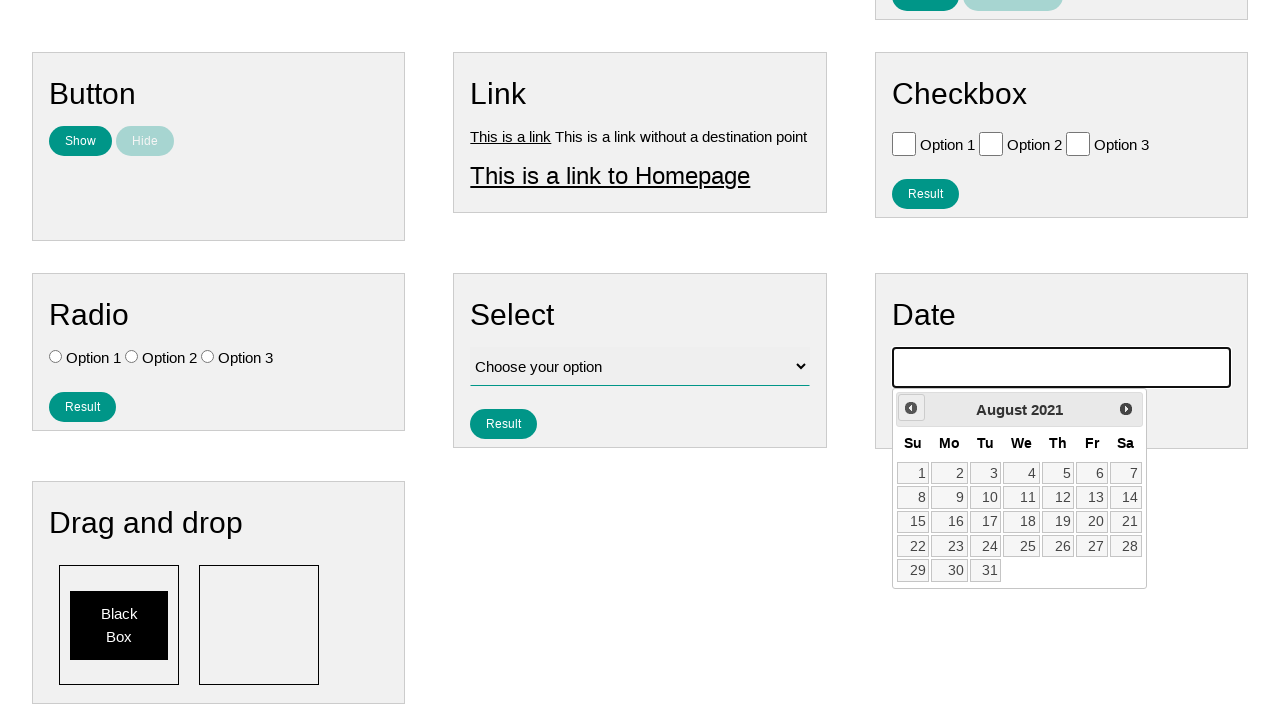

Clicked previous month button, currently viewing August 2021 at (911, 408) on .ui-icon-circle-triangle-w
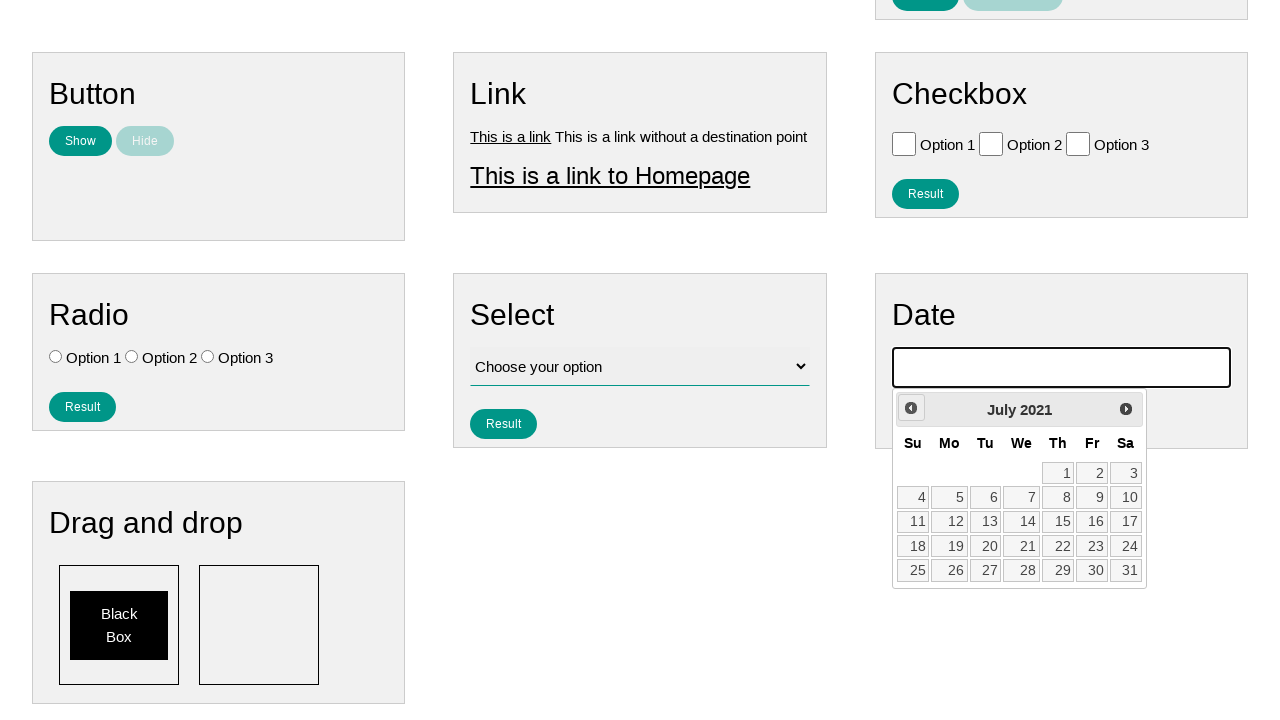

Clicked previous month button, currently viewing July 2021 at (911, 408) on .ui-icon-circle-triangle-w
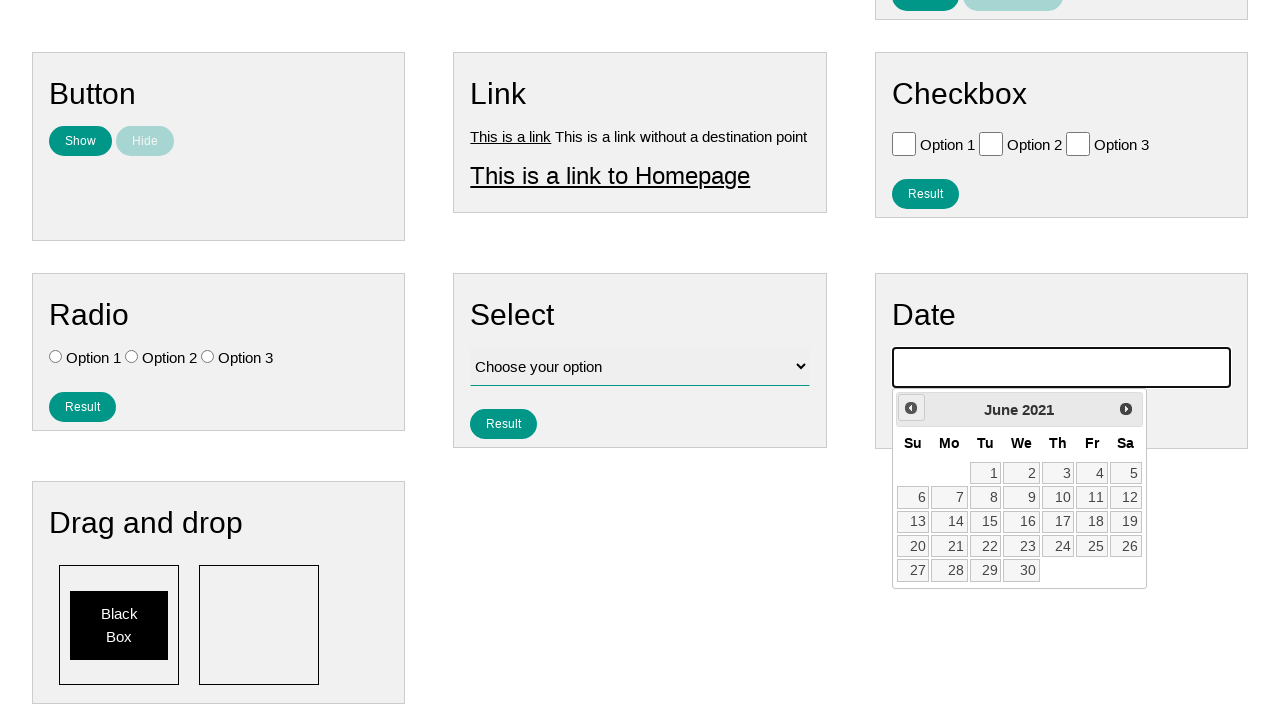

Clicked previous month button, currently viewing June 2021 at (911, 408) on .ui-icon-circle-triangle-w
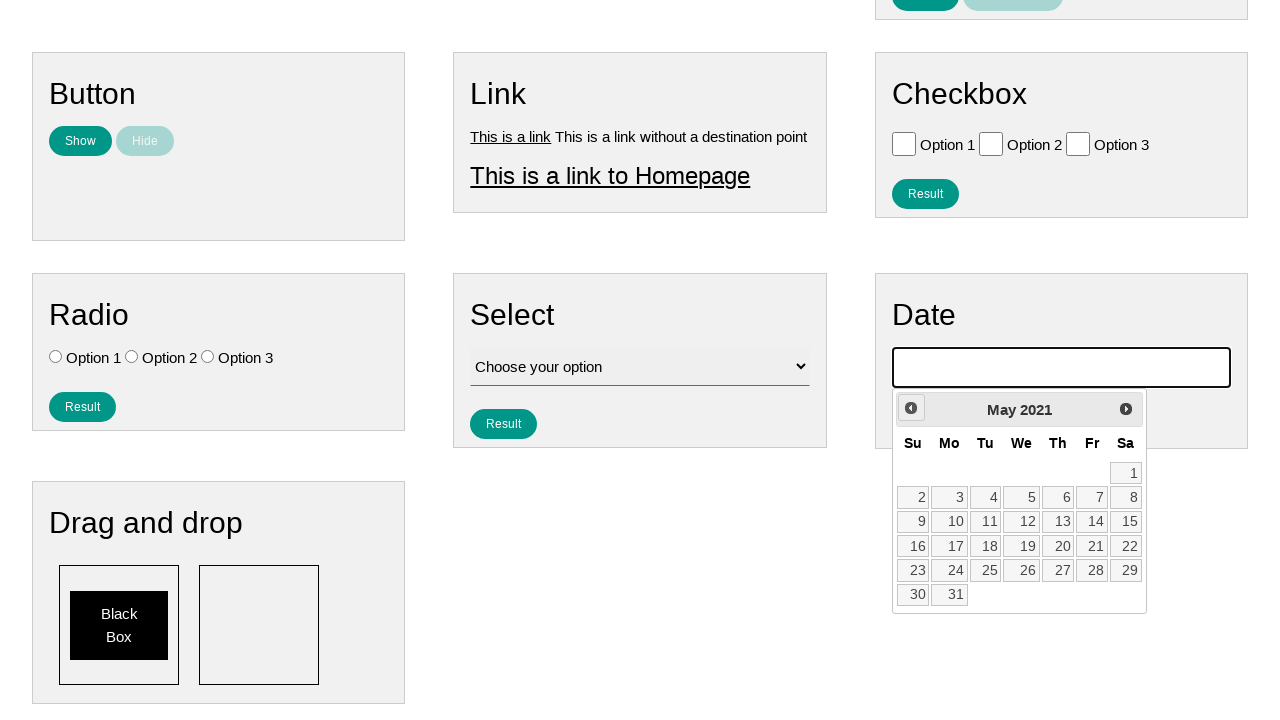

Clicked previous month button, currently viewing May 2021 at (911, 408) on .ui-icon-circle-triangle-w
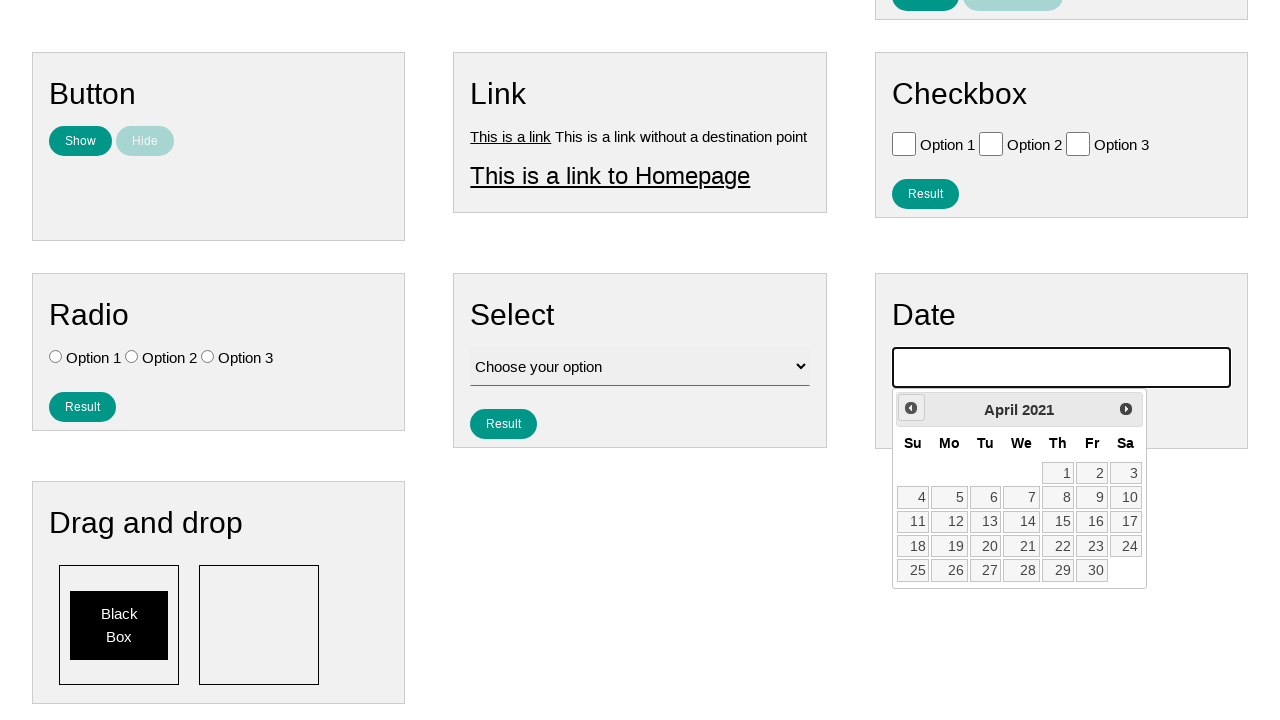

Clicked previous month button, currently viewing April 2021 at (911, 408) on .ui-icon-circle-triangle-w
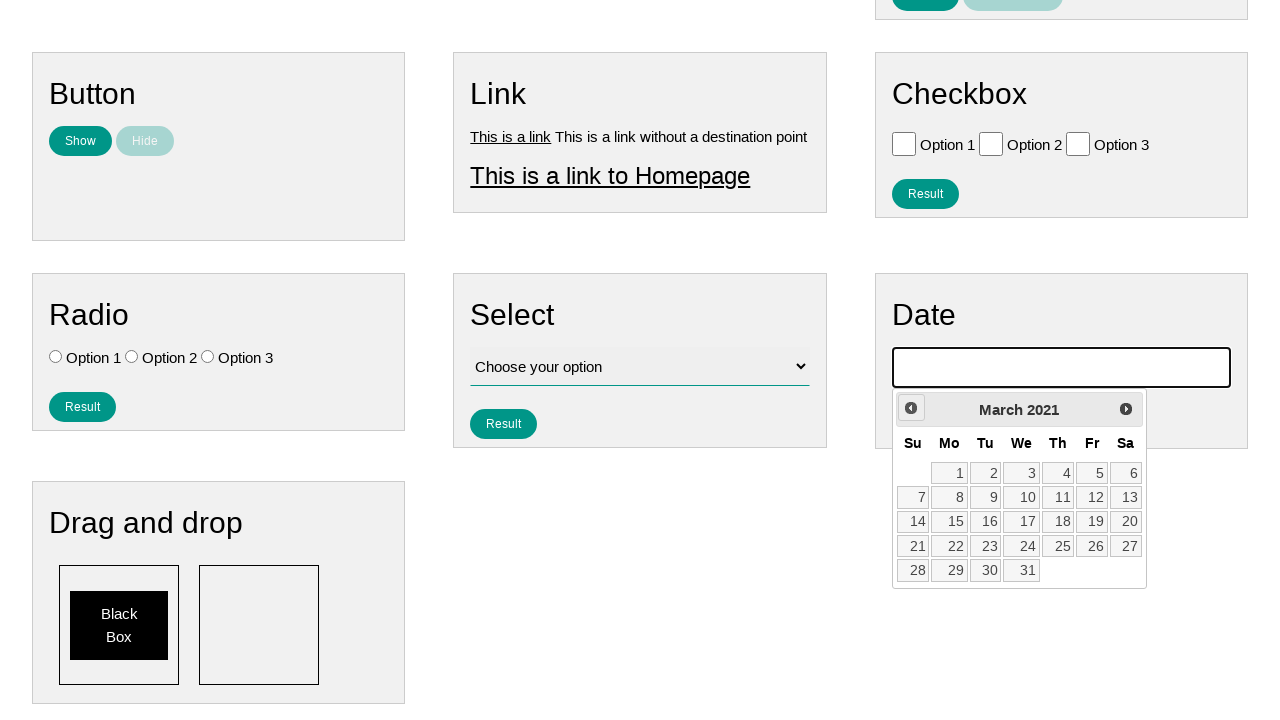

Clicked previous month button, currently viewing March 2021 at (911, 408) on .ui-icon-circle-triangle-w
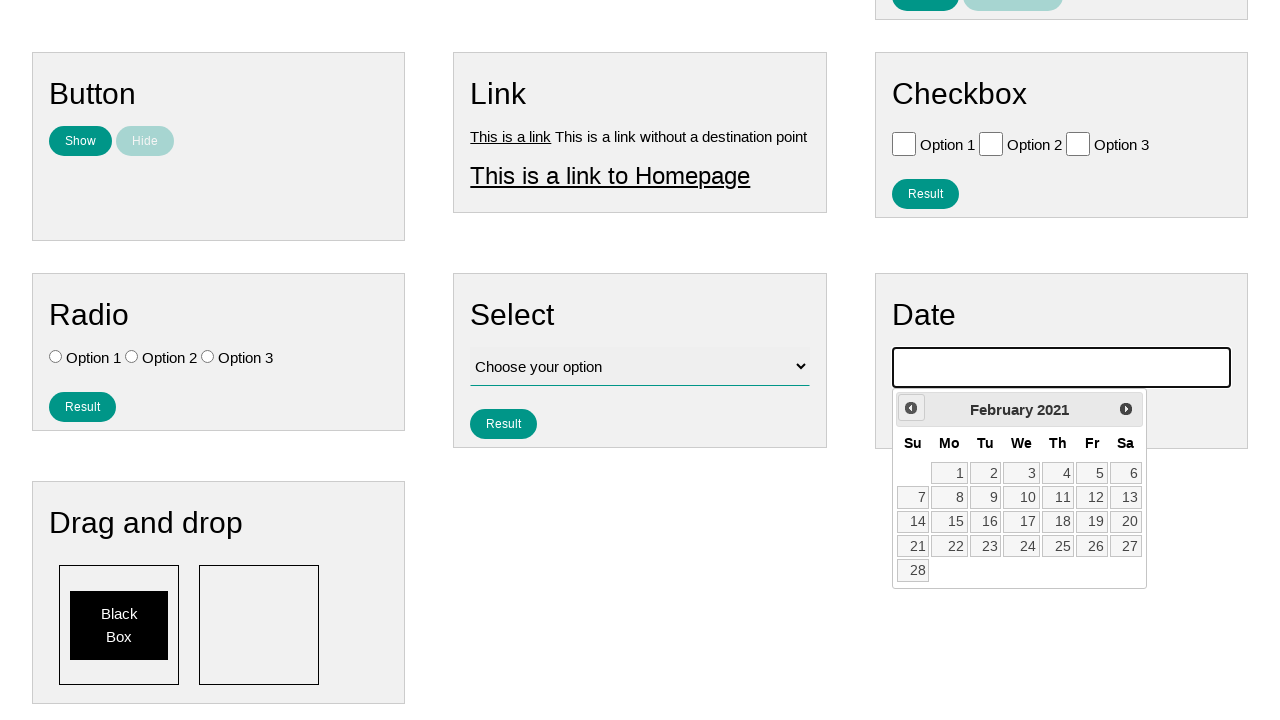

Clicked previous month button, currently viewing February 2021 at (911, 408) on .ui-icon-circle-triangle-w
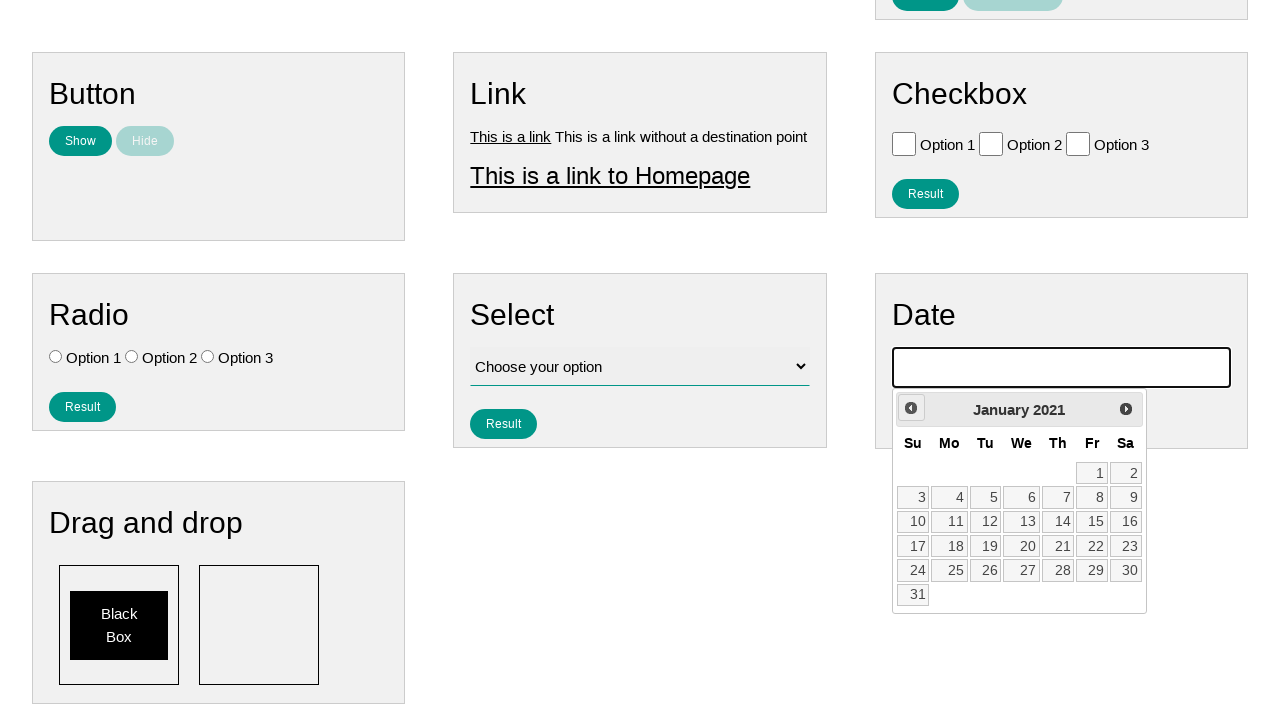

Clicked previous month button, currently viewing January 2021 at (911, 408) on .ui-icon-circle-triangle-w
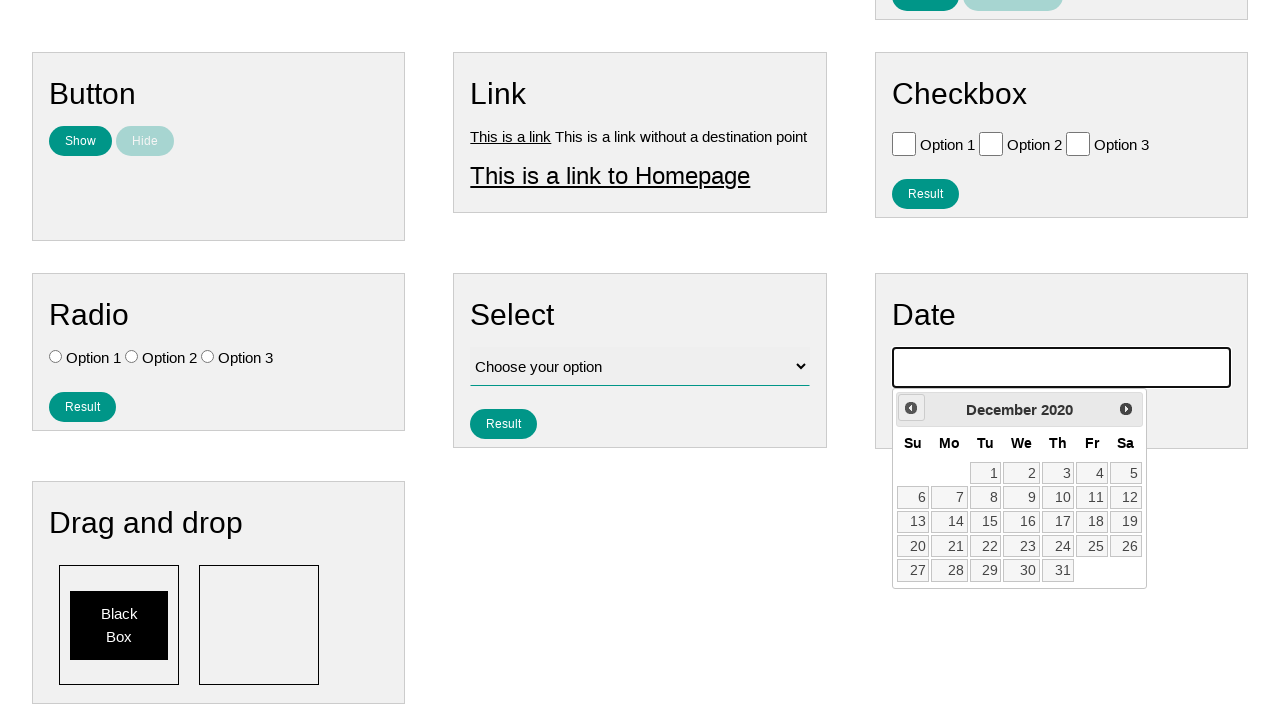

Clicked previous month button, currently viewing December 2020 at (911, 408) on .ui-icon-circle-triangle-w
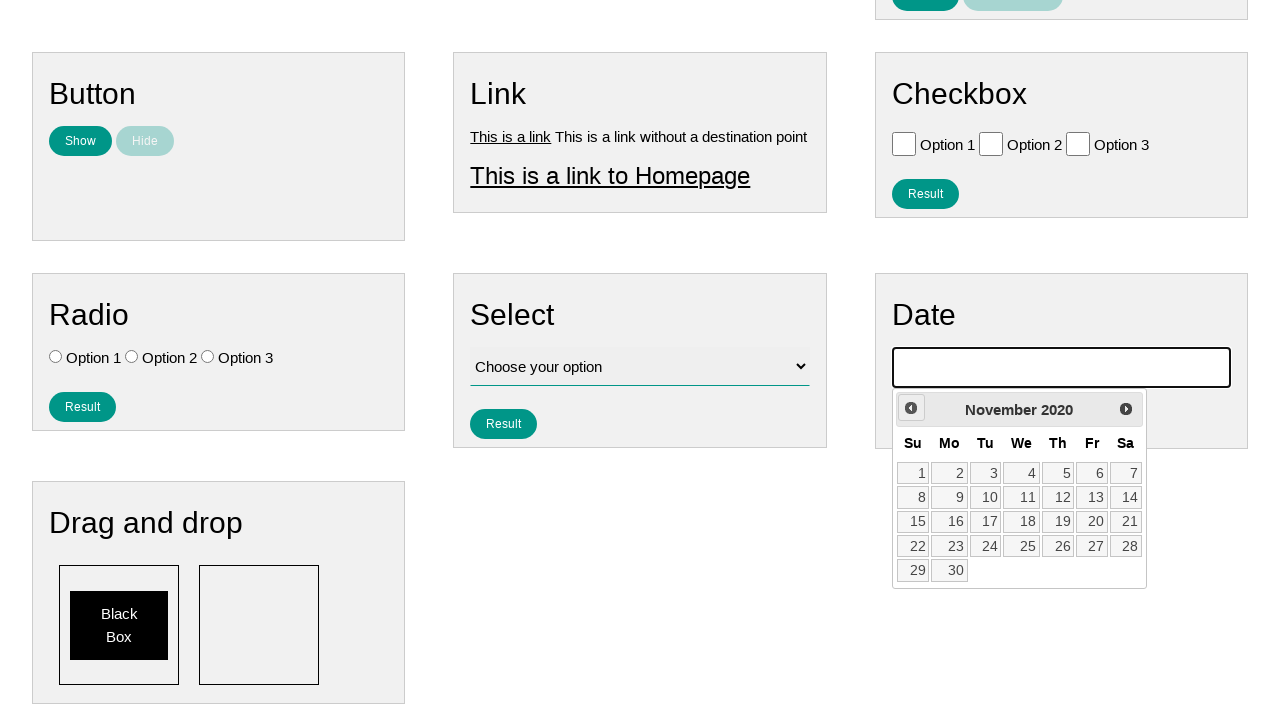

Clicked previous month button, currently viewing November 2020 at (911, 408) on .ui-icon-circle-triangle-w
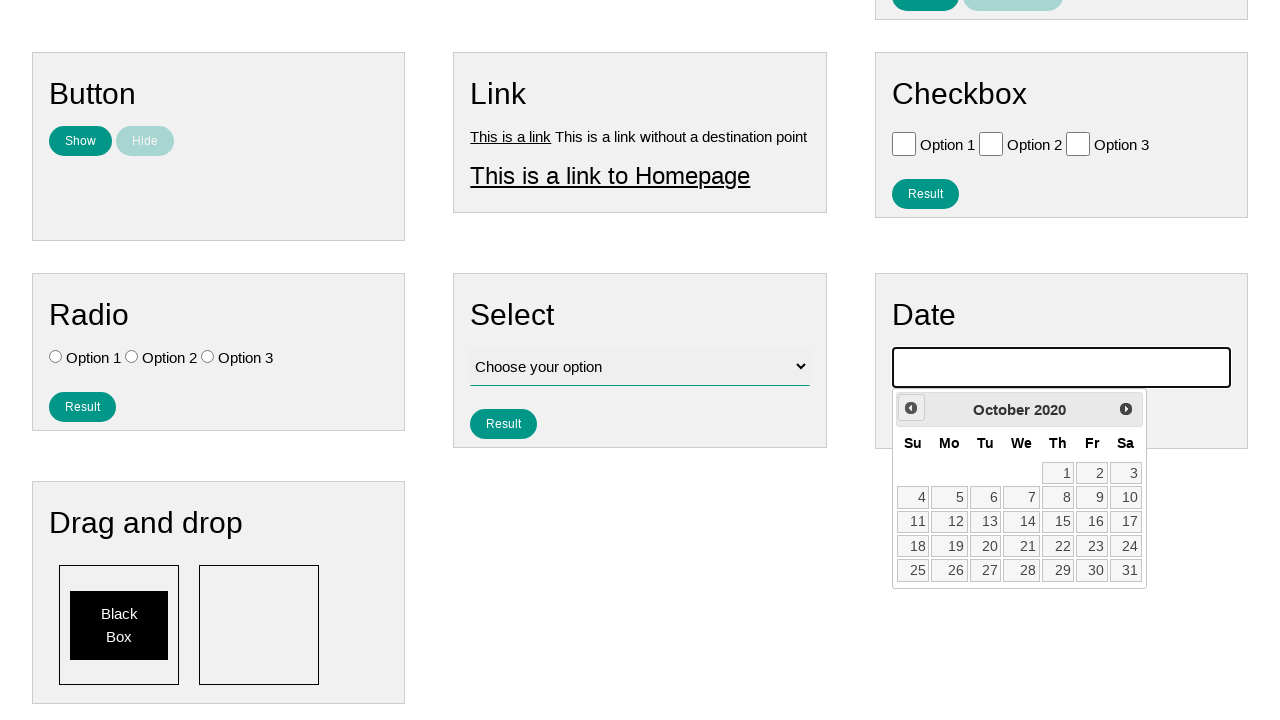

Clicked previous month button, currently viewing October 2020 at (911, 408) on .ui-icon-circle-triangle-w
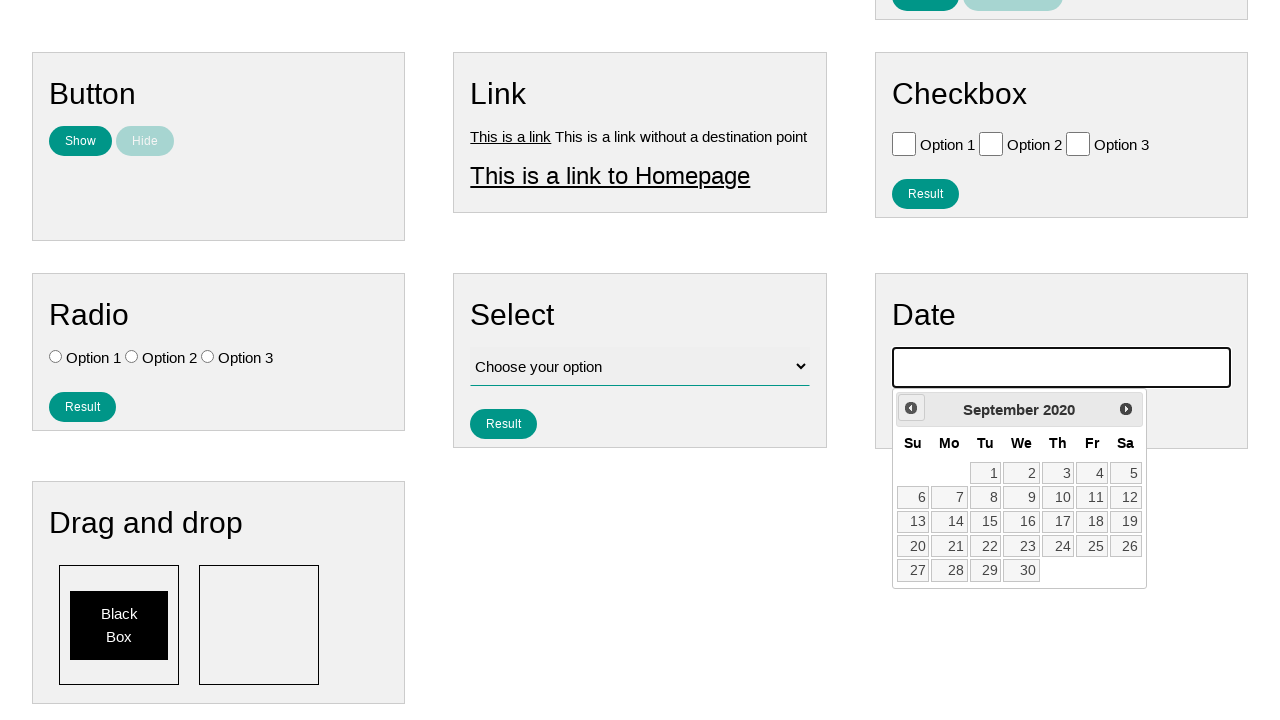

Clicked previous month button, currently viewing September 2020 at (911, 408) on .ui-icon-circle-triangle-w
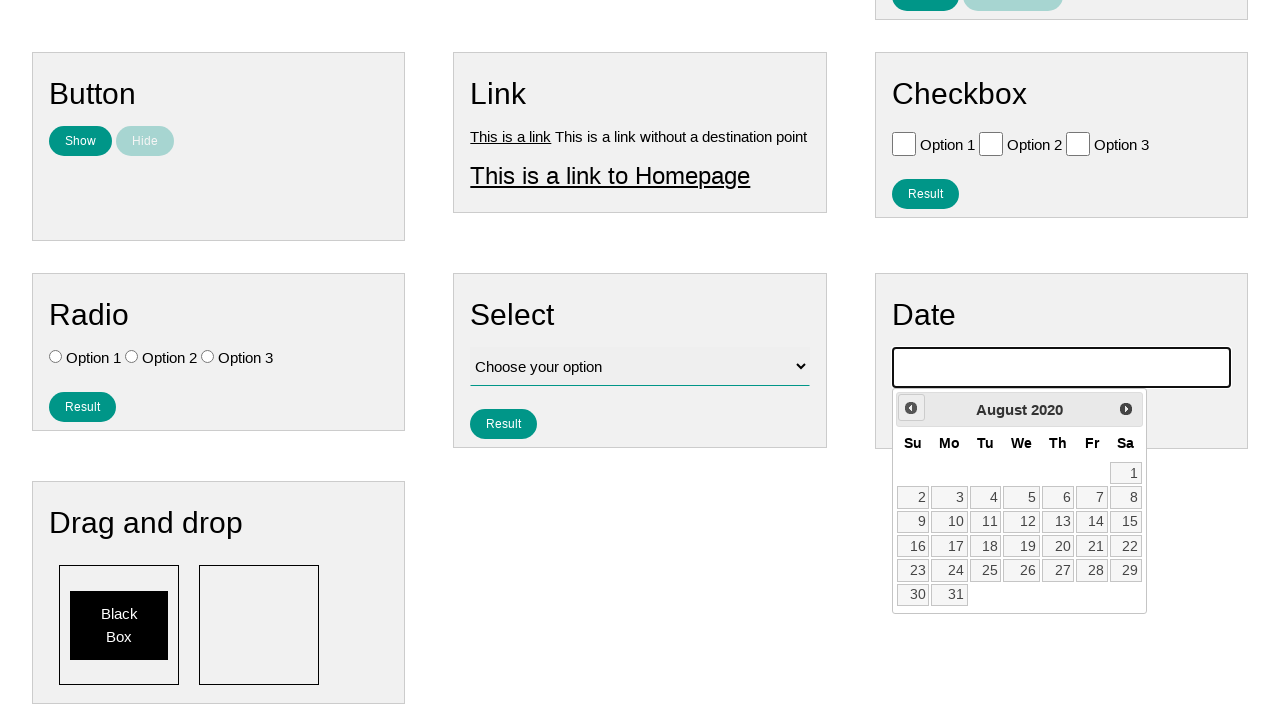

Clicked previous month button, currently viewing August 2020 at (911, 408) on .ui-icon-circle-triangle-w
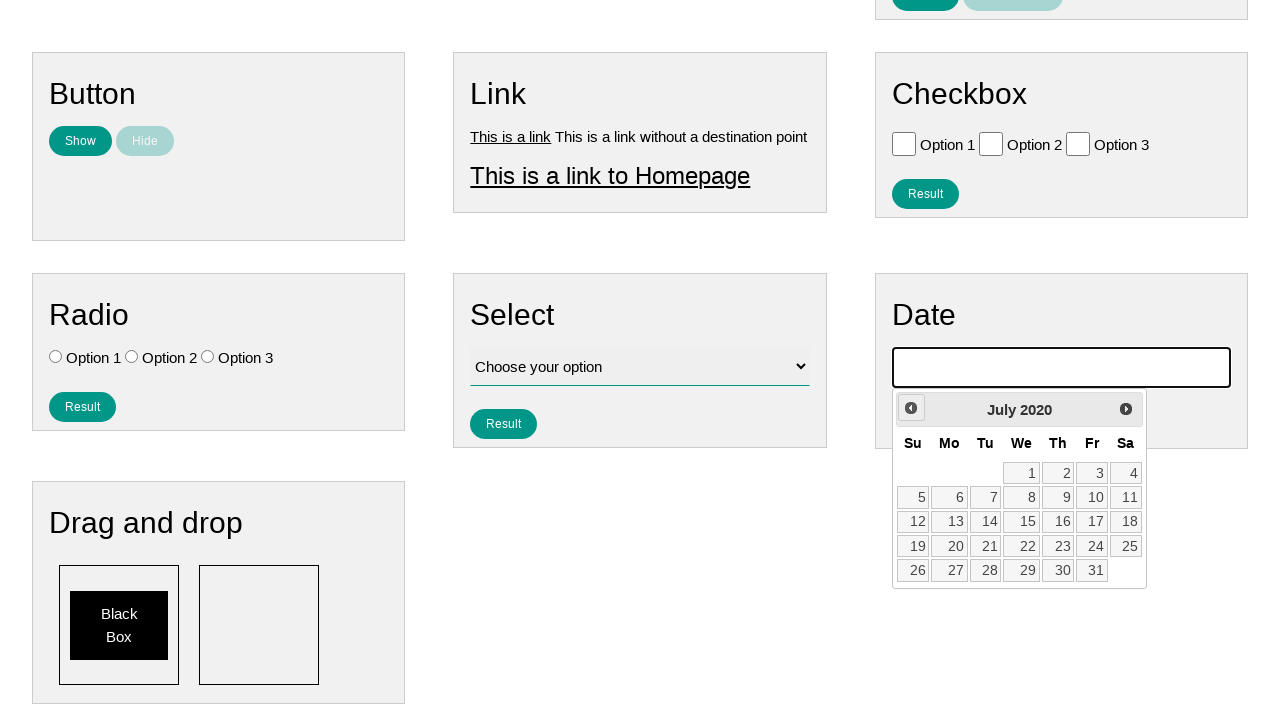

Clicked previous month button, currently viewing July 2020 at (911, 408) on .ui-icon-circle-triangle-w
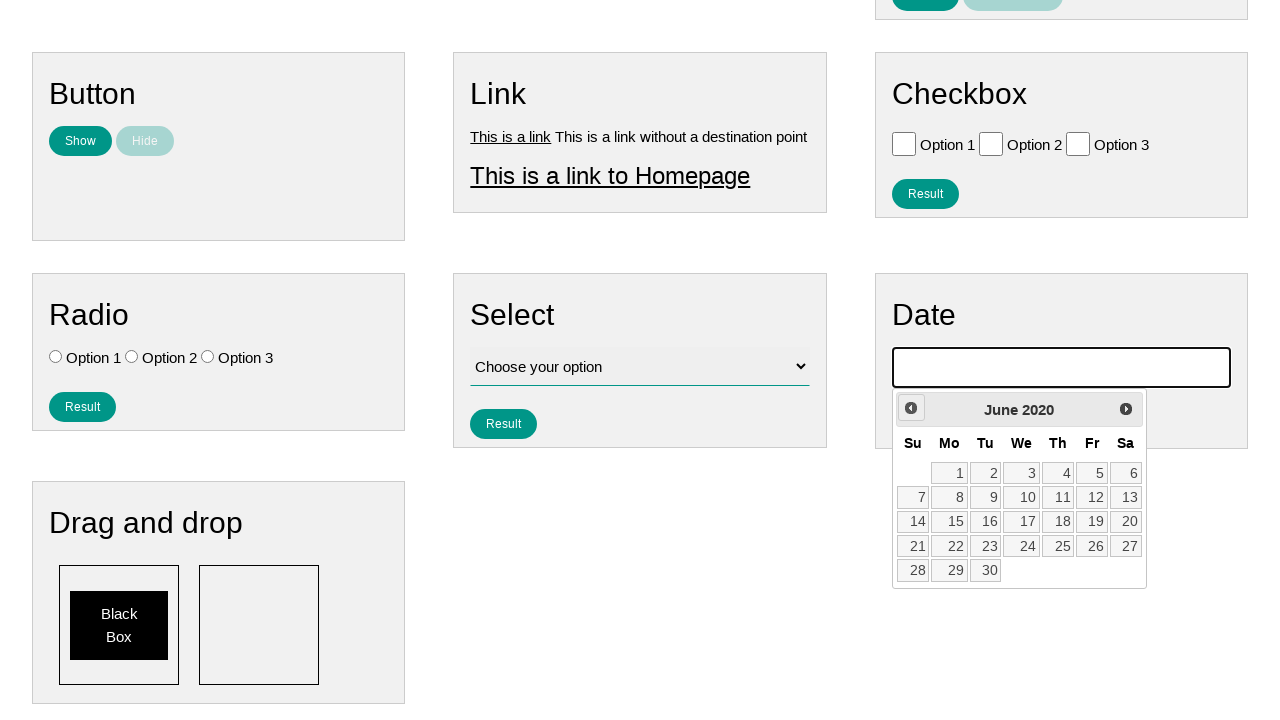

Clicked previous month button, currently viewing June 2020 at (911, 408) on .ui-icon-circle-triangle-w
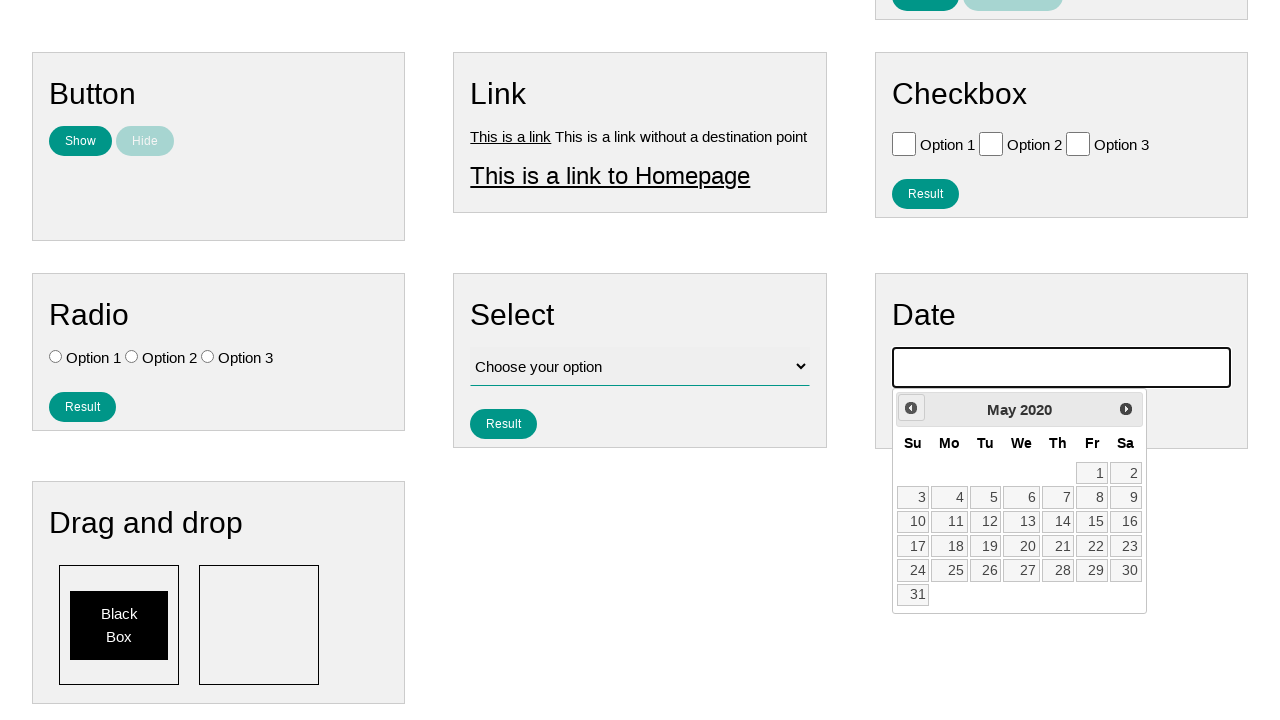

Clicked previous month button, currently viewing May 2020 at (911, 408) on .ui-icon-circle-triangle-w
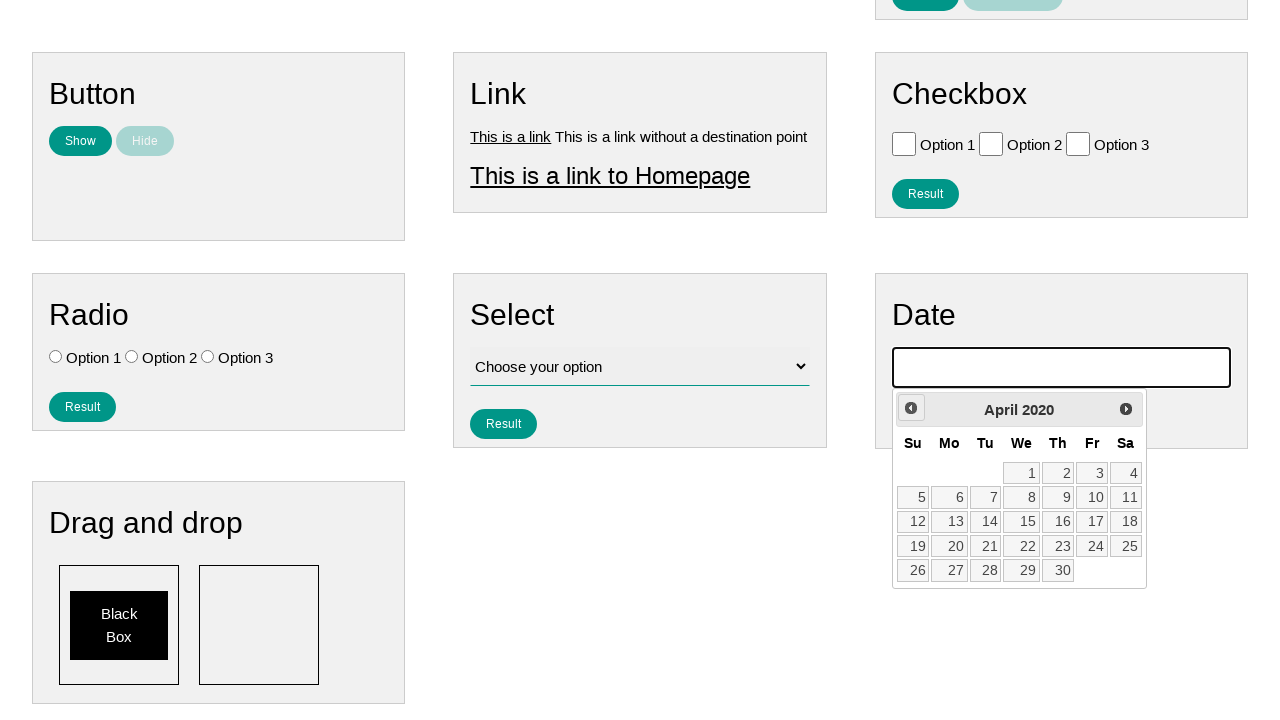

Clicked previous month button, currently viewing April 2020 at (911, 408) on .ui-icon-circle-triangle-w
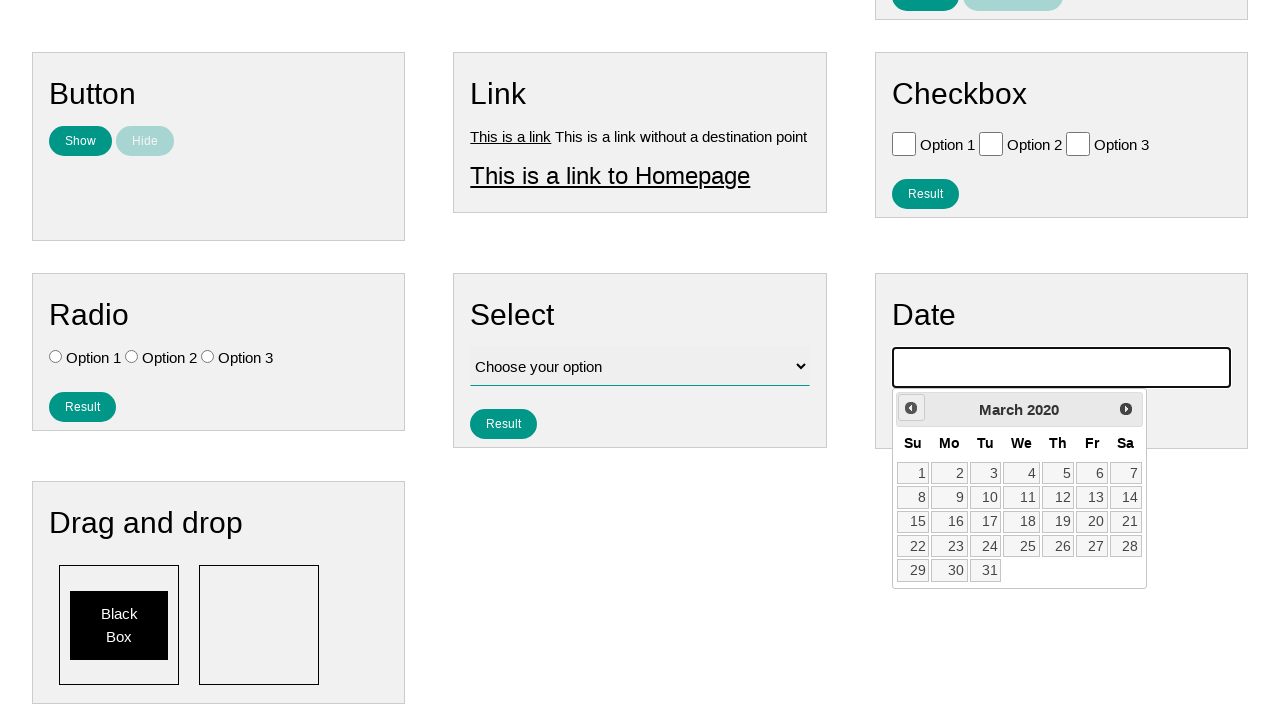

Clicked previous month button, currently viewing March 2020 at (911, 408) on .ui-icon-circle-triangle-w
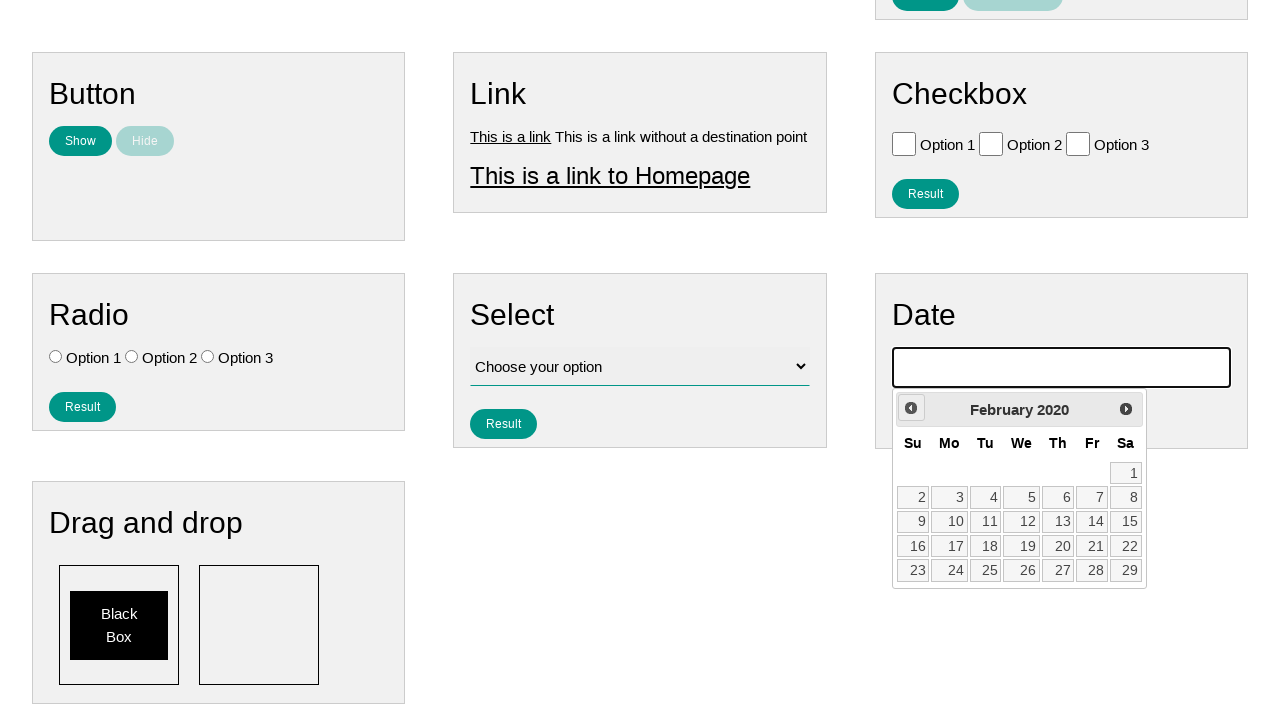

Clicked previous month button, currently viewing February 2020 at (911, 408) on .ui-icon-circle-triangle-w
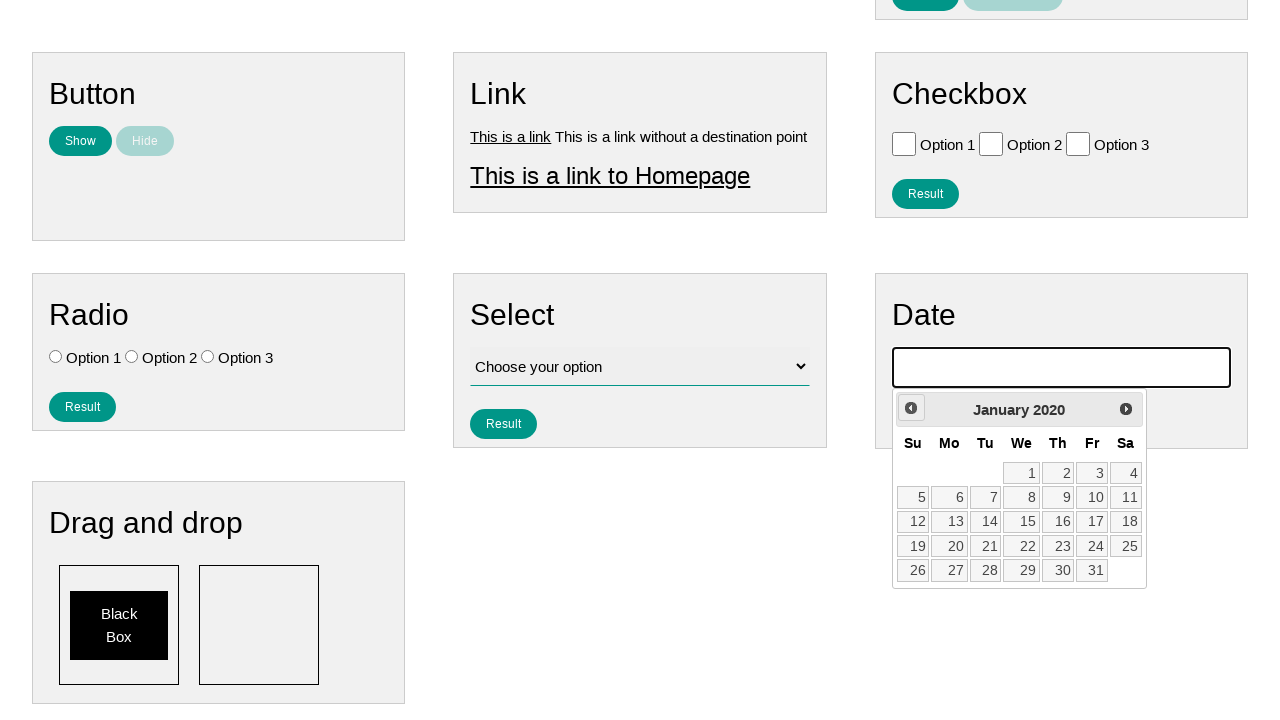

Clicked previous month button, currently viewing January 2020 at (911, 408) on .ui-icon-circle-triangle-w
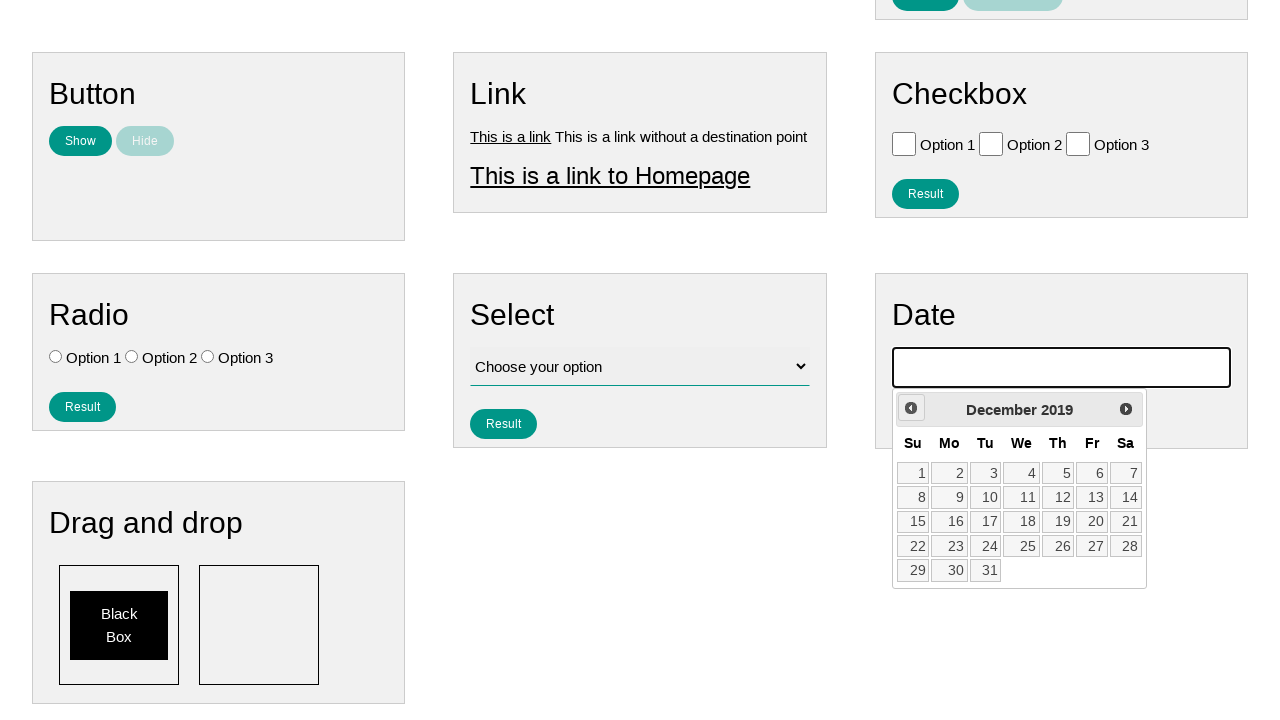

Clicked previous month button, currently viewing December 2019 at (911, 408) on .ui-icon-circle-triangle-w
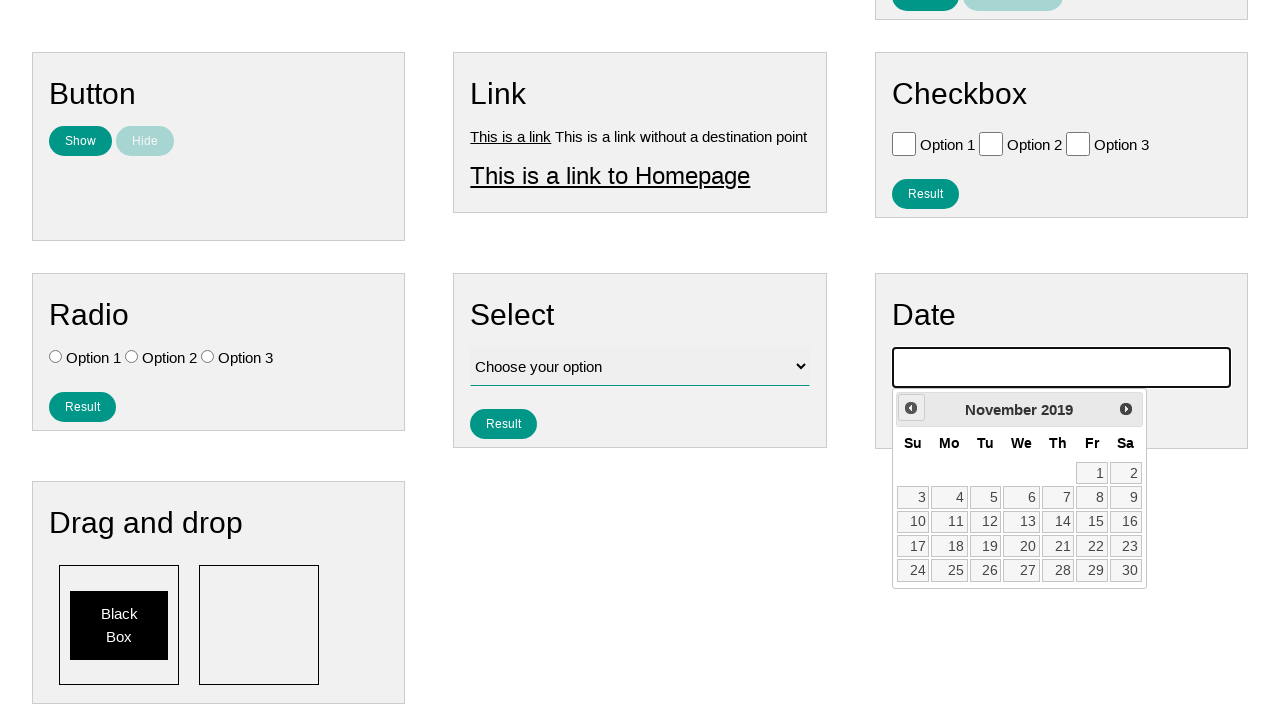

Clicked previous month button, currently viewing November 2019 at (911, 408) on .ui-icon-circle-triangle-w
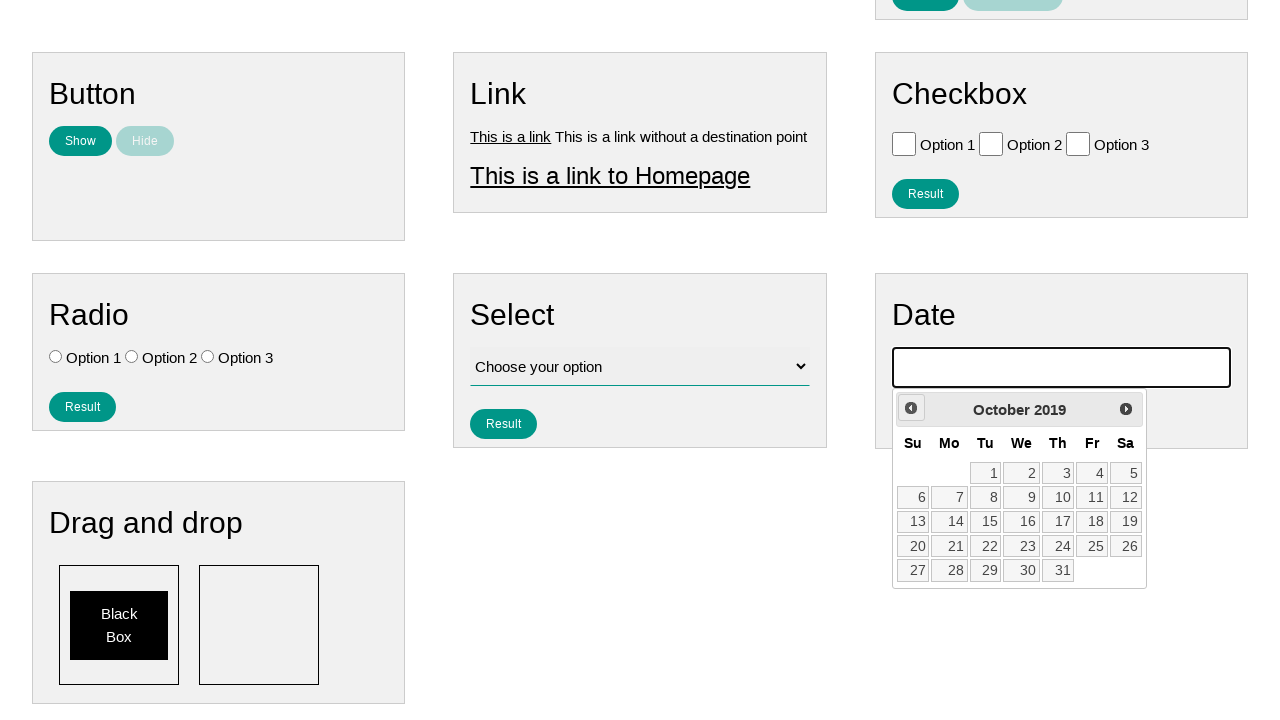

Clicked previous month button, currently viewing October 2019 at (911, 408) on .ui-icon-circle-triangle-w
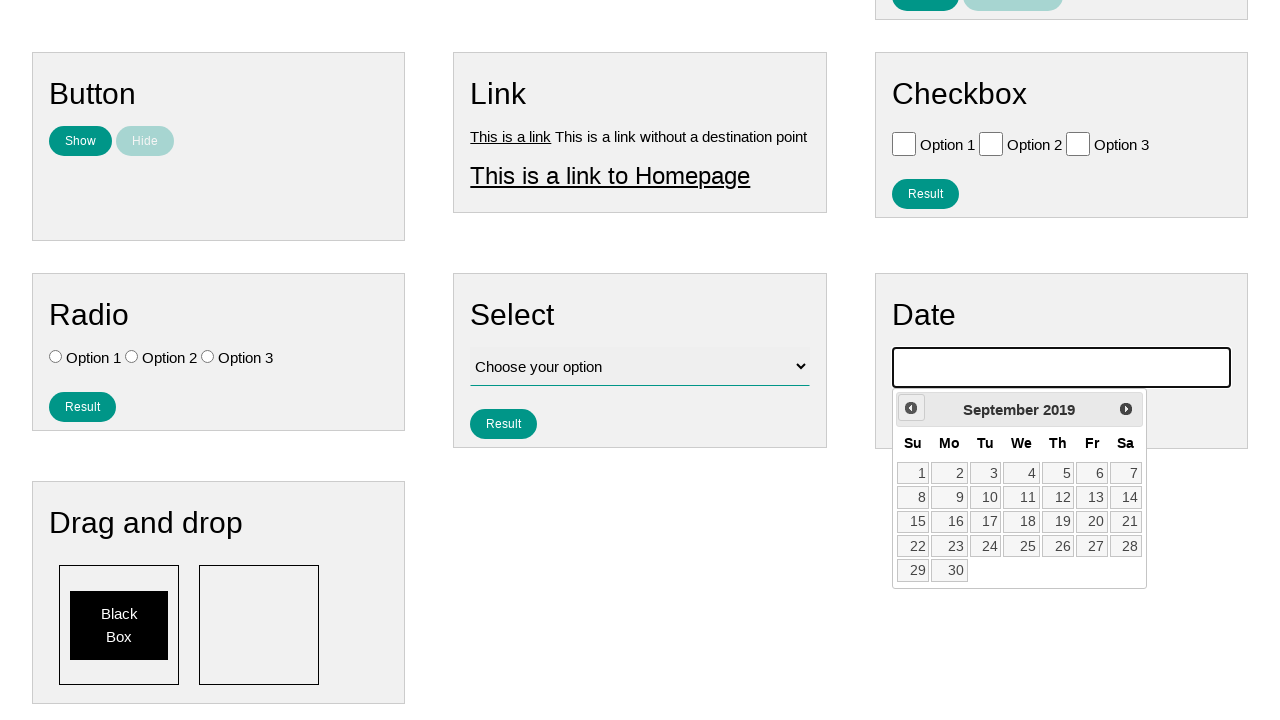

Clicked previous month button, currently viewing September 2019 at (911, 408) on .ui-icon-circle-triangle-w
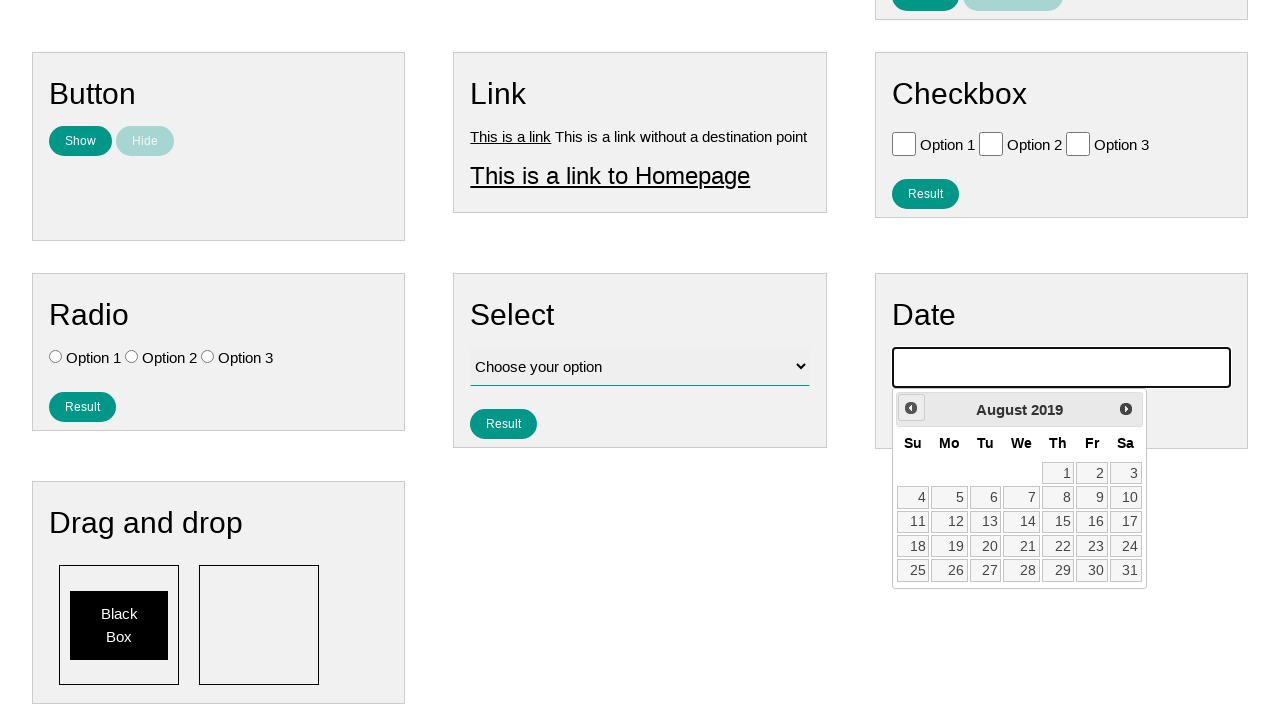

Clicked previous month button, currently viewing August 2019 at (911, 408) on .ui-icon-circle-triangle-w
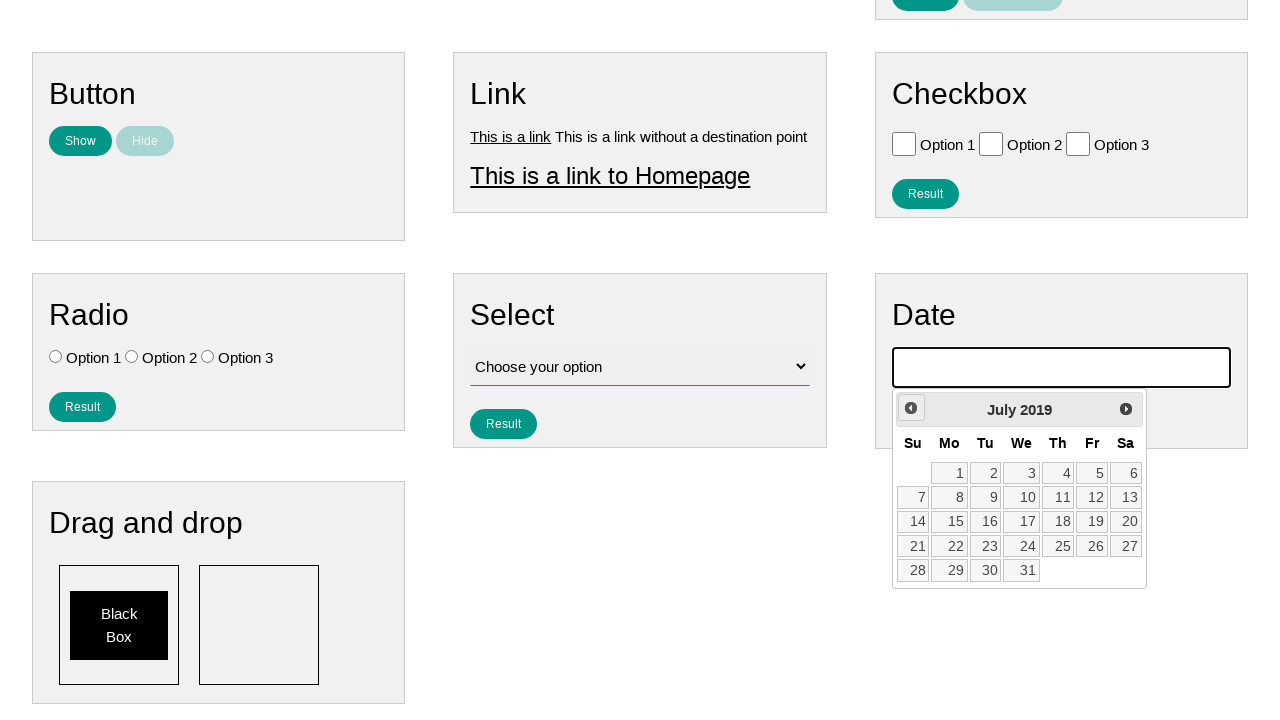

Clicked previous month button, currently viewing July 2019 at (911, 408) on .ui-icon-circle-triangle-w
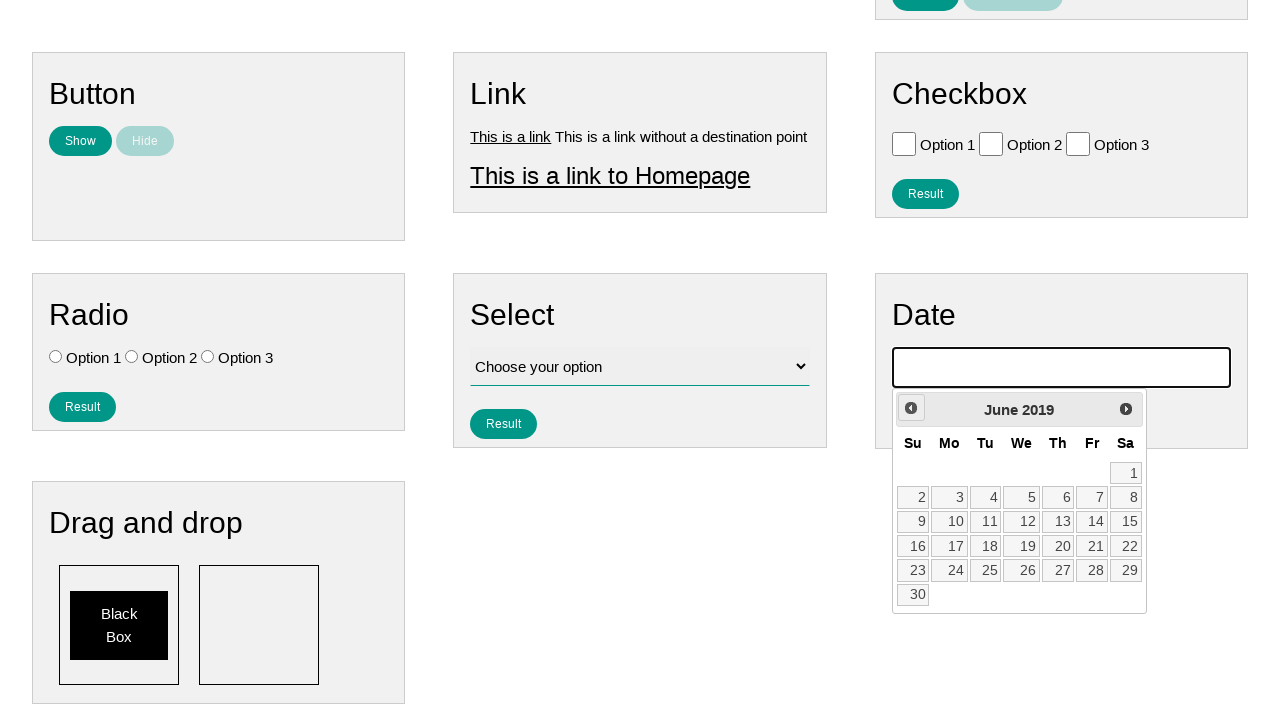

Clicked previous month button, currently viewing June 2019 at (911, 408) on .ui-icon-circle-triangle-w
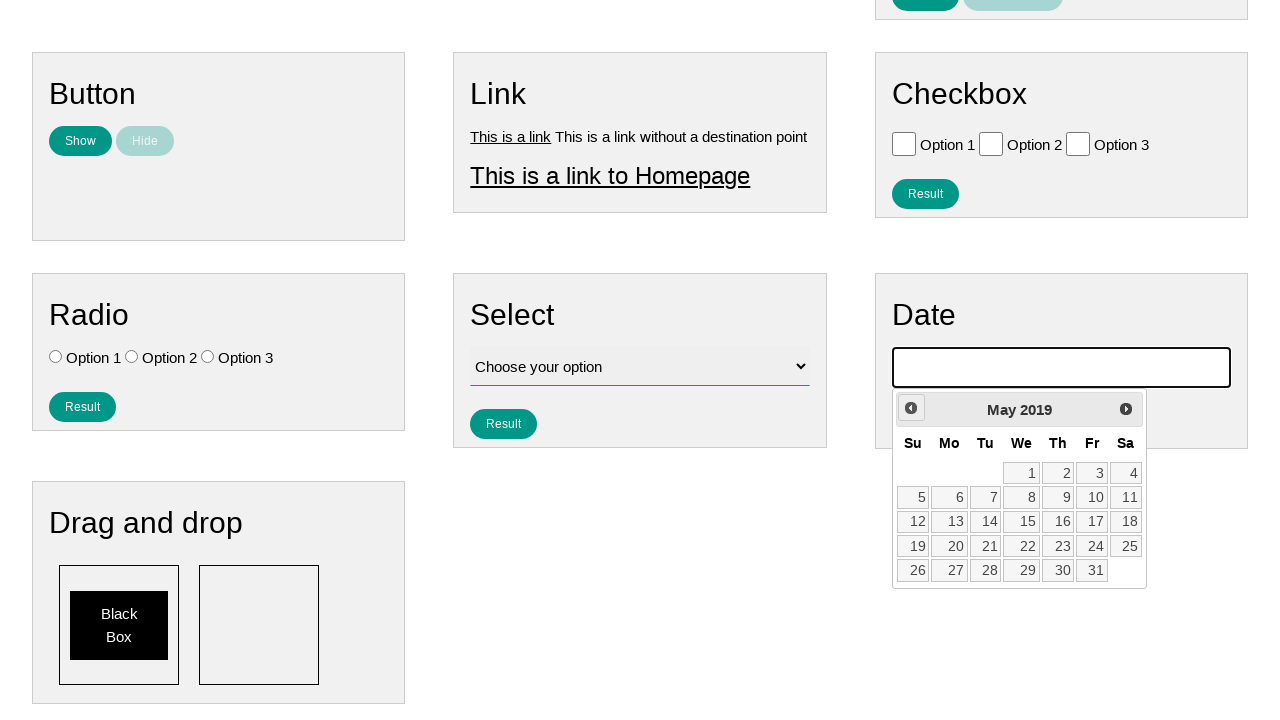

Clicked previous month button, currently viewing May 2019 at (911, 408) on .ui-icon-circle-triangle-w
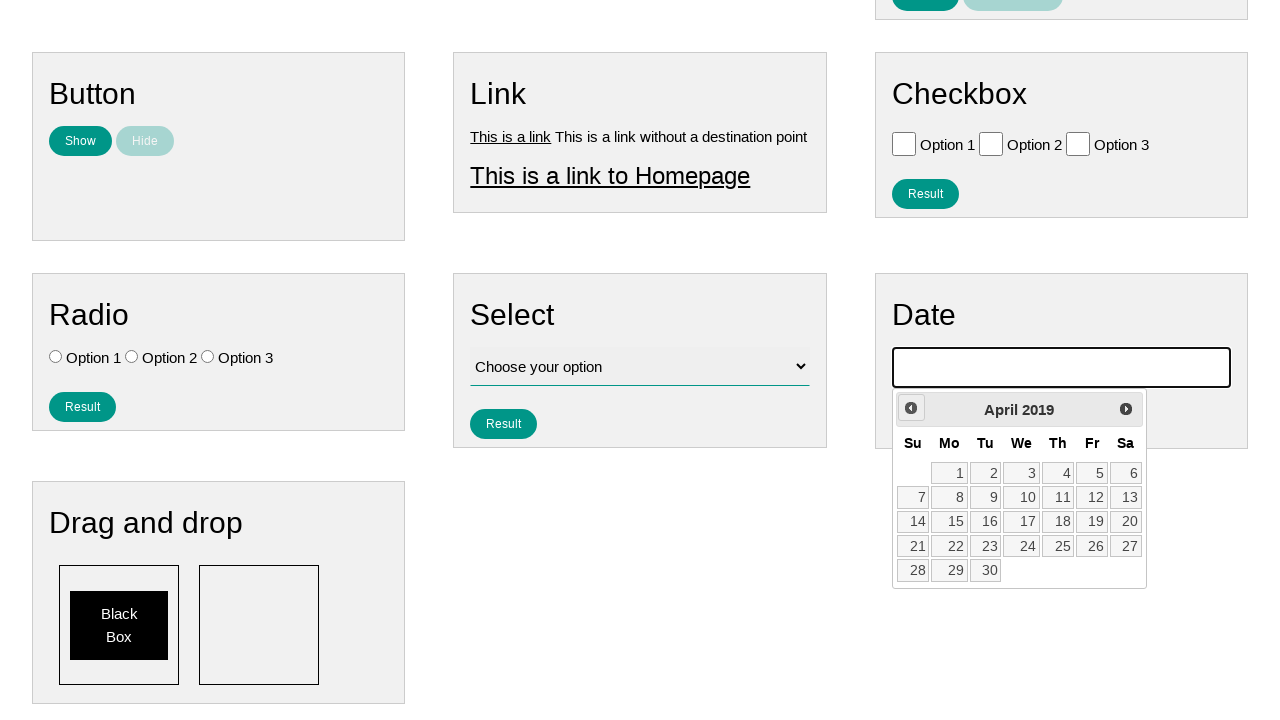

Clicked previous month button, currently viewing April 2019 at (911, 408) on .ui-icon-circle-triangle-w
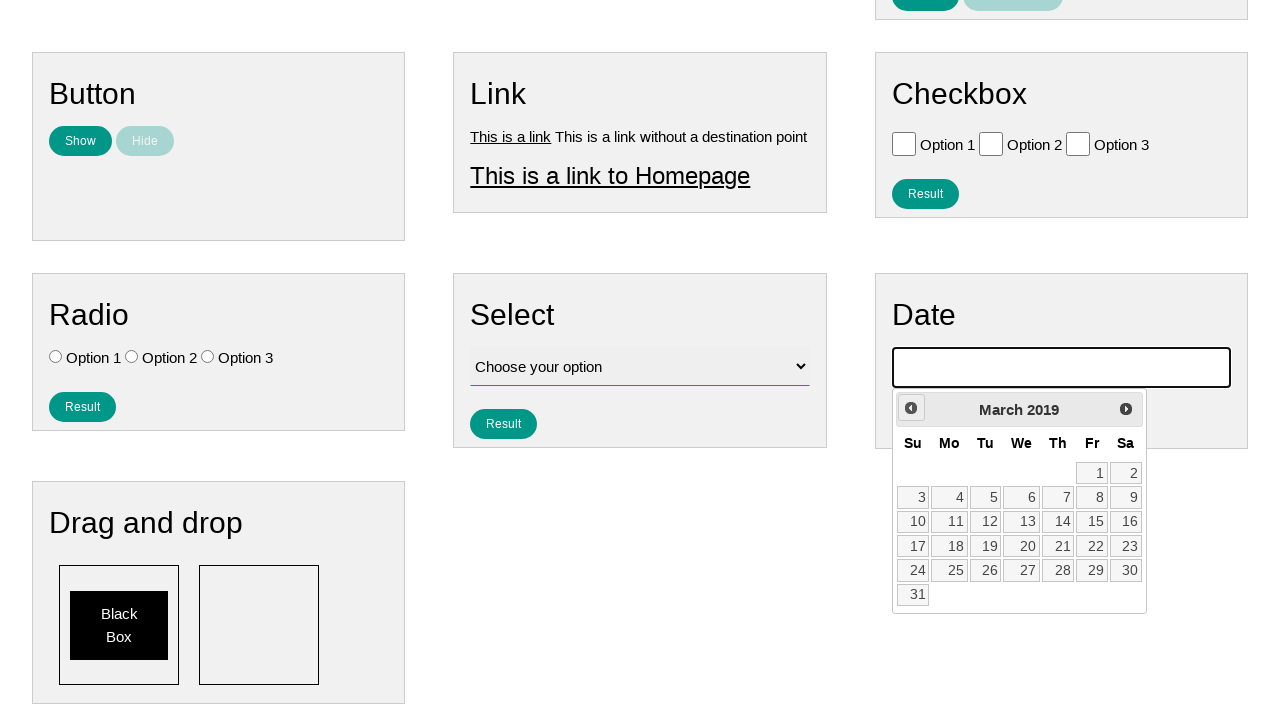

Clicked previous month button, currently viewing March 2019 at (911, 408) on .ui-icon-circle-triangle-w
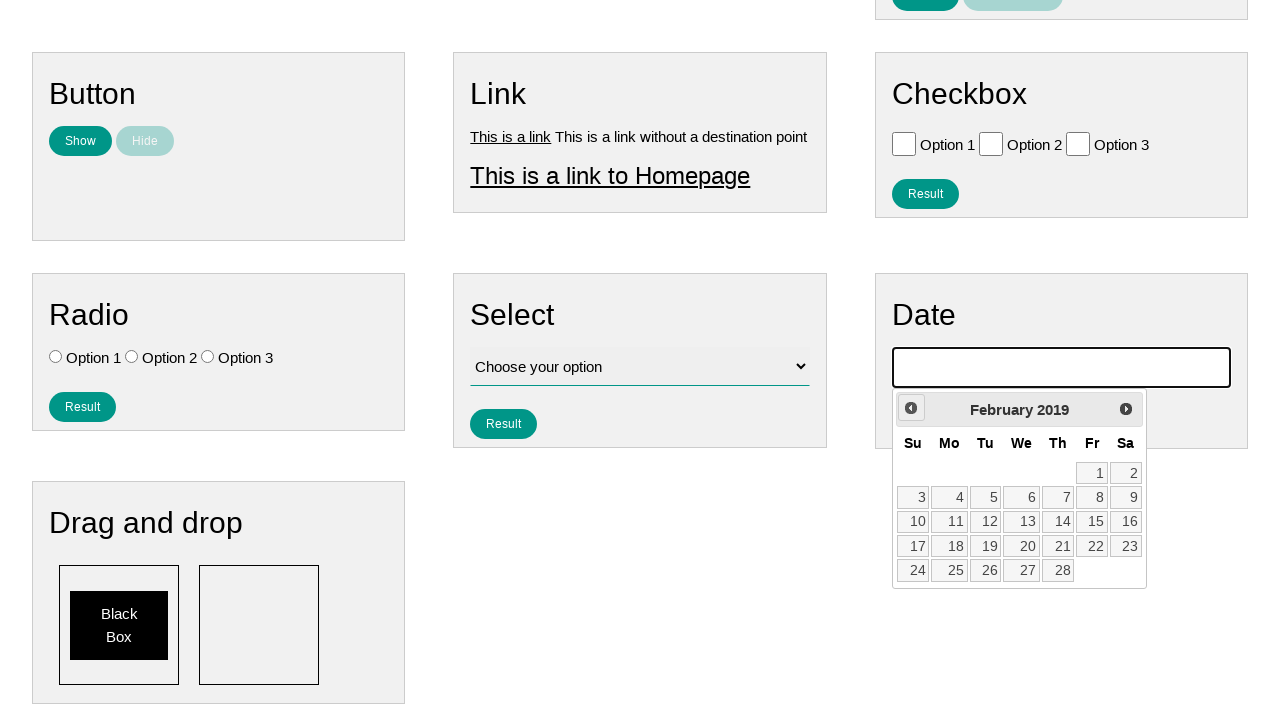

Clicked previous month button, currently viewing February 2019 at (911, 408) on .ui-icon-circle-triangle-w
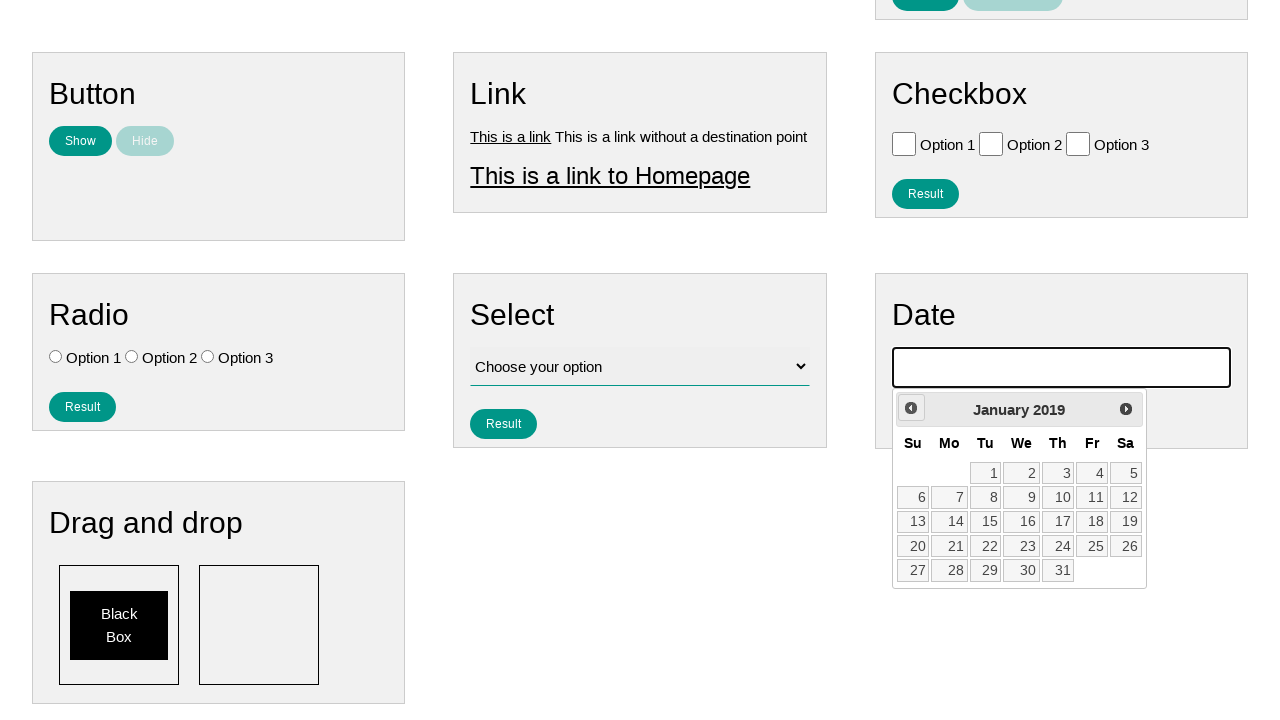

Clicked previous month button, currently viewing January 2019 at (911, 408) on .ui-icon-circle-triangle-w
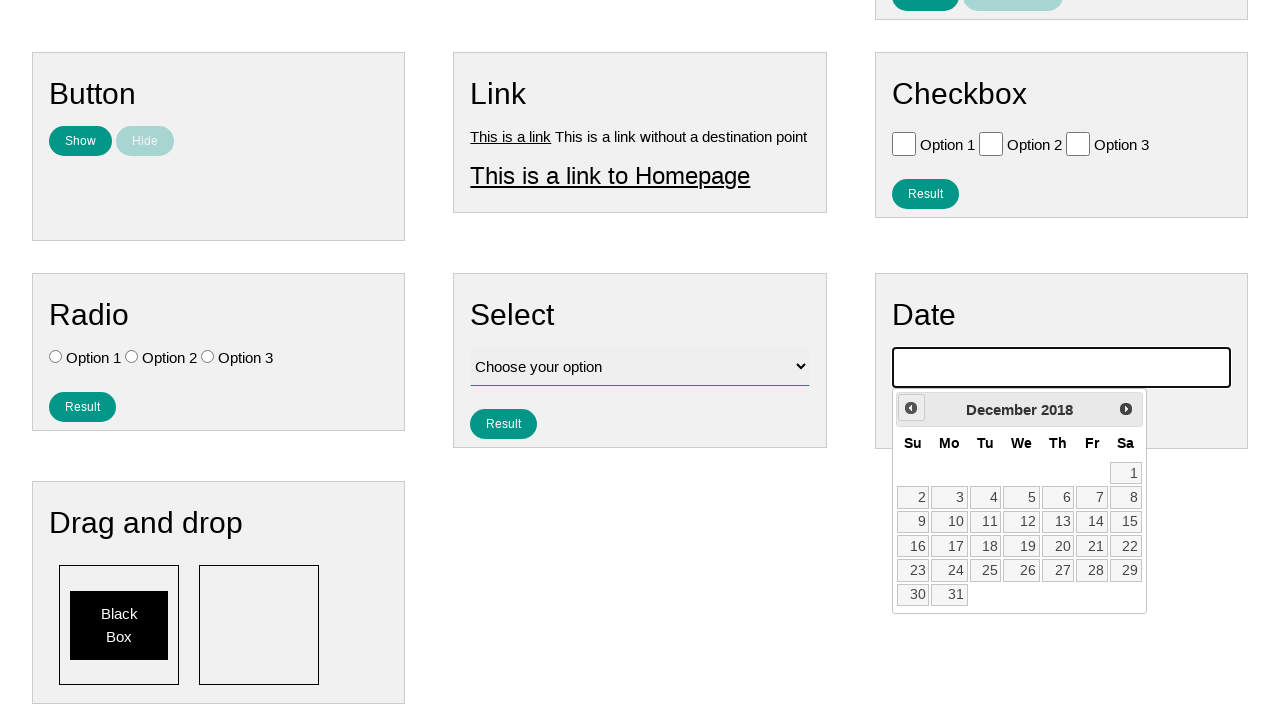

Clicked previous month button, currently viewing December 2018 at (911, 408) on .ui-icon-circle-triangle-w
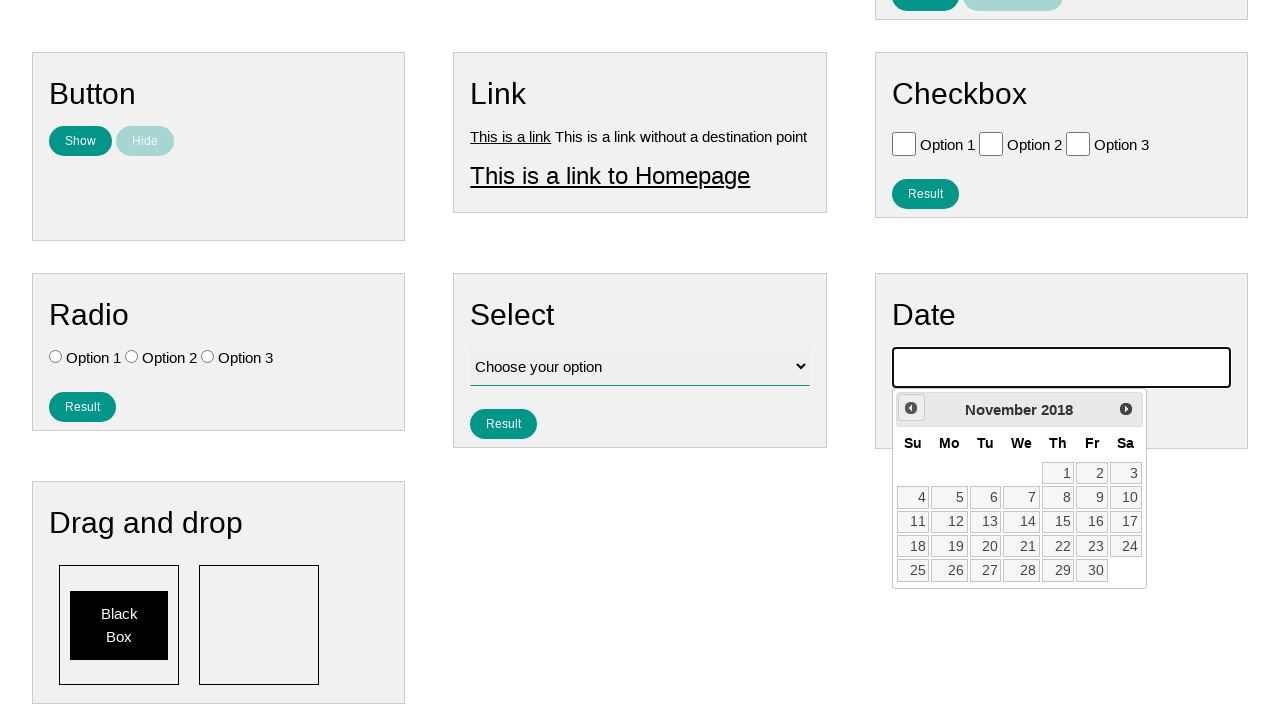

Clicked previous month button, currently viewing November 2018 at (911, 408) on .ui-icon-circle-triangle-w
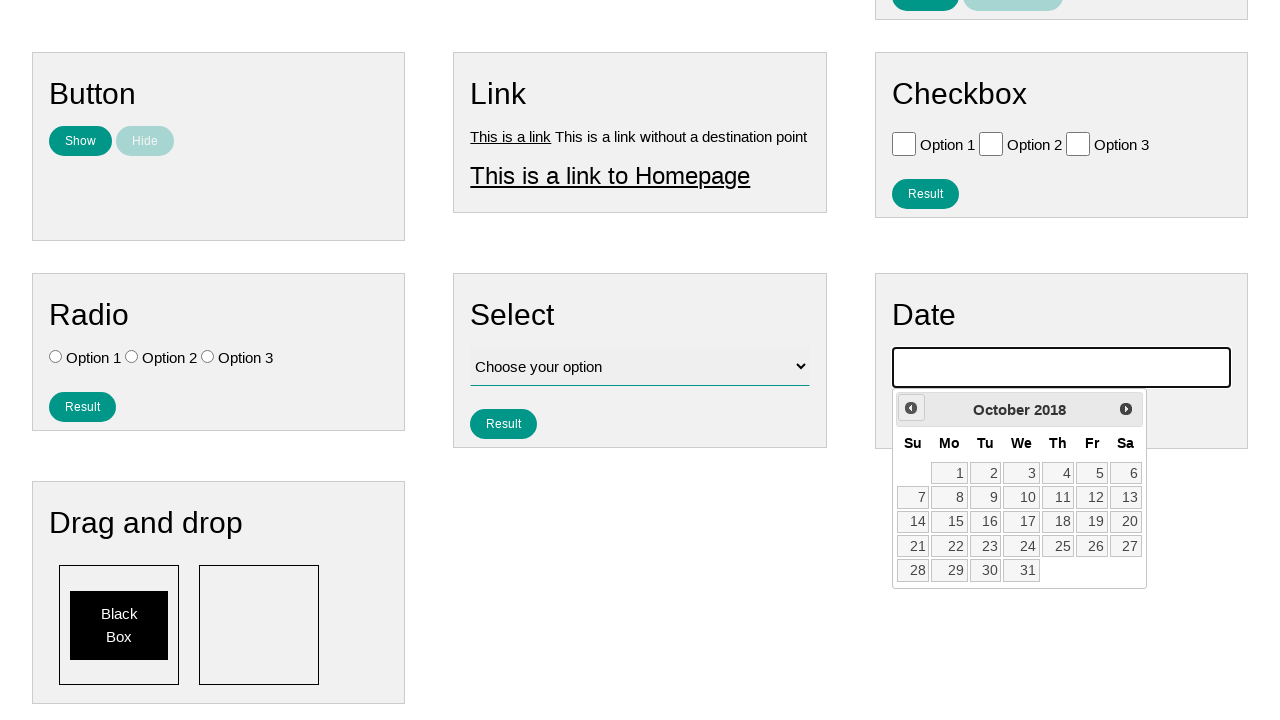

Clicked previous month button, currently viewing October 2018 at (911, 408) on .ui-icon-circle-triangle-w
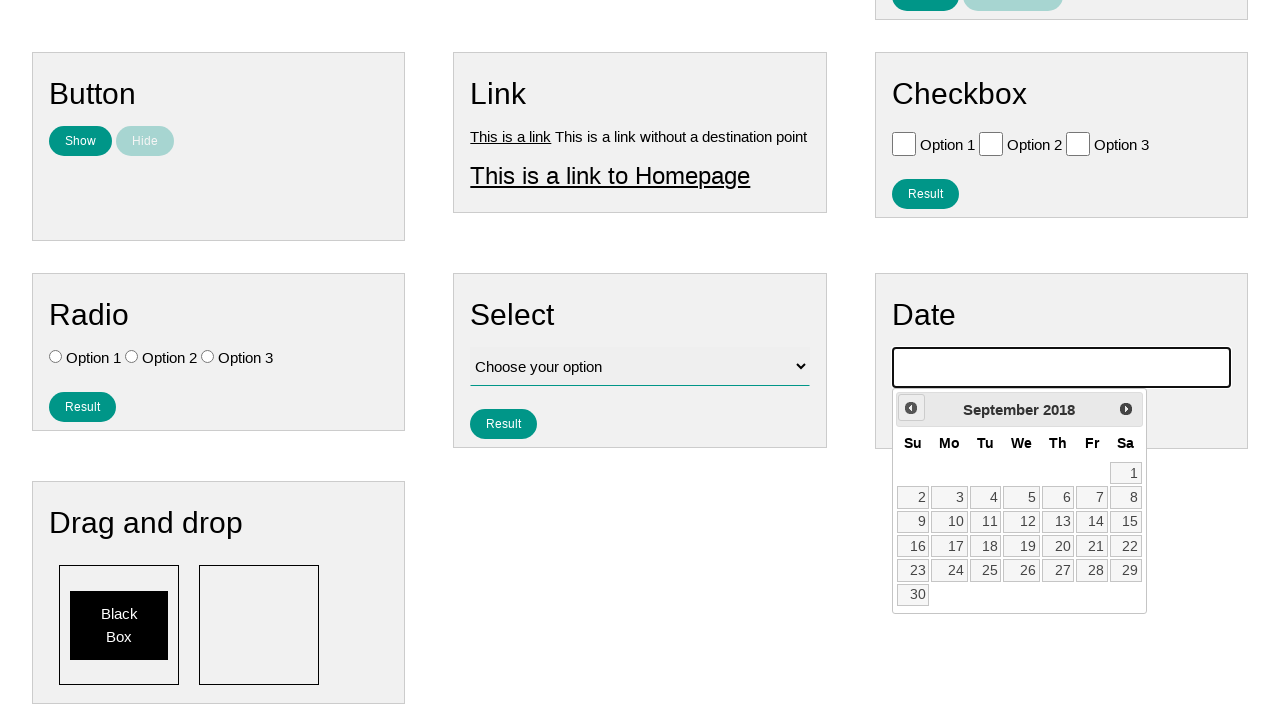

Clicked previous month button, currently viewing September 2018 at (911, 408) on .ui-icon-circle-triangle-w
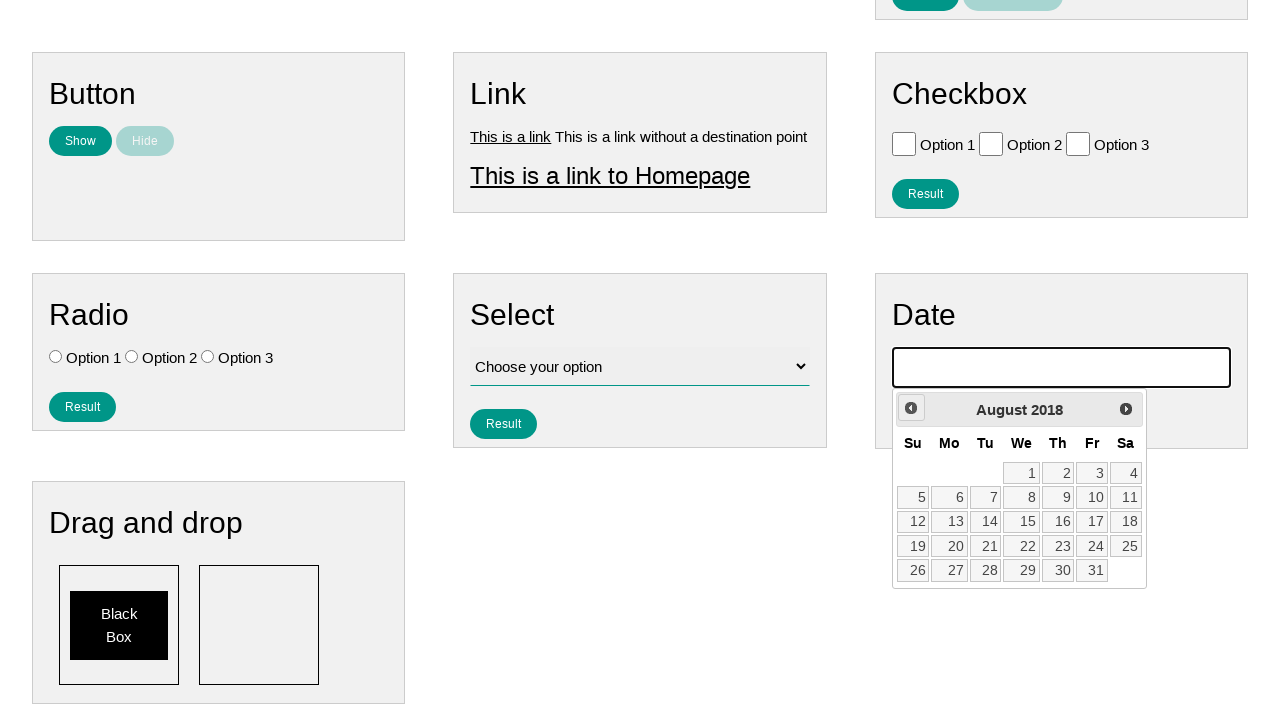

Clicked previous month button, currently viewing August 2018 at (911, 408) on .ui-icon-circle-triangle-w
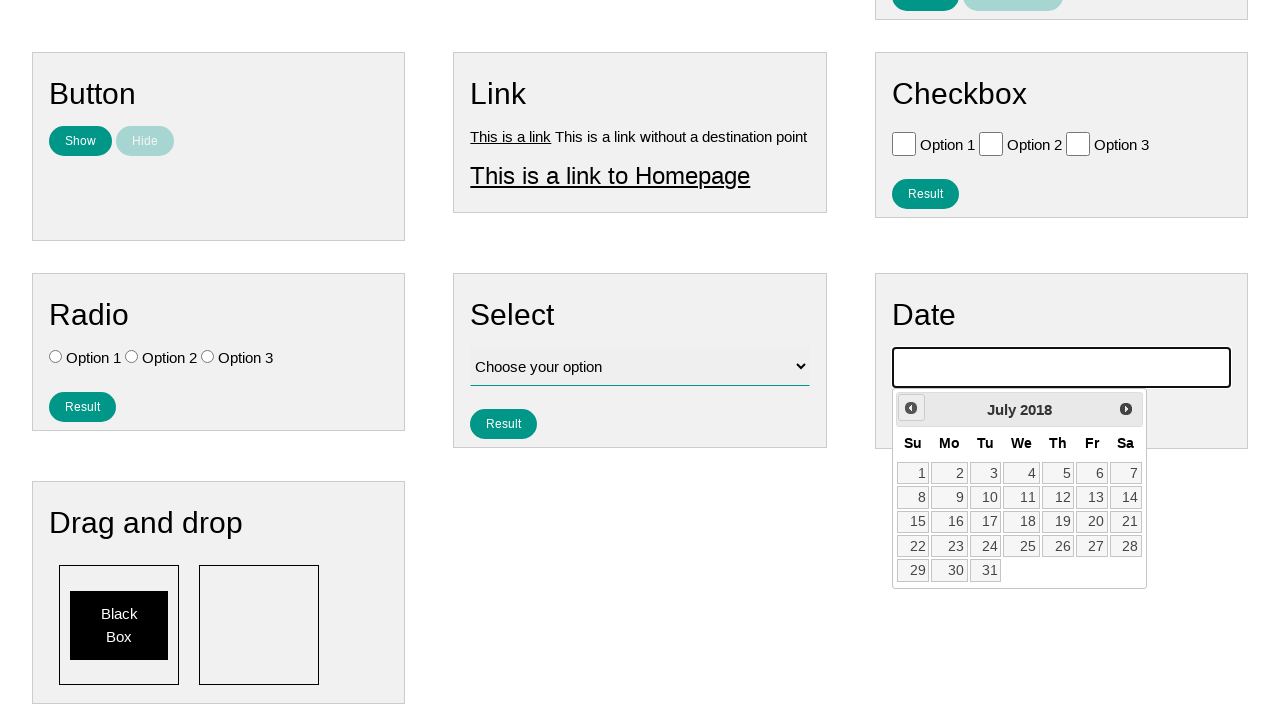

Clicked previous month button, currently viewing July 2018 at (911, 408) on .ui-icon-circle-triangle-w
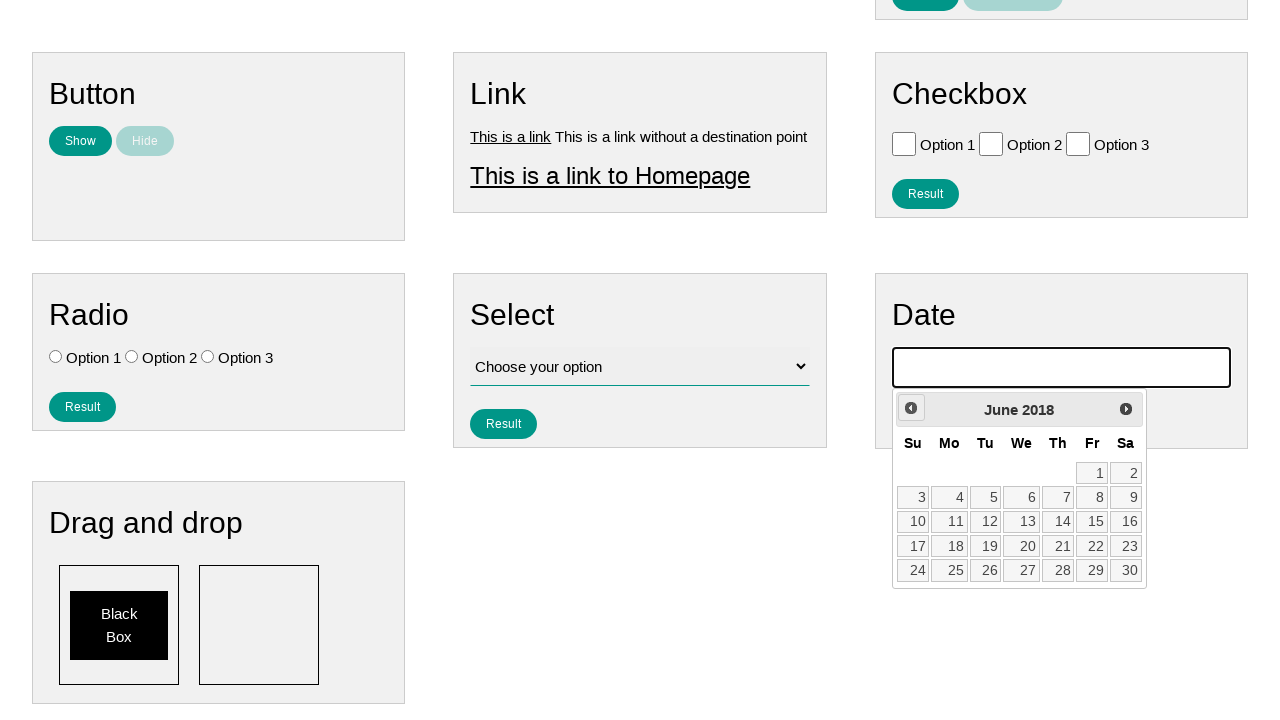

Clicked previous month button, currently viewing June 2018 at (911, 408) on .ui-icon-circle-triangle-w
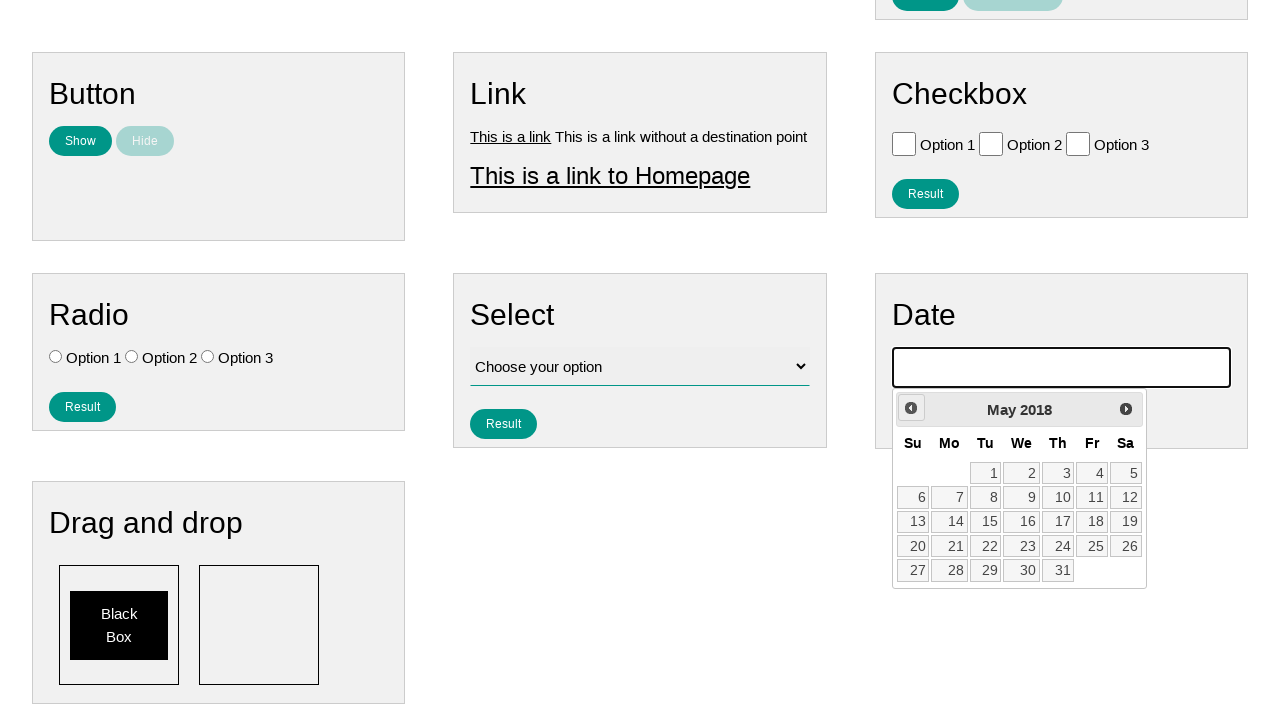

Clicked previous month button, currently viewing May 2018 at (911, 408) on .ui-icon-circle-triangle-w
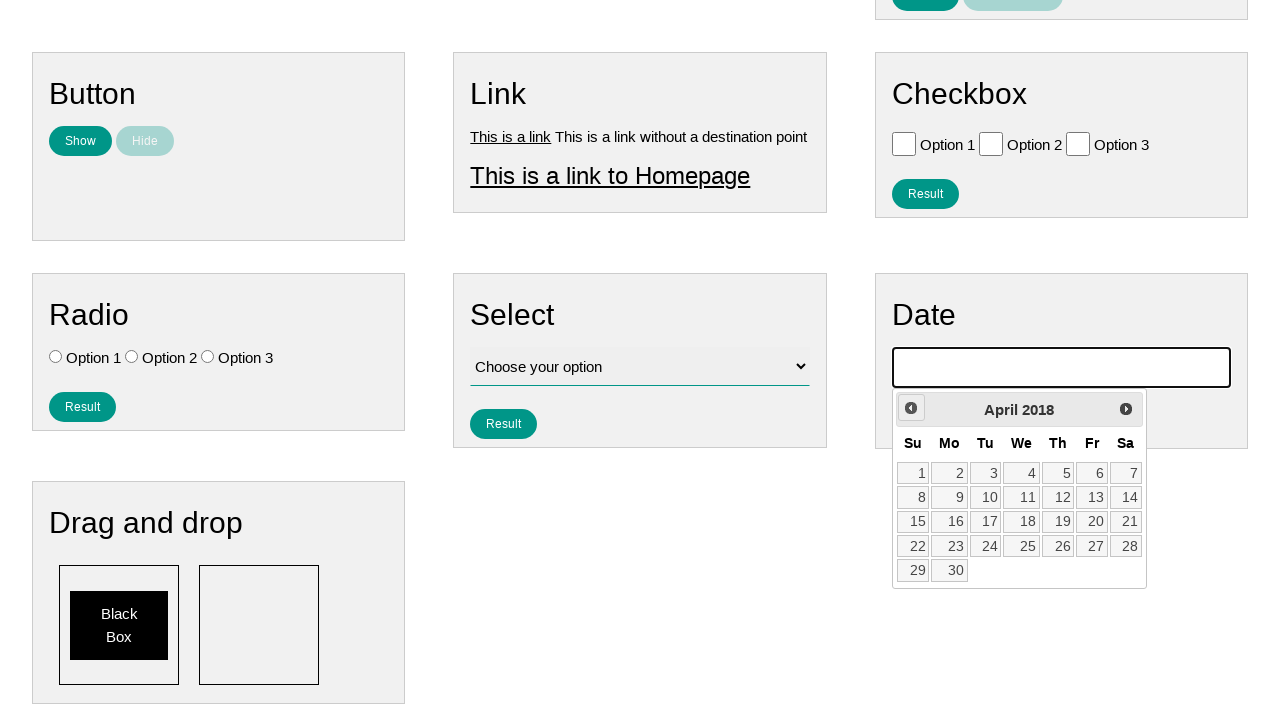

Clicked previous month button, currently viewing April 2018 at (911, 408) on .ui-icon-circle-triangle-w
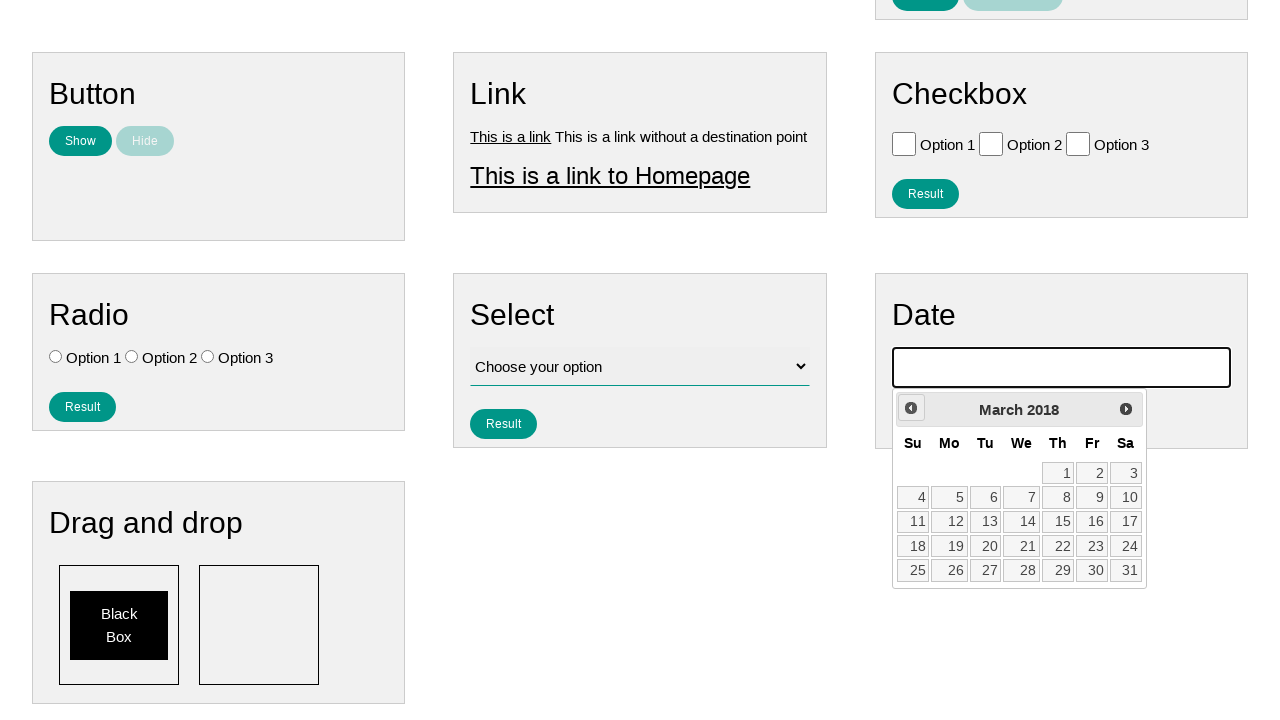

Clicked previous month button, currently viewing March 2018 at (911, 408) on .ui-icon-circle-triangle-w
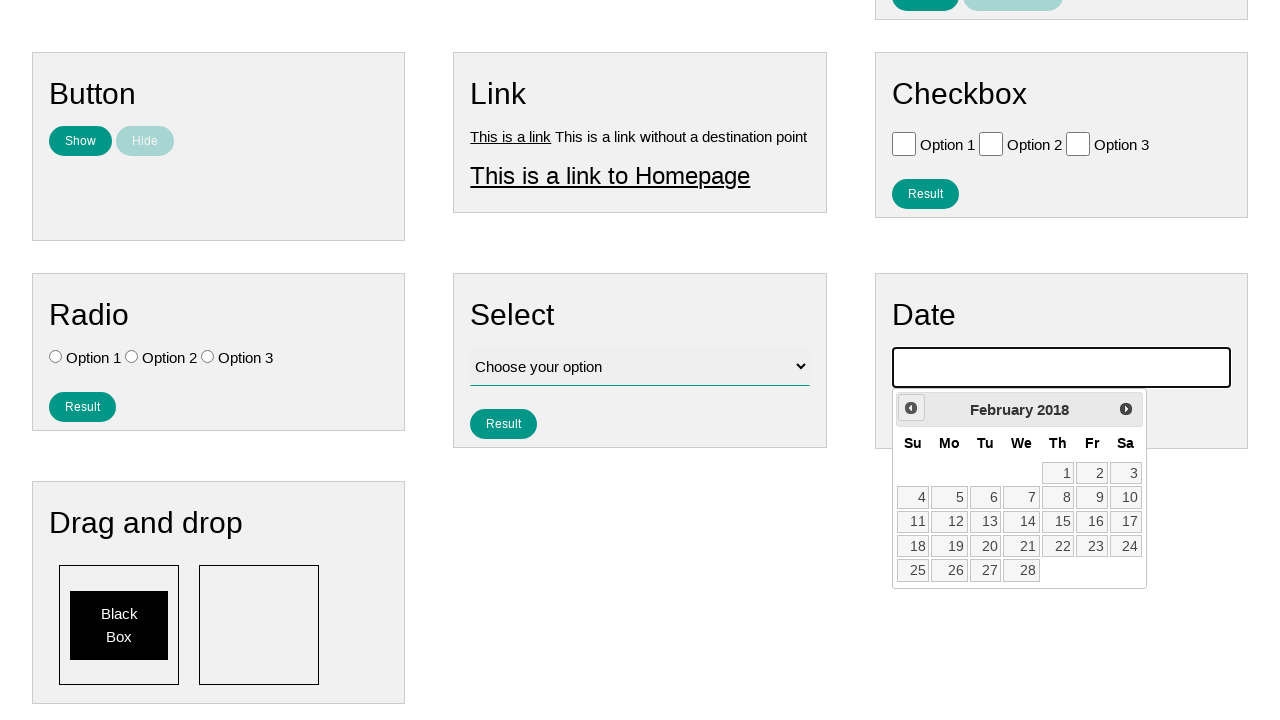

Clicked previous month button, currently viewing February 2018 at (911, 408) on .ui-icon-circle-triangle-w
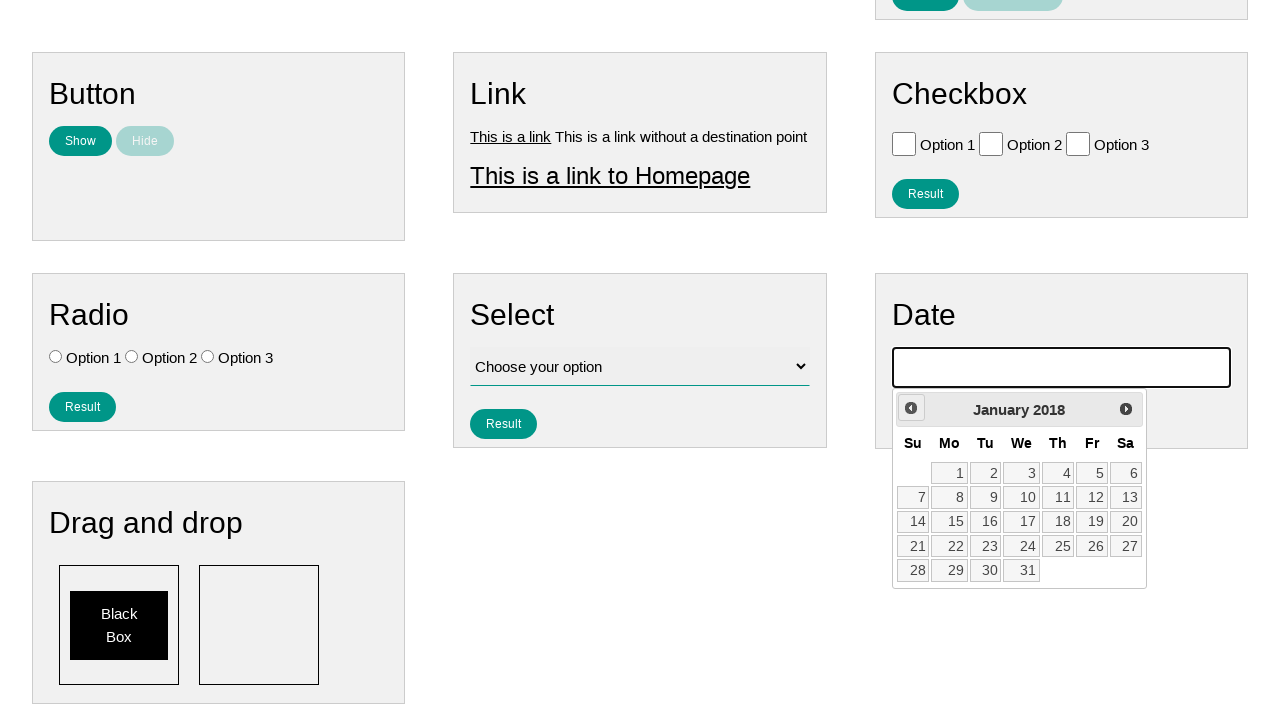

Clicked previous month button, currently viewing January 2018 at (911, 408) on .ui-icon-circle-triangle-w
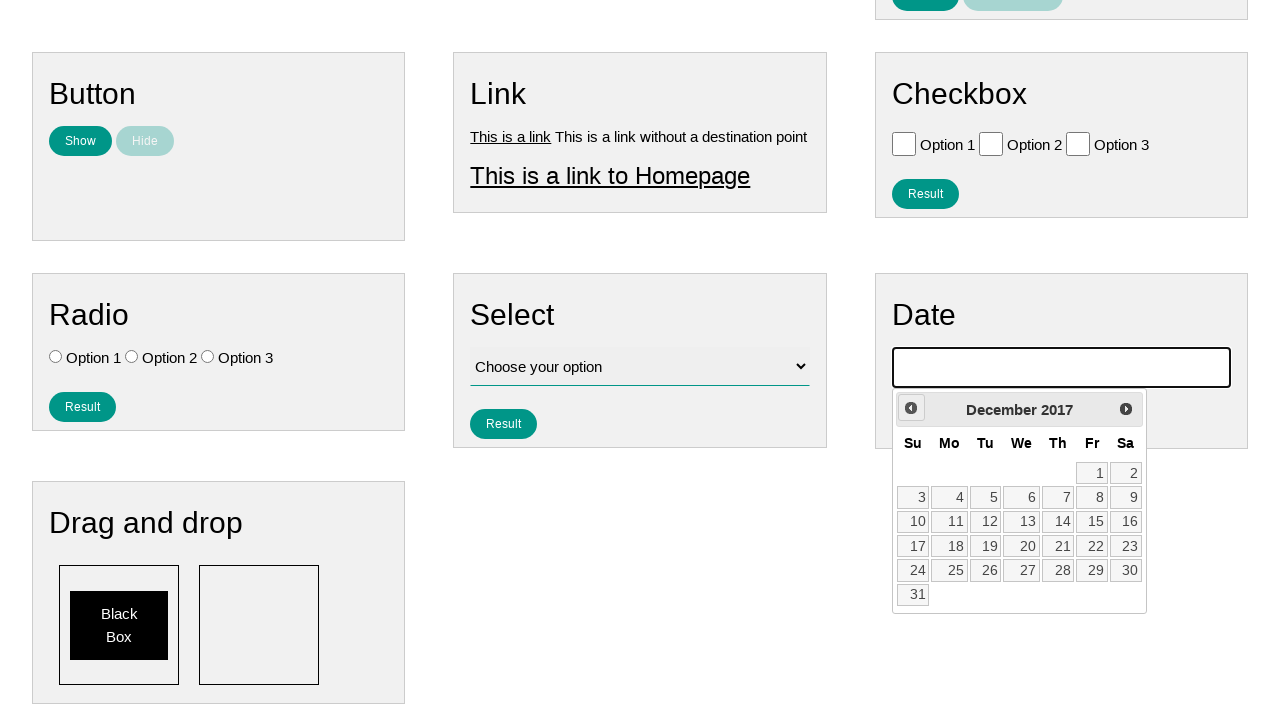

Clicked previous month button, currently viewing December 2017 at (911, 408) on .ui-icon-circle-triangle-w
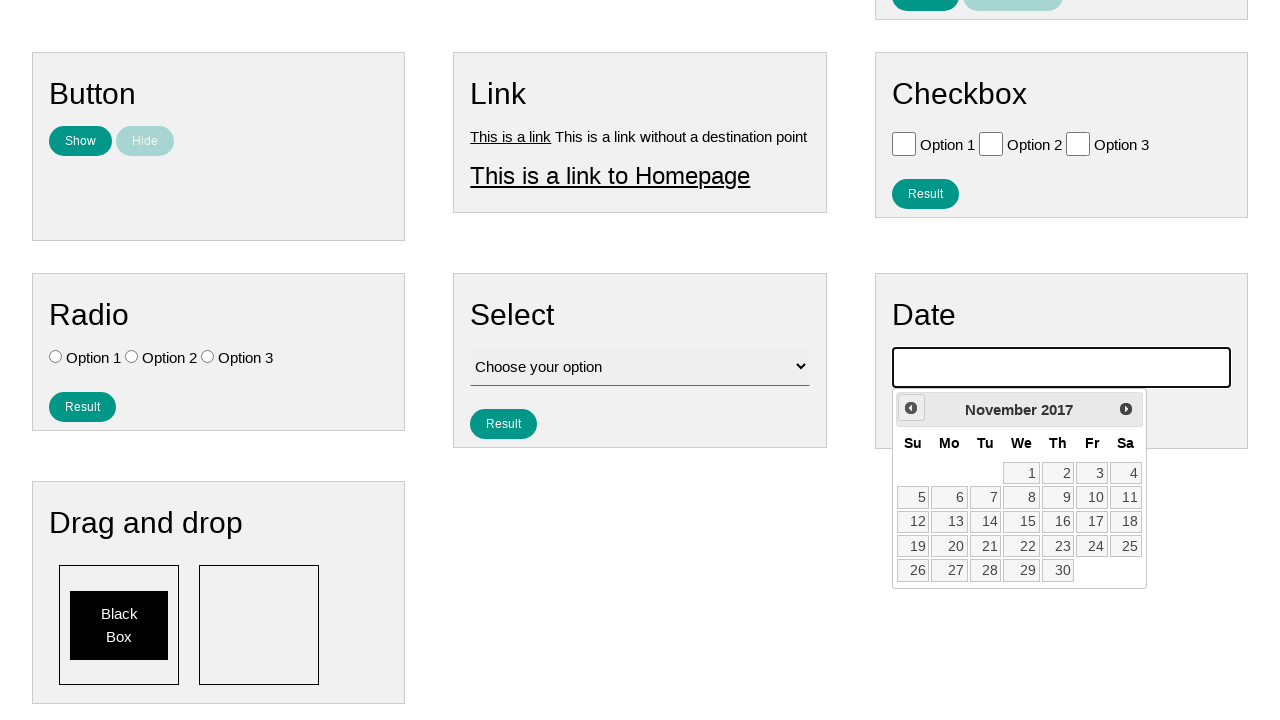

Clicked previous month button, currently viewing November 2017 at (911, 408) on .ui-icon-circle-triangle-w
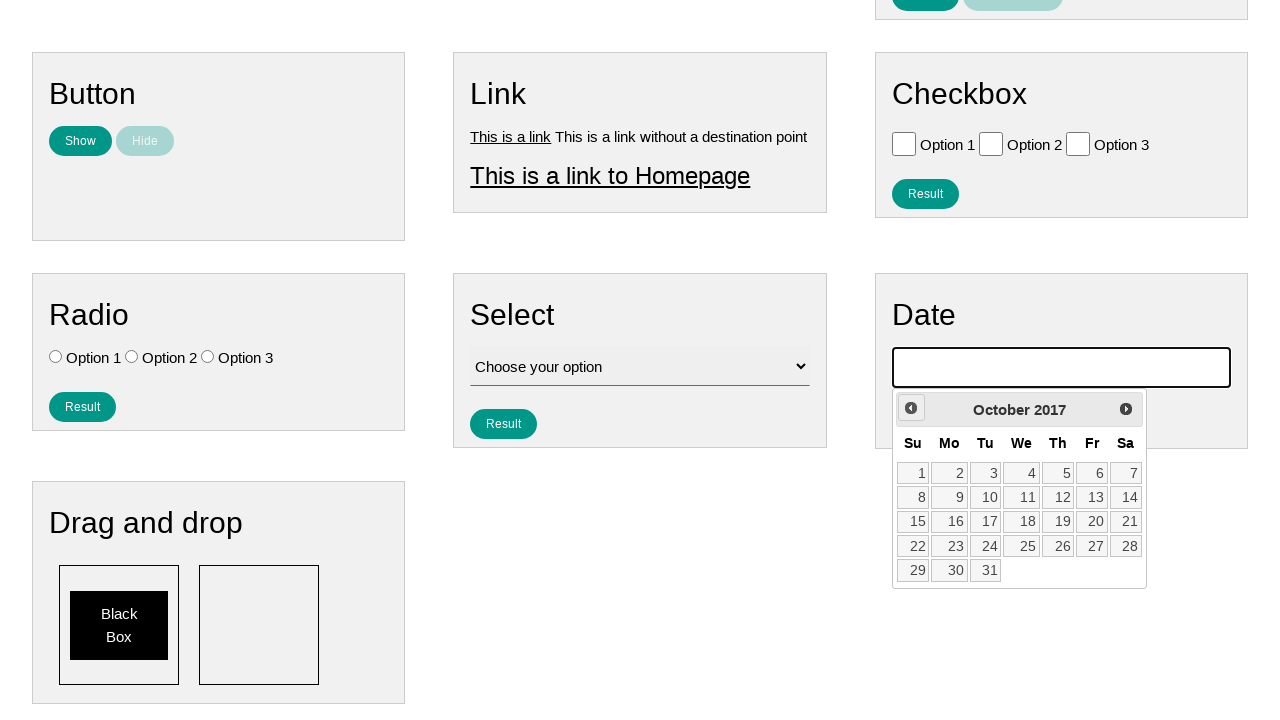

Clicked previous month button, currently viewing October 2017 at (911, 408) on .ui-icon-circle-triangle-w
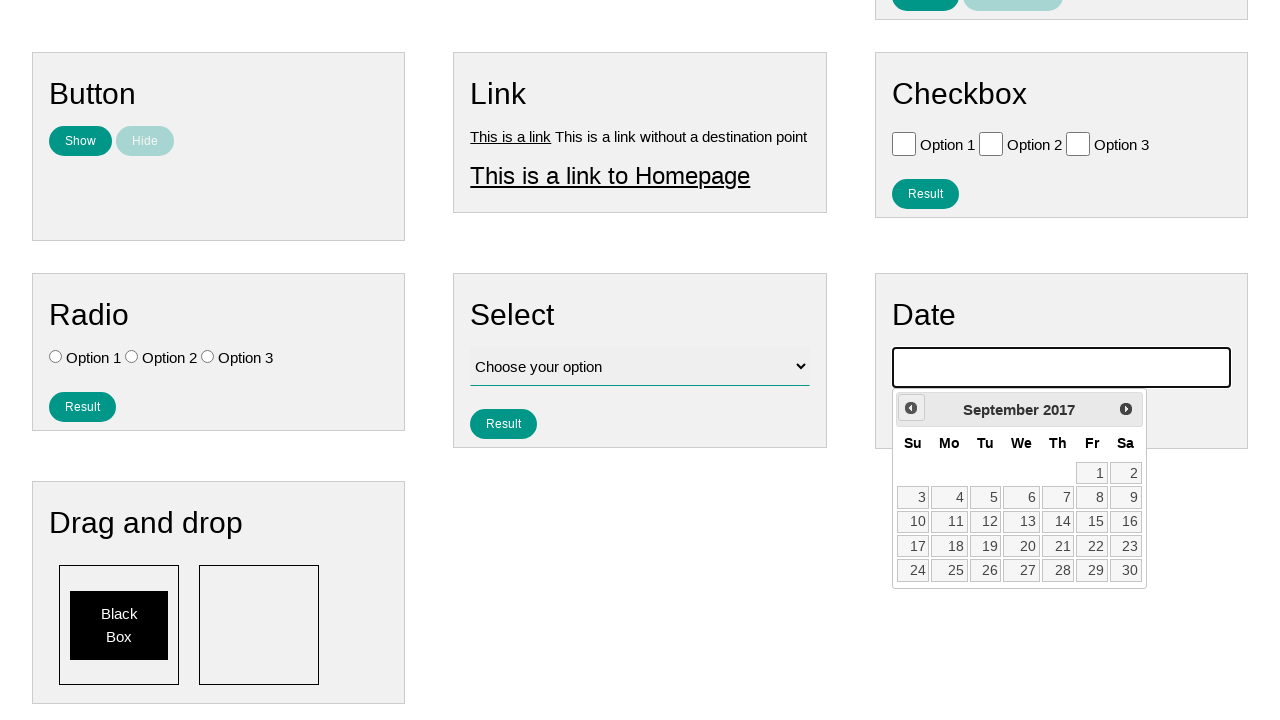

Clicked previous month button, currently viewing September 2017 at (911, 408) on .ui-icon-circle-triangle-w
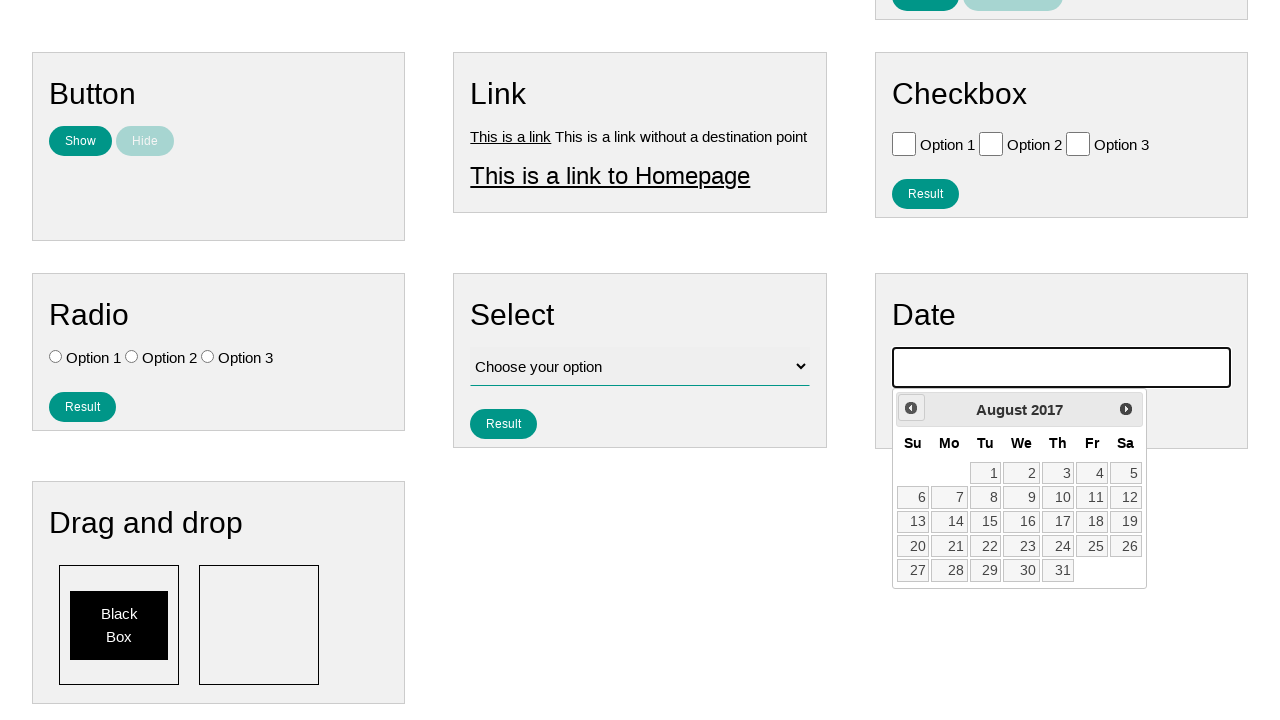

Clicked previous month button, currently viewing August 2017 at (911, 408) on .ui-icon-circle-triangle-w
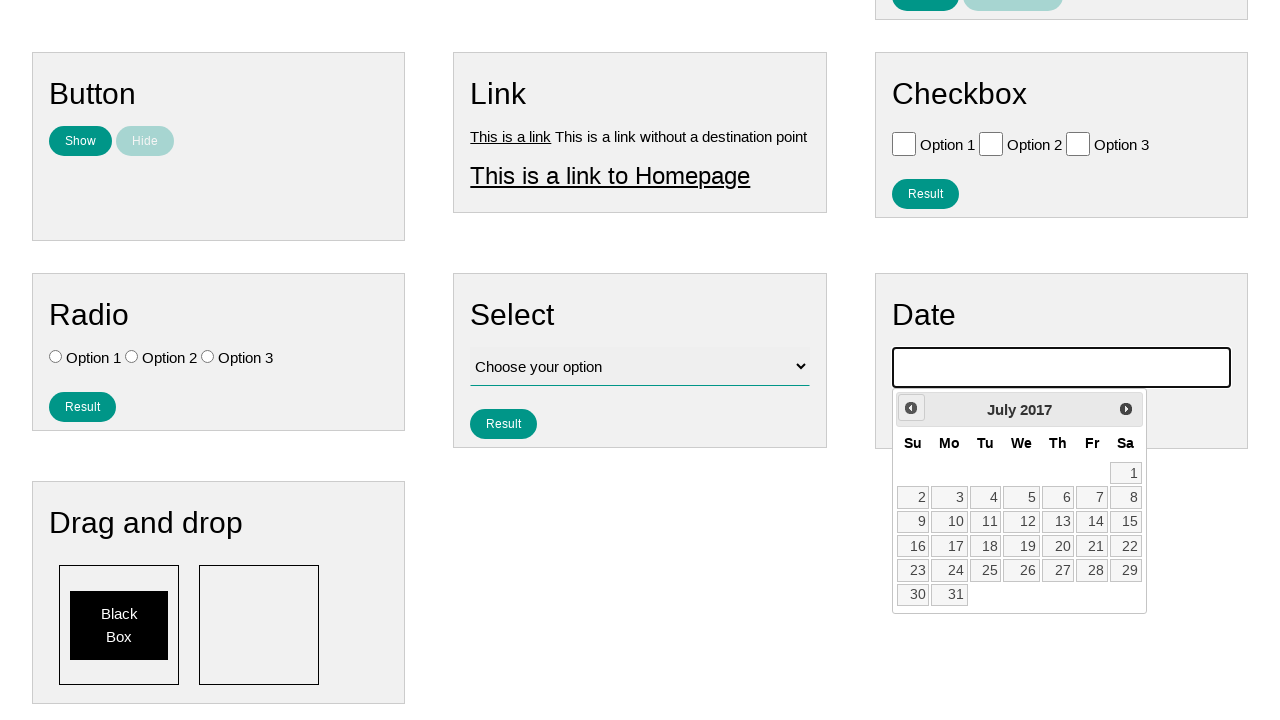

Clicked previous month button, currently viewing July 2017 at (911, 408) on .ui-icon-circle-triangle-w
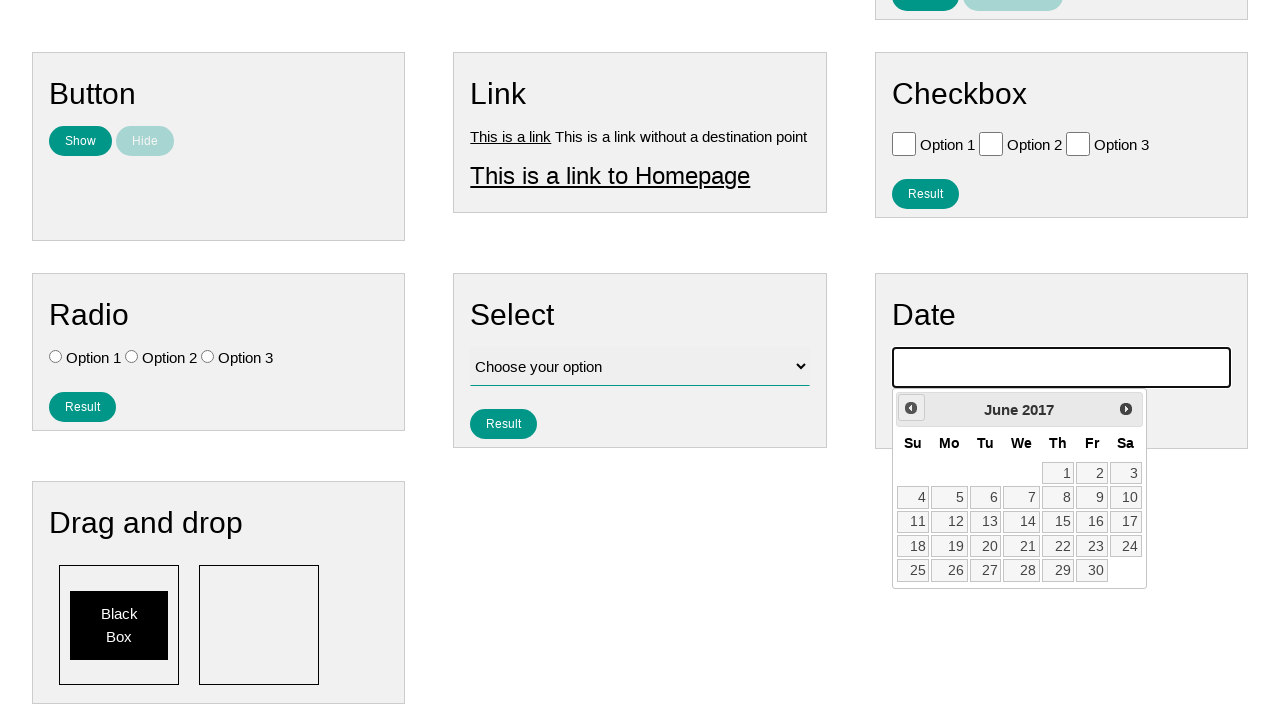

Clicked previous month button, currently viewing June 2017 at (911, 408) on .ui-icon-circle-triangle-w
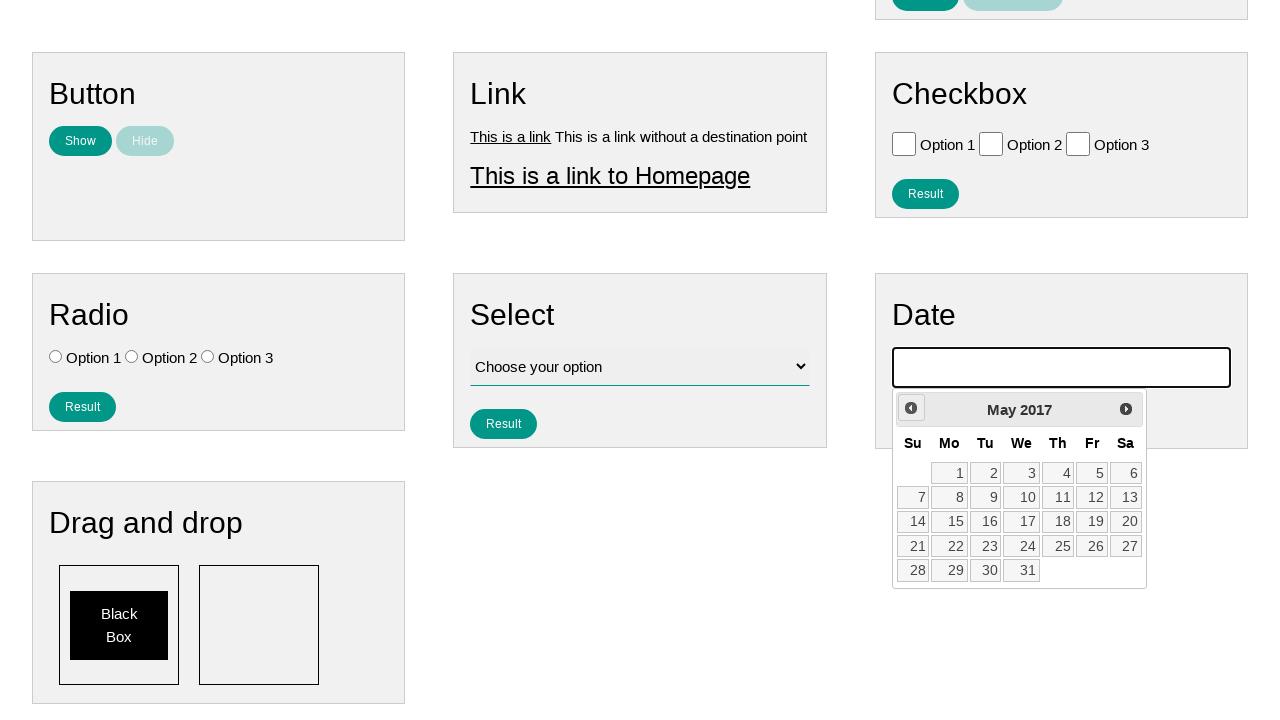

Clicked previous month button, currently viewing May 2017 at (911, 408) on .ui-icon-circle-triangle-w
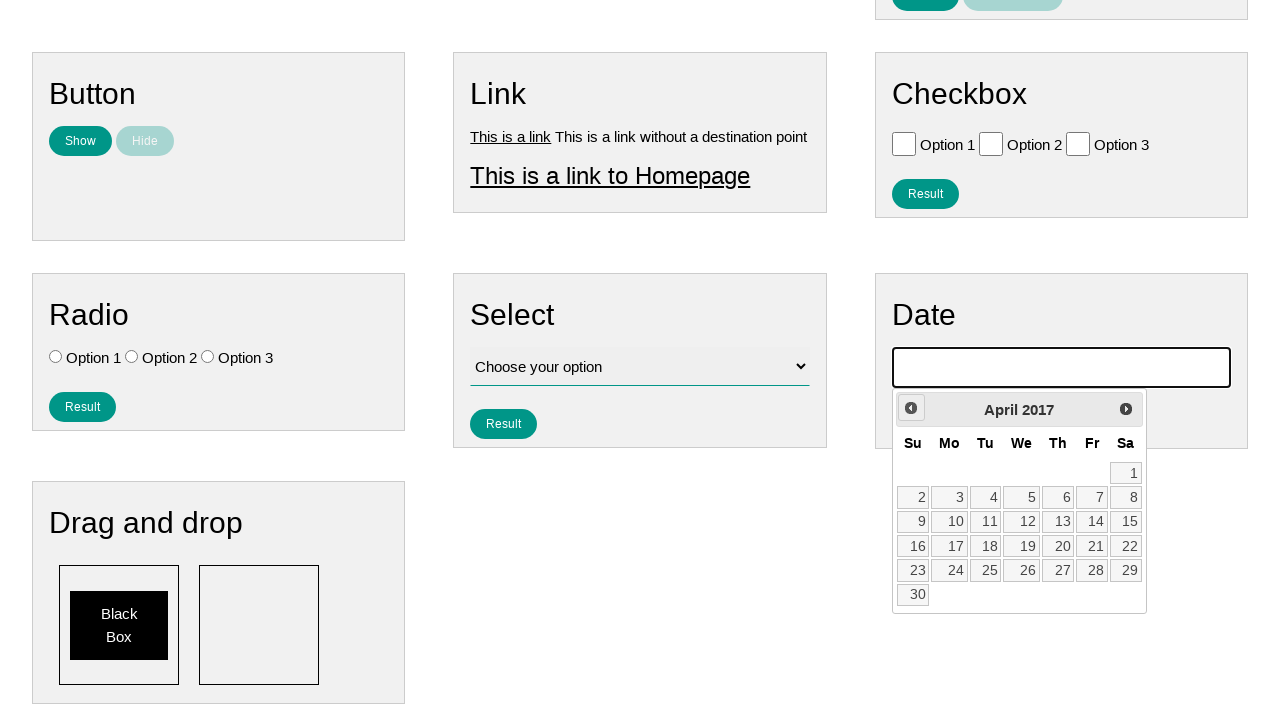

Clicked previous month button, currently viewing April 2017 at (911, 408) on .ui-icon-circle-triangle-w
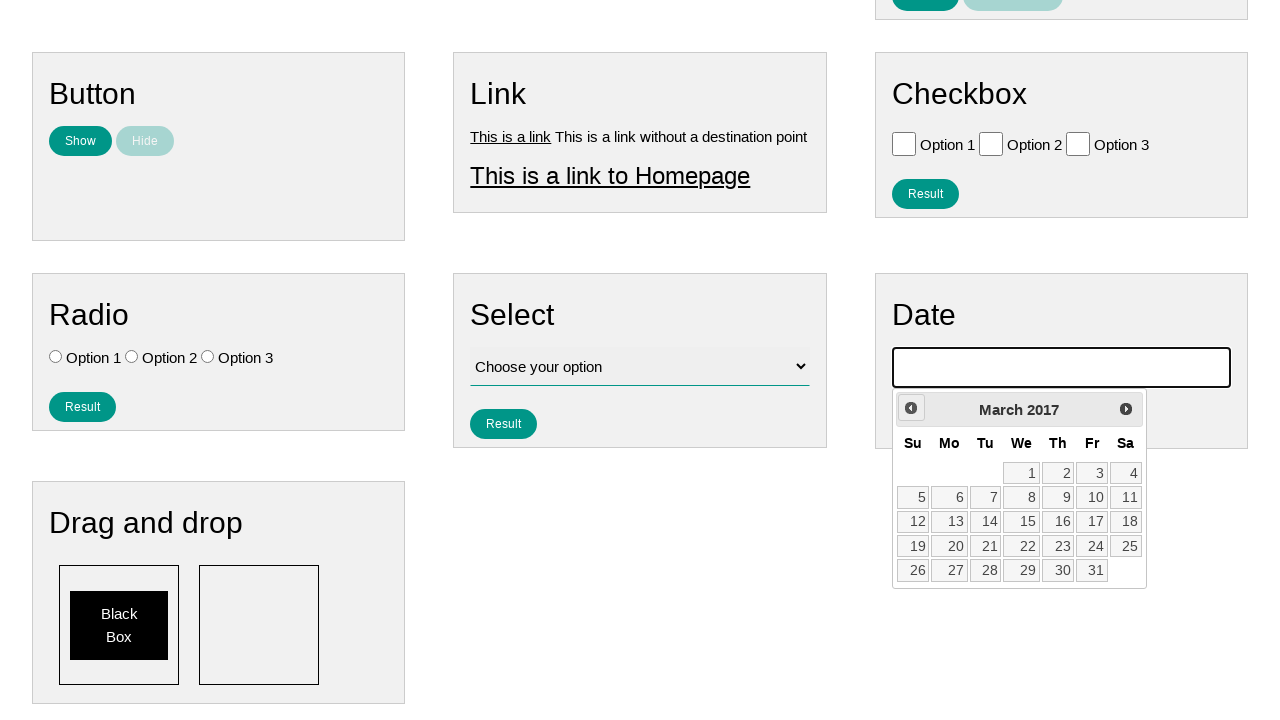

Clicked previous month button, currently viewing March 2017 at (911, 408) on .ui-icon-circle-triangle-w
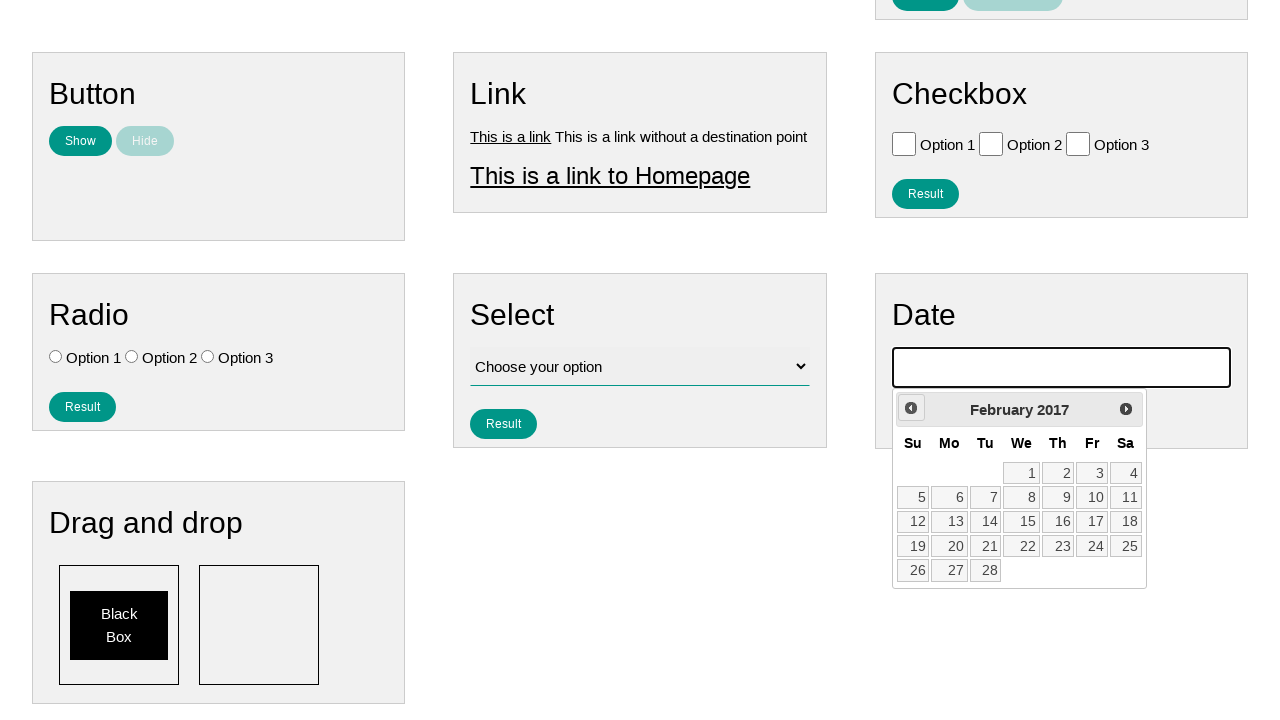

Clicked previous month button, currently viewing February 2017 at (911, 408) on .ui-icon-circle-triangle-w
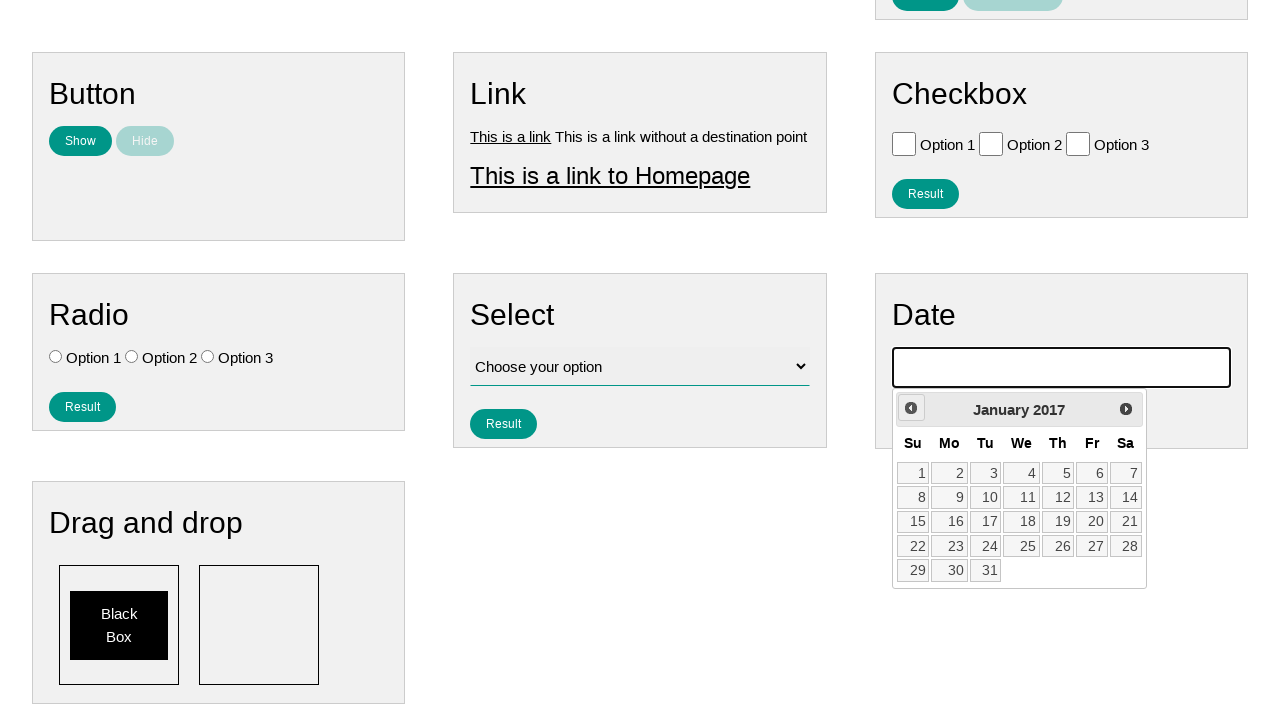

Clicked previous month button, currently viewing January 2017 at (911, 408) on .ui-icon-circle-triangle-w
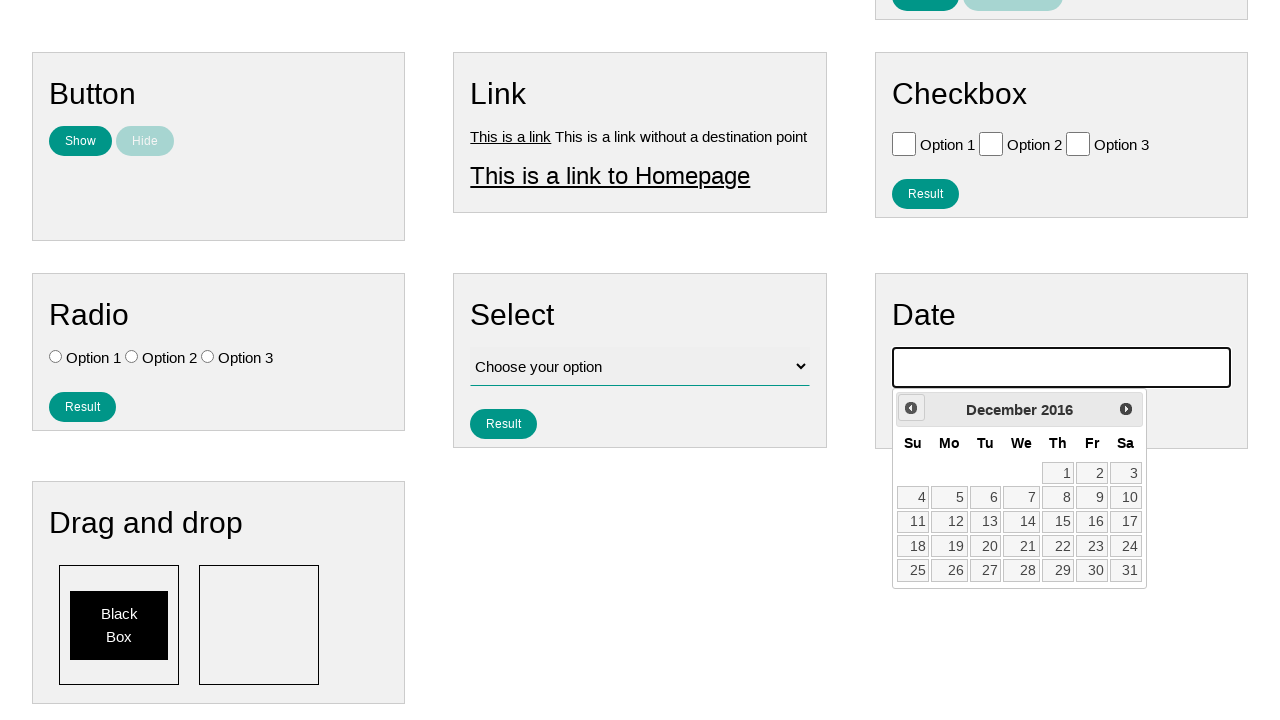

Clicked previous month button, currently viewing December 2016 at (911, 408) on .ui-icon-circle-triangle-w
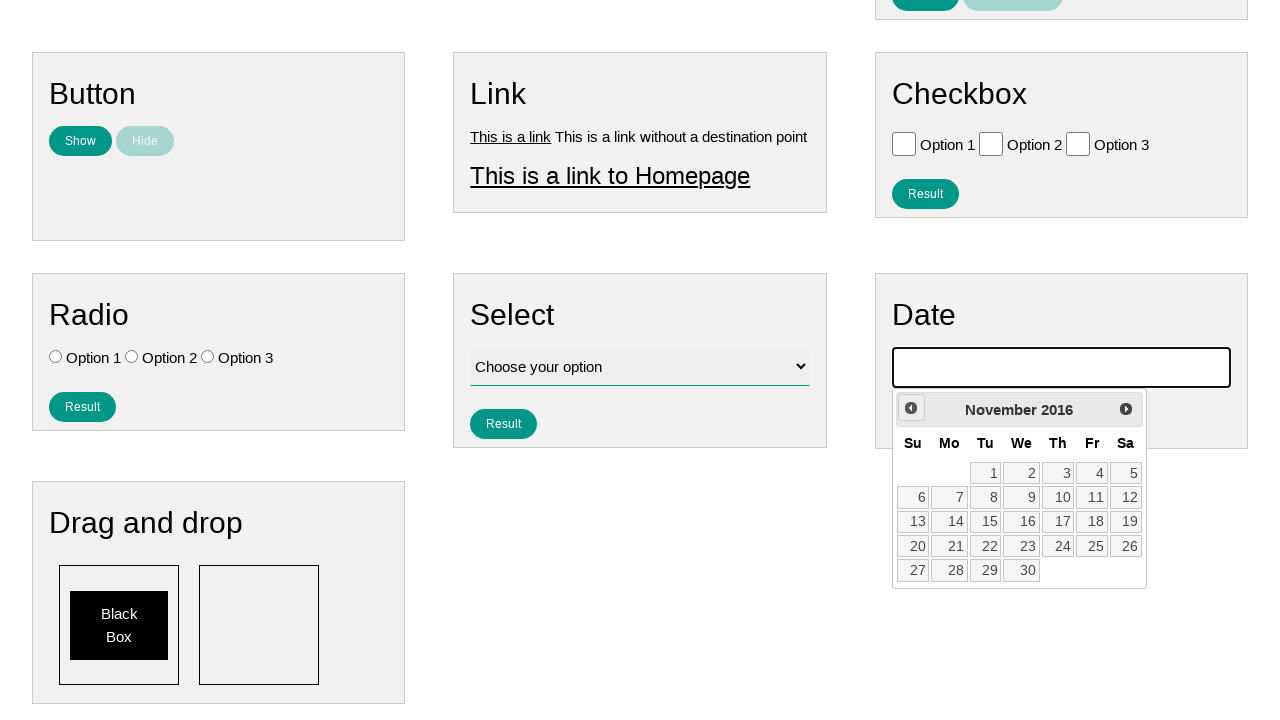

Clicked previous month button, currently viewing November 2016 at (911, 408) on .ui-icon-circle-triangle-w
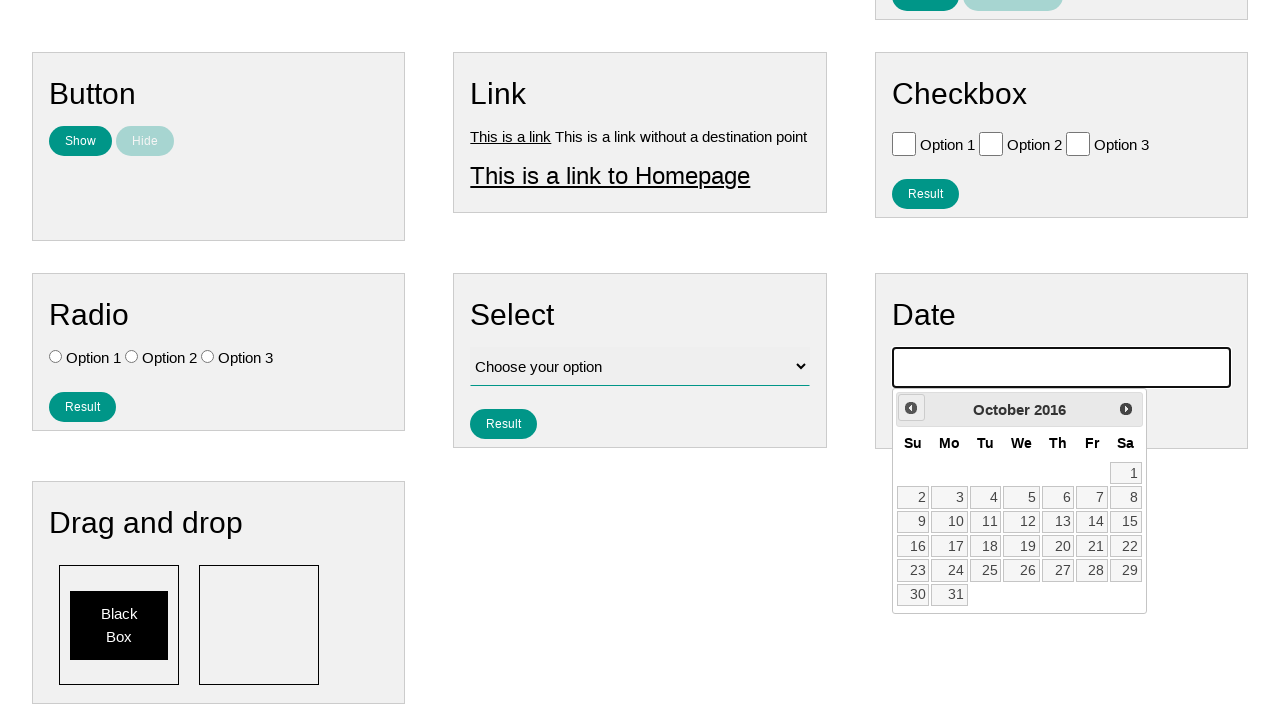

Clicked previous month button, currently viewing October 2016 at (911, 408) on .ui-icon-circle-triangle-w
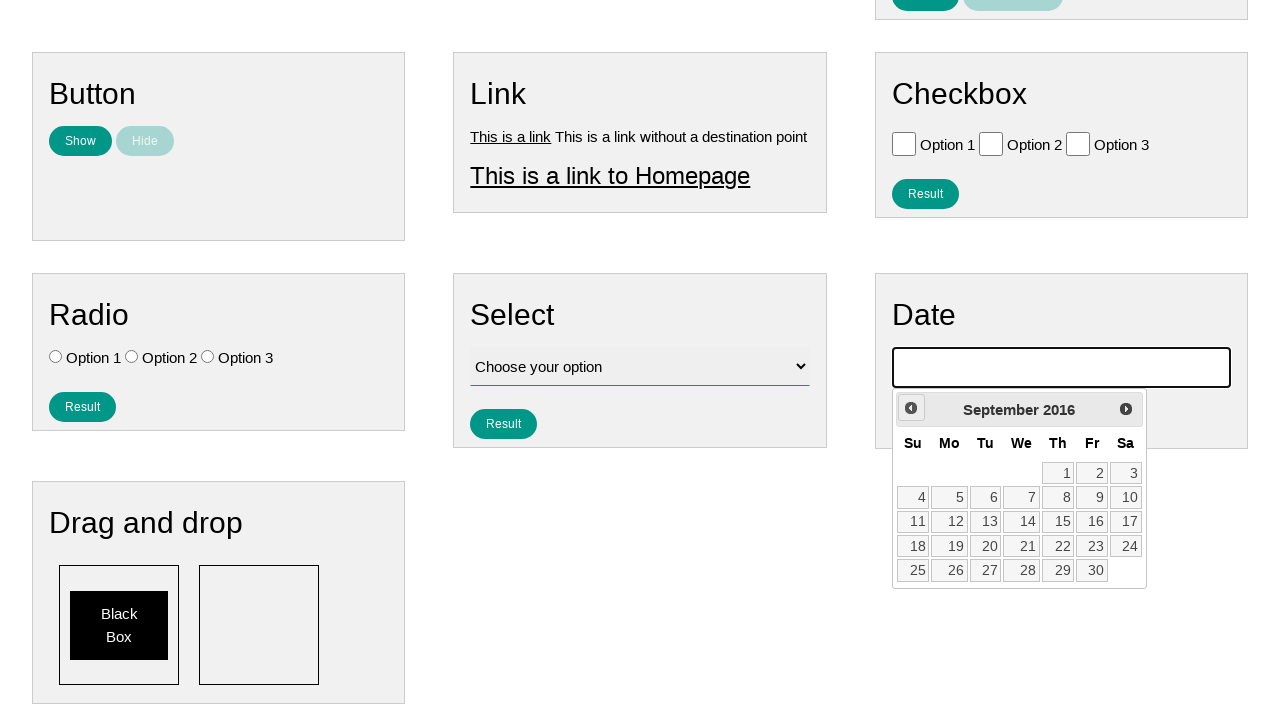

Clicked previous month button, currently viewing September 2016 at (911, 408) on .ui-icon-circle-triangle-w
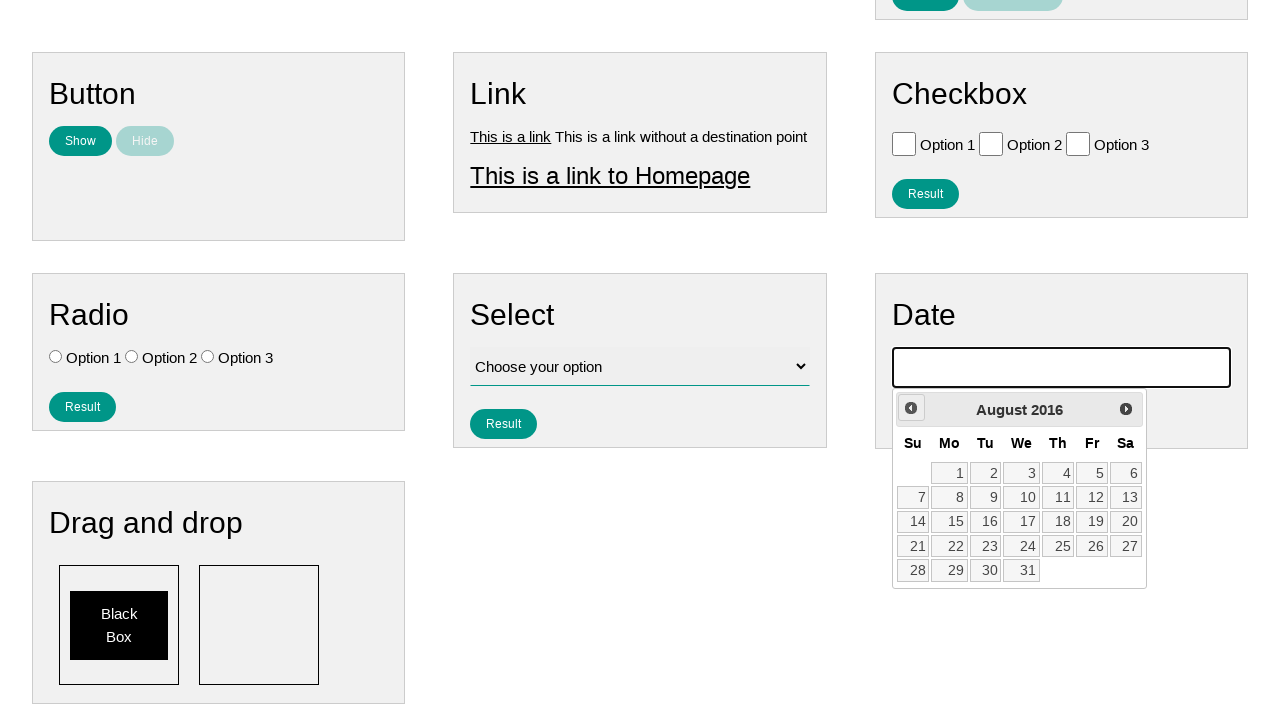

Clicked previous month button, currently viewing August 2016 at (911, 408) on .ui-icon-circle-triangle-w
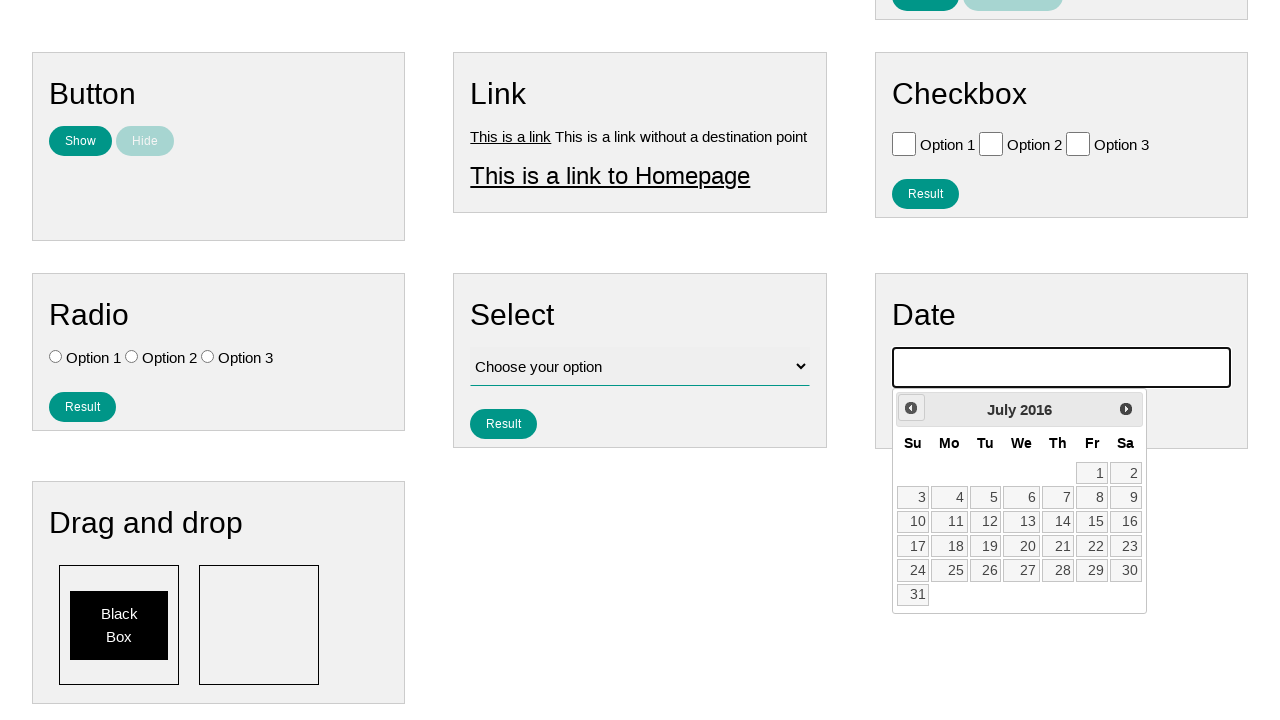

Clicked previous month button, currently viewing July 2016 at (911, 408) on .ui-icon-circle-triangle-w
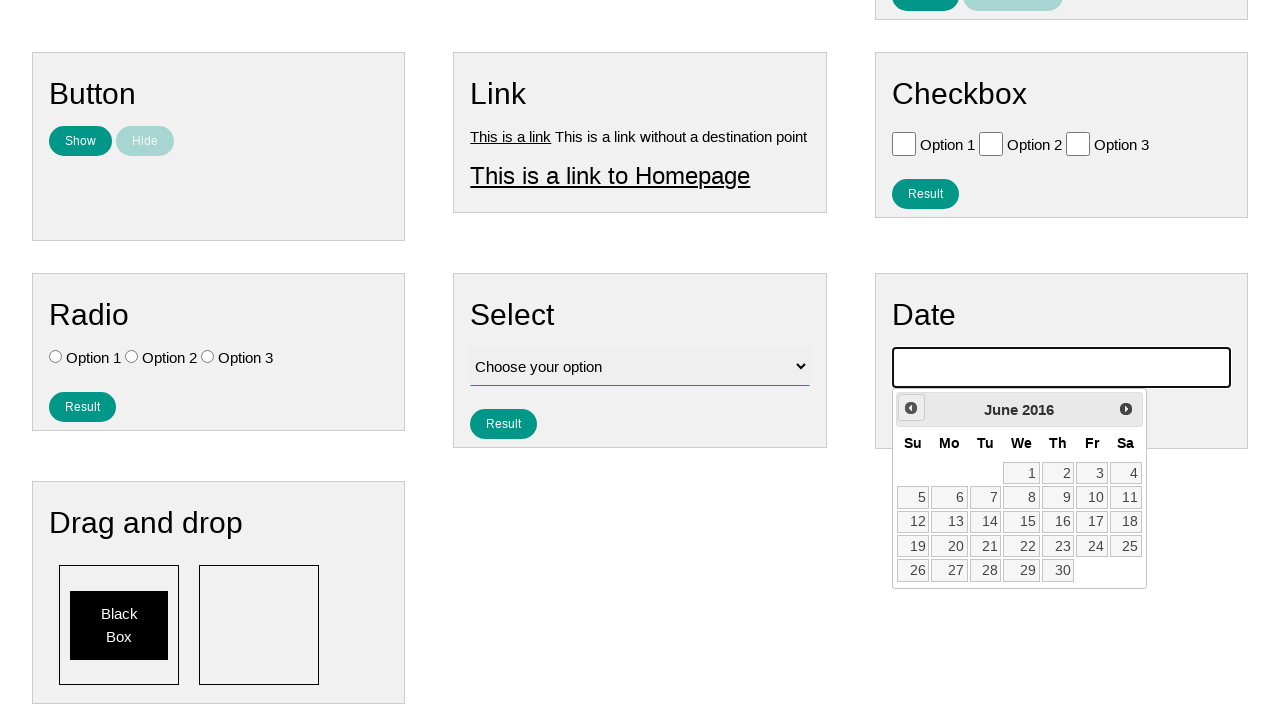

Clicked previous month button, currently viewing June 2016 at (911, 408) on .ui-icon-circle-triangle-w
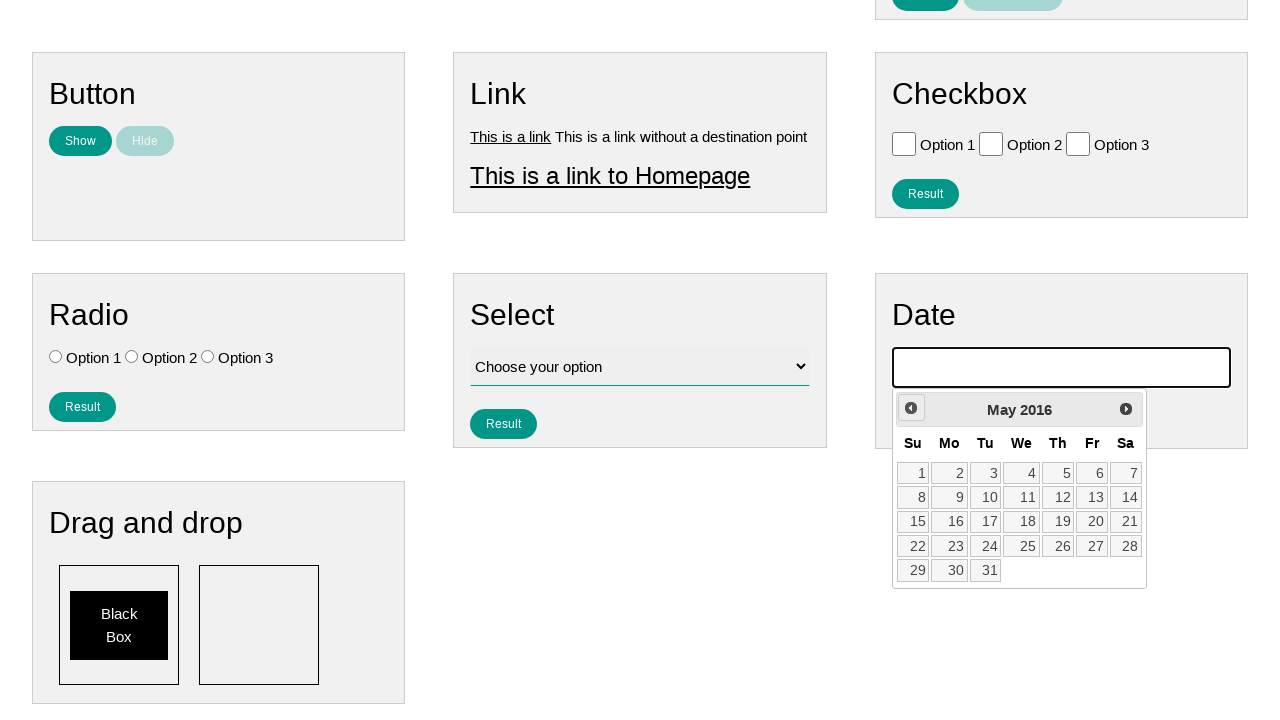

Clicked previous month button, currently viewing May 2016 at (911, 408) on .ui-icon-circle-triangle-w
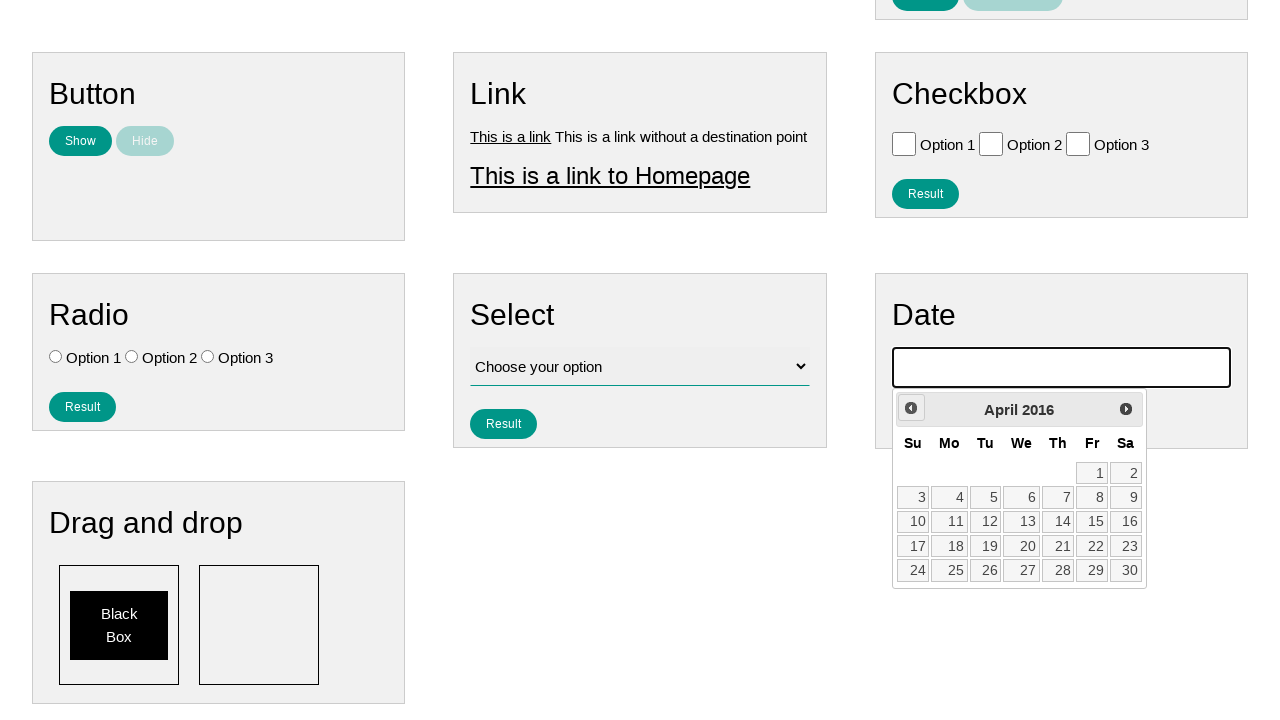

Clicked previous month button, currently viewing April 2016 at (911, 408) on .ui-icon-circle-triangle-w
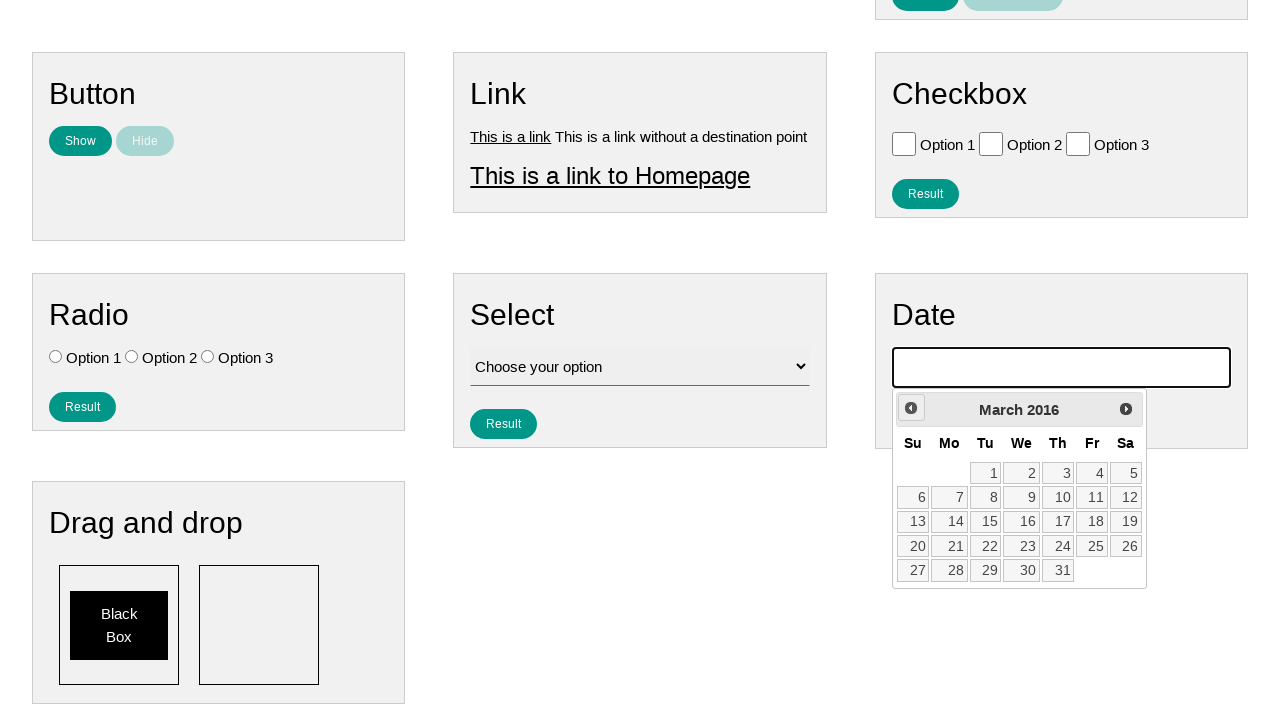

Clicked previous month button, currently viewing March 2016 at (911, 408) on .ui-icon-circle-triangle-w
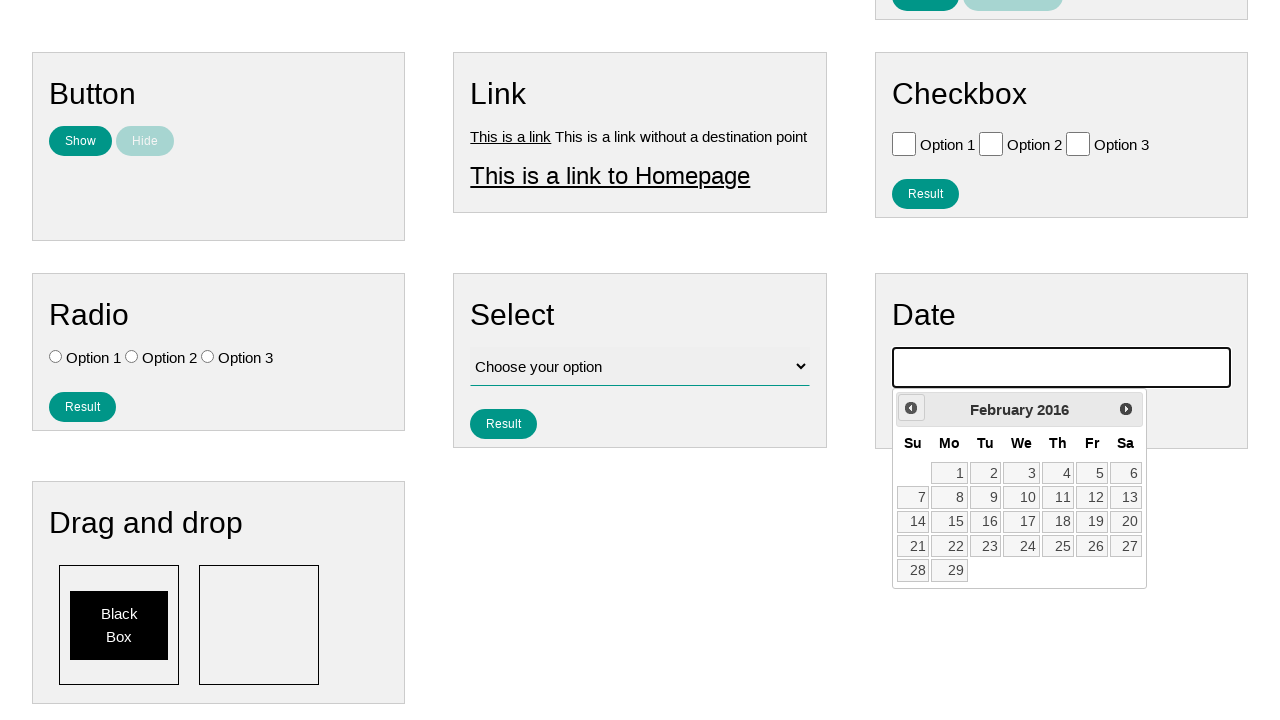

Clicked previous month button, currently viewing February 2016 at (911, 408) on .ui-icon-circle-triangle-w
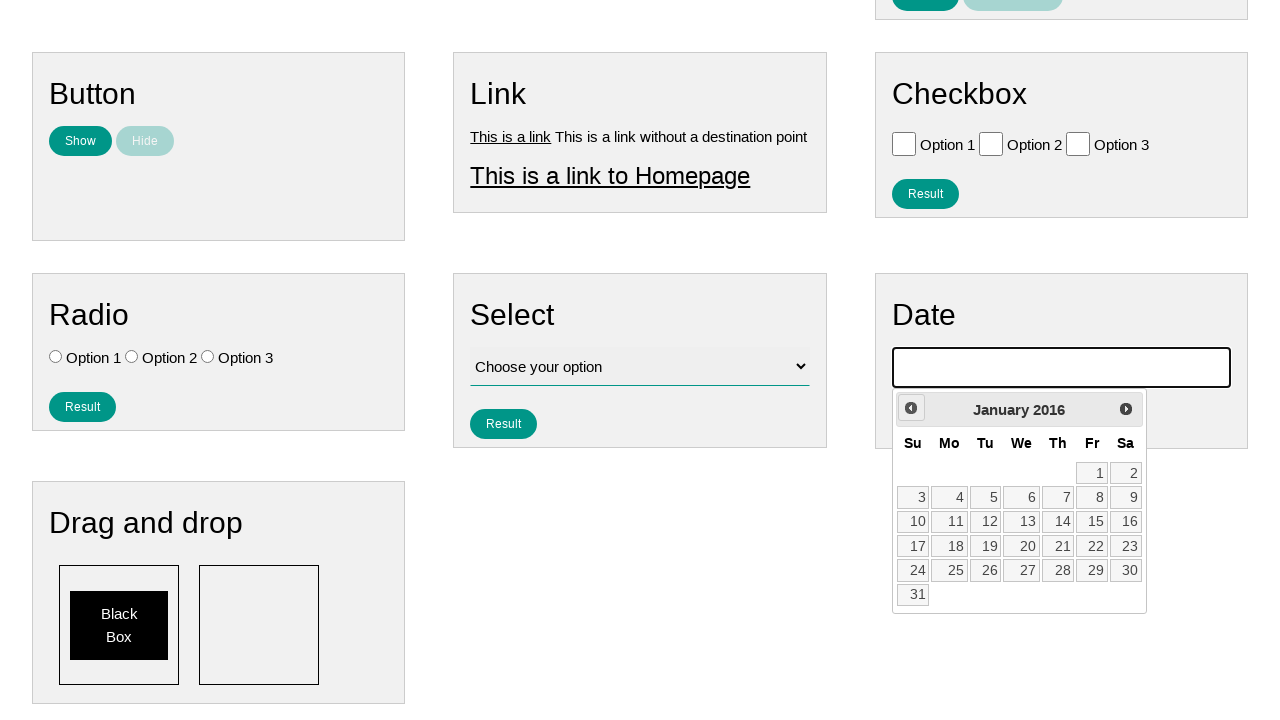

Clicked previous month button, currently viewing January 2016 at (911, 408) on .ui-icon-circle-triangle-w
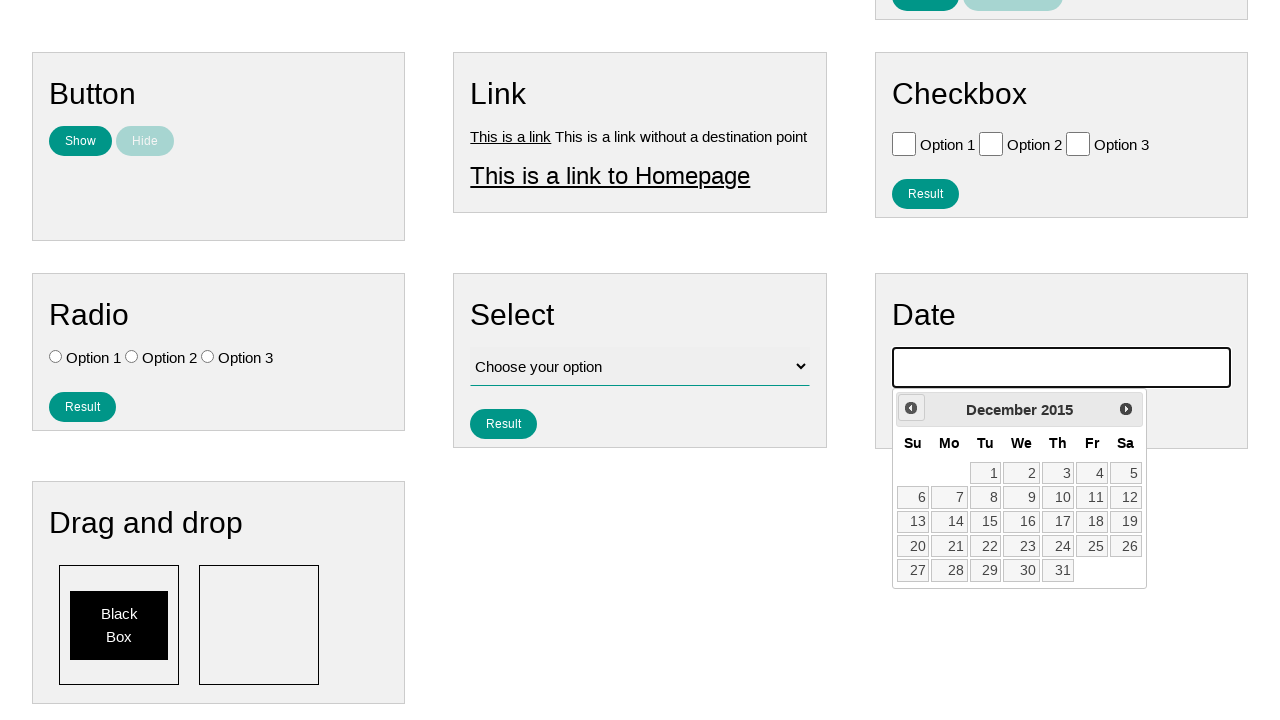

Clicked previous month button, currently viewing December 2015 at (911, 408) on .ui-icon-circle-triangle-w
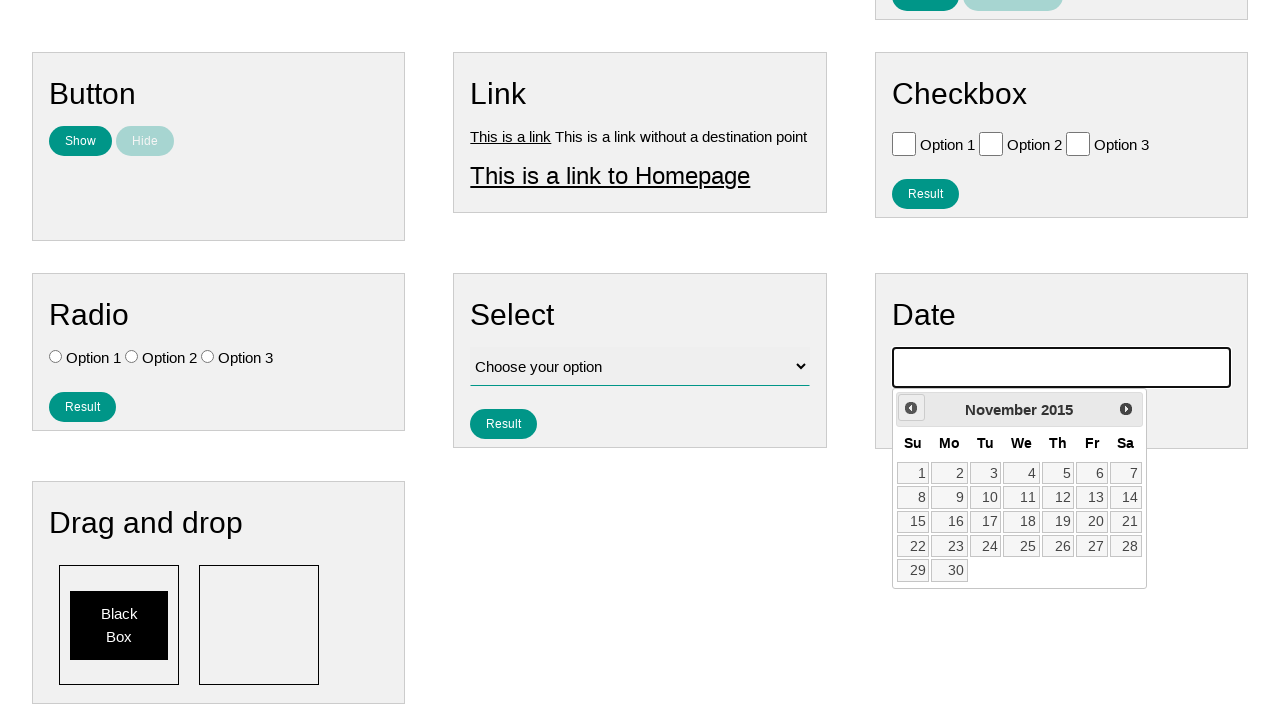

Clicked previous month button, currently viewing November 2015 at (911, 408) on .ui-icon-circle-triangle-w
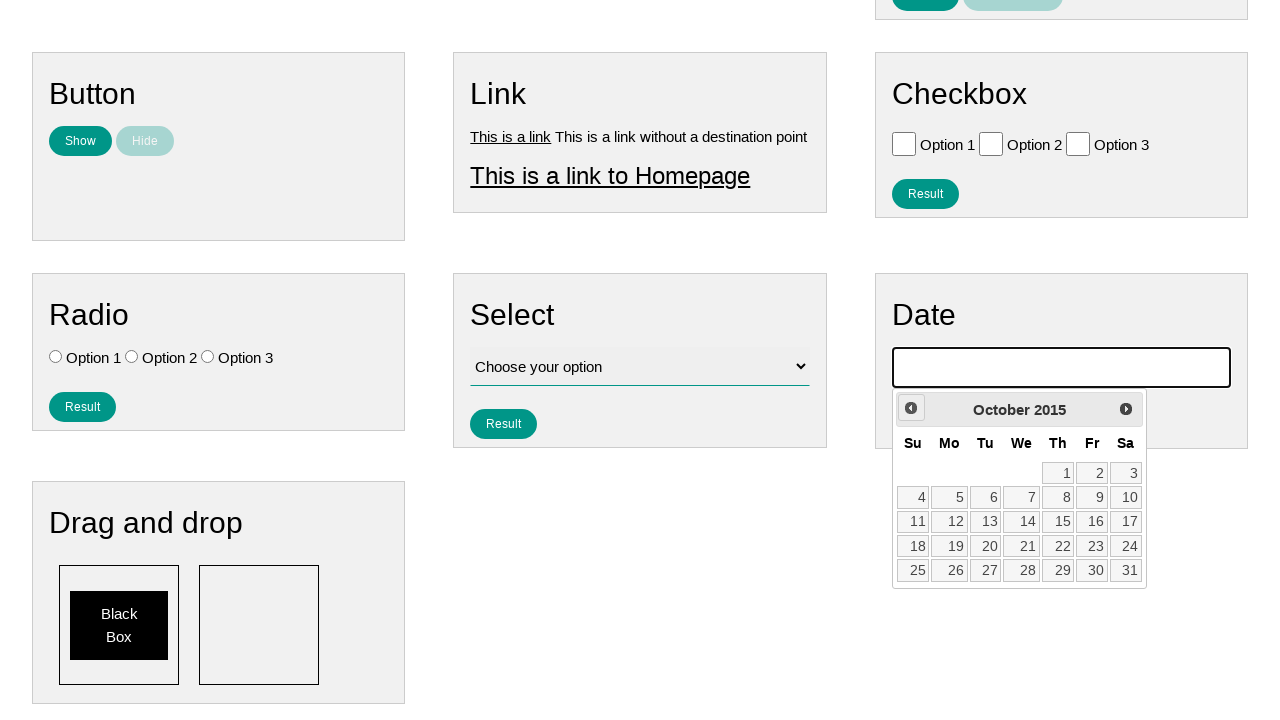

Clicked previous month button, currently viewing October 2015 at (911, 408) on .ui-icon-circle-triangle-w
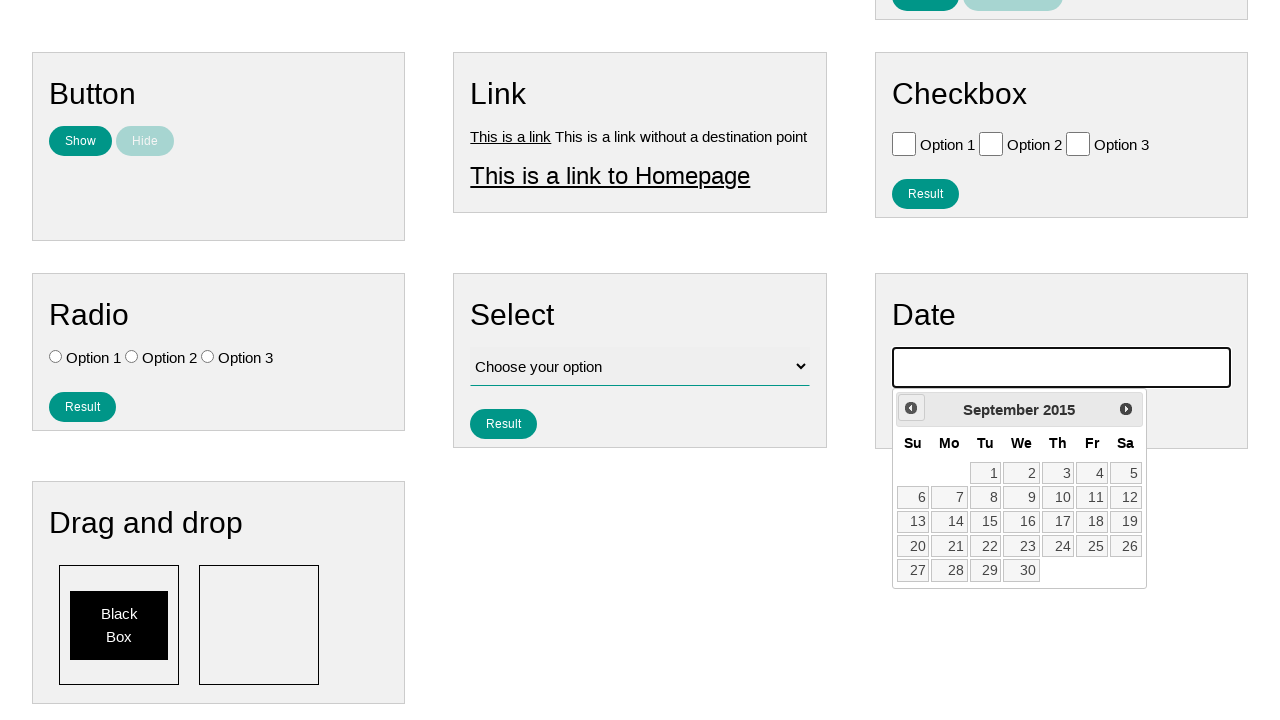

Clicked previous month button, currently viewing September 2015 at (911, 408) on .ui-icon-circle-triangle-w
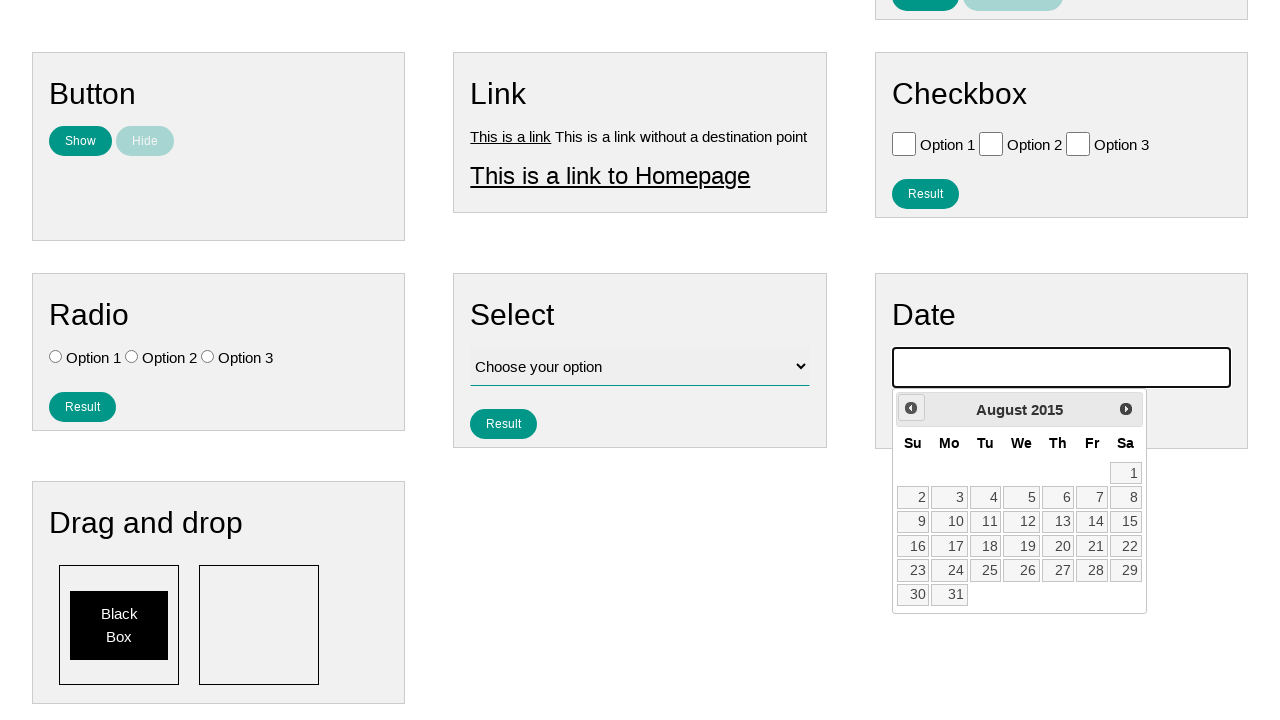

Clicked previous month button, currently viewing August 2015 at (911, 408) on .ui-icon-circle-triangle-w
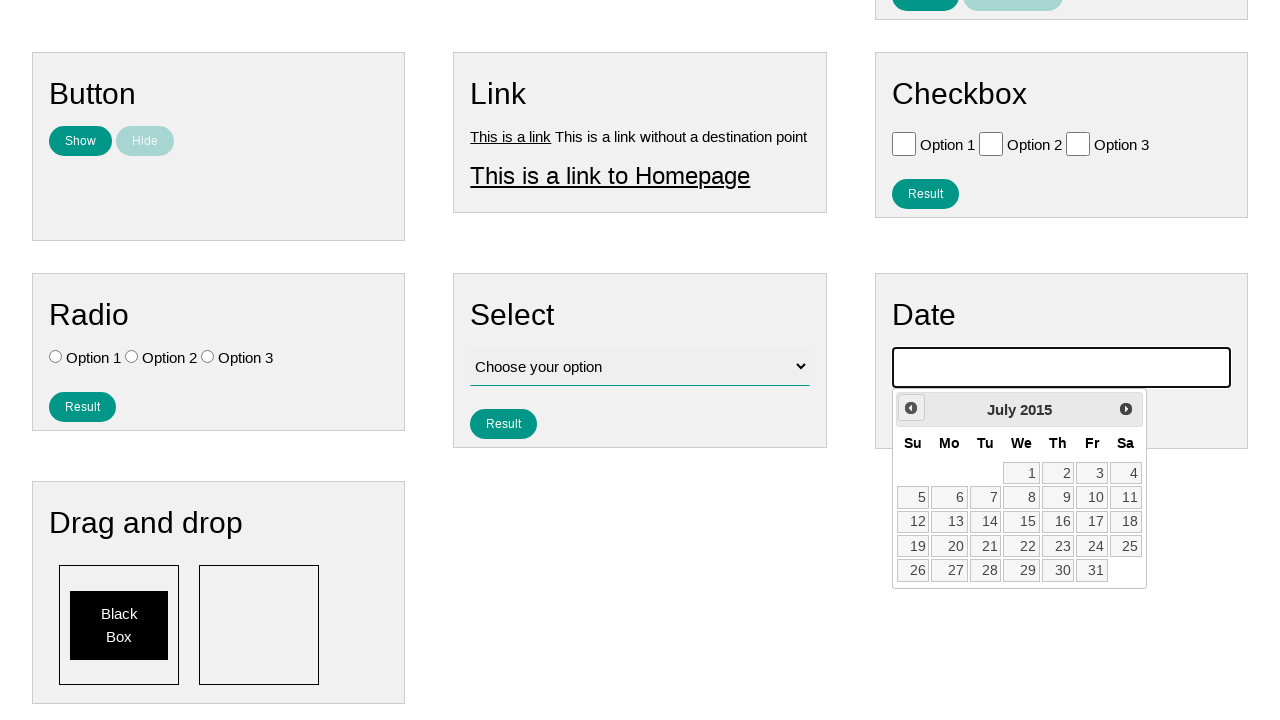

Clicked previous month button, currently viewing July 2015 at (911, 408) on .ui-icon-circle-triangle-w
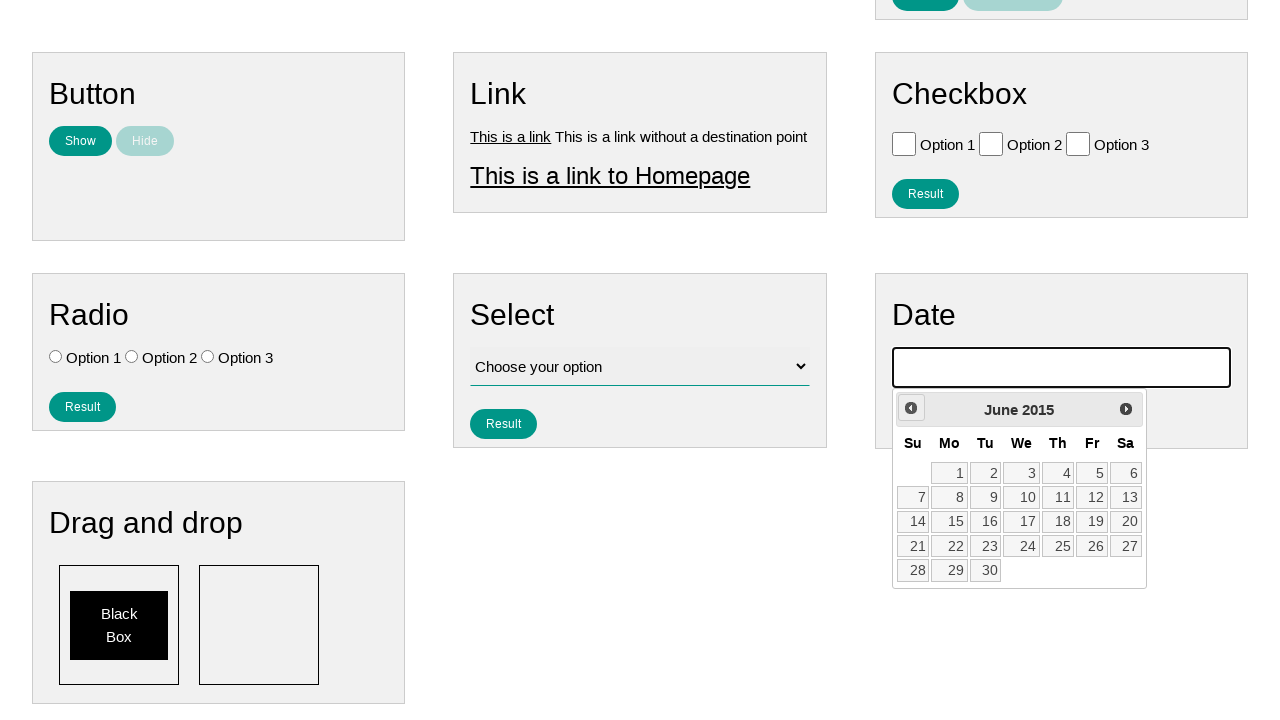

Clicked previous month button, currently viewing June 2015 at (911, 408) on .ui-icon-circle-triangle-w
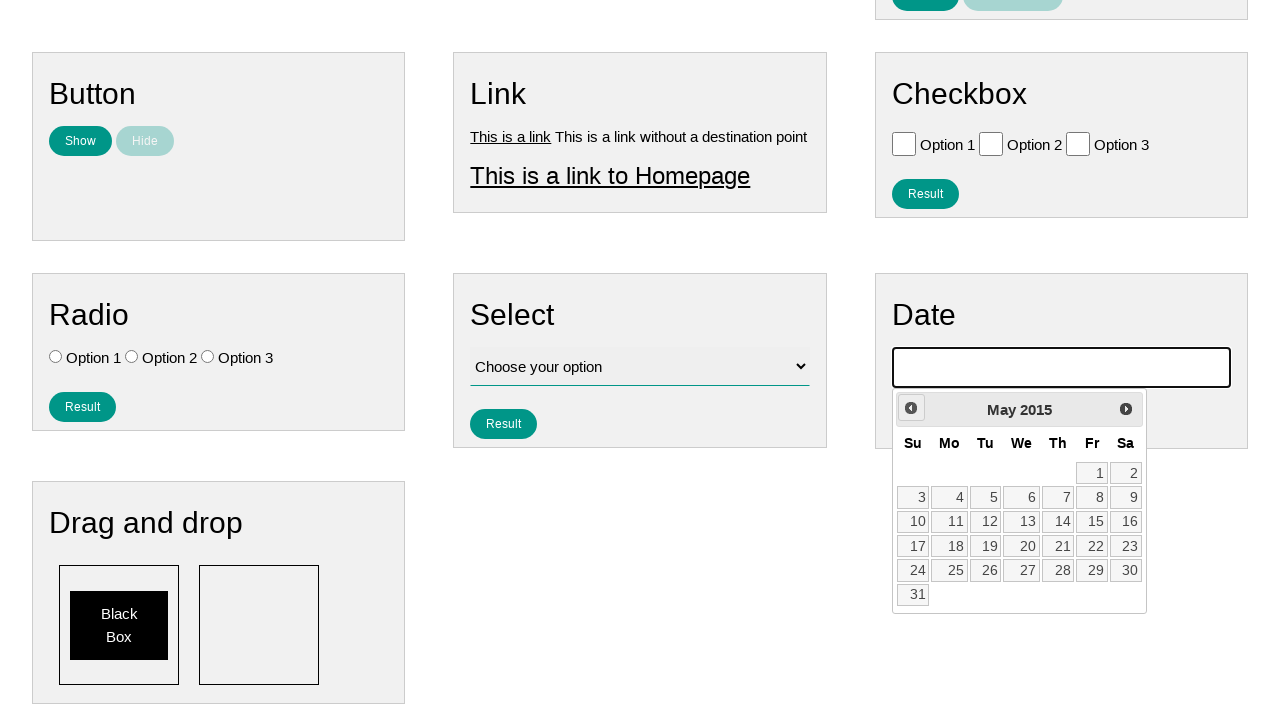

Clicked previous month button, currently viewing May 2015 at (911, 408) on .ui-icon-circle-triangle-w
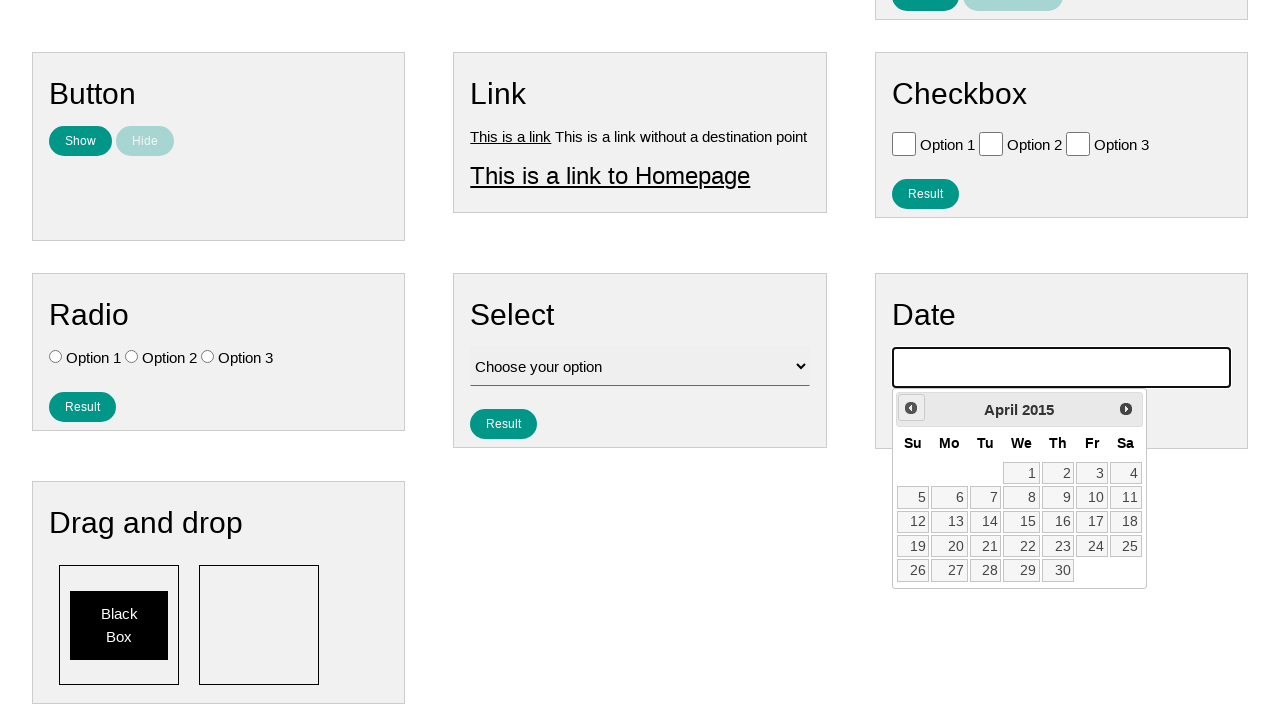

Clicked previous month button, currently viewing April 2015 at (911, 408) on .ui-icon-circle-triangle-w
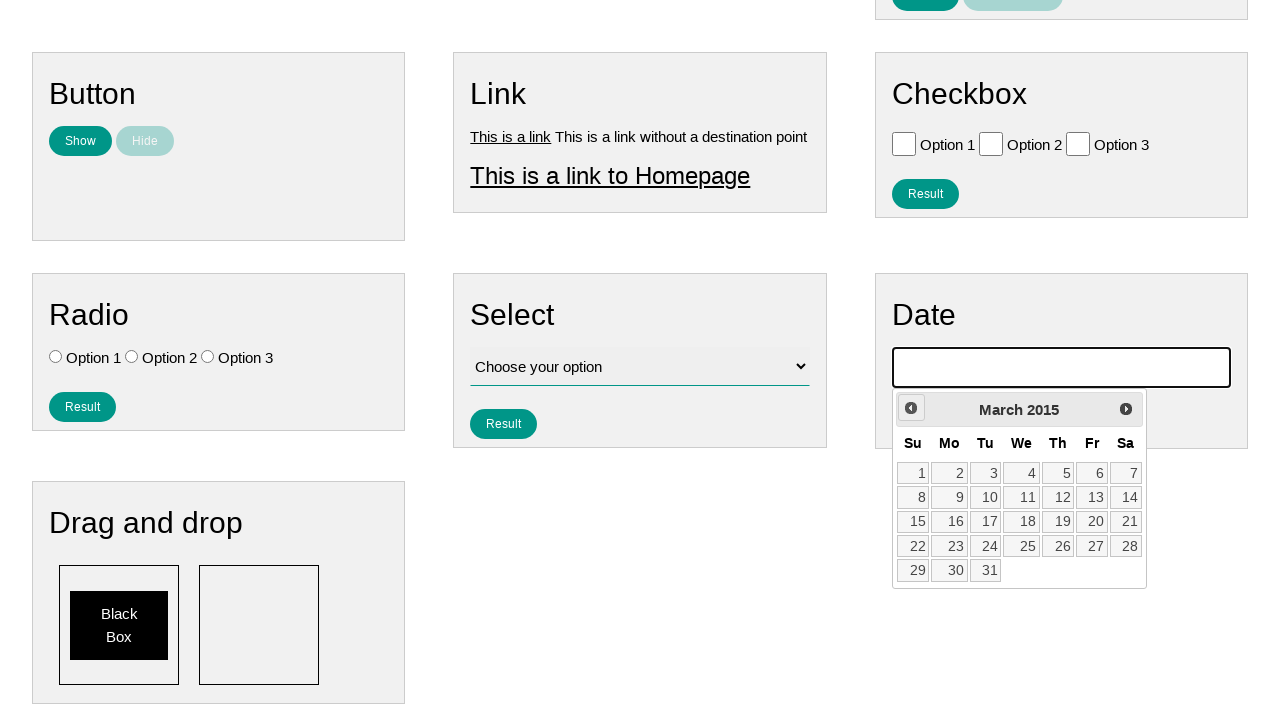

Clicked previous month button, currently viewing March 2015 at (911, 408) on .ui-icon-circle-triangle-w
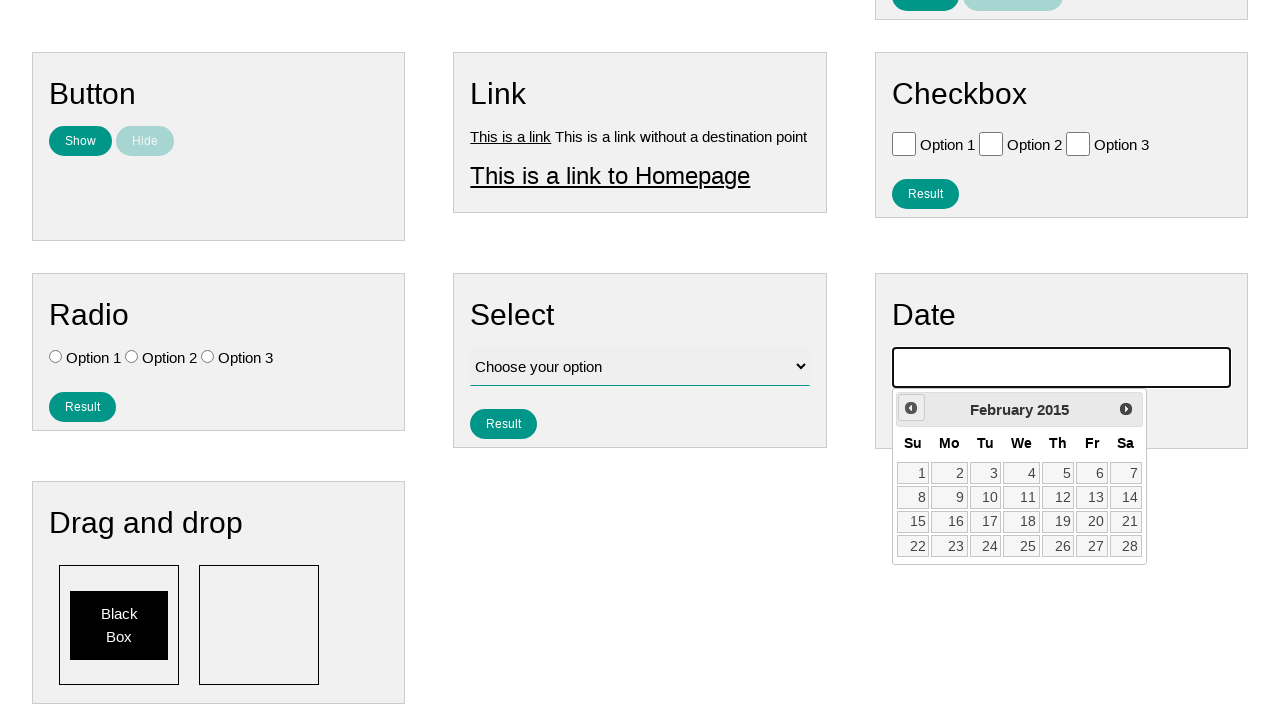

Clicked previous month button, currently viewing February 2015 at (911, 408) on .ui-icon-circle-triangle-w
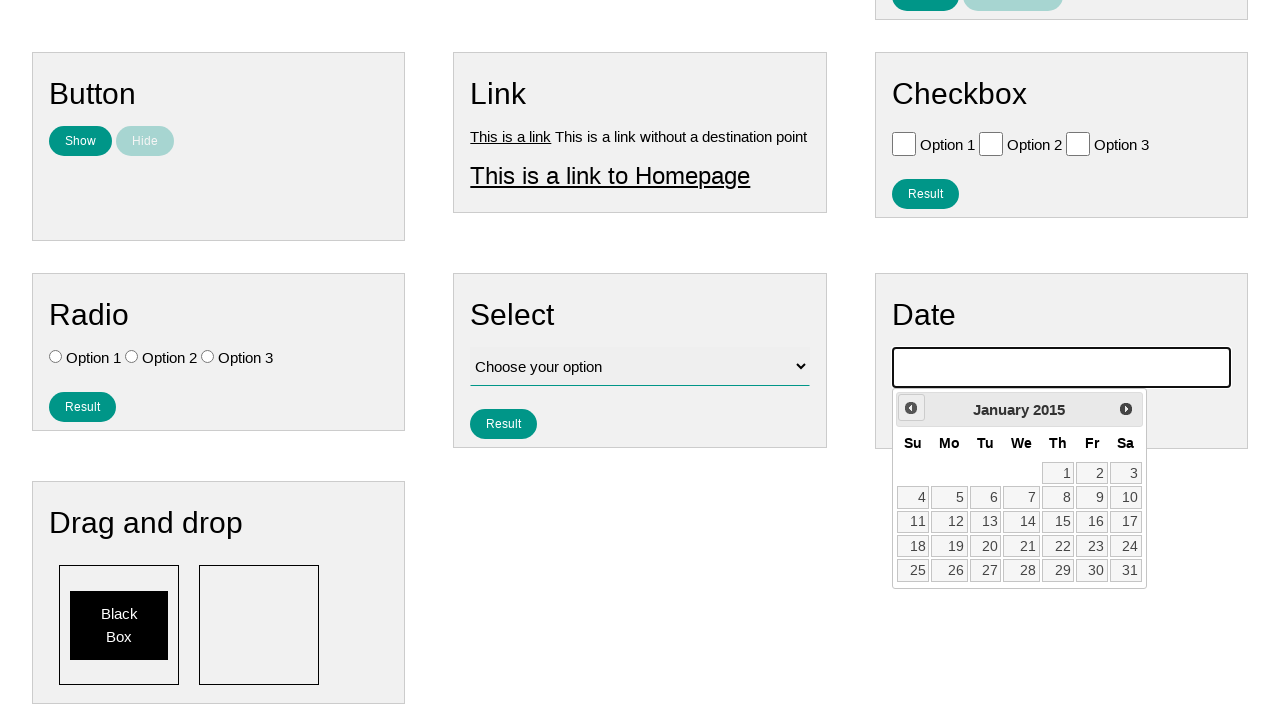

Clicked previous month button, currently viewing January 2015 at (911, 408) on .ui-icon-circle-triangle-w
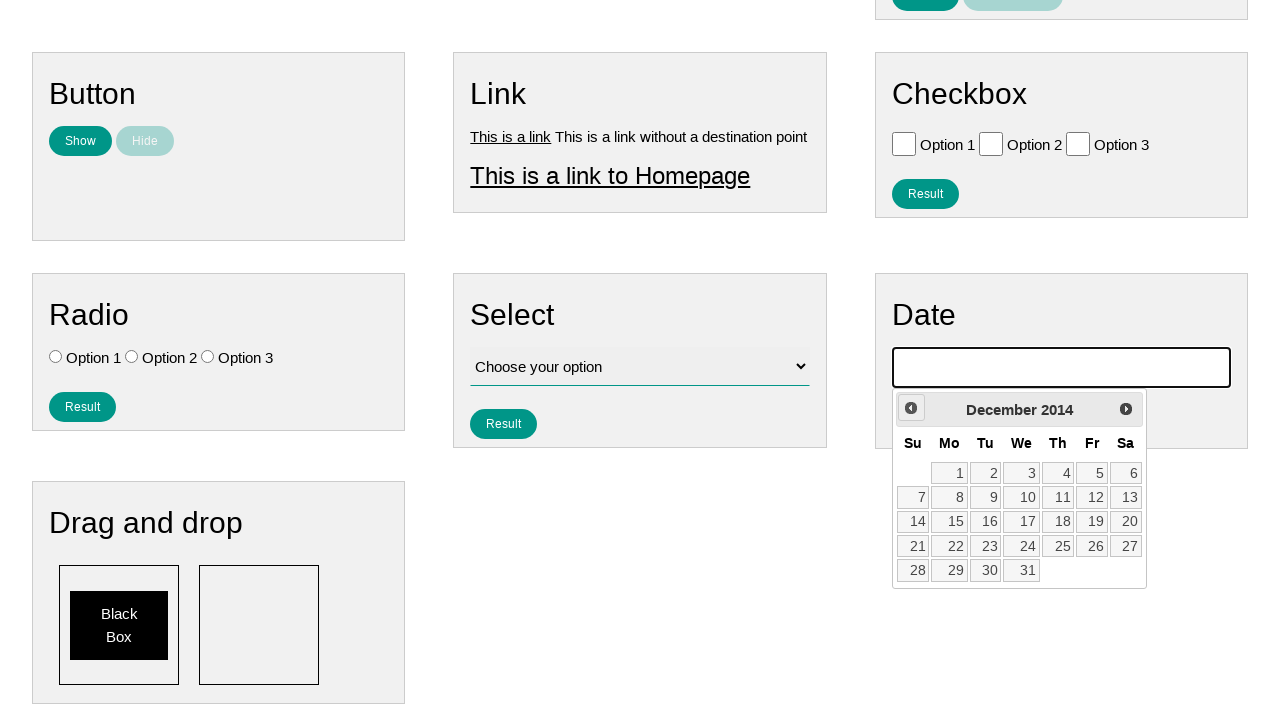

Clicked previous month button, currently viewing December 2014 at (911, 408) on .ui-icon-circle-triangle-w
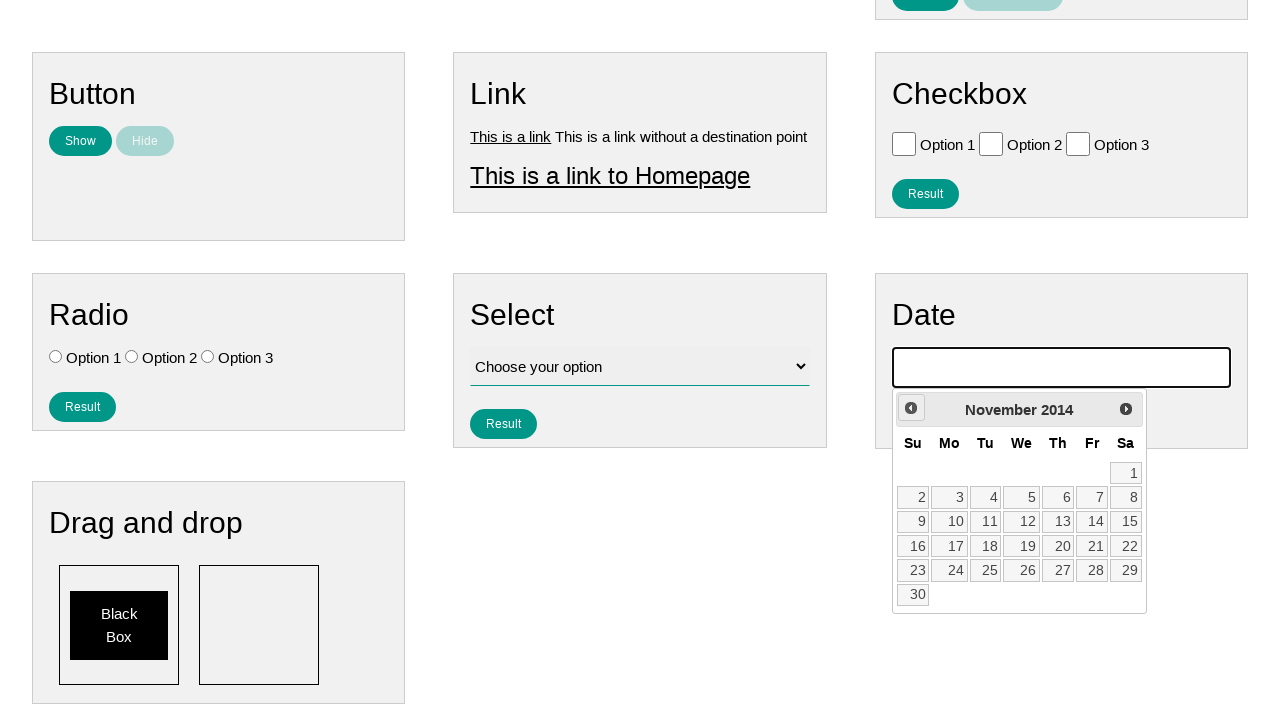

Clicked previous month button, currently viewing November 2014 at (911, 408) on .ui-icon-circle-triangle-w
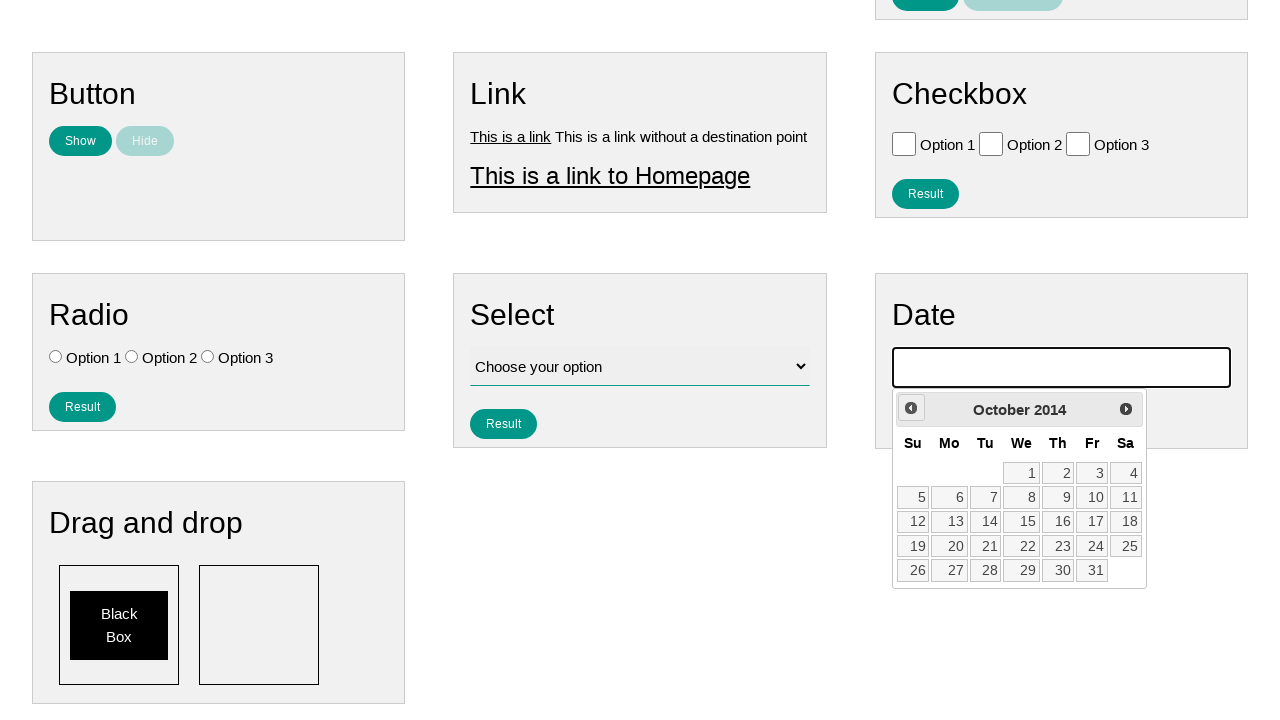

Clicked previous month button, currently viewing October 2014 at (911, 408) on .ui-icon-circle-triangle-w
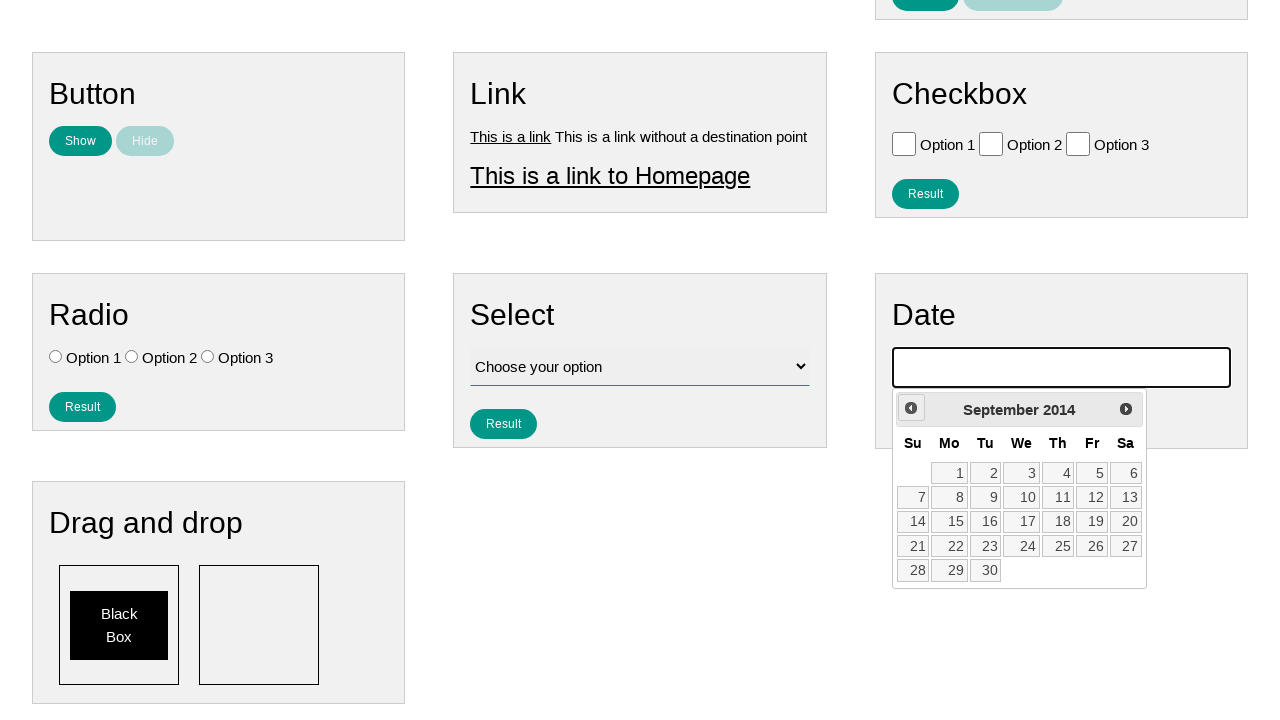

Clicked previous month button, currently viewing September 2014 at (911, 408) on .ui-icon-circle-triangle-w
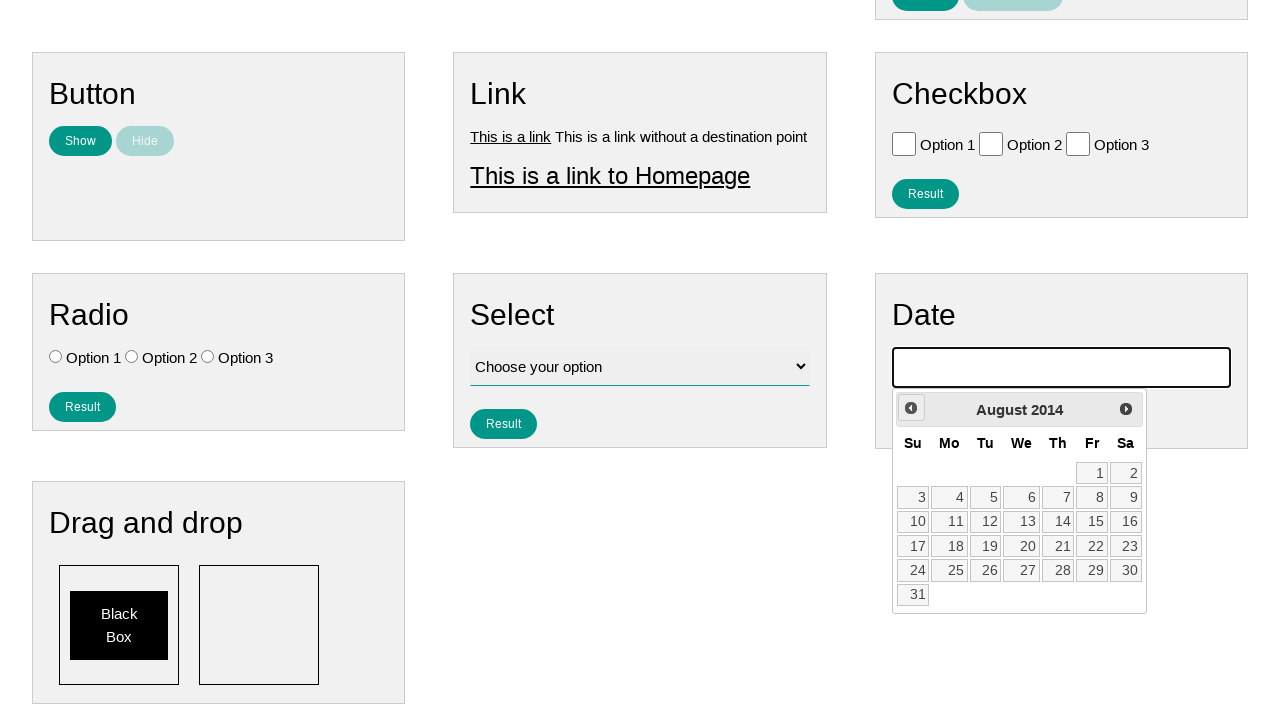

Clicked previous month button, currently viewing August 2014 at (911, 408) on .ui-icon-circle-triangle-w
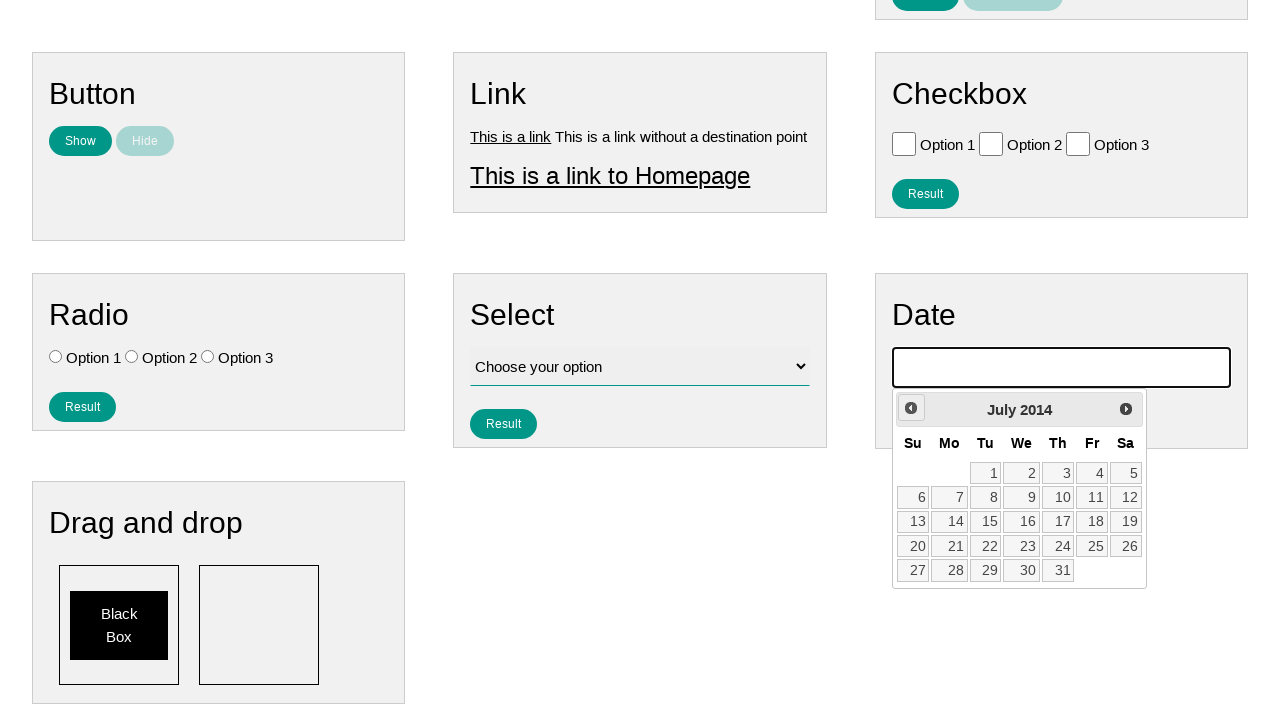

Clicked previous month button, currently viewing July 2014 at (911, 408) on .ui-icon-circle-triangle-w
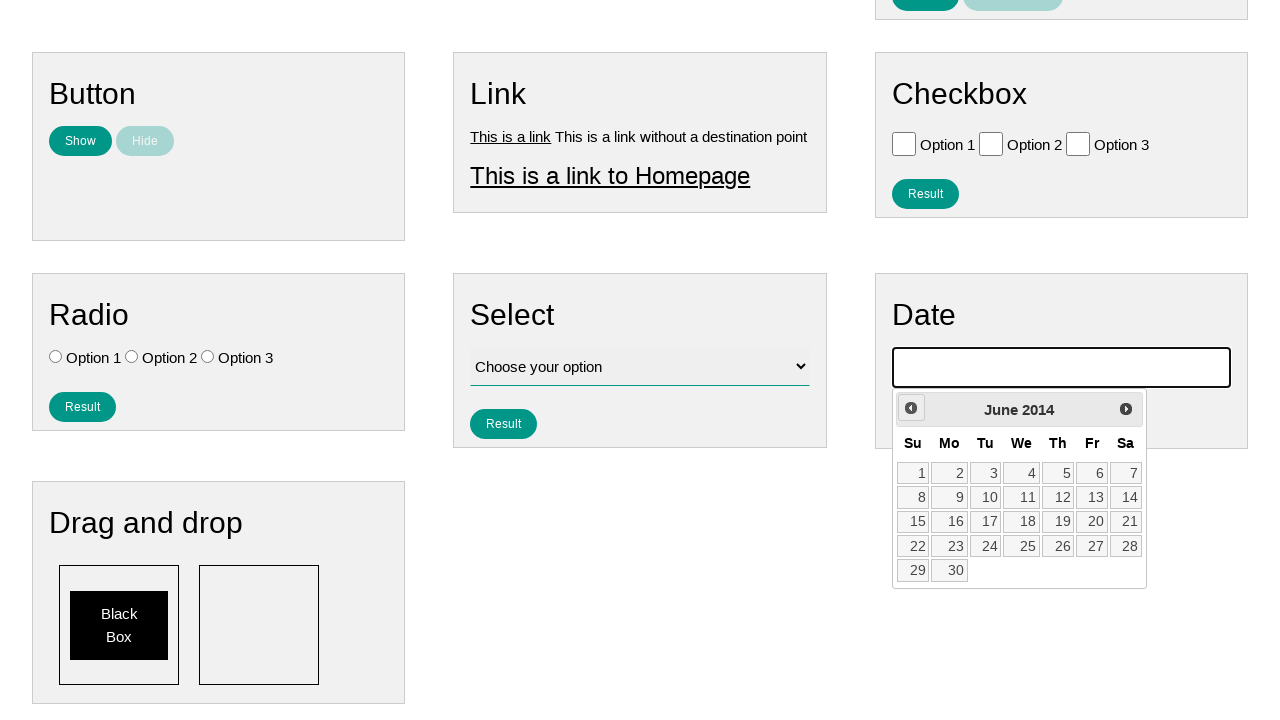

Clicked previous month button, currently viewing June 2014 at (911, 408) on .ui-icon-circle-triangle-w
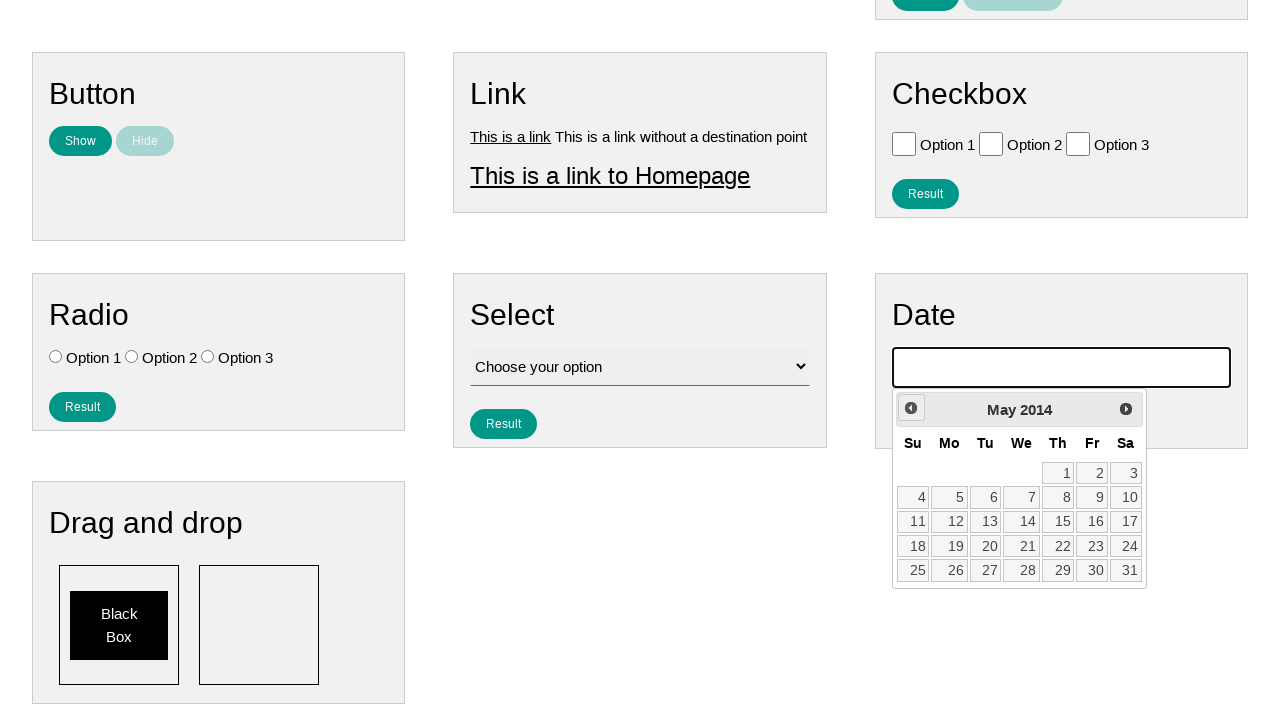

Clicked previous month button, currently viewing May 2014 at (911, 408) on .ui-icon-circle-triangle-w
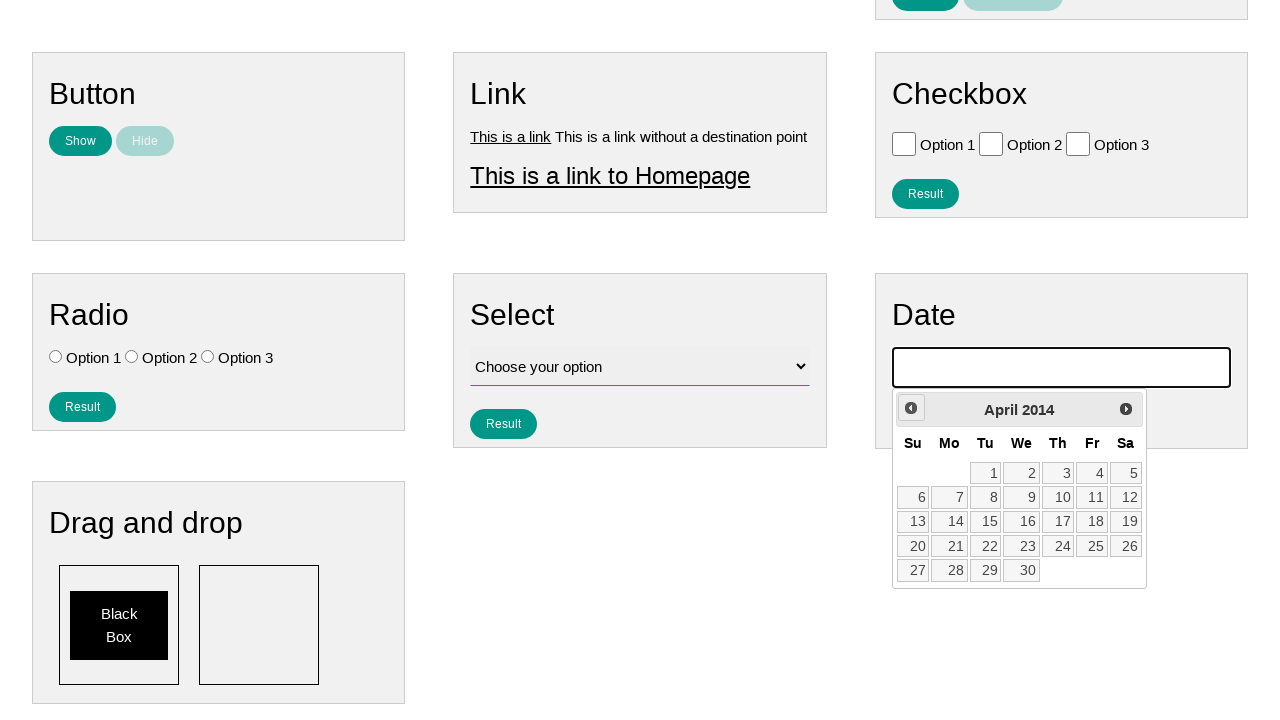

Clicked previous month button, currently viewing April 2014 at (911, 408) on .ui-icon-circle-triangle-w
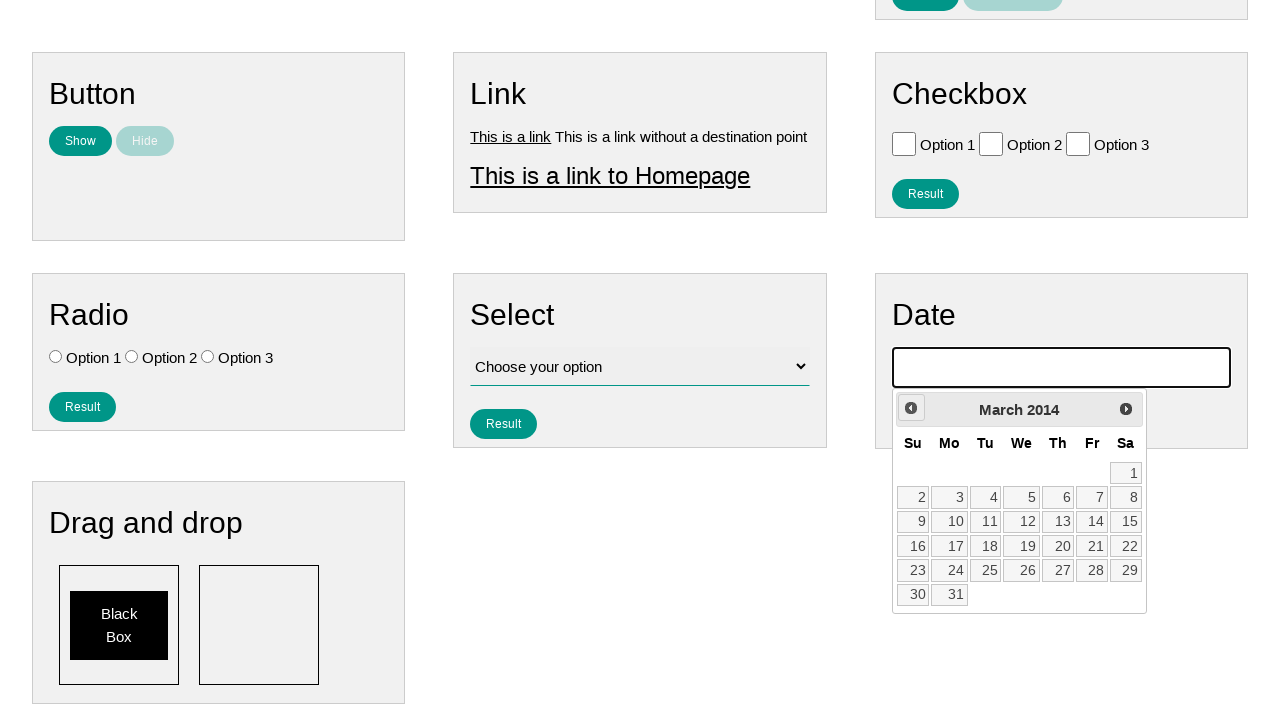

Clicked previous month button, currently viewing March 2014 at (911, 408) on .ui-icon-circle-triangle-w
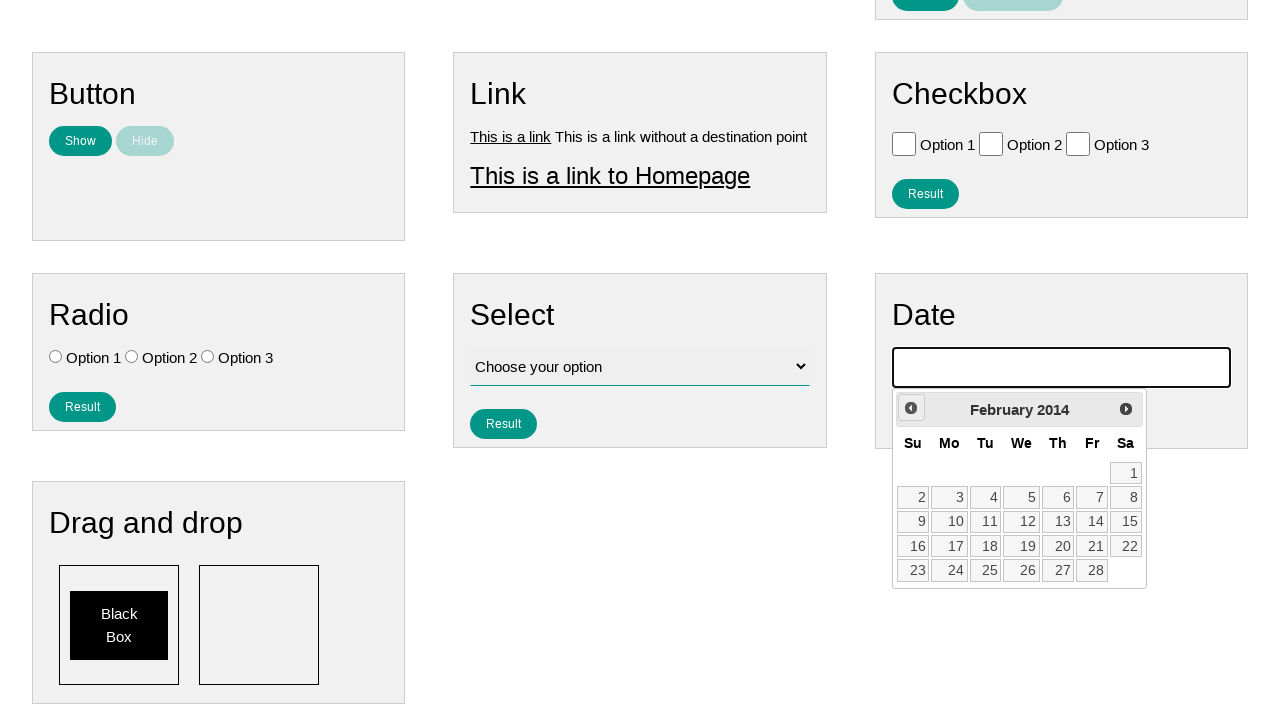

Clicked previous month button, currently viewing February 2014 at (911, 408) on .ui-icon-circle-triangle-w
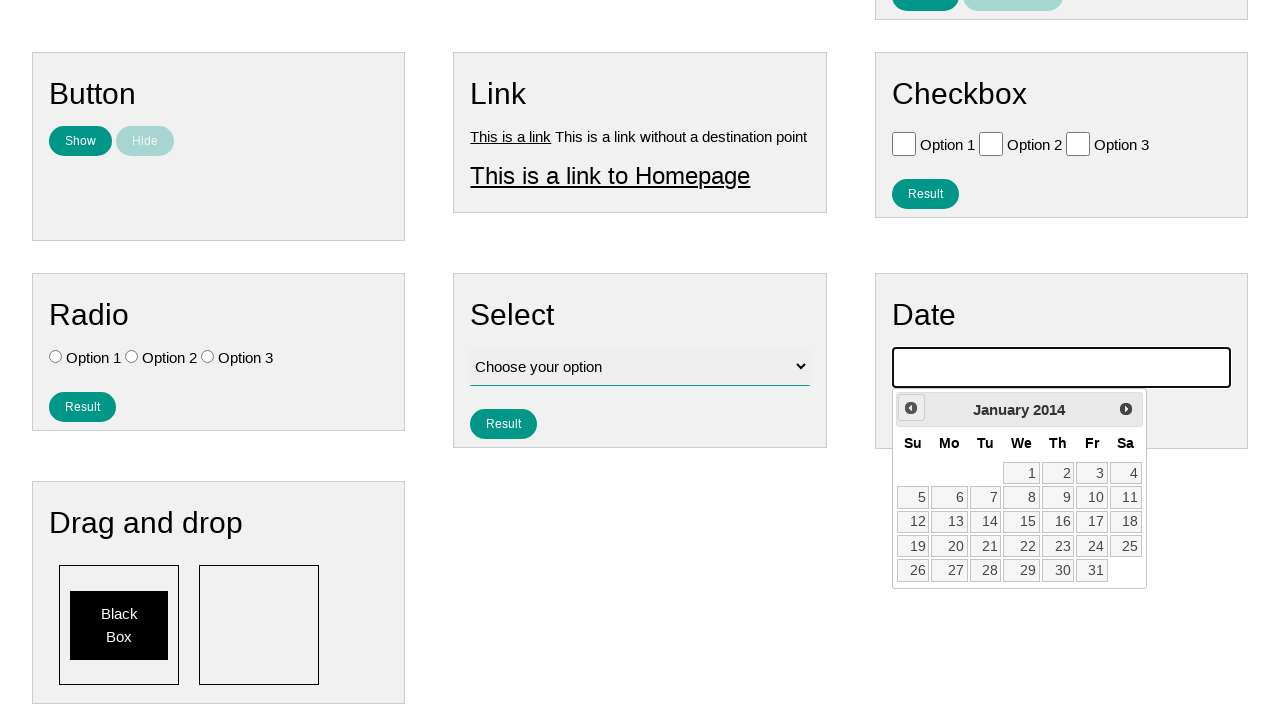

Clicked previous month button, currently viewing January 2014 at (911, 408) on .ui-icon-circle-triangle-w
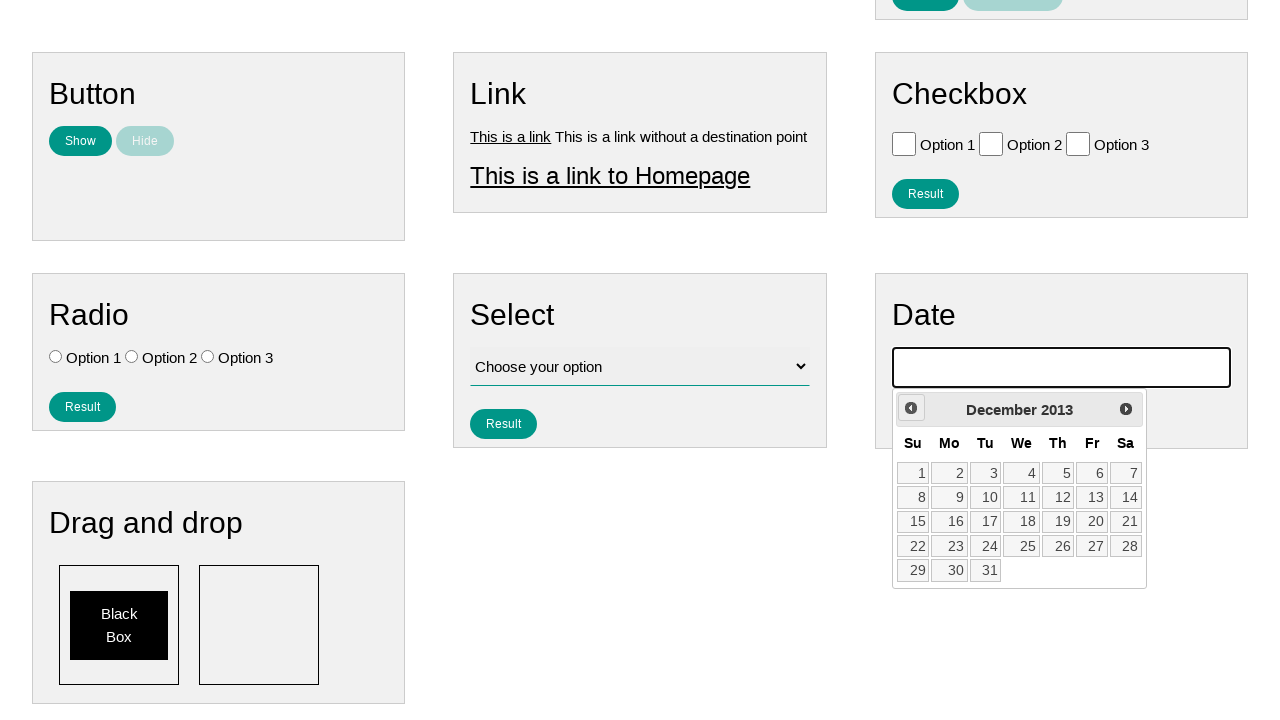

Clicked previous month button, currently viewing December 2013 at (911, 408) on .ui-icon-circle-triangle-w
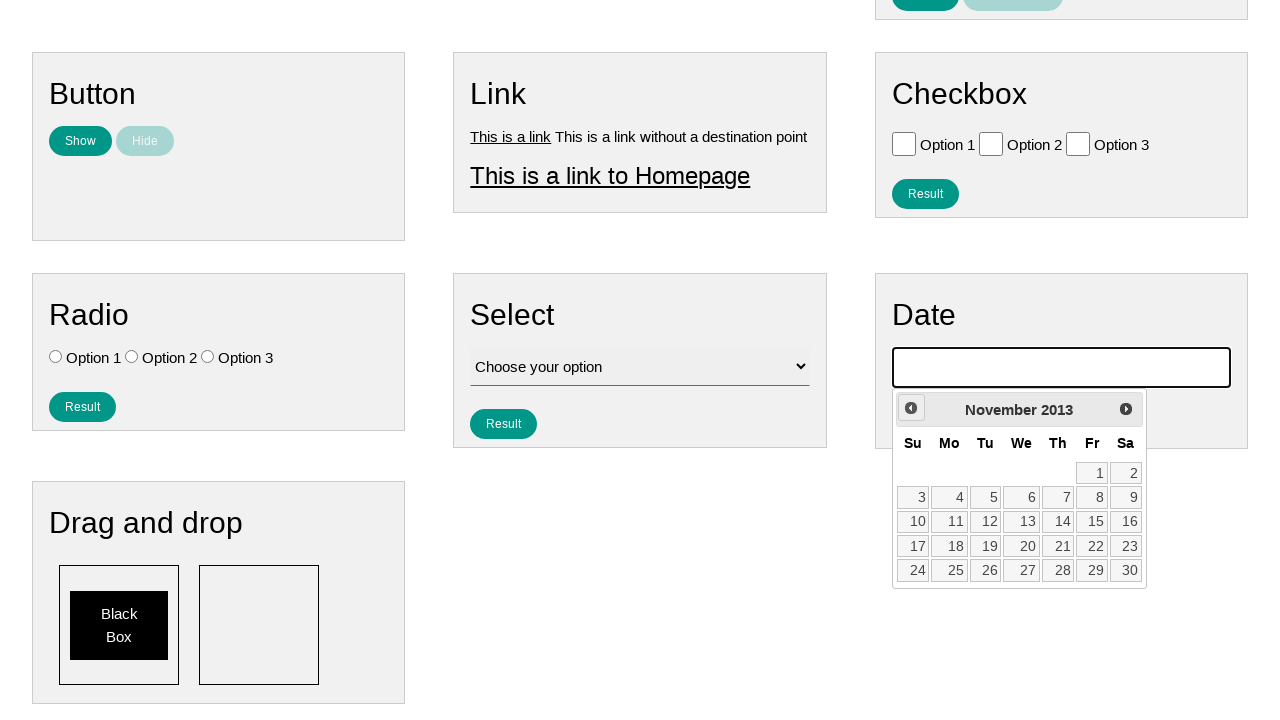

Clicked previous month button, currently viewing November 2013 at (911, 408) on .ui-icon-circle-triangle-w
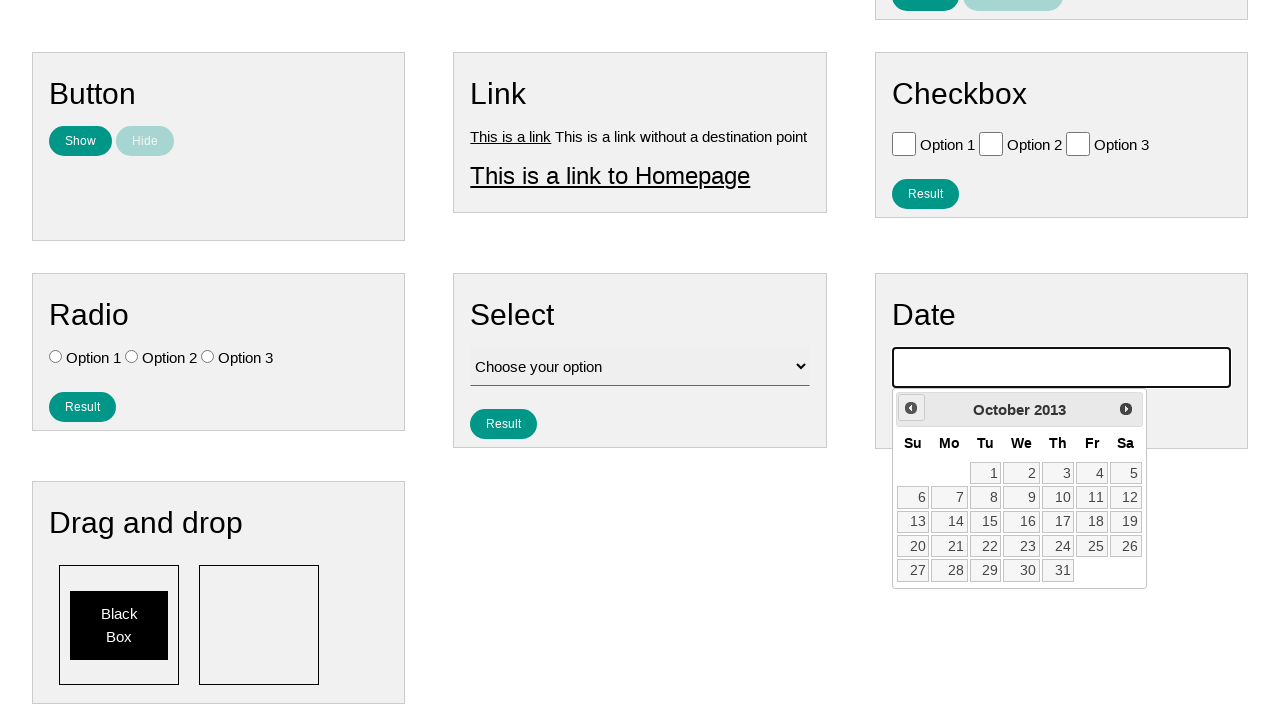

Clicked previous month button, currently viewing October 2013 at (911, 408) on .ui-icon-circle-triangle-w
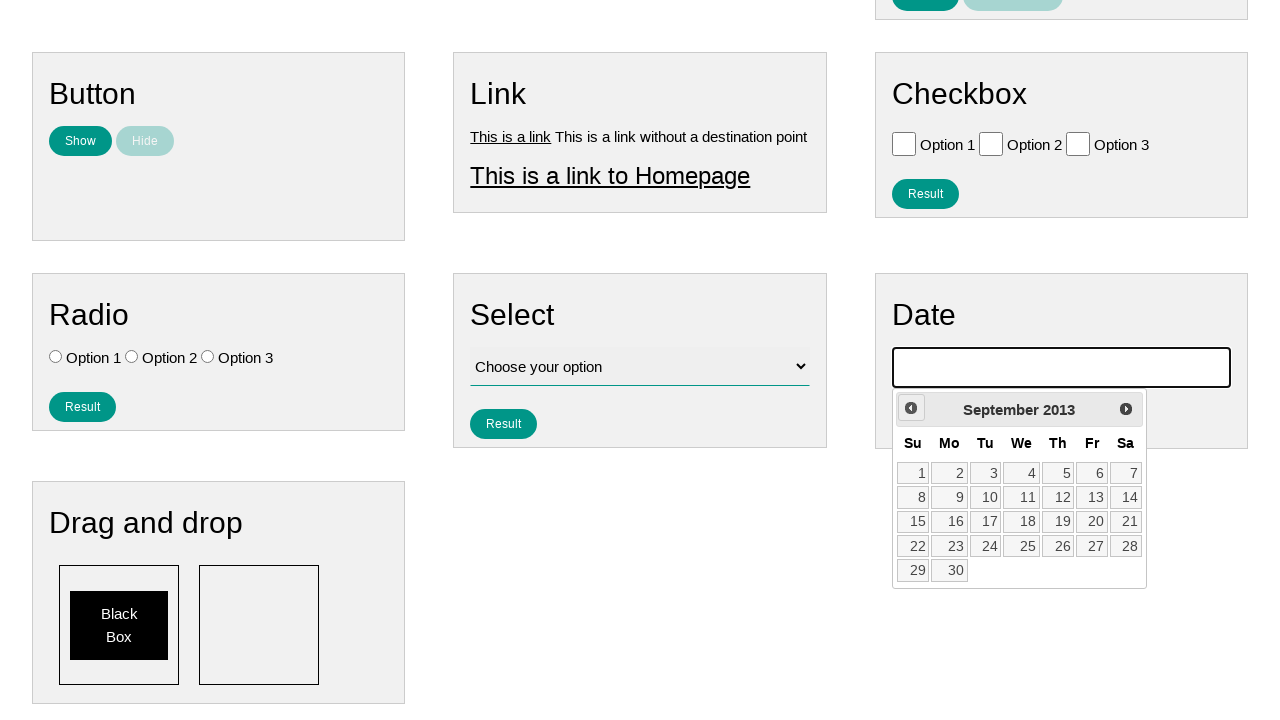

Clicked previous month button, currently viewing September 2013 at (911, 408) on .ui-icon-circle-triangle-w
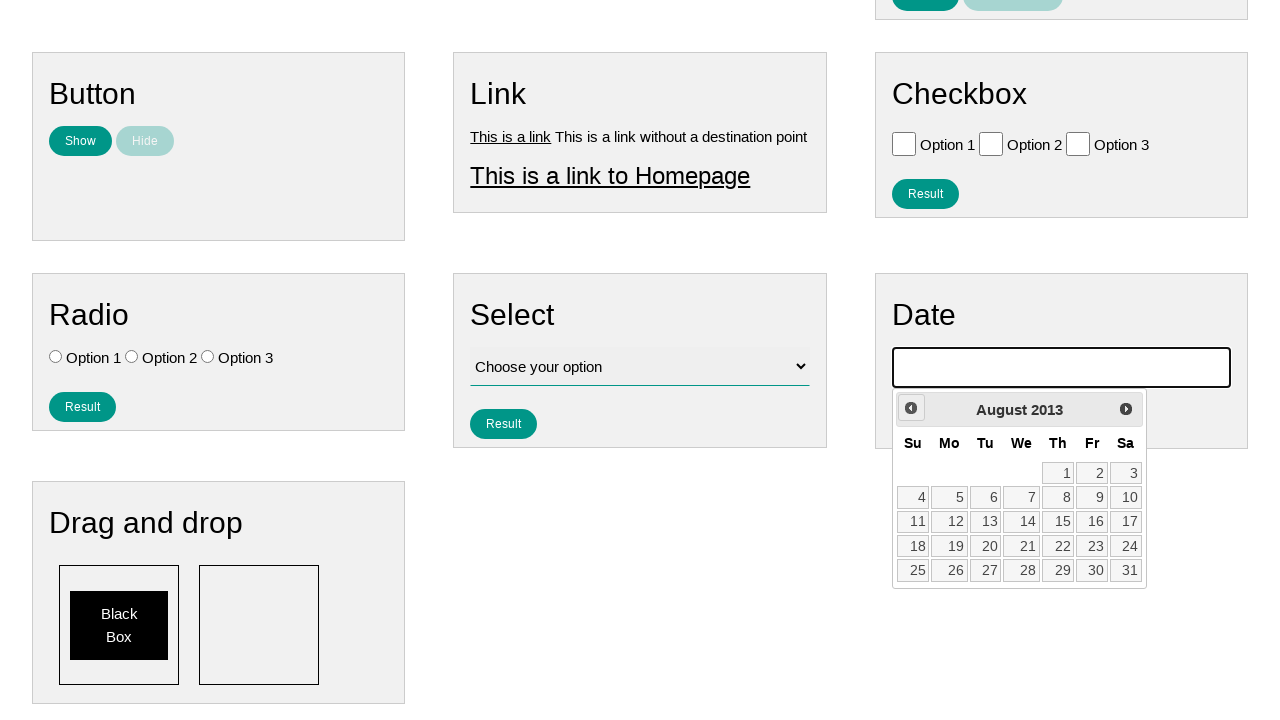

Clicked previous month button, currently viewing August 2013 at (911, 408) on .ui-icon-circle-triangle-w
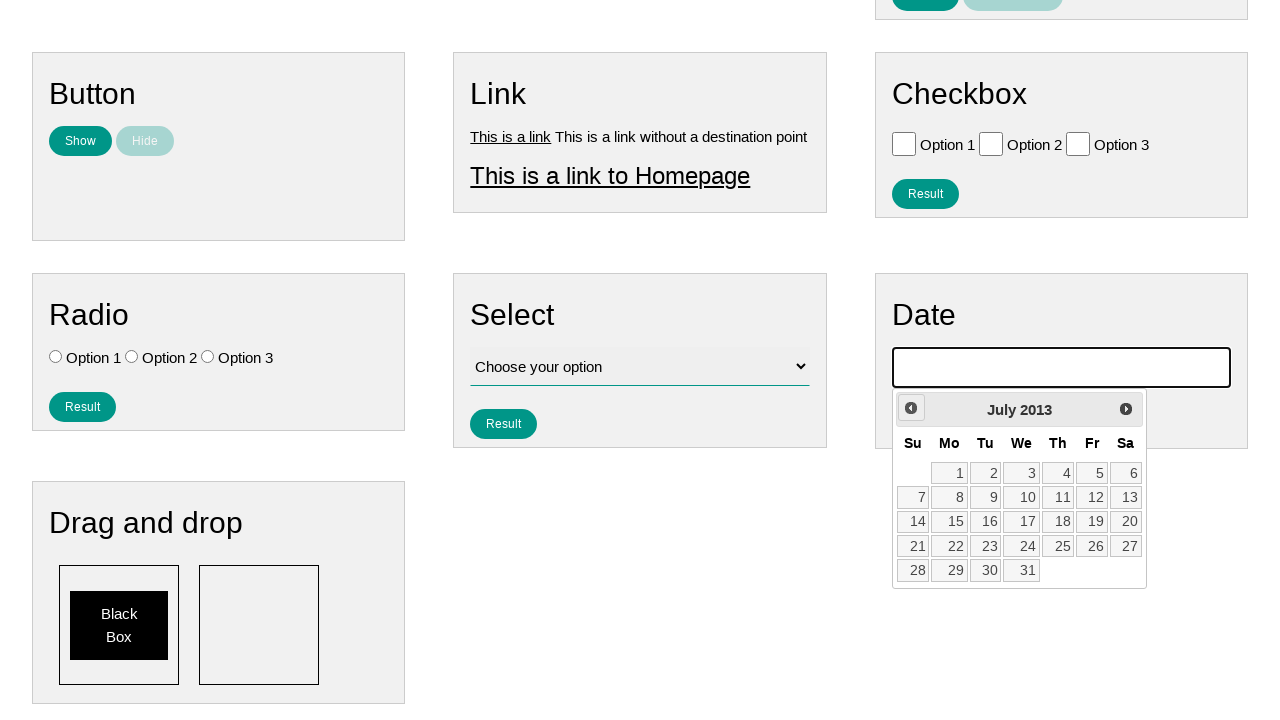

Clicked previous month button, currently viewing July 2013 at (911, 408) on .ui-icon-circle-triangle-w
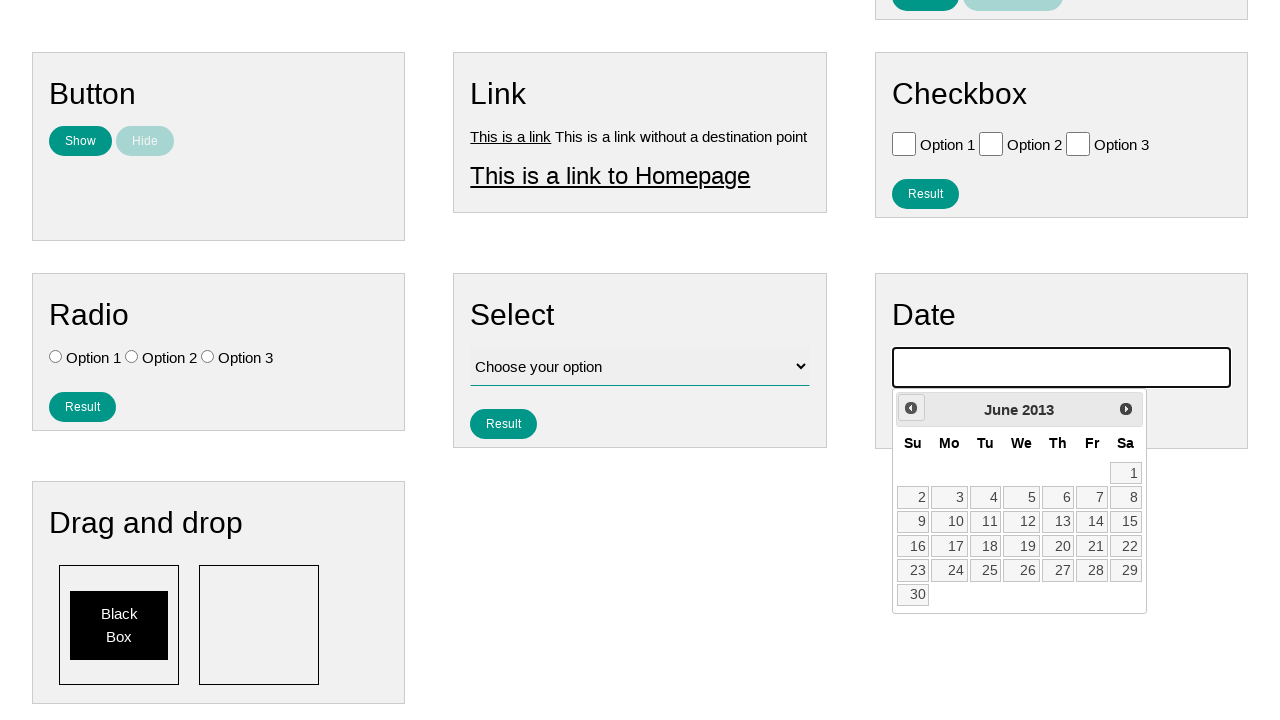

Clicked previous month button, currently viewing June 2013 at (911, 408) on .ui-icon-circle-triangle-w
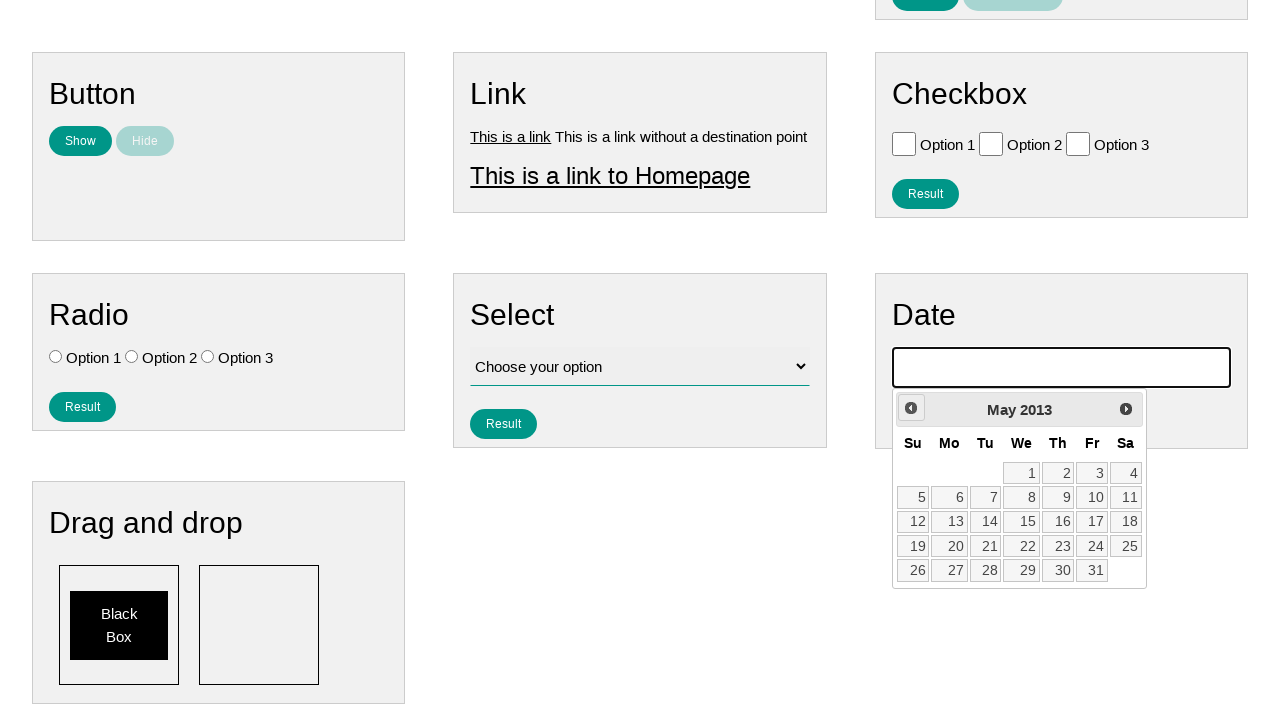

Clicked previous month button, currently viewing May 2013 at (911, 408) on .ui-icon-circle-triangle-w
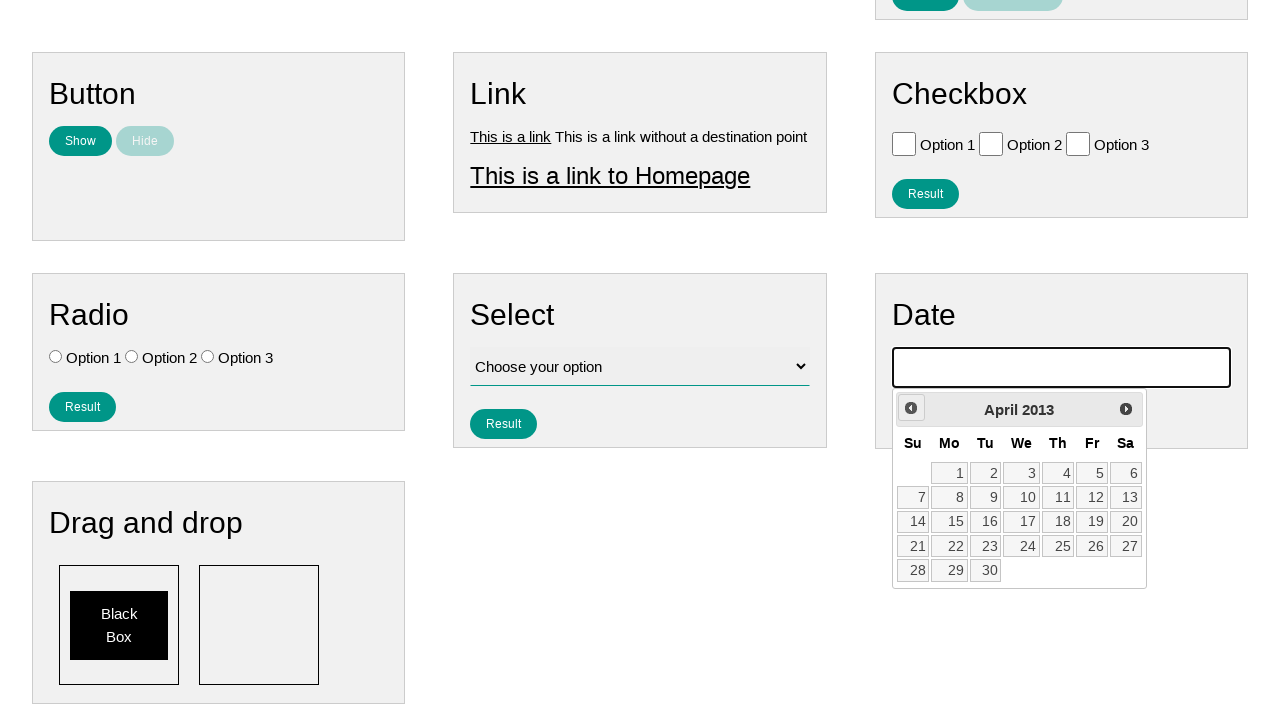

Clicked previous month button, currently viewing April 2013 at (911, 408) on .ui-icon-circle-triangle-w
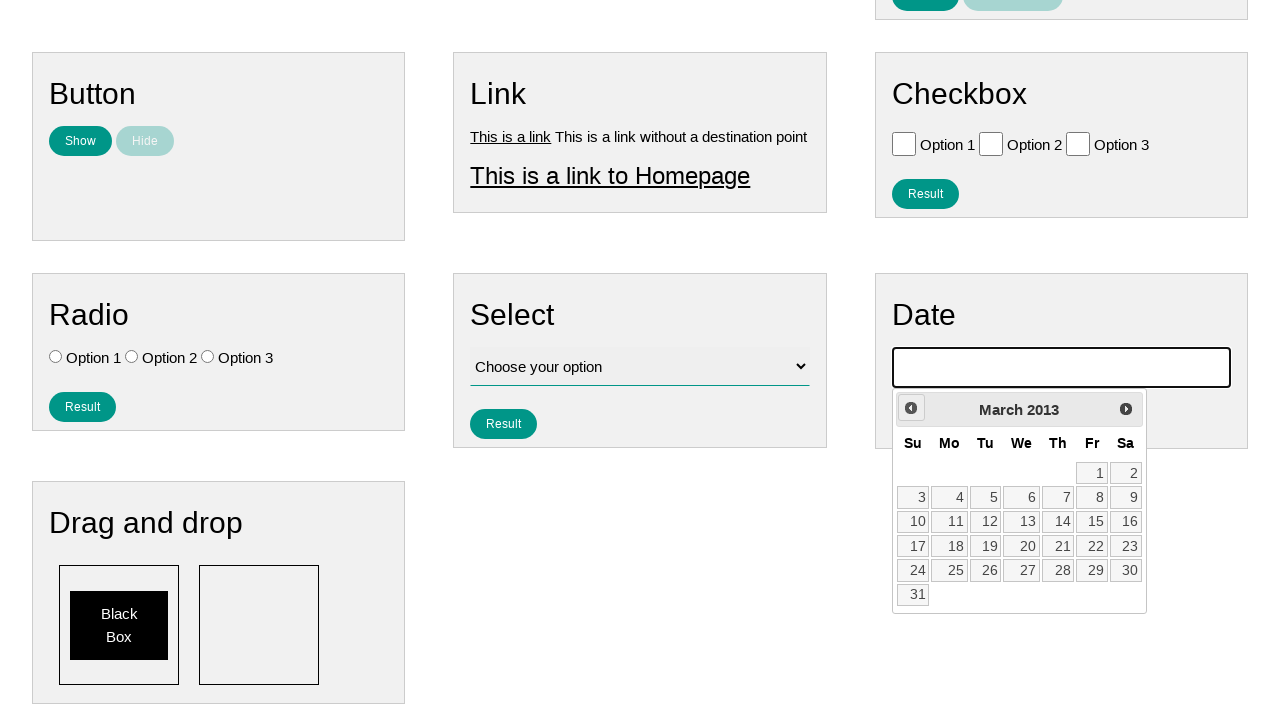

Clicked previous month button, currently viewing March 2013 at (911, 408) on .ui-icon-circle-triangle-w
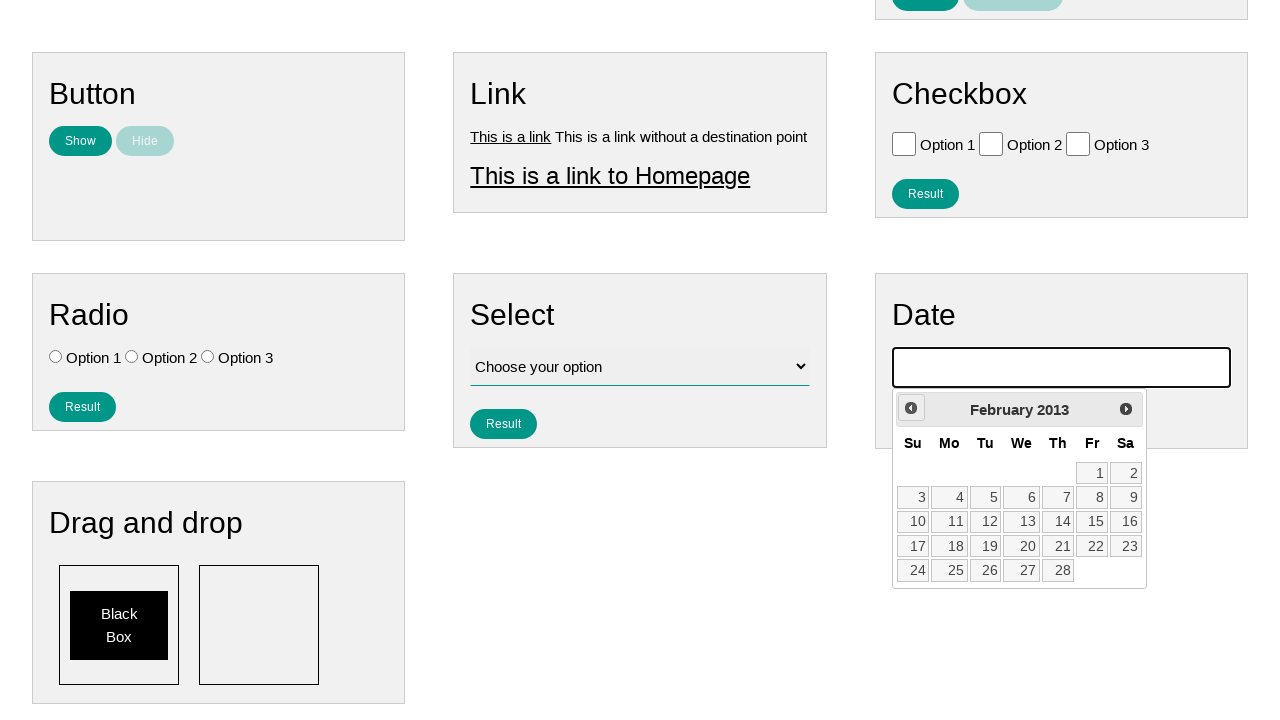

Clicked previous month button, currently viewing February 2013 at (911, 408) on .ui-icon-circle-triangle-w
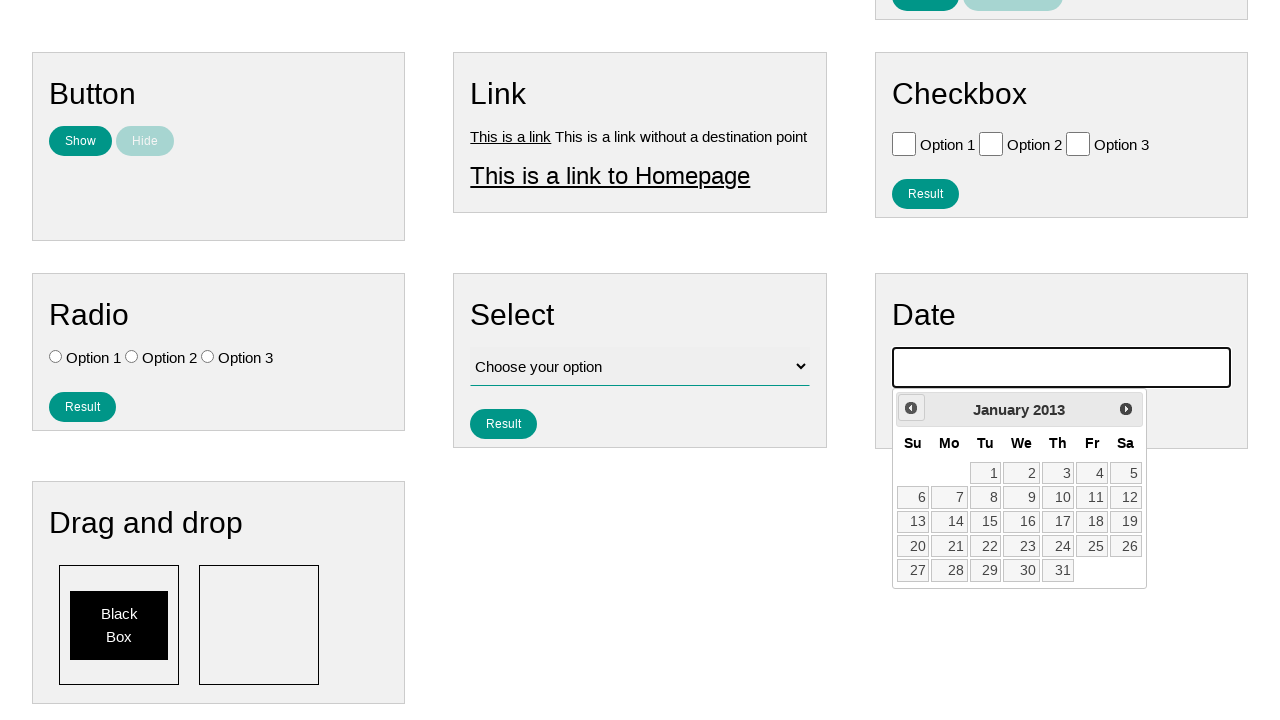

Clicked previous month button, currently viewing January 2013 at (911, 408) on .ui-icon-circle-triangle-w
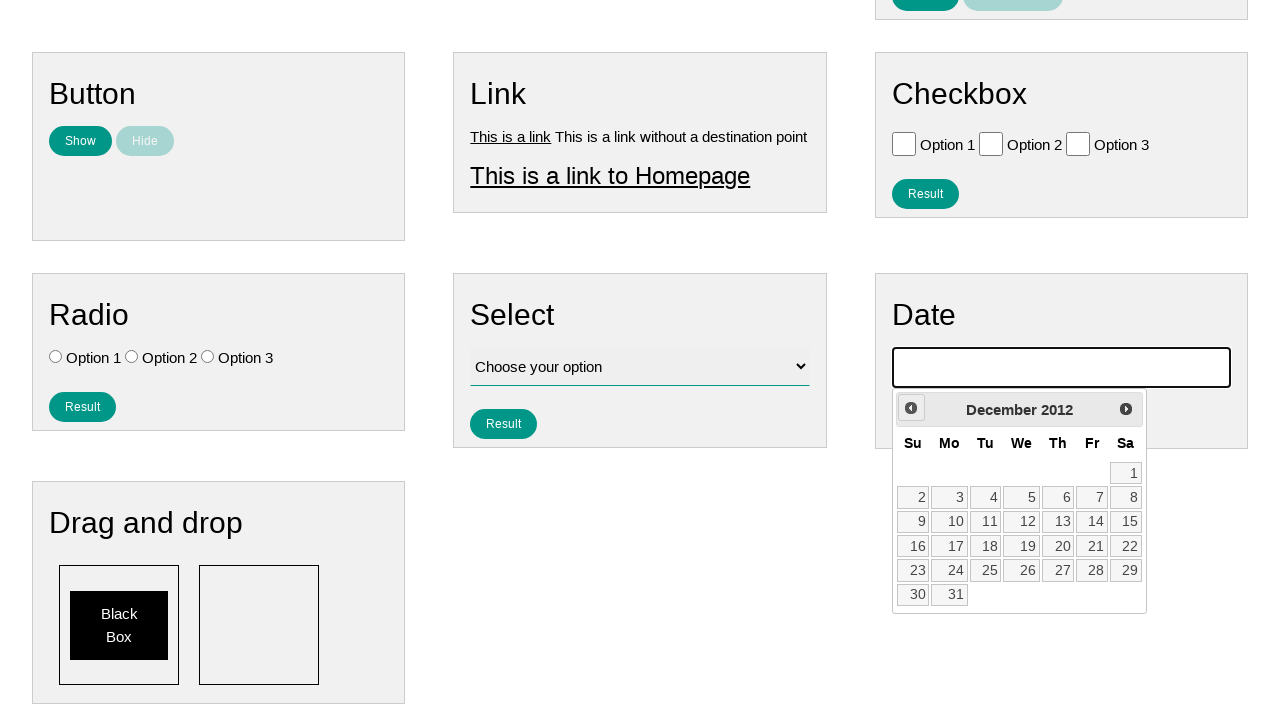

Clicked previous month button, currently viewing December 2012 at (911, 408) on .ui-icon-circle-triangle-w
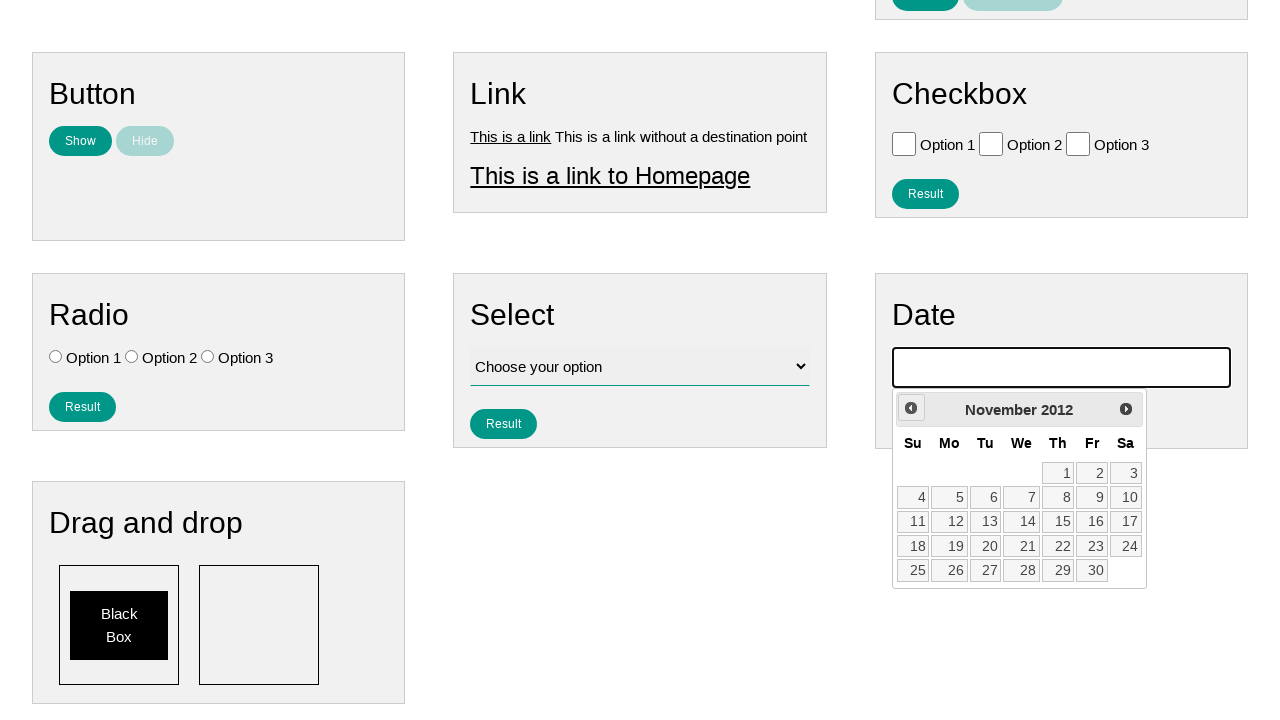

Clicked previous month button, currently viewing November 2012 at (911, 408) on .ui-icon-circle-triangle-w
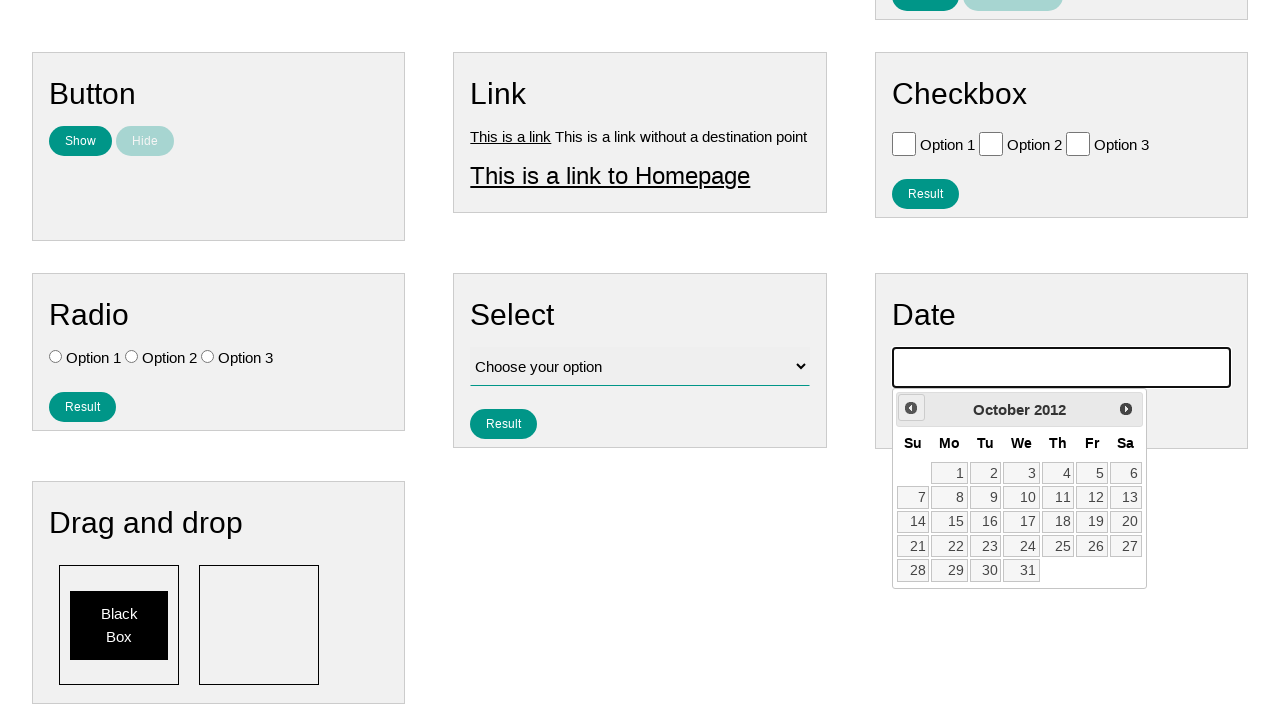

Clicked previous month button, currently viewing October 2012 at (911, 408) on .ui-icon-circle-triangle-w
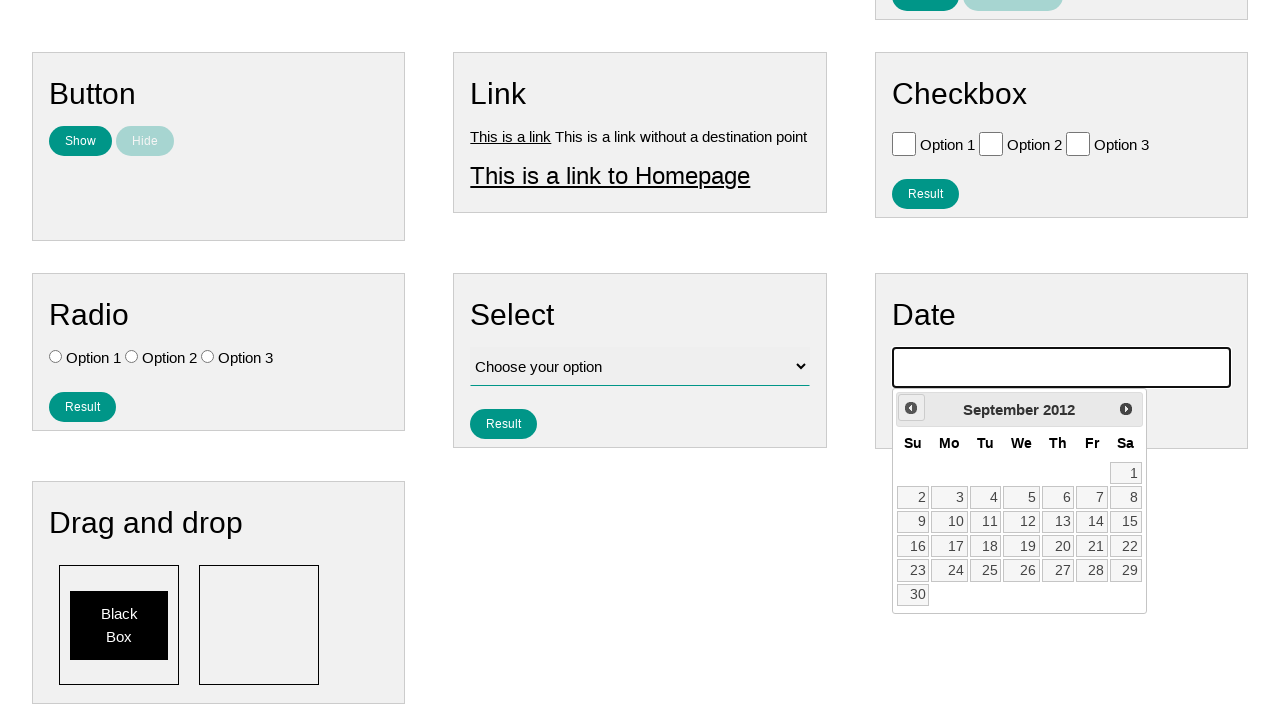

Clicked previous month button, currently viewing September 2012 at (911, 408) on .ui-icon-circle-triangle-w
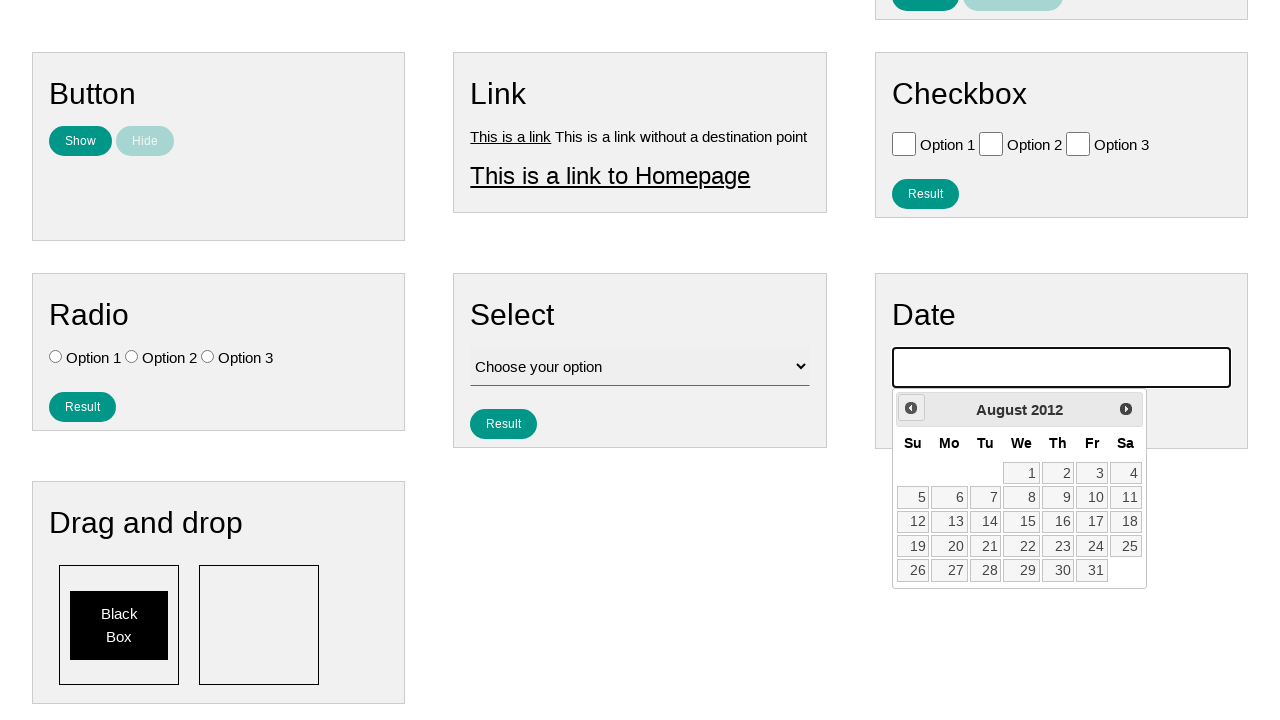

Clicked previous month button, currently viewing August 2012 at (911, 408) on .ui-icon-circle-triangle-w
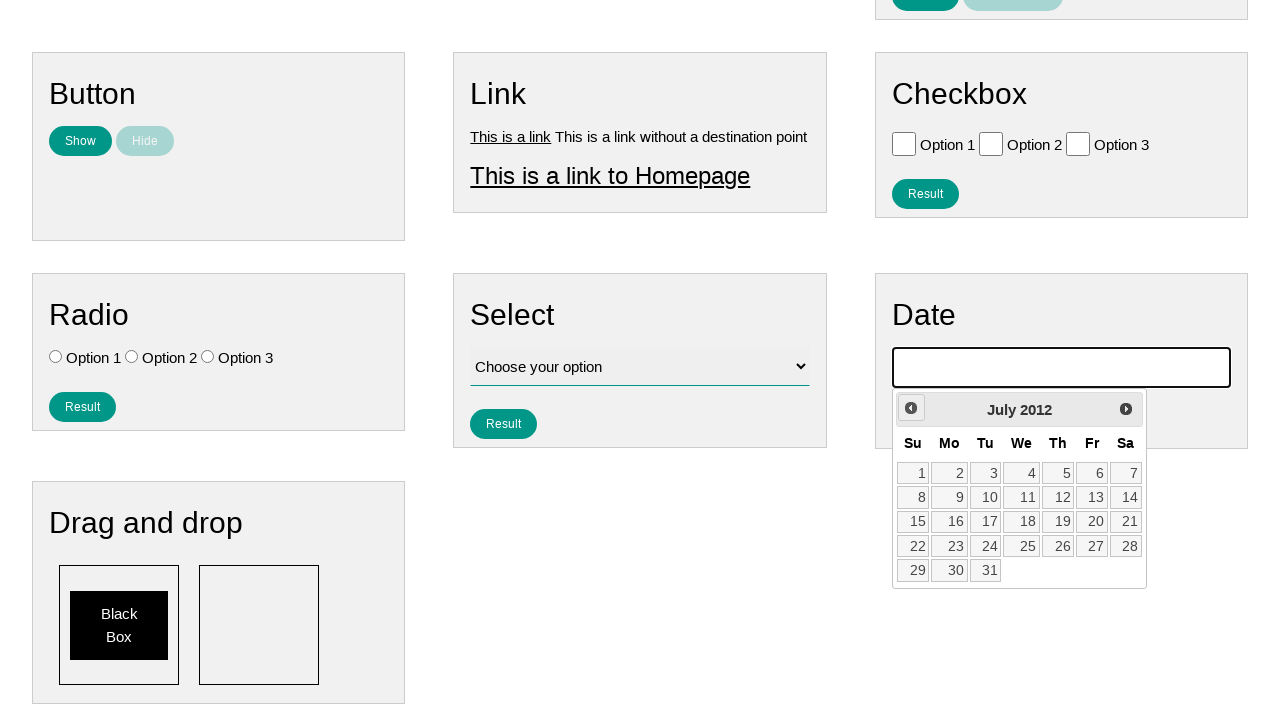

Clicked previous month button, currently viewing July 2012 at (911, 408) on .ui-icon-circle-triangle-w
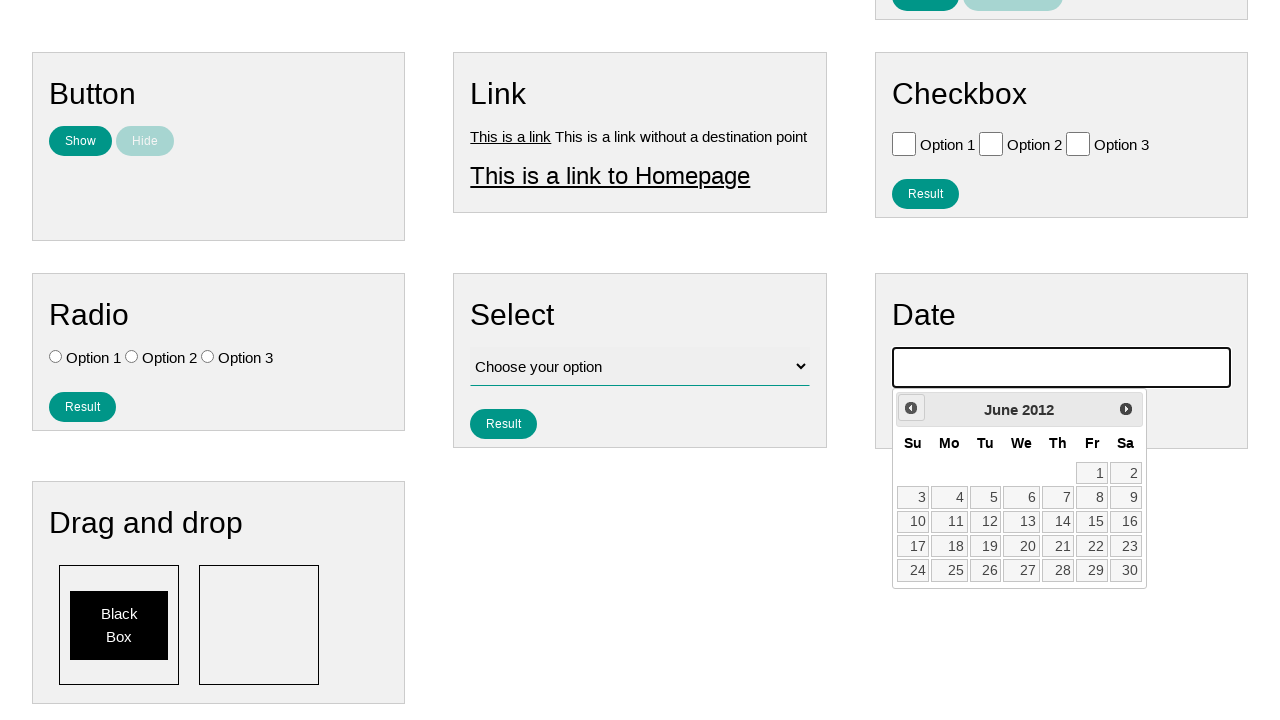

Clicked previous month button, currently viewing June 2012 at (911, 408) on .ui-icon-circle-triangle-w
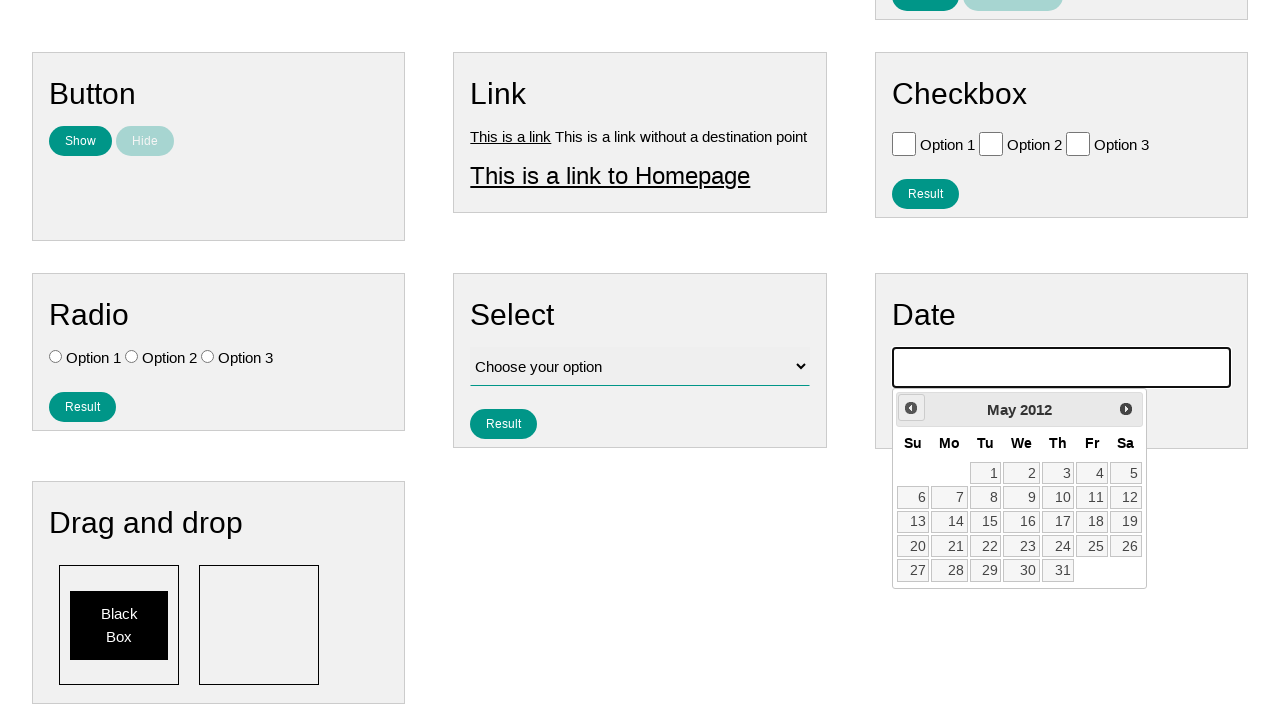

Clicked previous month button, currently viewing May 2012 at (911, 408) on .ui-icon-circle-triangle-w
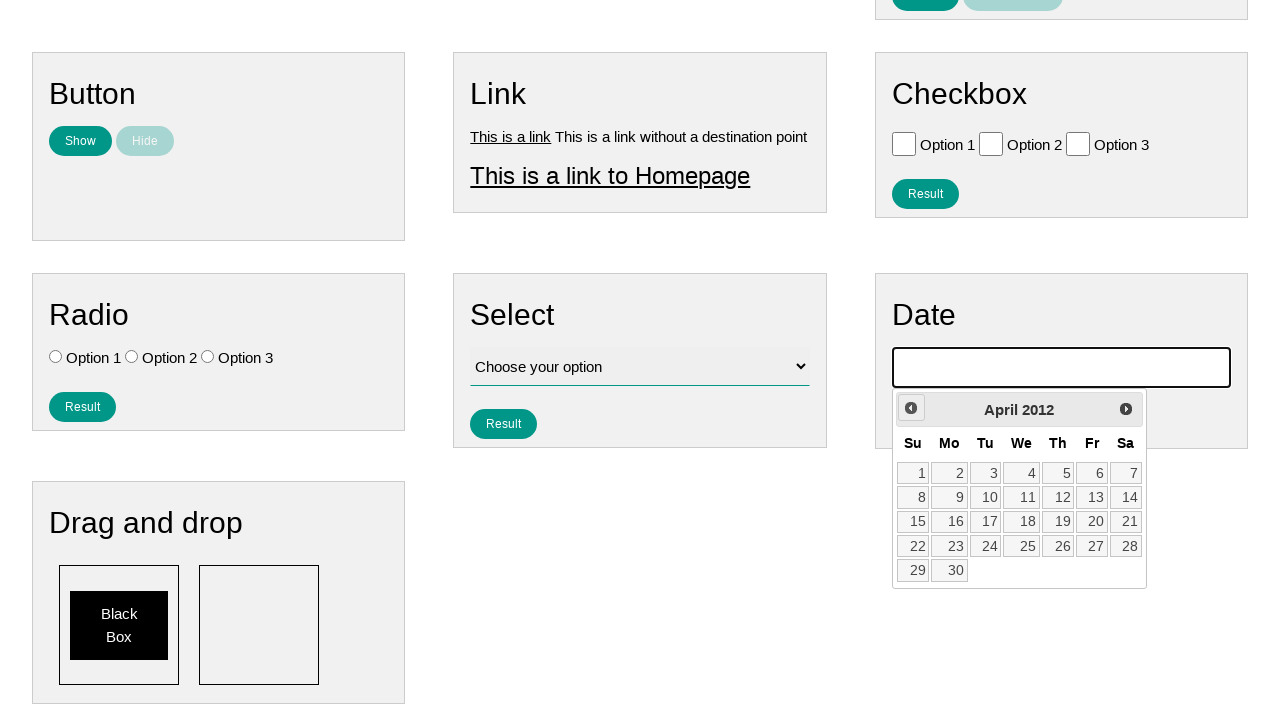

Clicked previous month button, currently viewing April 2012 at (911, 408) on .ui-icon-circle-triangle-w
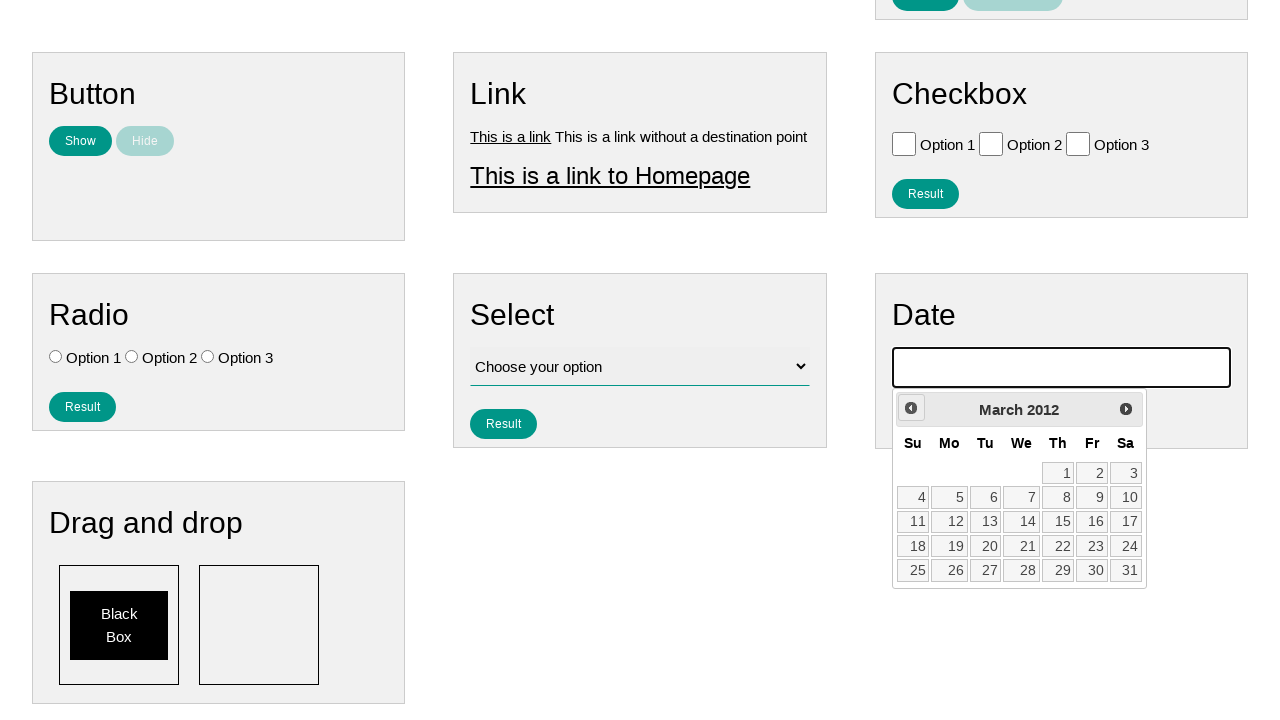

Clicked previous month button, currently viewing March 2012 at (911, 408) on .ui-icon-circle-triangle-w
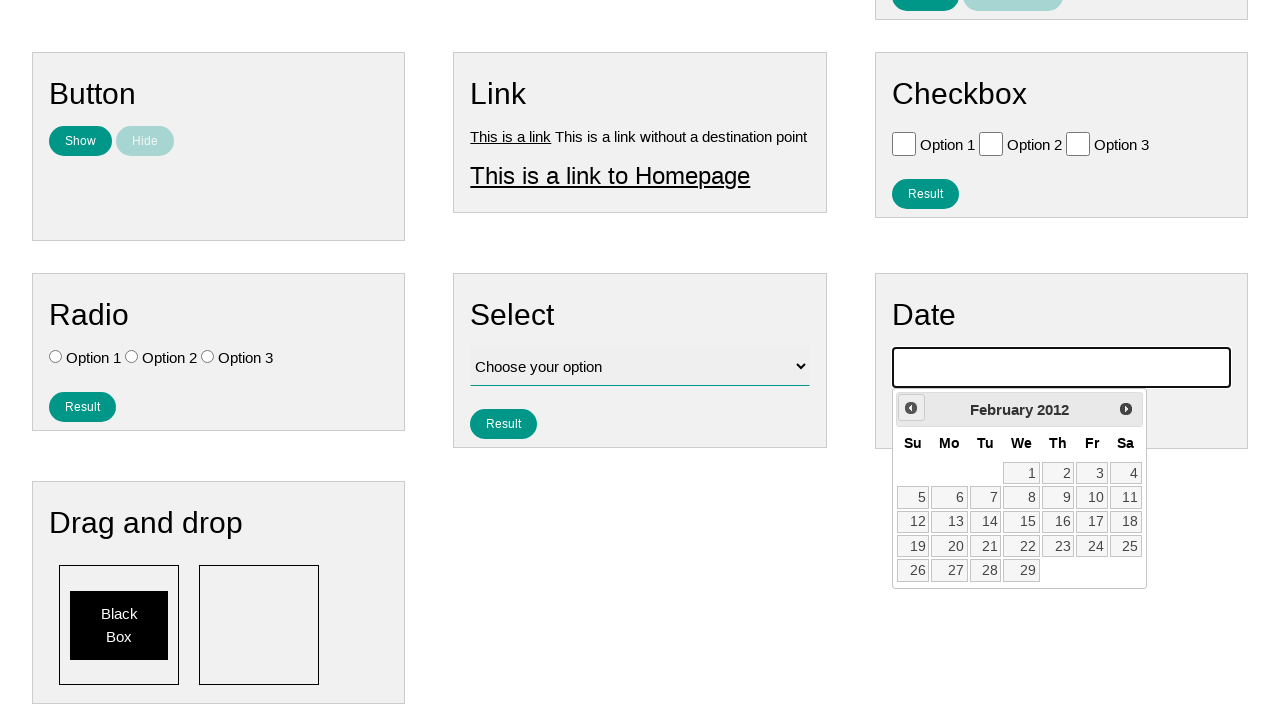

Clicked previous month button, currently viewing February 2012 at (911, 408) on .ui-icon-circle-triangle-w
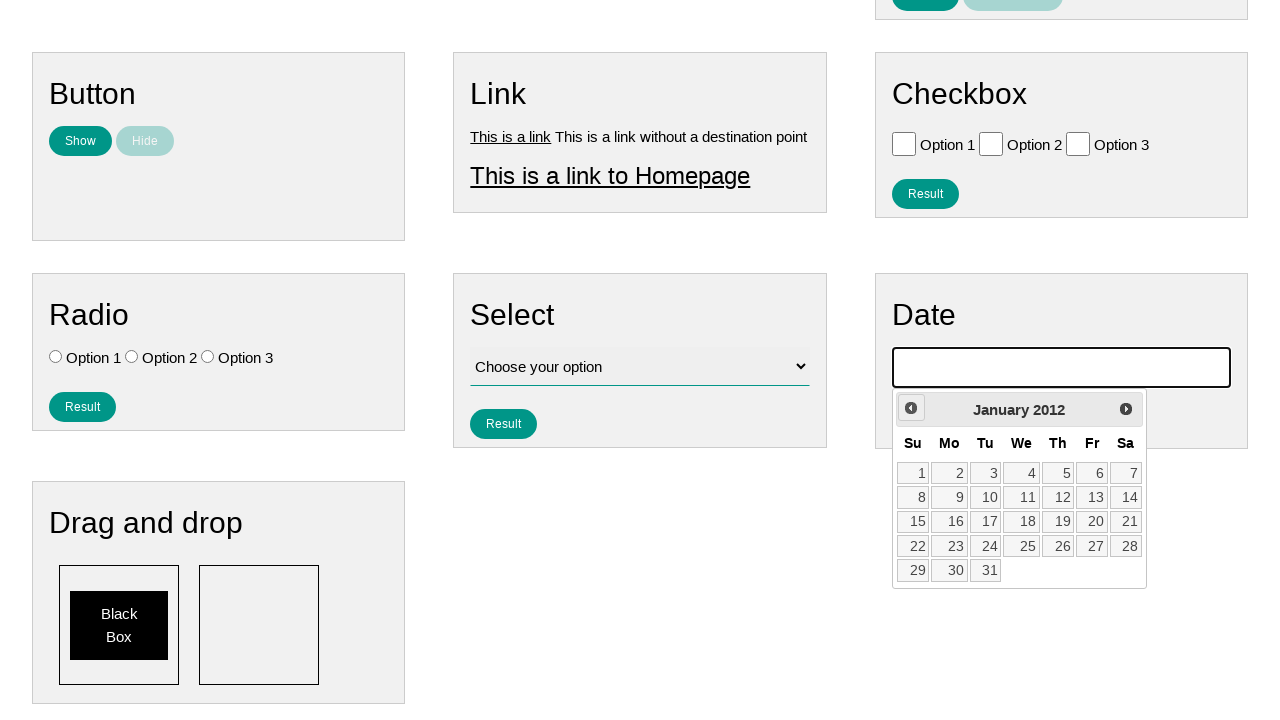

Clicked previous month button, currently viewing January 2012 at (911, 408) on .ui-icon-circle-triangle-w
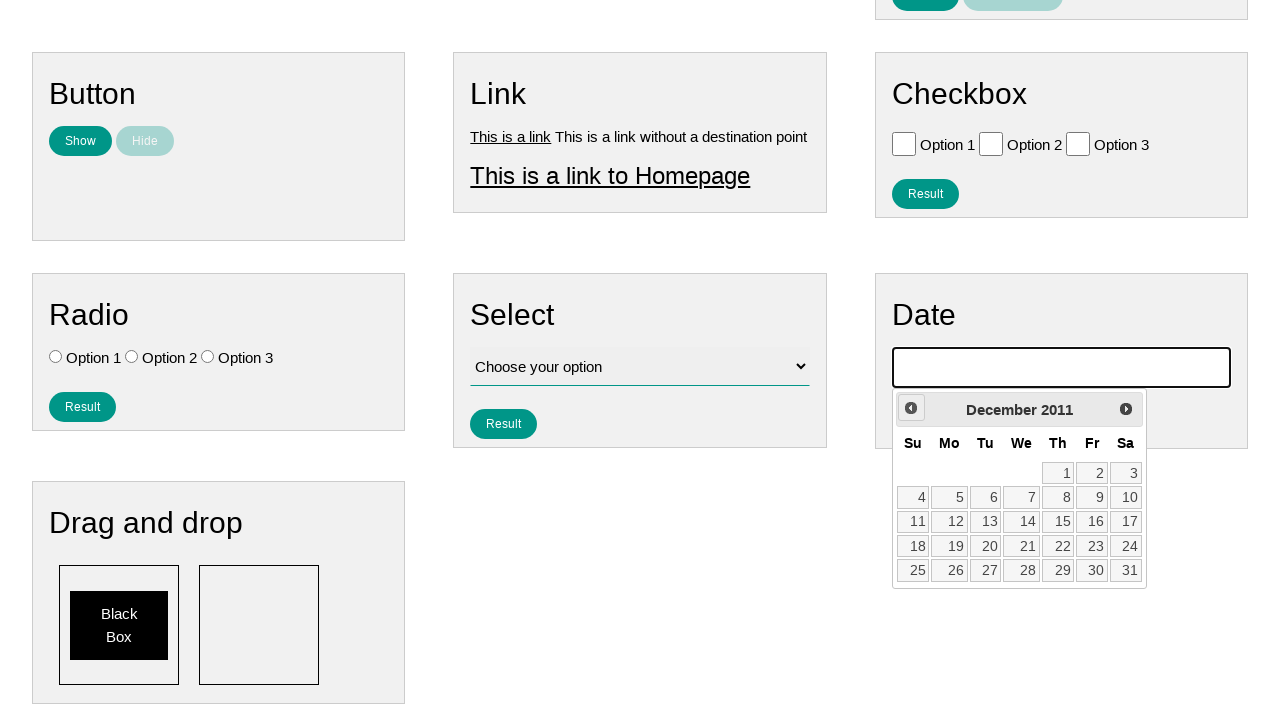

Clicked previous month button, currently viewing December 2011 at (911, 408) on .ui-icon-circle-triangle-w
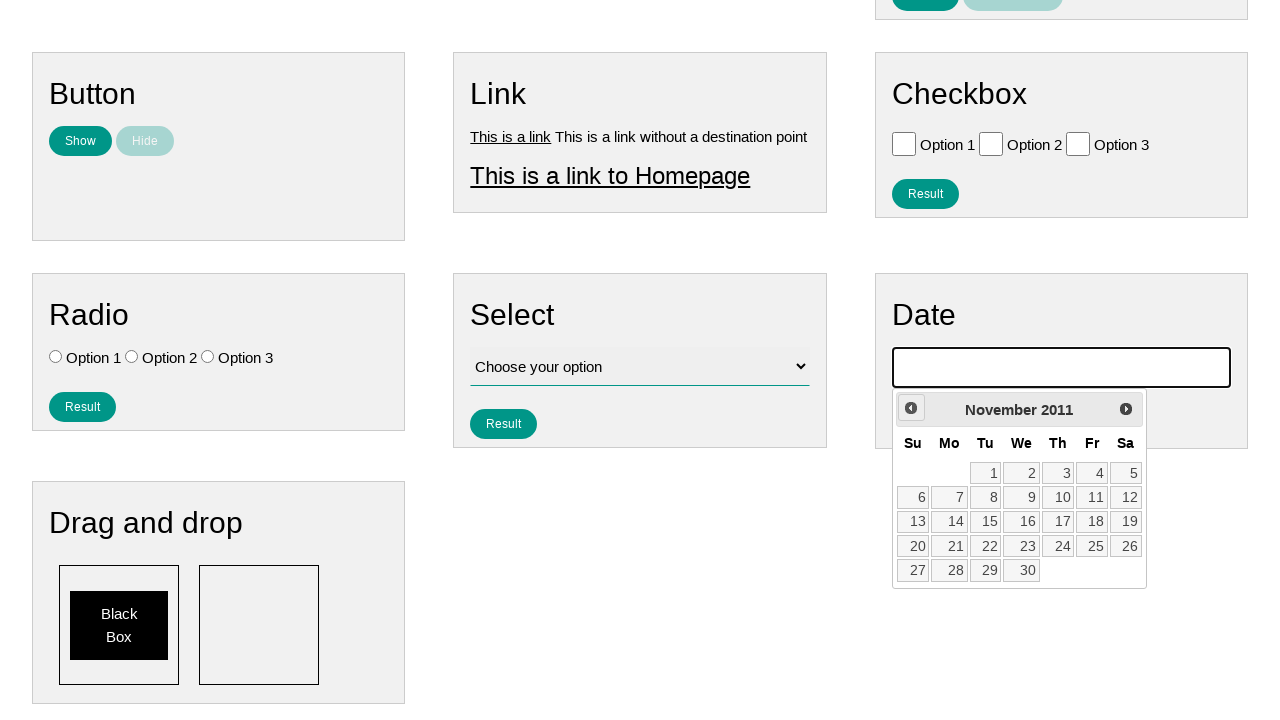

Clicked previous month button, currently viewing November 2011 at (911, 408) on .ui-icon-circle-triangle-w
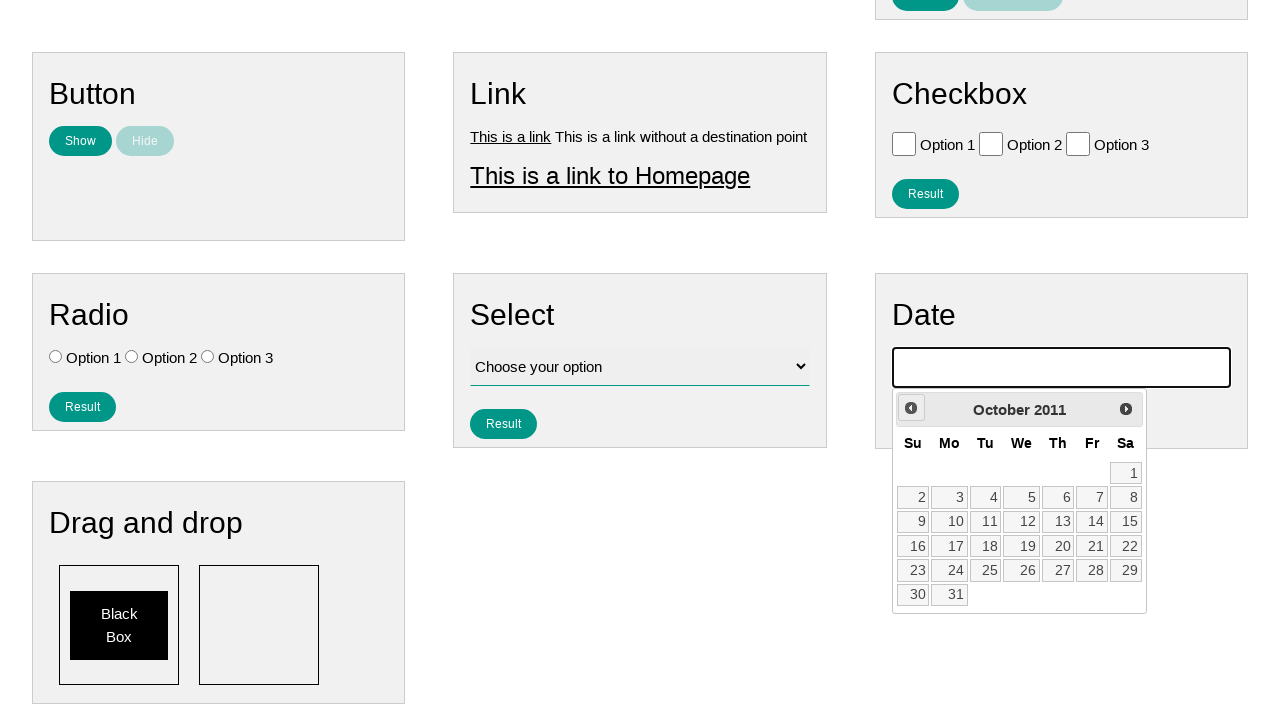

Clicked previous month button, currently viewing October 2011 at (911, 408) on .ui-icon-circle-triangle-w
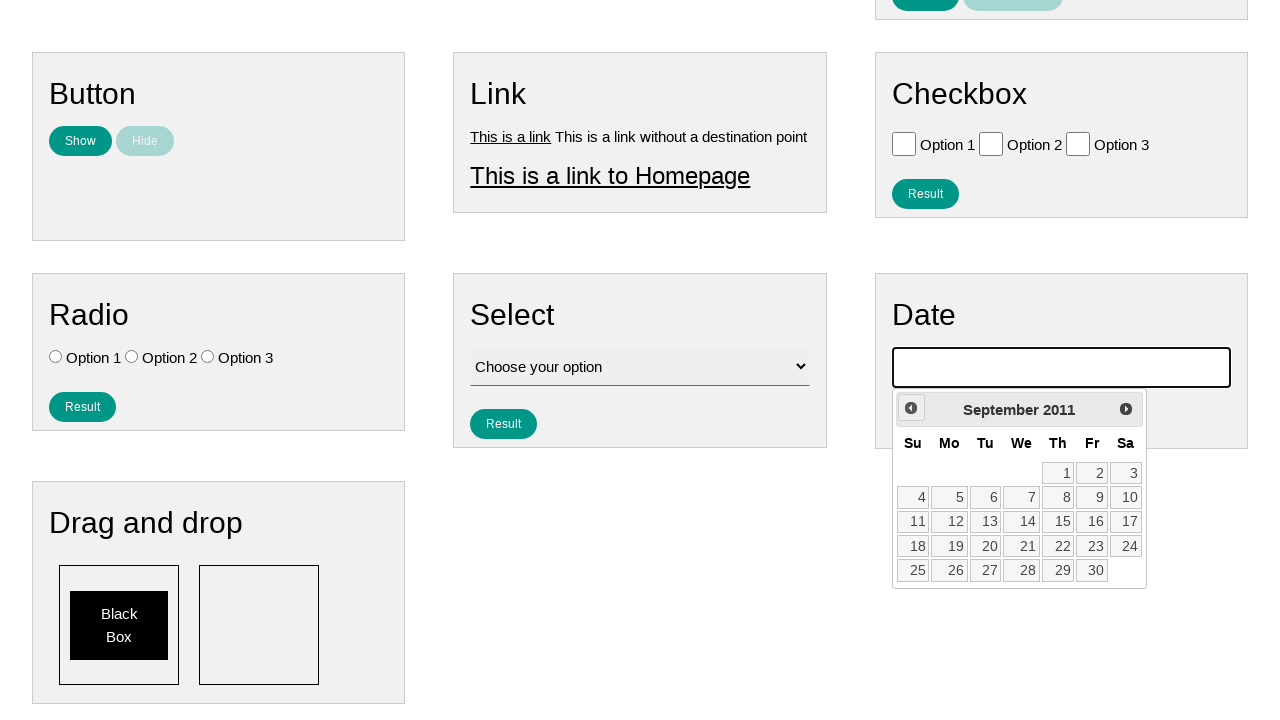

Clicked previous month button, currently viewing September 2011 at (911, 408) on .ui-icon-circle-triangle-w
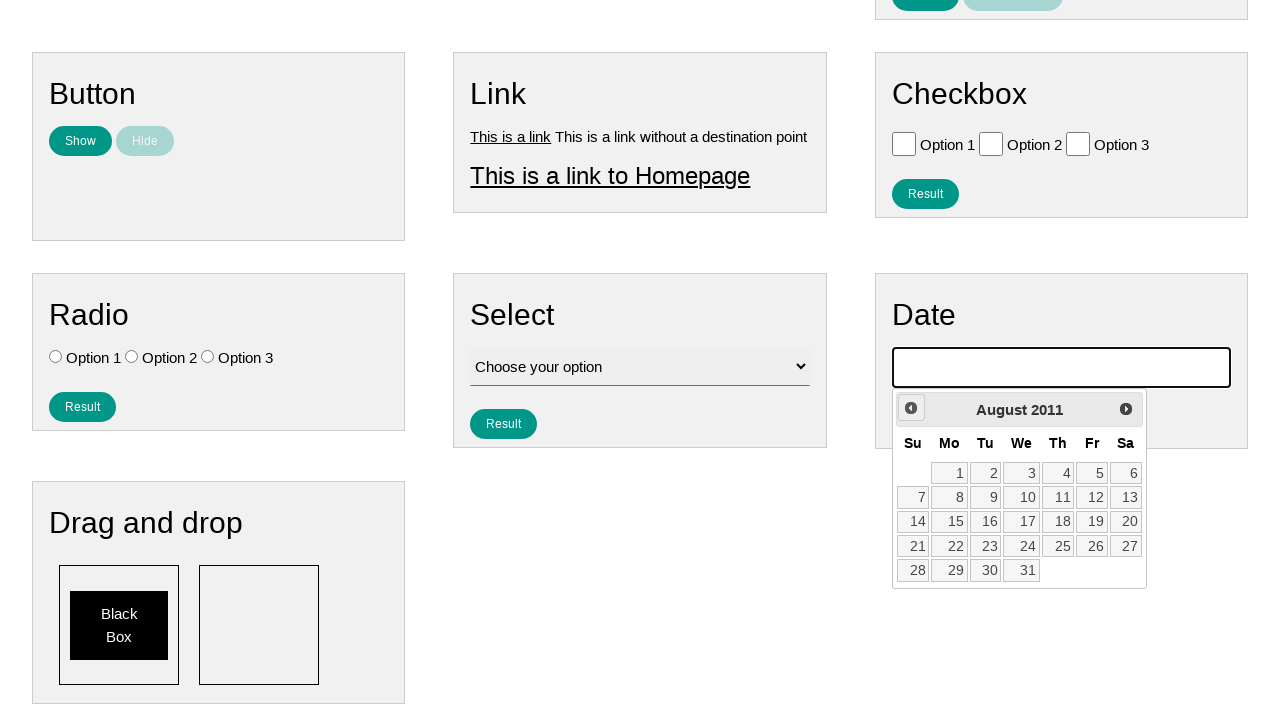

Clicked previous month button, currently viewing August 2011 at (911, 408) on .ui-icon-circle-triangle-w
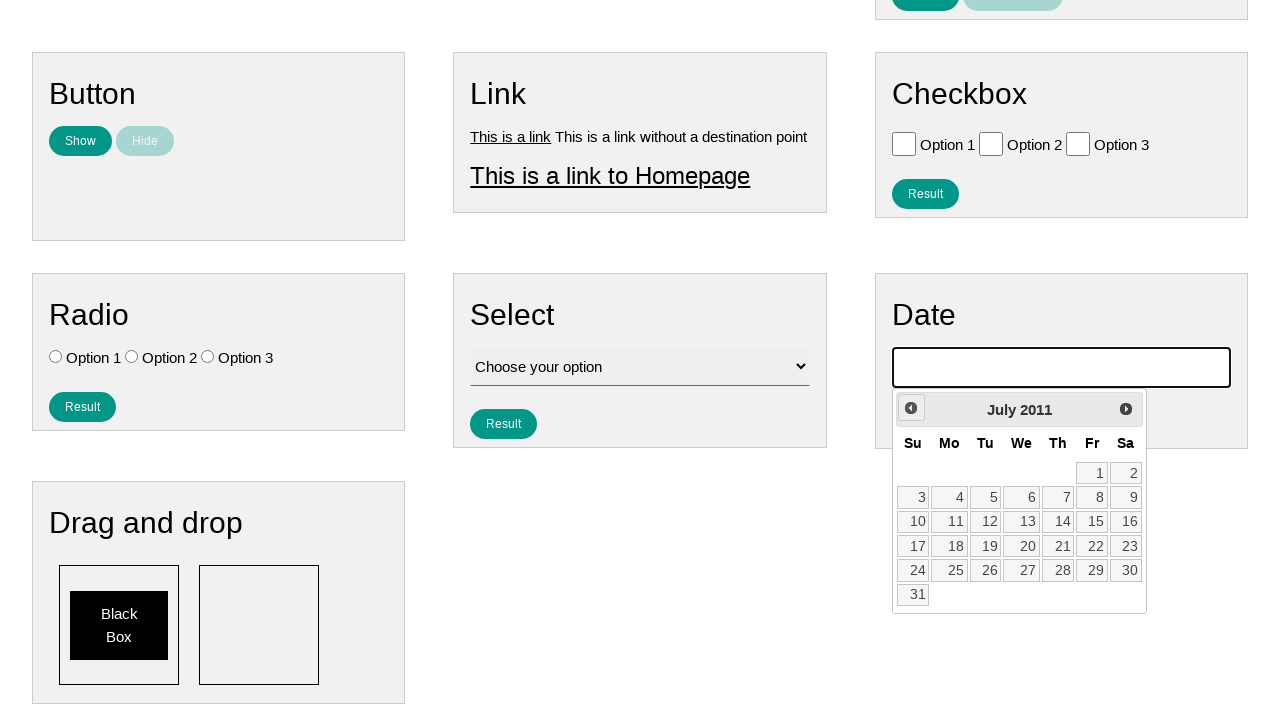

Clicked previous month button, currently viewing July 2011 at (911, 408) on .ui-icon-circle-triangle-w
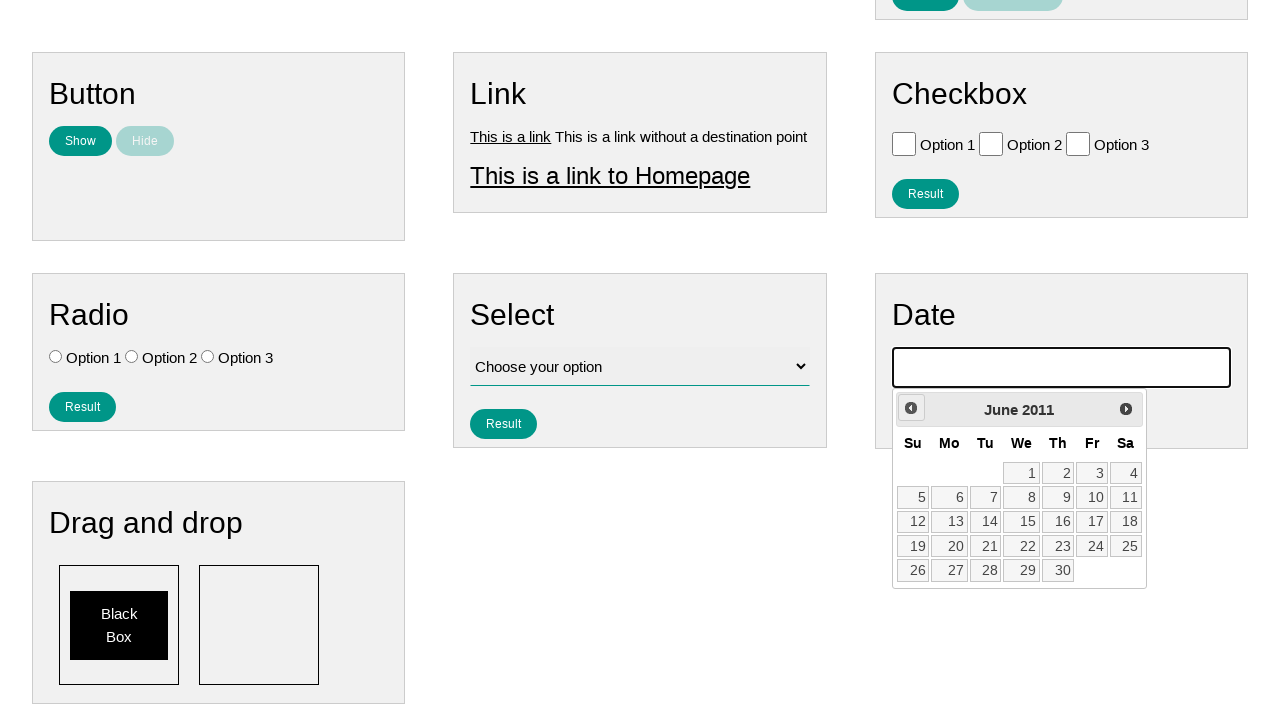

Clicked previous month button, currently viewing June 2011 at (911, 408) on .ui-icon-circle-triangle-w
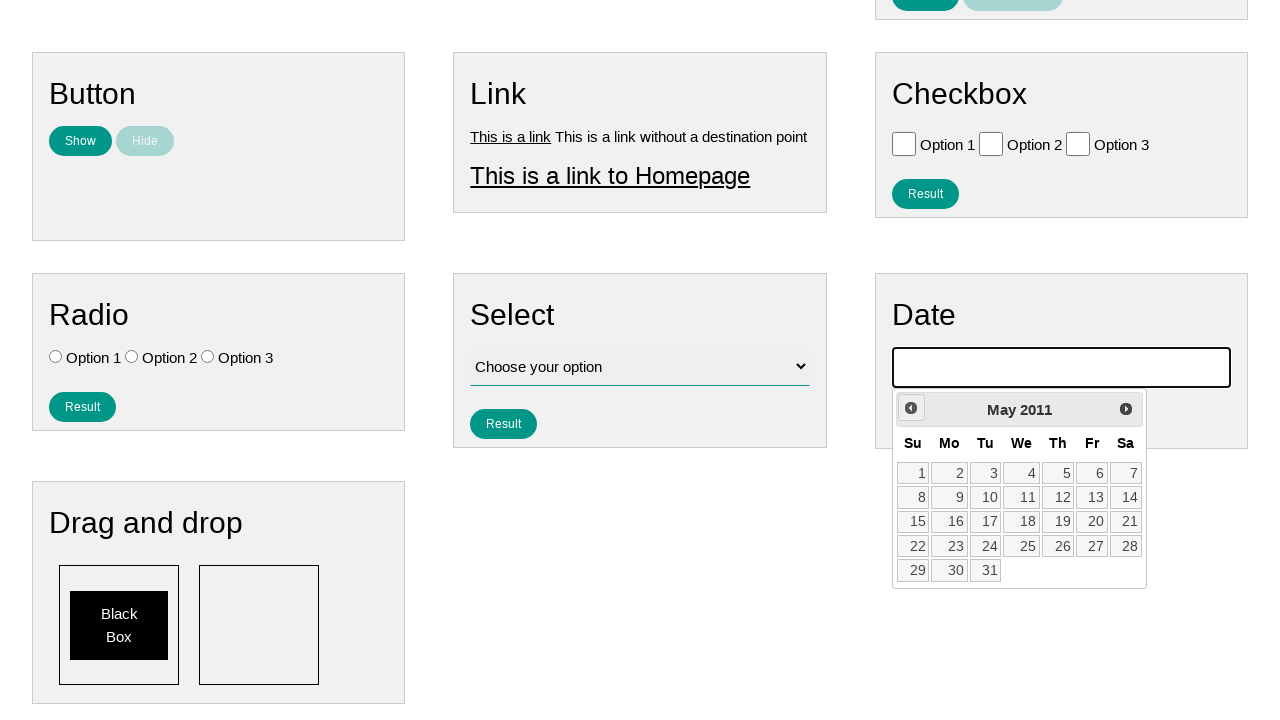

Clicked previous month button, currently viewing May 2011 at (911, 408) on .ui-icon-circle-triangle-w
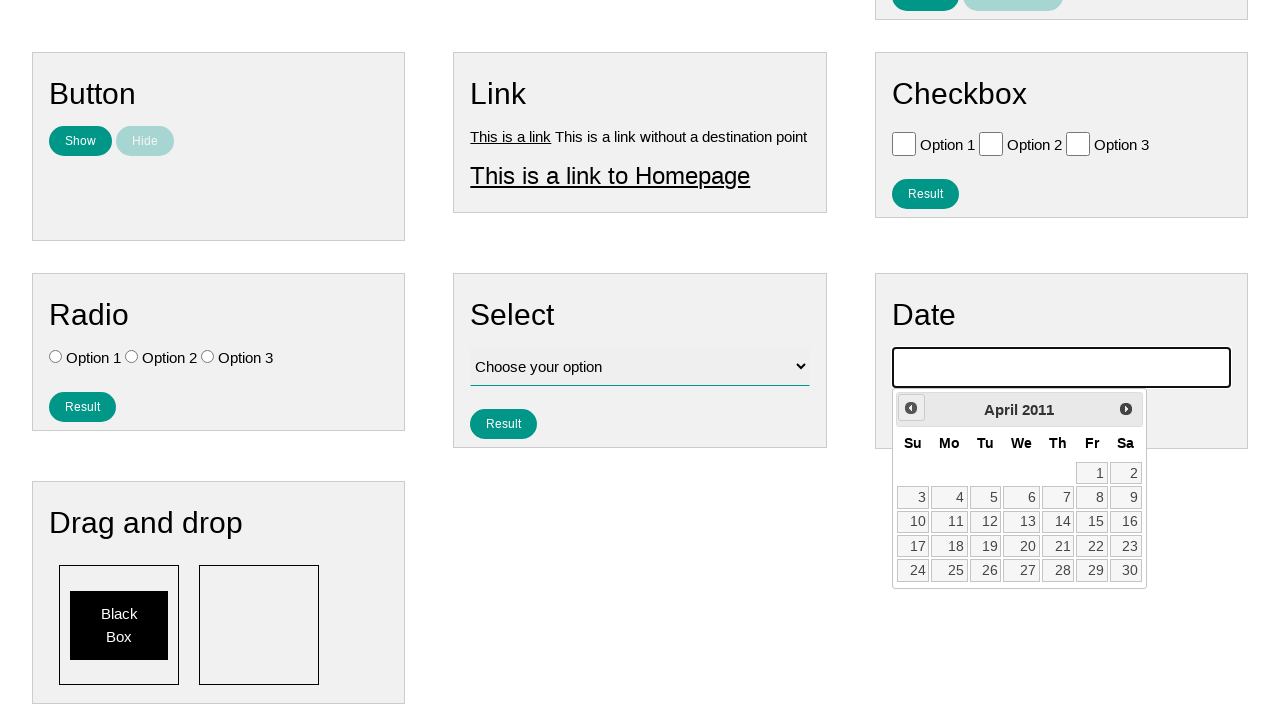

Clicked previous month button, currently viewing April 2011 at (911, 408) on .ui-icon-circle-triangle-w
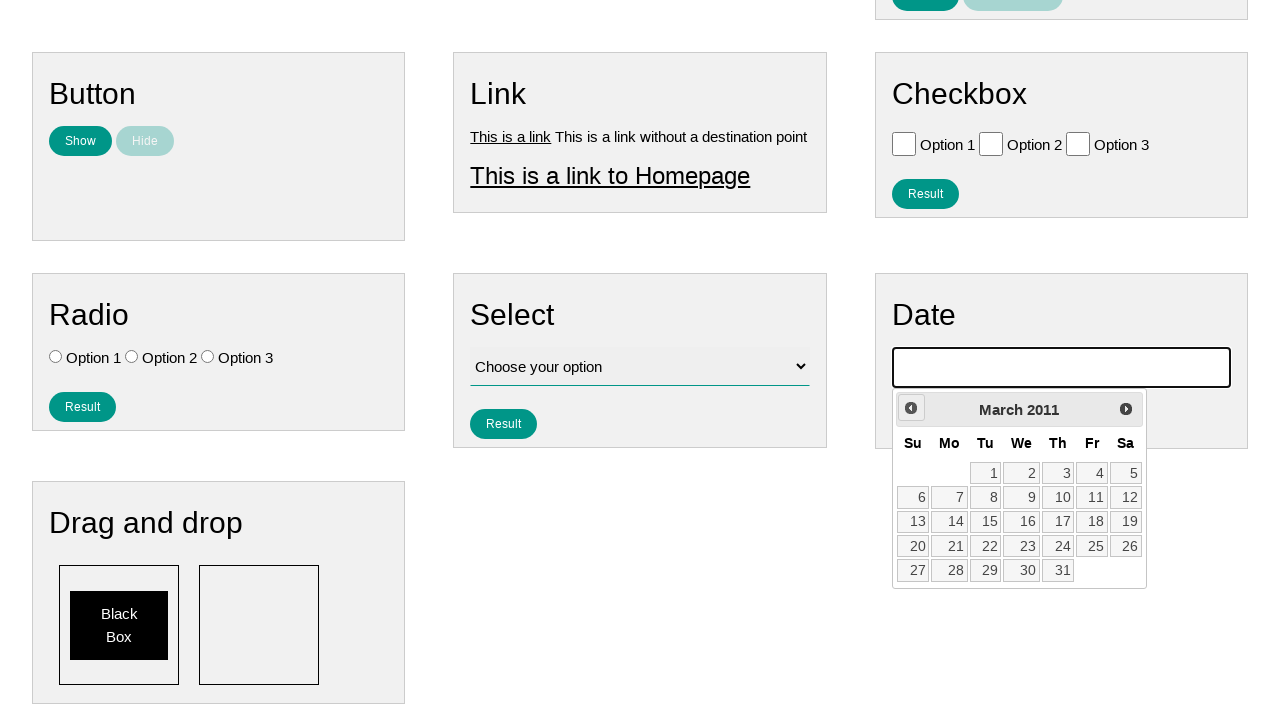

Clicked previous month button, currently viewing March 2011 at (911, 408) on .ui-icon-circle-triangle-w
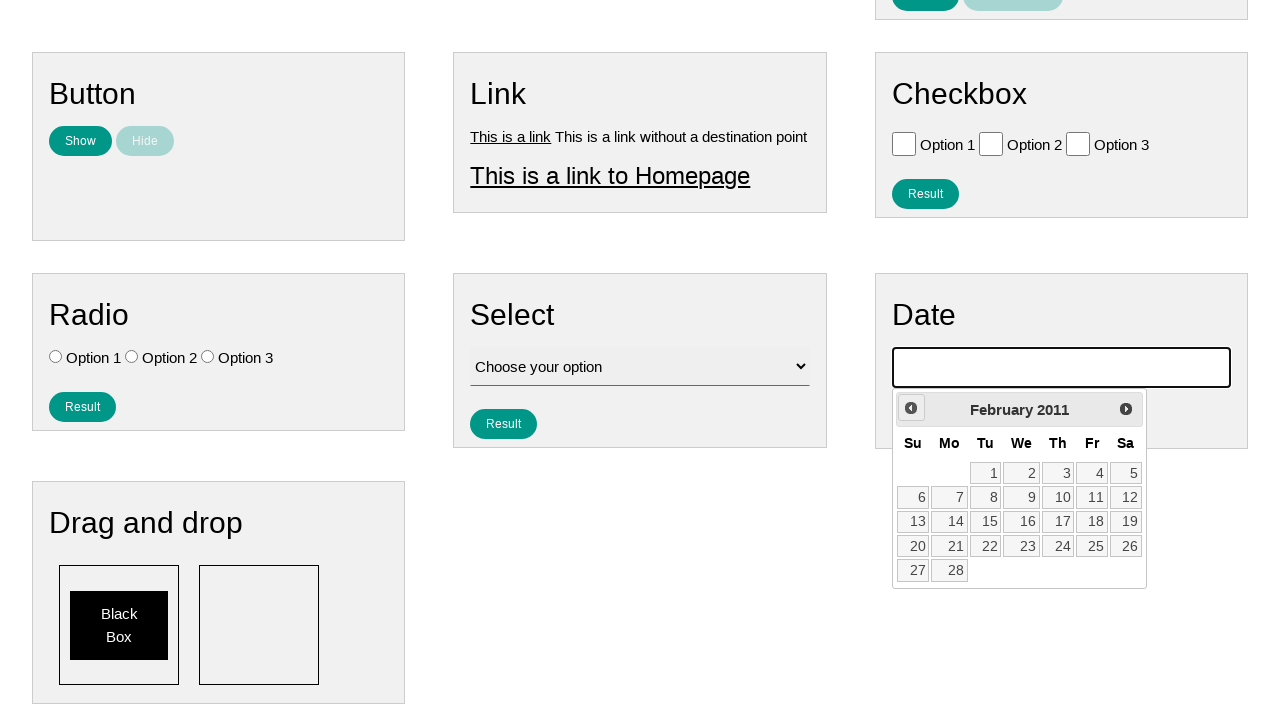

Clicked previous month button, currently viewing February 2011 at (911, 408) on .ui-icon-circle-triangle-w
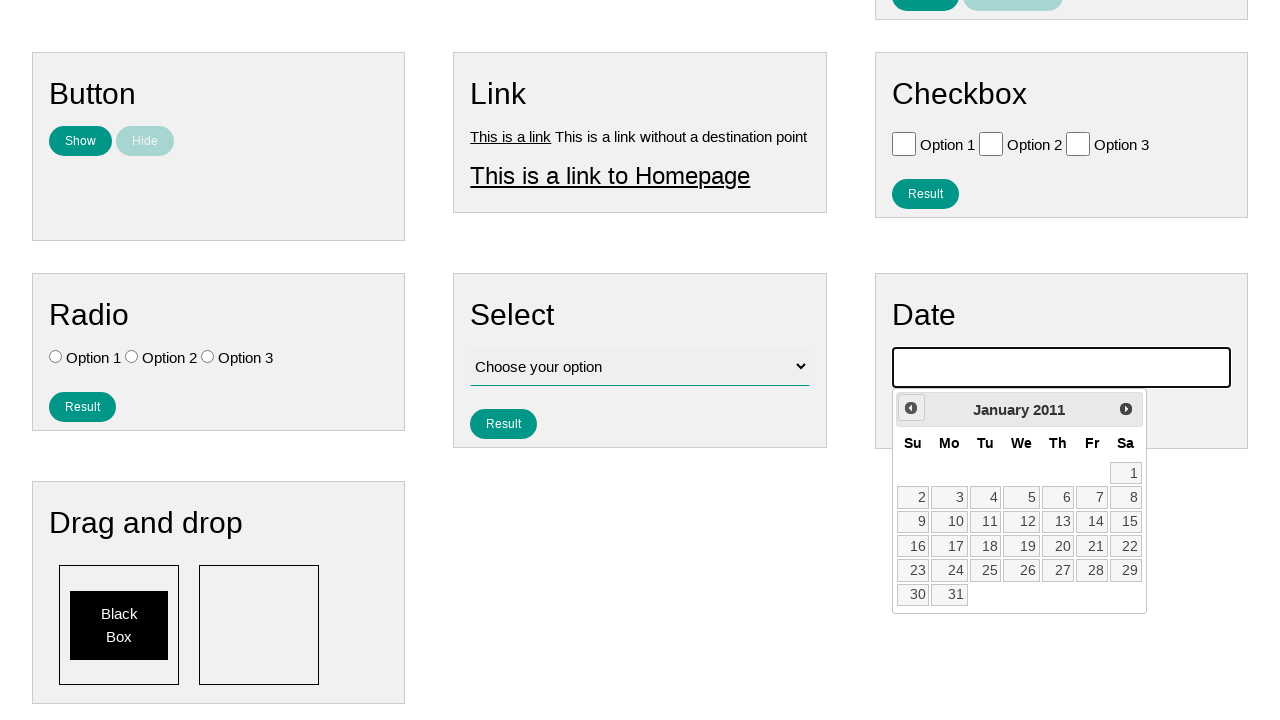

Clicked previous month button, currently viewing January 2011 at (911, 408) on .ui-icon-circle-triangle-w
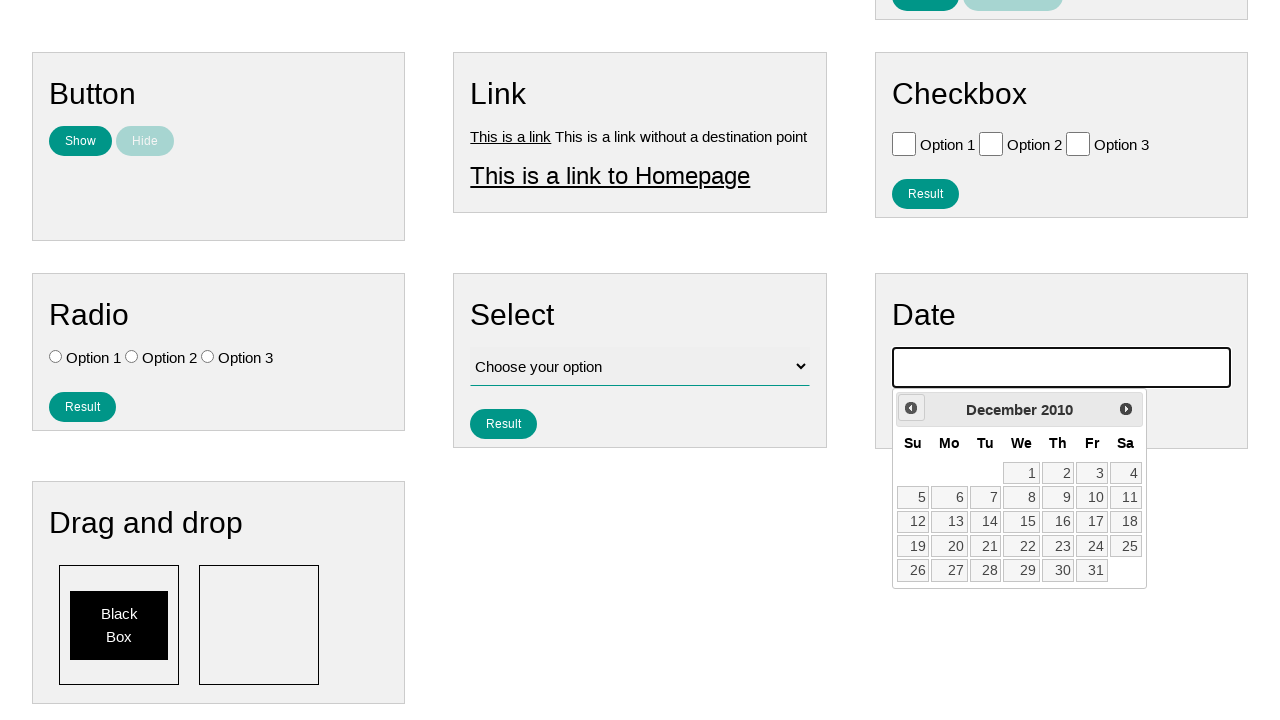

Clicked previous month button, currently viewing December 2010 at (911, 408) on .ui-icon-circle-triangle-w
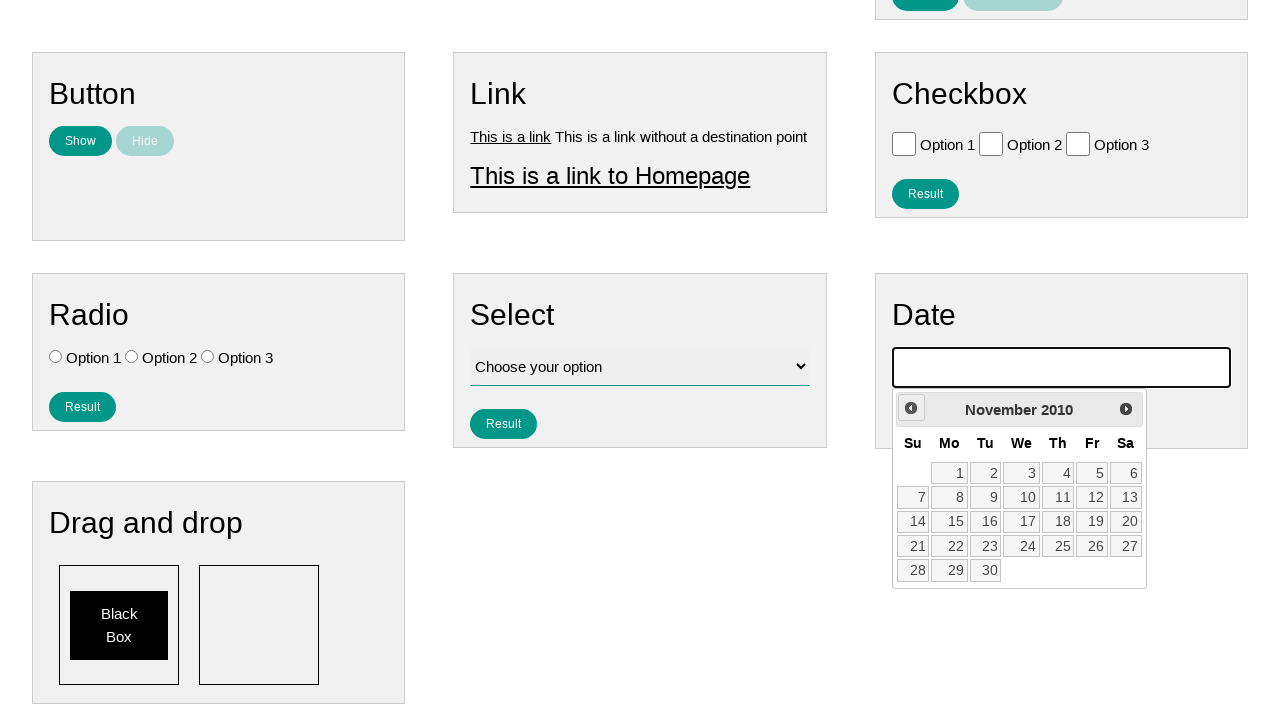

Clicked previous month button, currently viewing November 2010 at (911, 408) on .ui-icon-circle-triangle-w
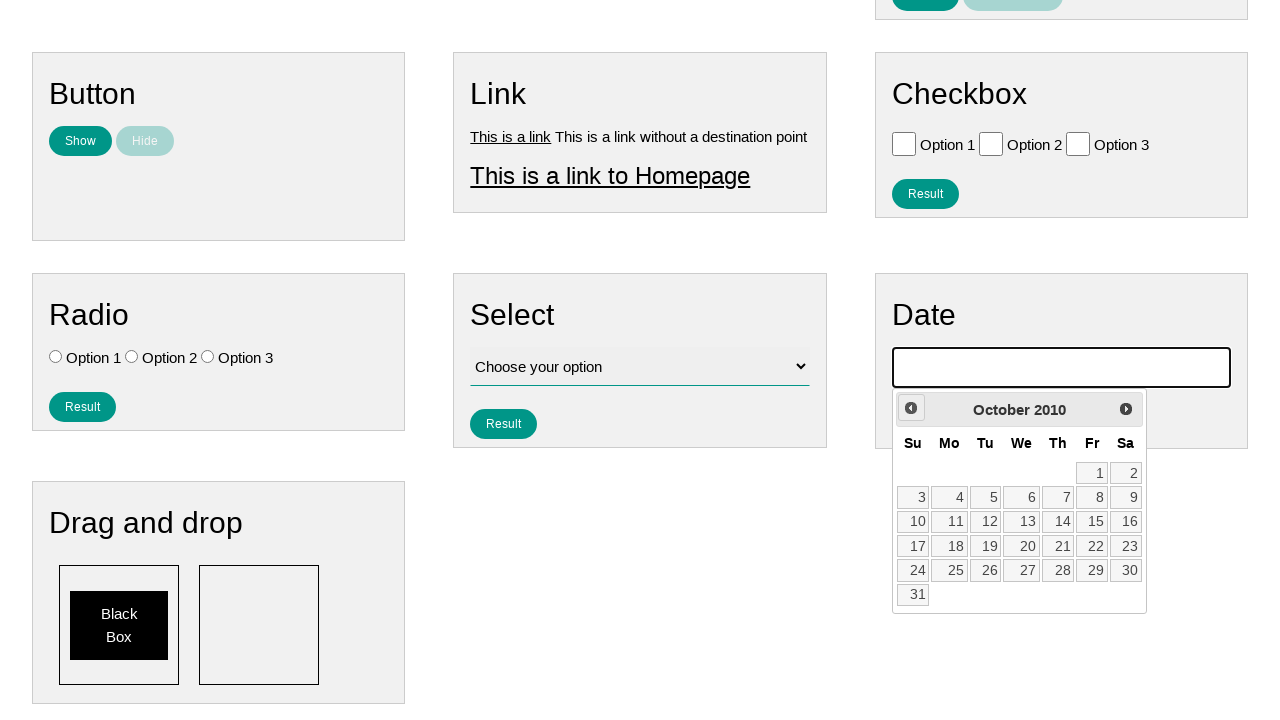

Clicked previous month button, currently viewing October 2010 at (911, 408) on .ui-icon-circle-triangle-w
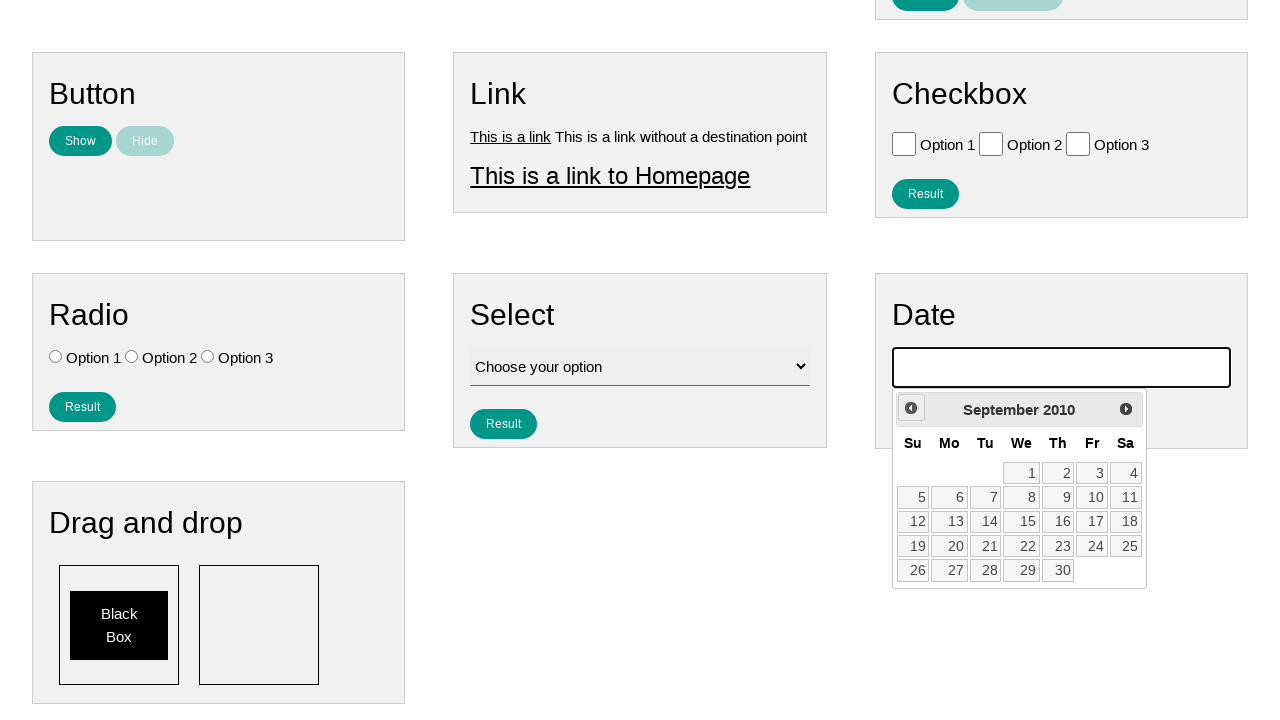

Clicked previous month button, currently viewing September 2010 at (911, 408) on .ui-icon-circle-triangle-w
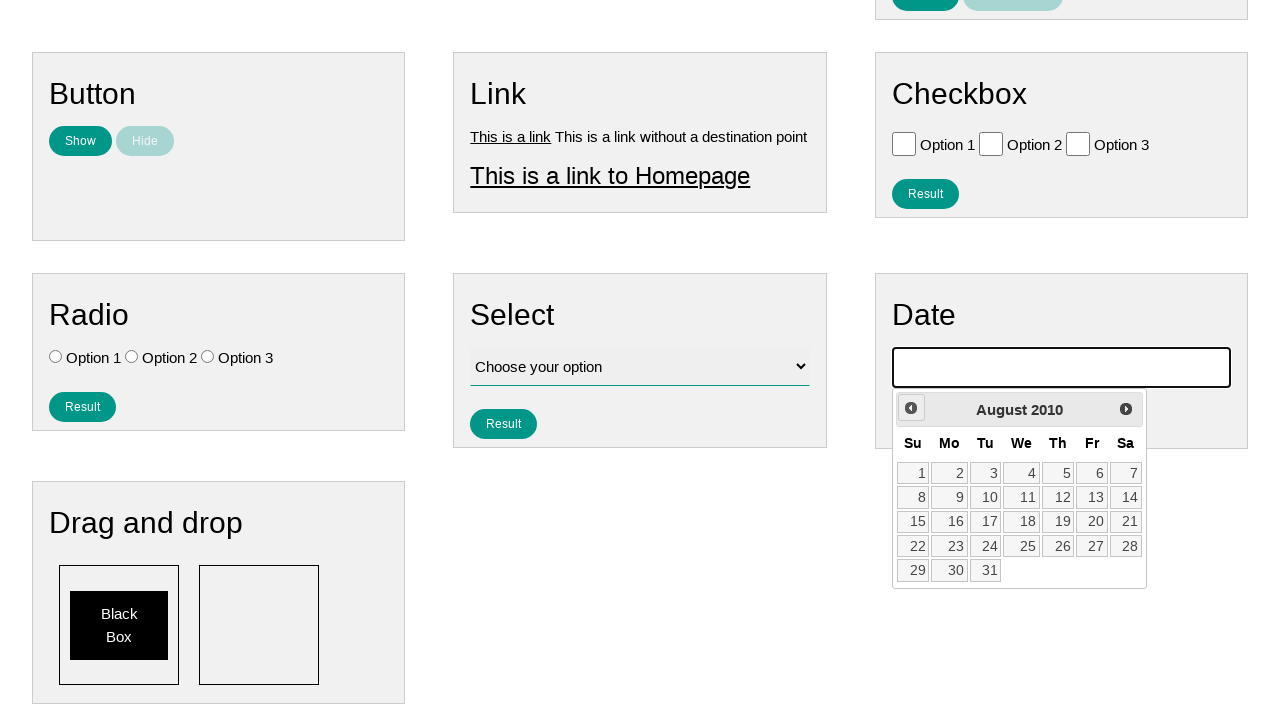

Clicked previous month button, currently viewing August 2010 at (911, 408) on .ui-icon-circle-triangle-w
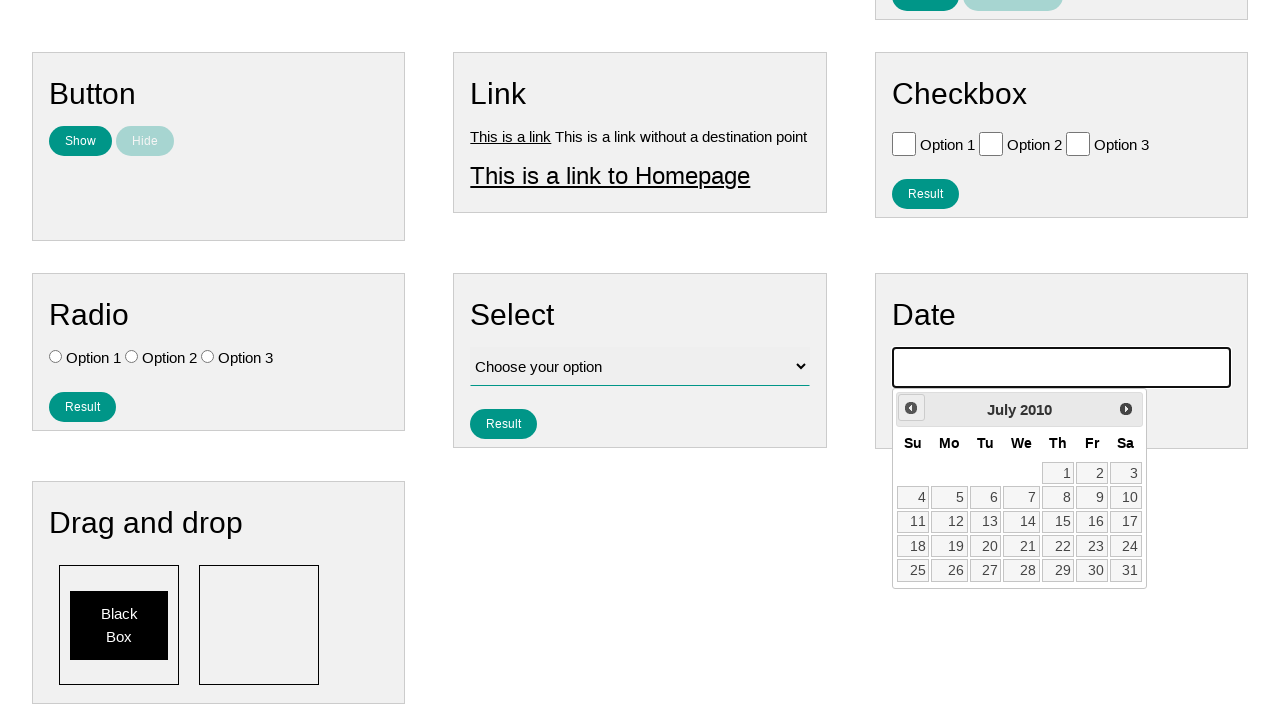

Clicked previous month button, currently viewing July 2010 at (911, 408) on .ui-icon-circle-triangle-w
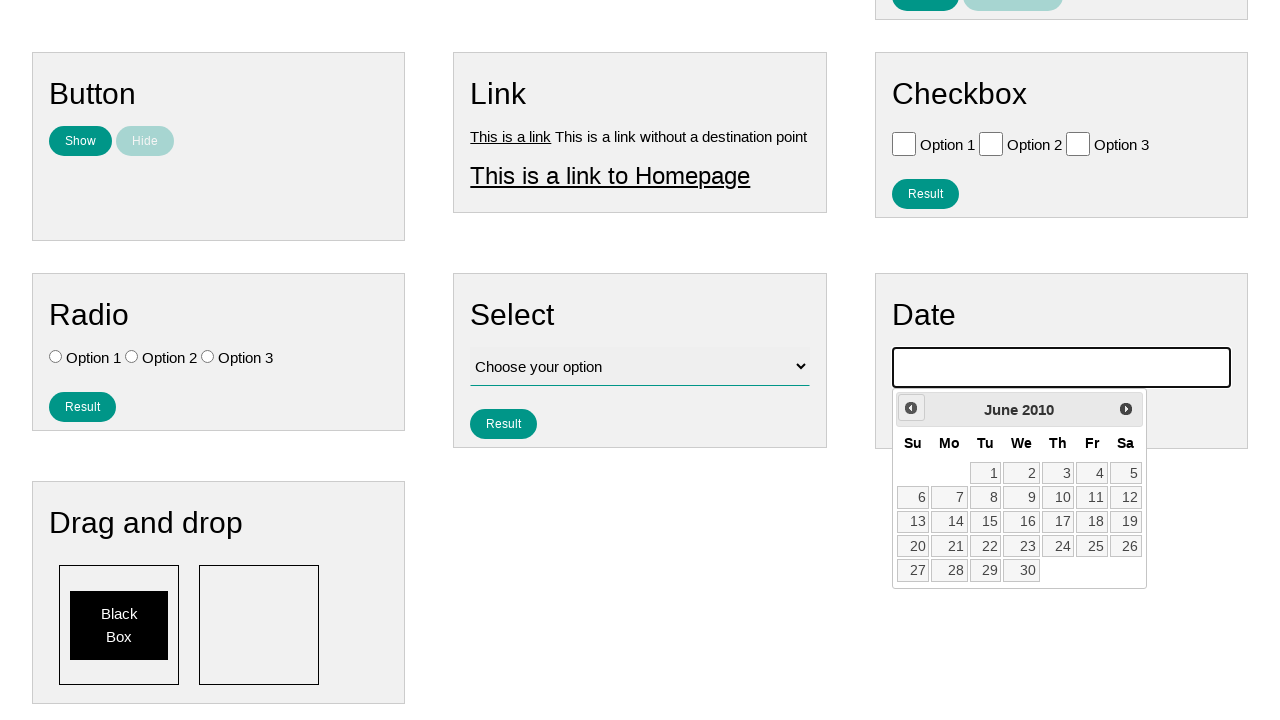

Clicked previous month button, currently viewing June 2010 at (911, 408) on .ui-icon-circle-triangle-w
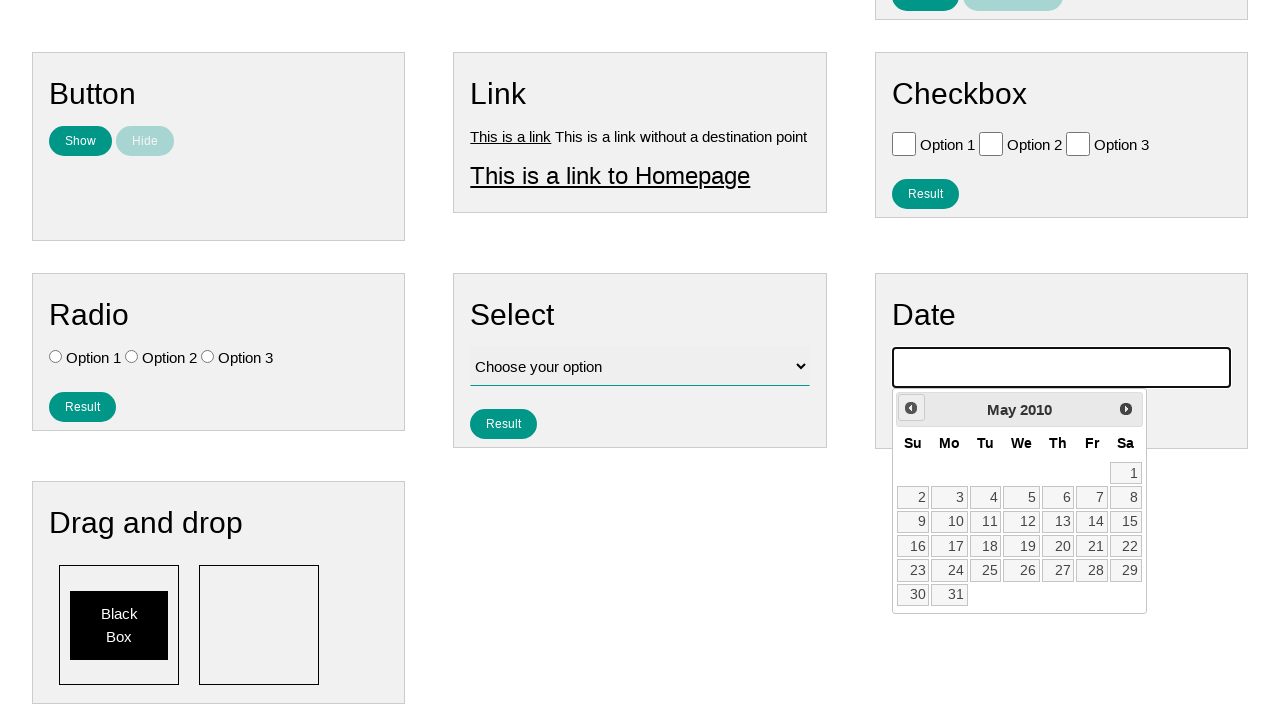

Clicked previous month button, currently viewing May 2010 at (911, 408) on .ui-icon-circle-triangle-w
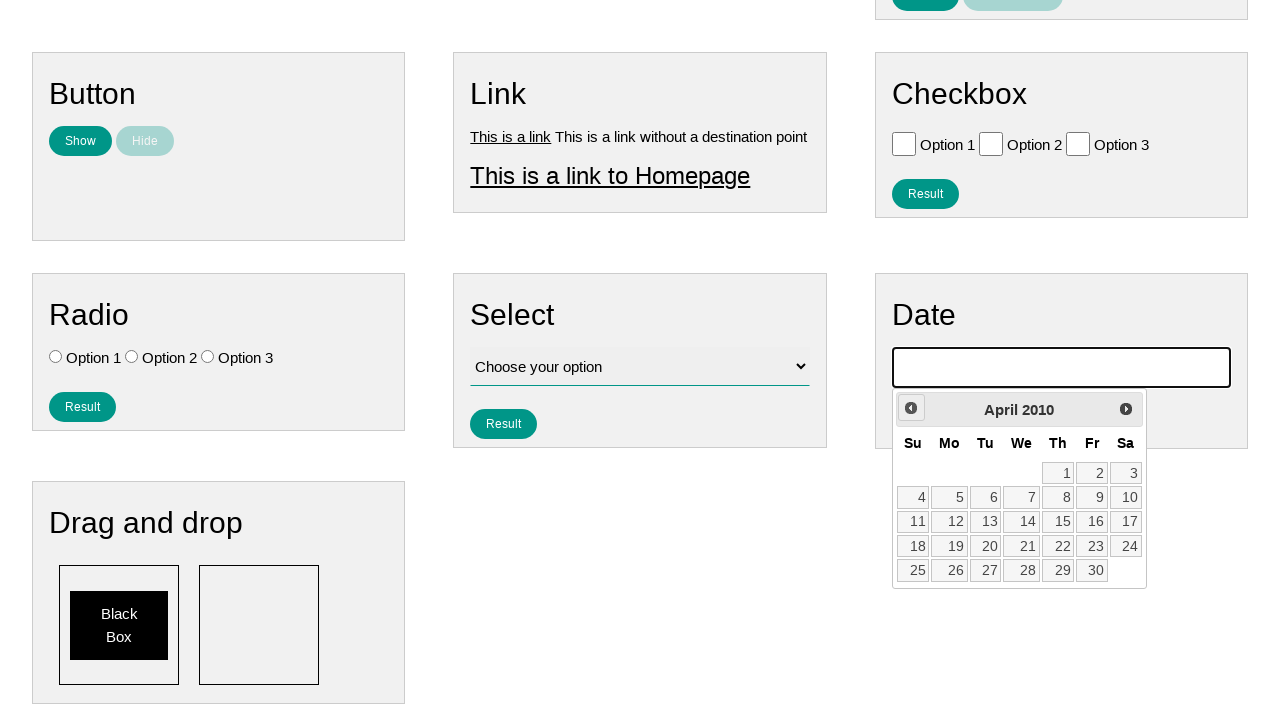

Clicked previous month button, currently viewing April 2010 at (911, 408) on .ui-icon-circle-triangle-w
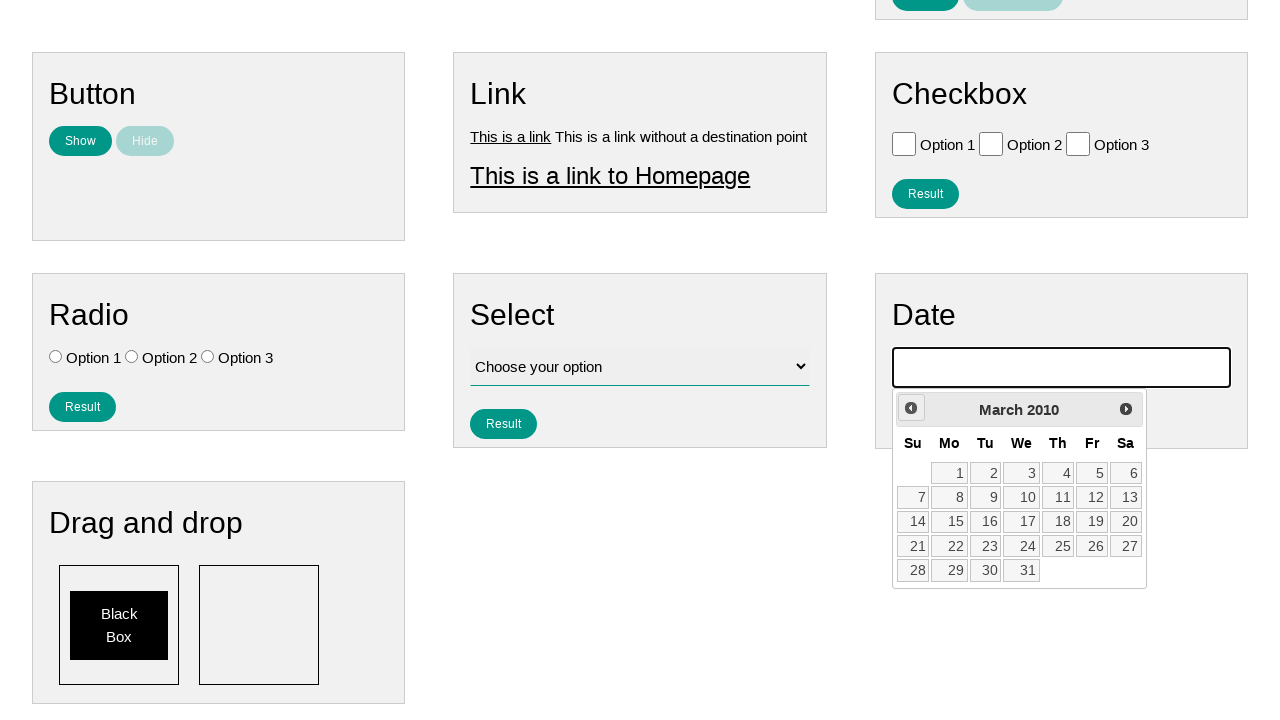

Clicked previous month button, currently viewing March 2010 at (911, 408) on .ui-icon-circle-triangle-w
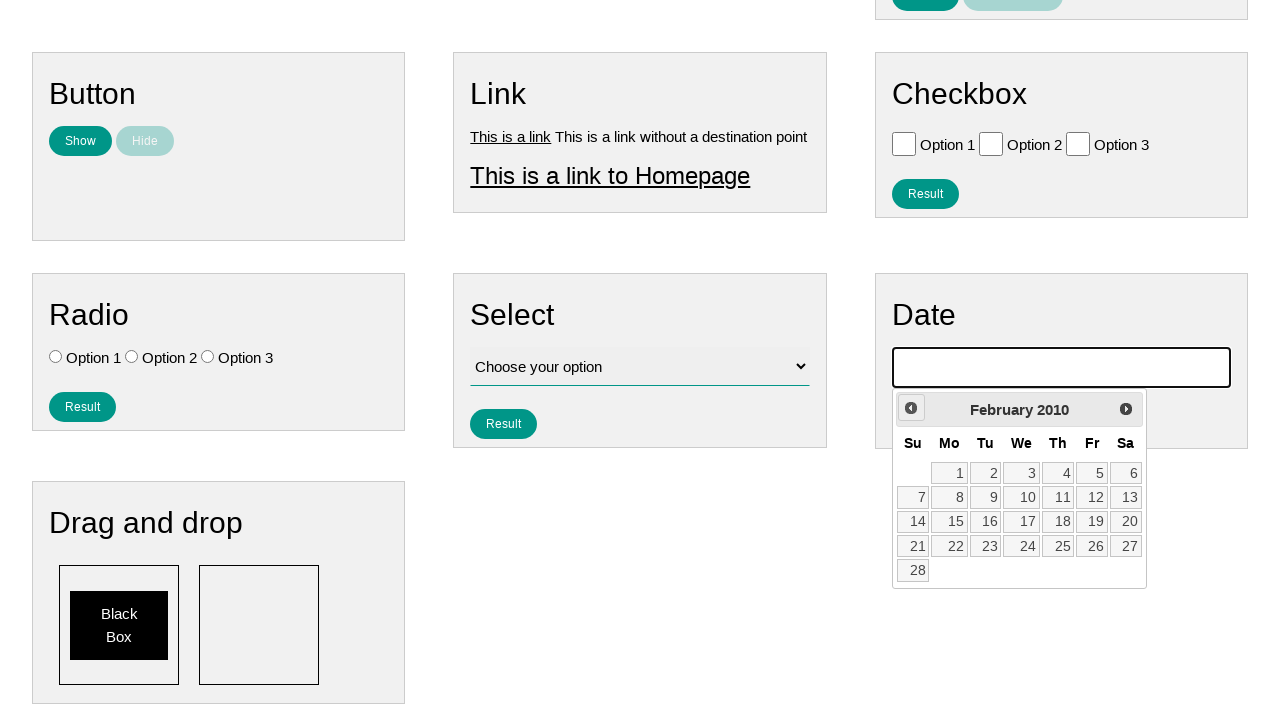

Clicked previous month button, currently viewing February 2010 at (911, 408) on .ui-icon-circle-triangle-w
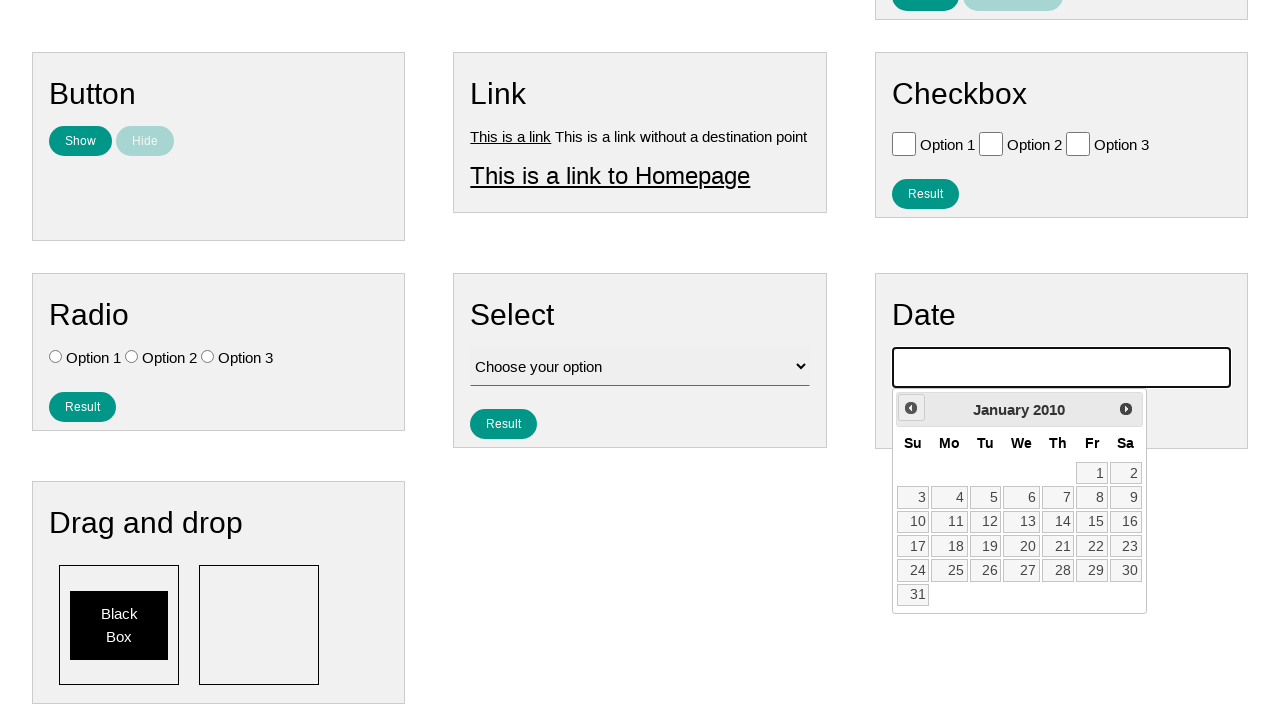

Clicked previous month button, currently viewing January 2010 at (911, 408) on .ui-icon-circle-triangle-w
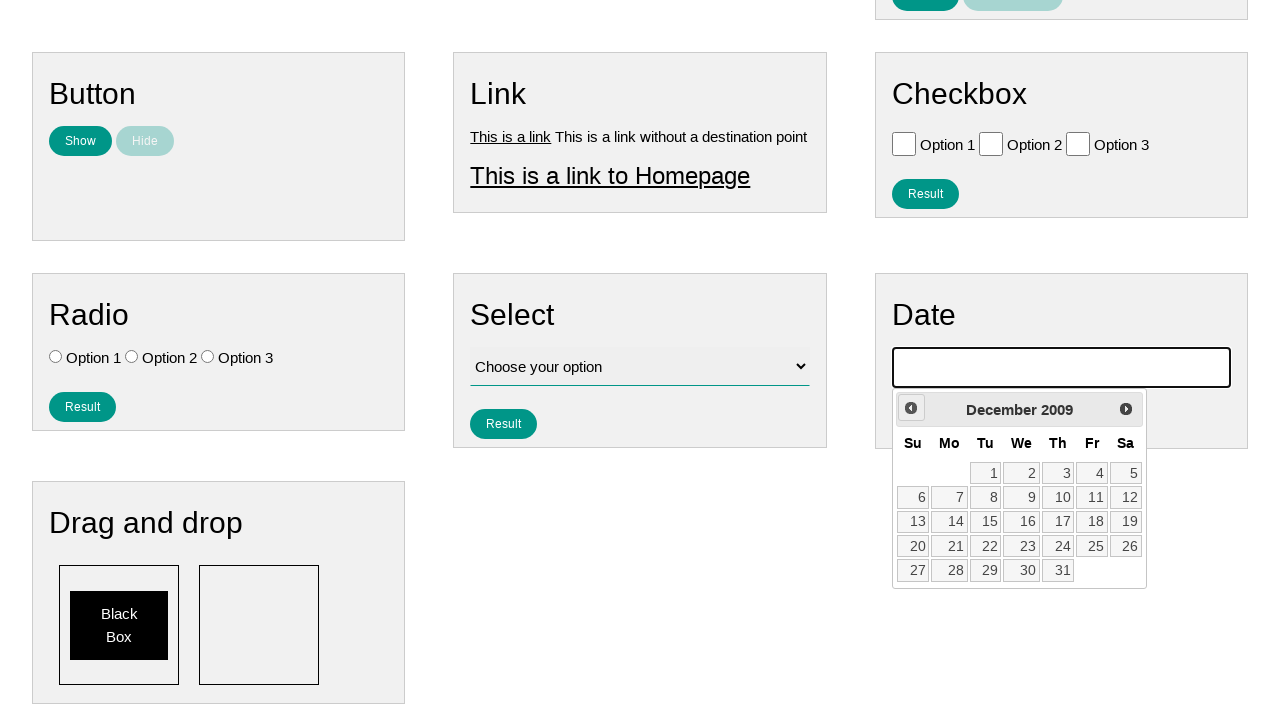

Clicked previous month button, currently viewing December 2009 at (911, 408) on .ui-icon-circle-triangle-w
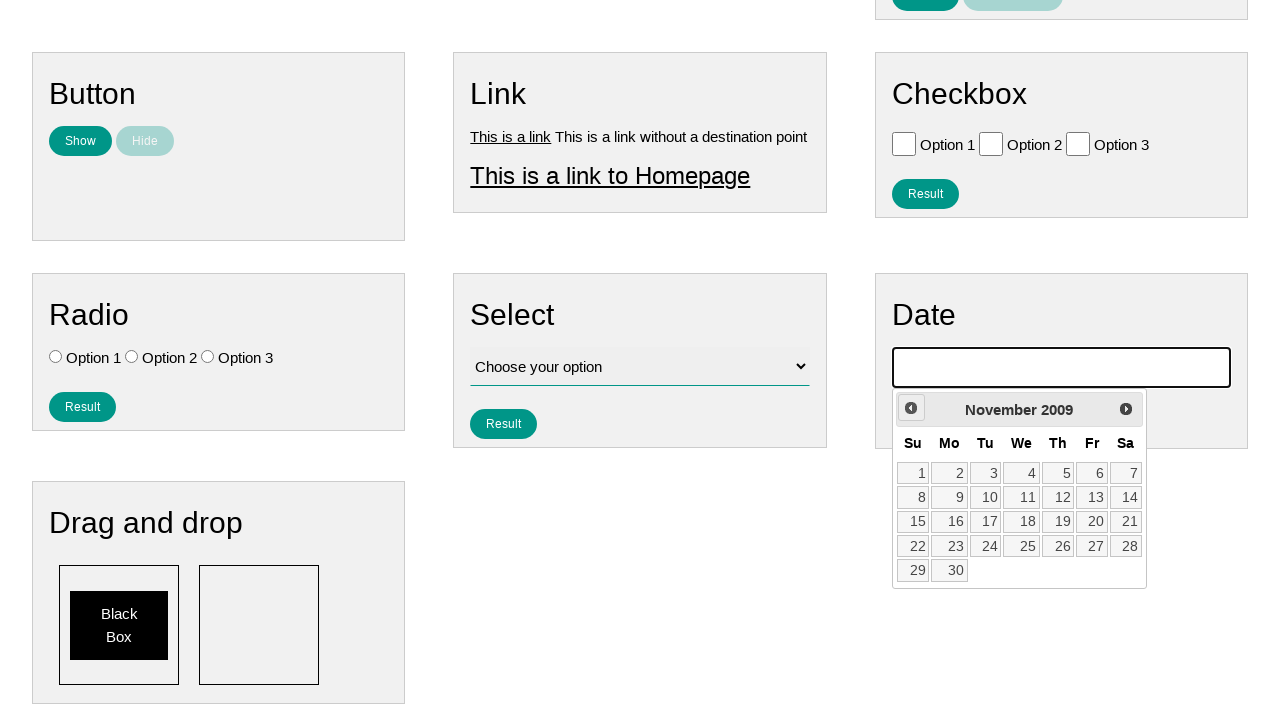

Clicked previous month button, currently viewing November 2009 at (911, 408) on .ui-icon-circle-triangle-w
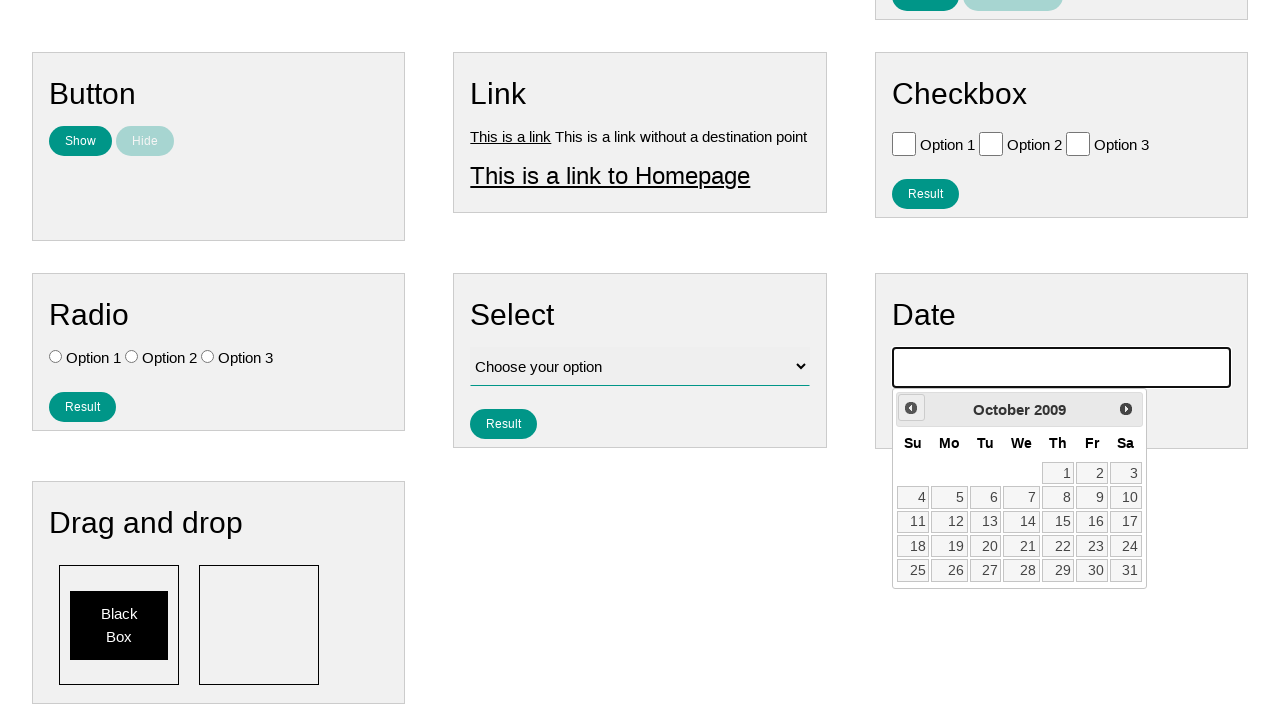

Clicked previous month button, currently viewing October 2009 at (911, 408) on .ui-icon-circle-triangle-w
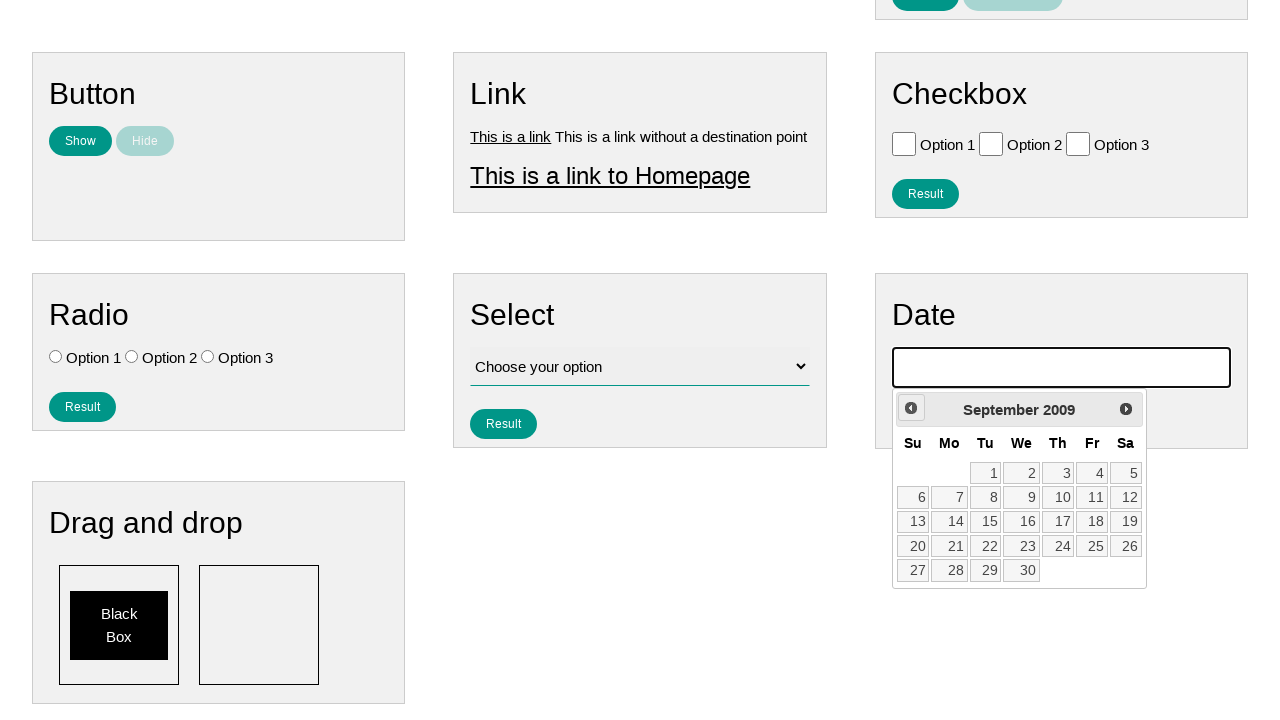

Clicked previous month button, currently viewing September 2009 at (911, 408) on .ui-icon-circle-triangle-w
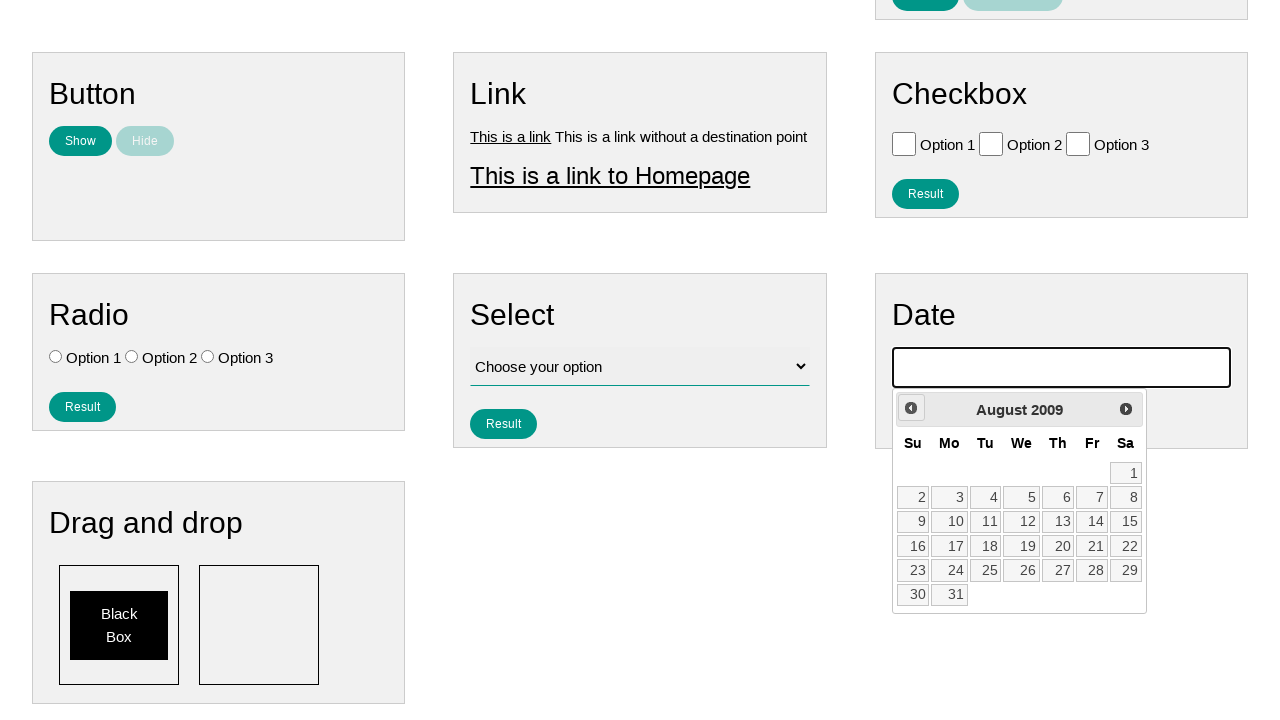

Clicked previous month button, currently viewing August 2009 at (911, 408) on .ui-icon-circle-triangle-w
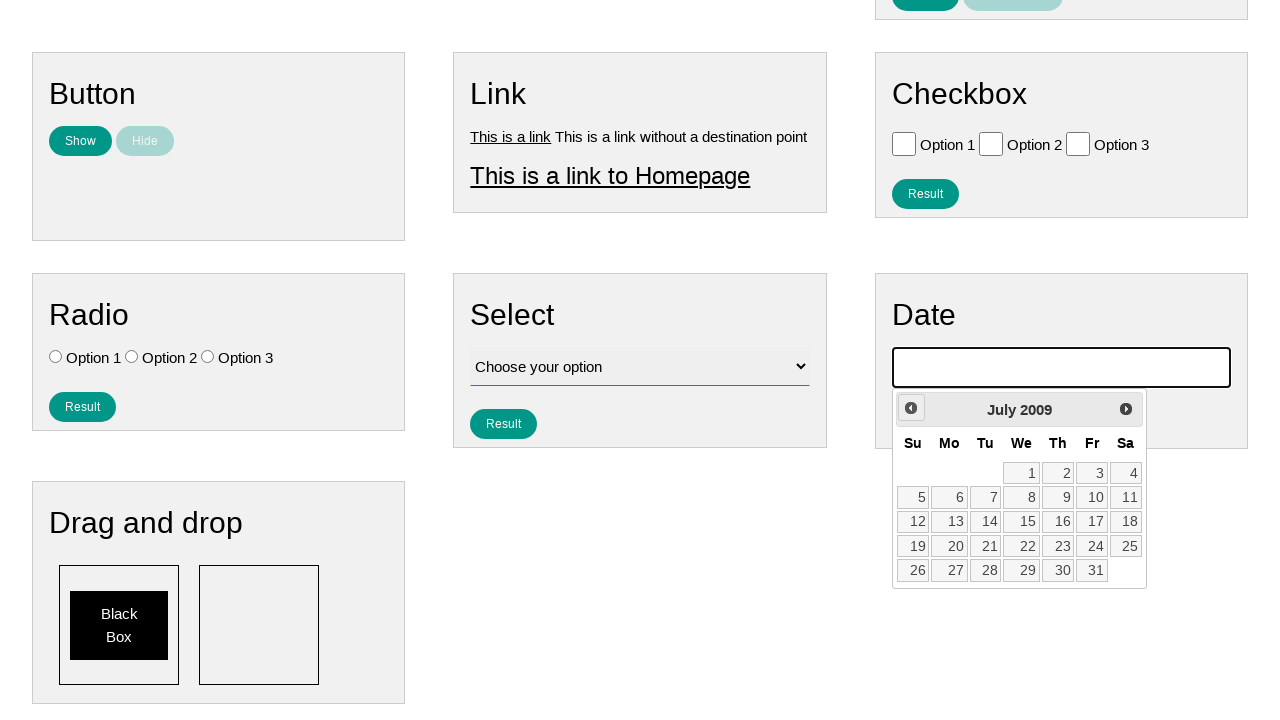

Selected the 4th day from the July 2007 calendar at (1126, 473) on xpath=//table[@class='ui-datepicker-calendar']//a[text()='4']
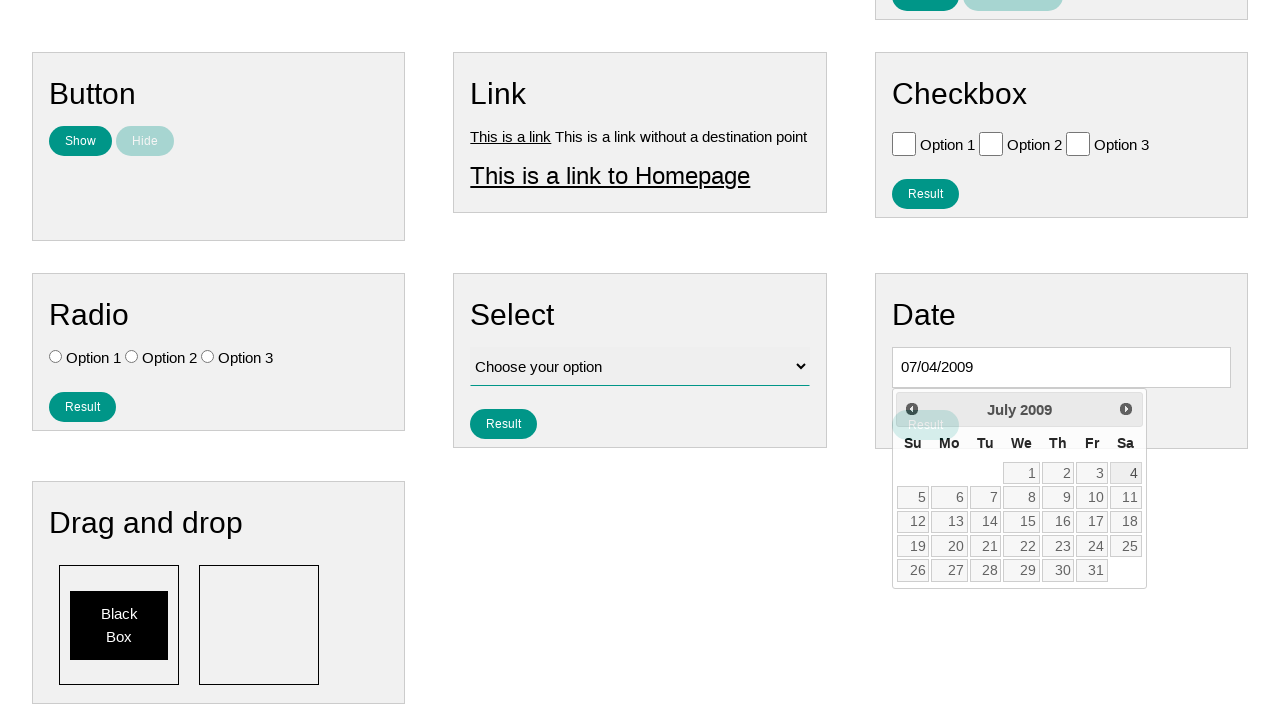

Clicked the result button to confirm date selection at (925, 425) on #result_button_date
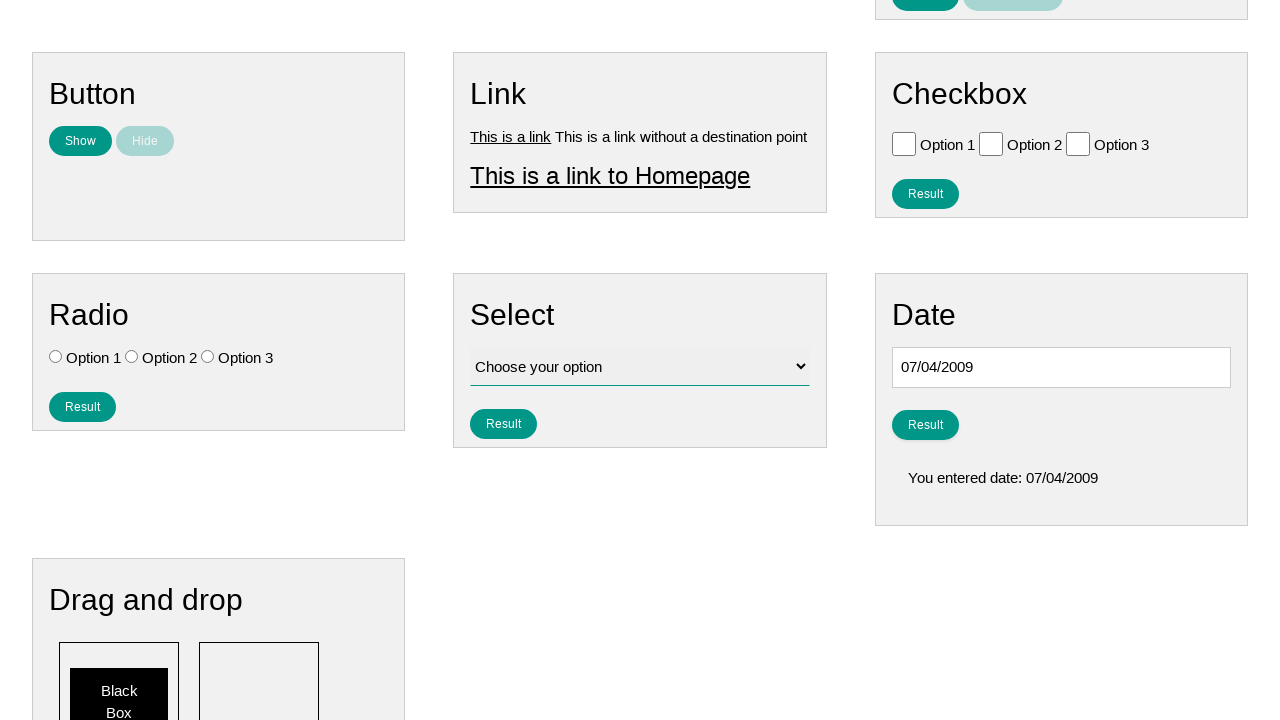

Verified that the result date element is displayed
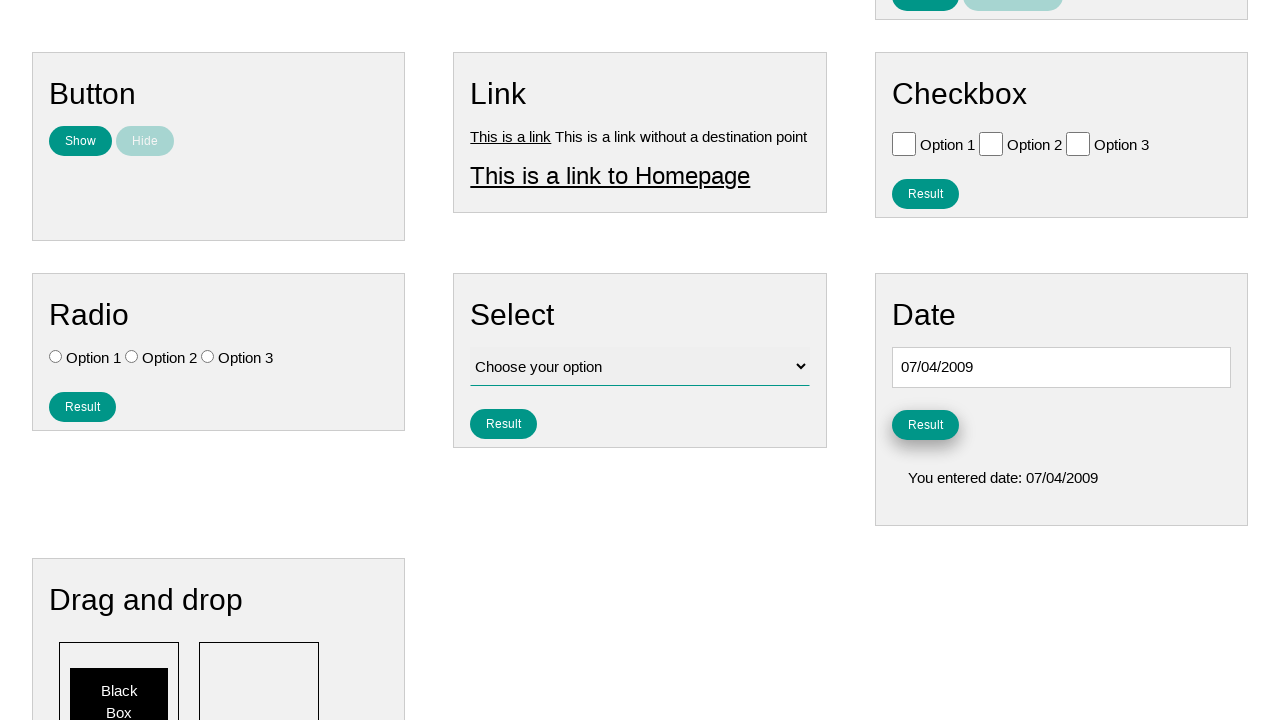

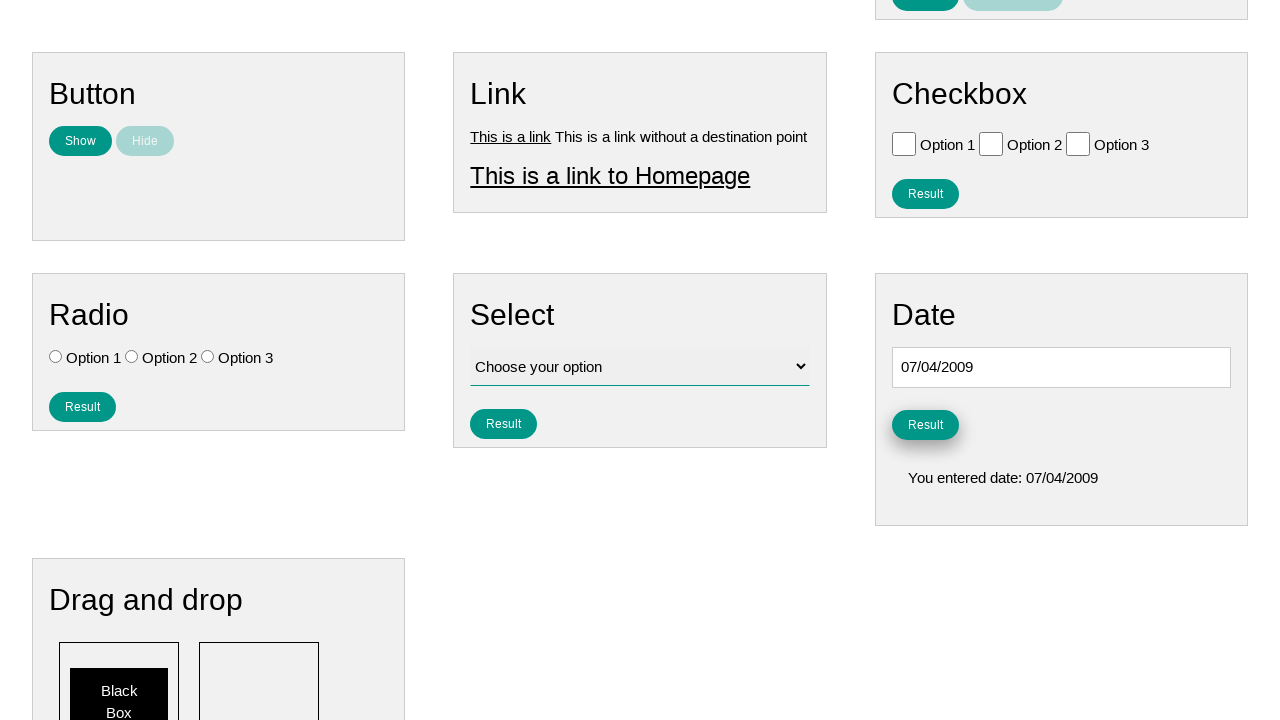